Navigates to the world clock page and iterates through all cells of the time zone table to verify data is present

Starting URL: https://www.timeanddate.com/worldclock/

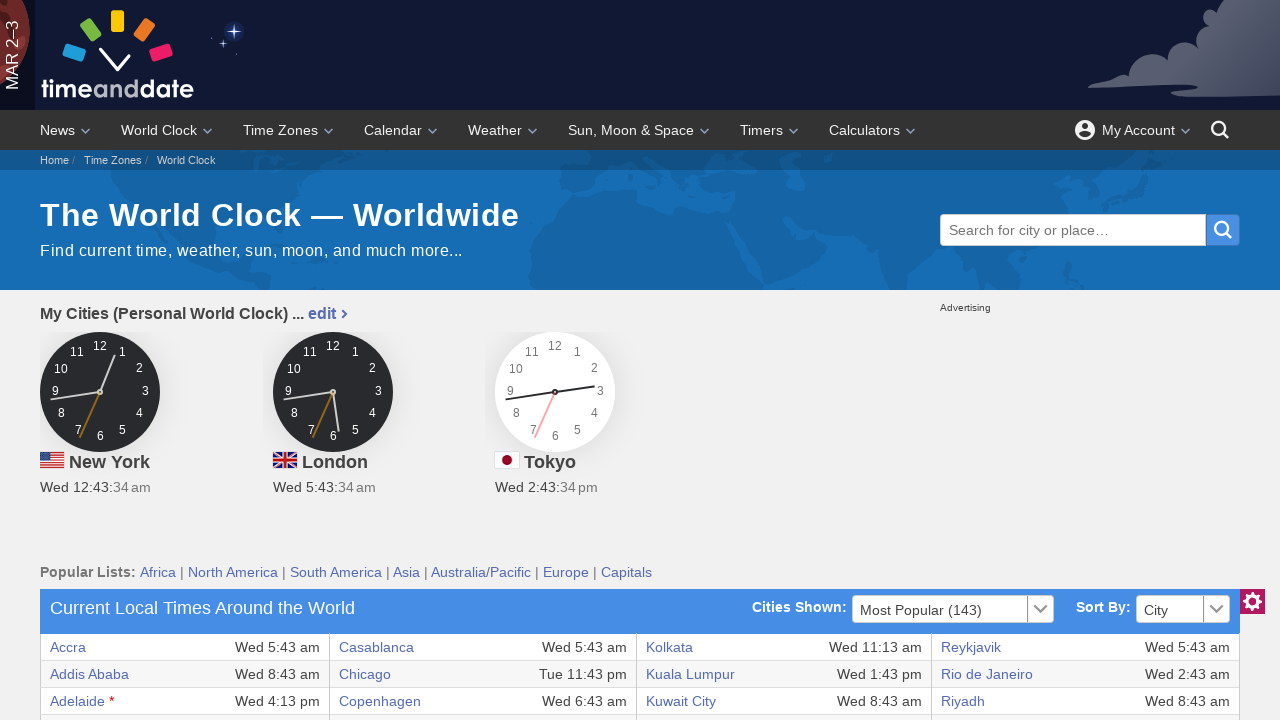

Waited for world clock table to load
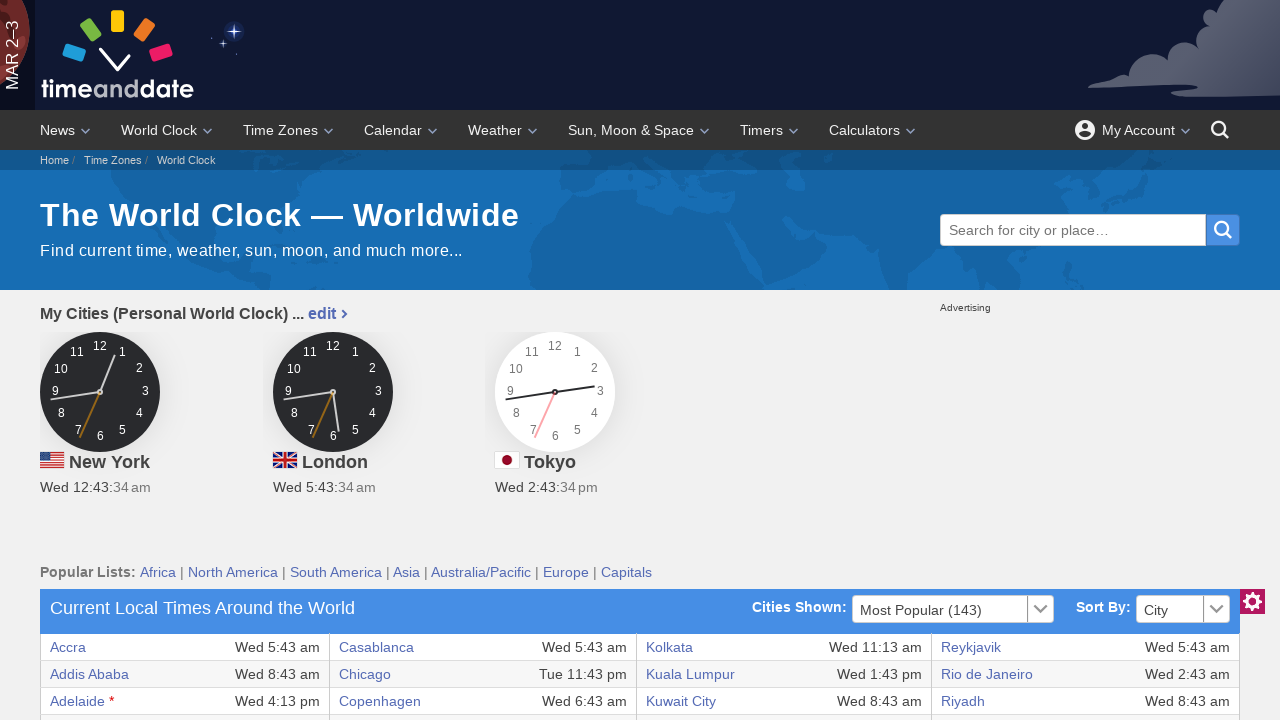

Retrieved text from table row 1, column 1
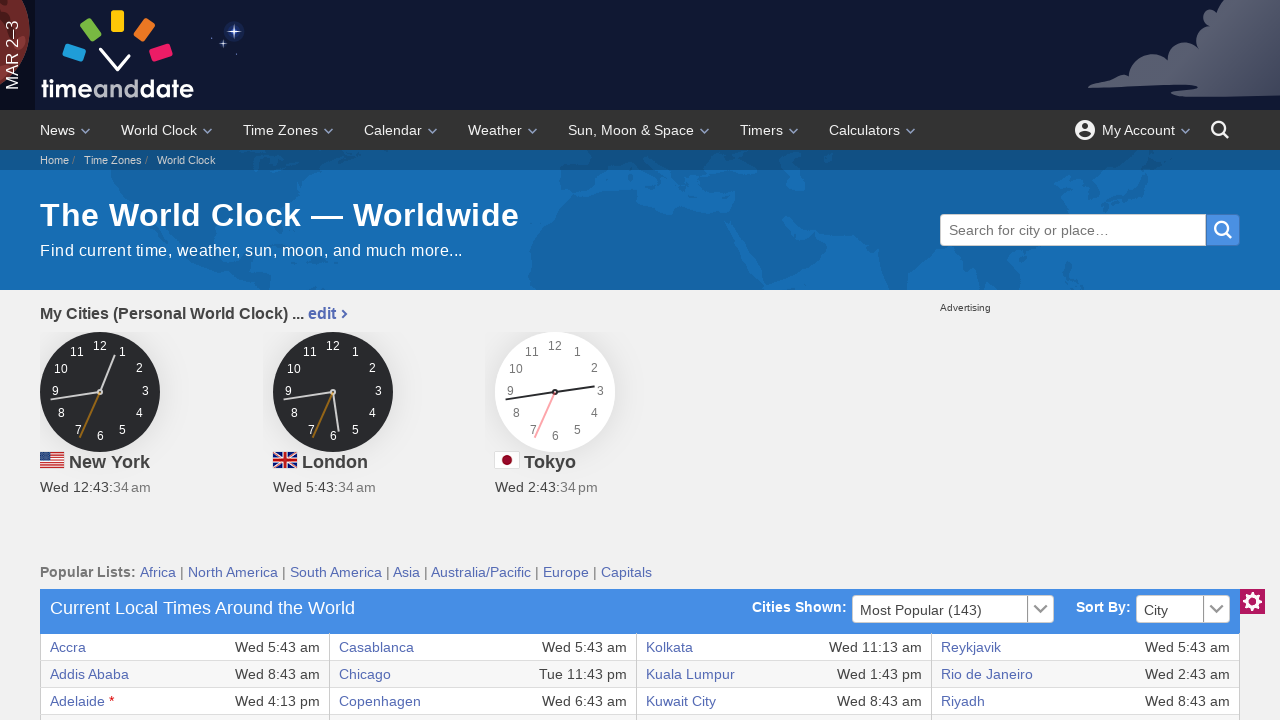

Retrieved text from table row 1, column 2
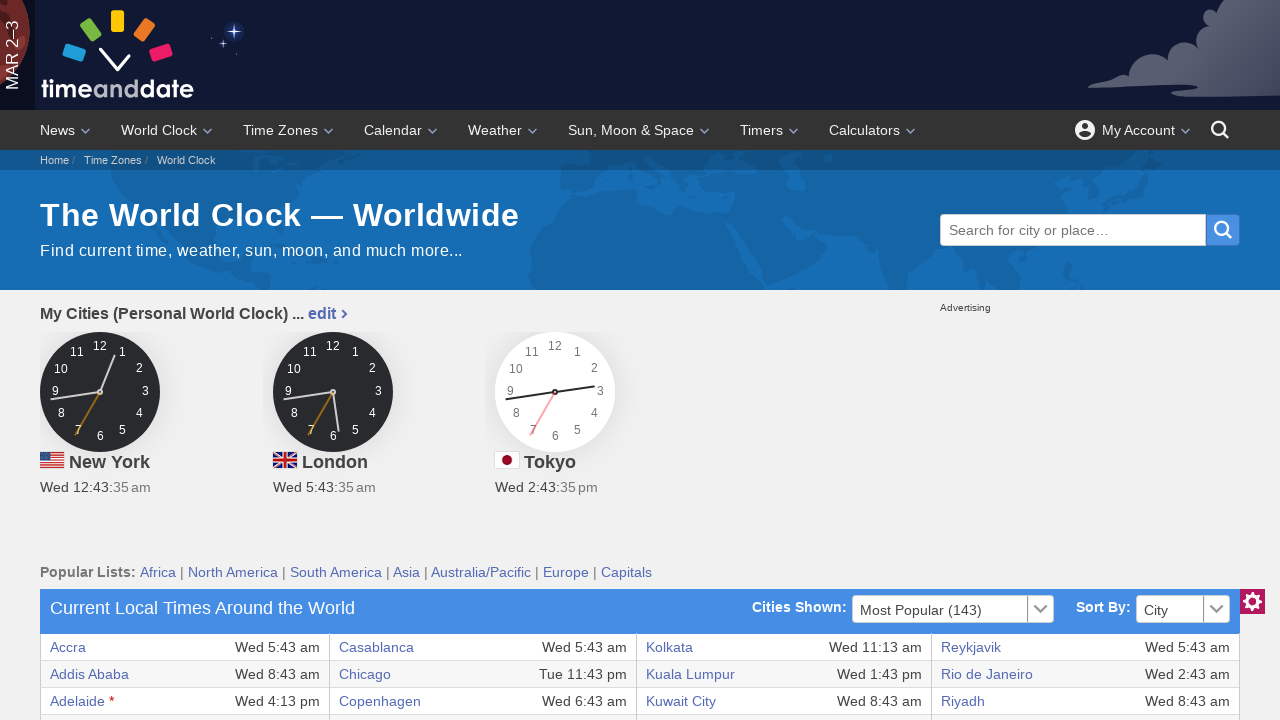

Retrieved text from table row 1, column 3
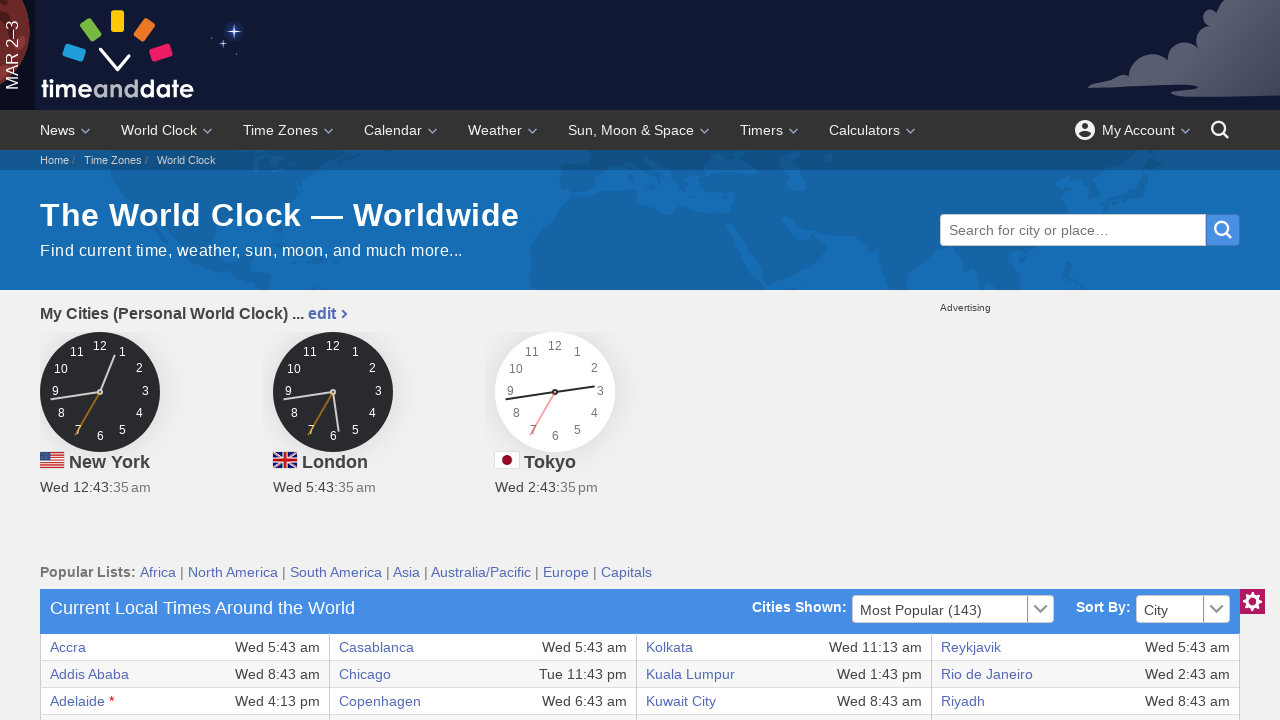

Retrieved text from table row 1, column 4
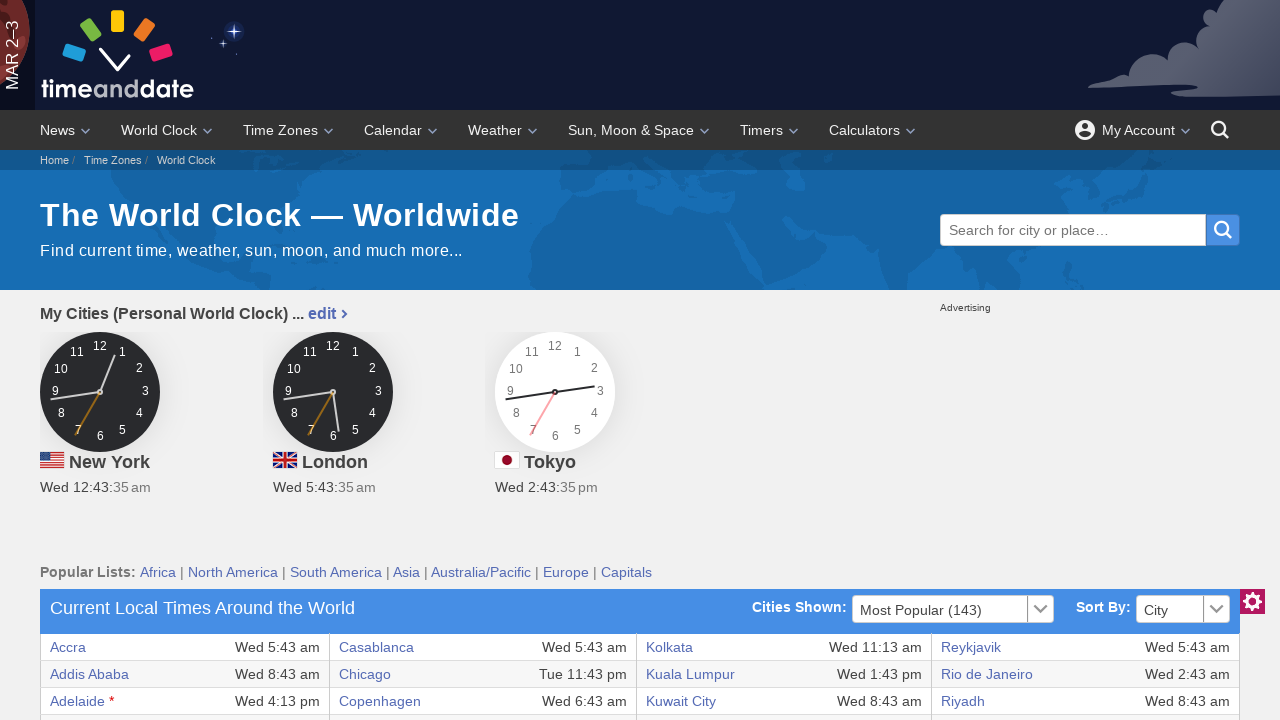

Retrieved text from table row 1, column 5
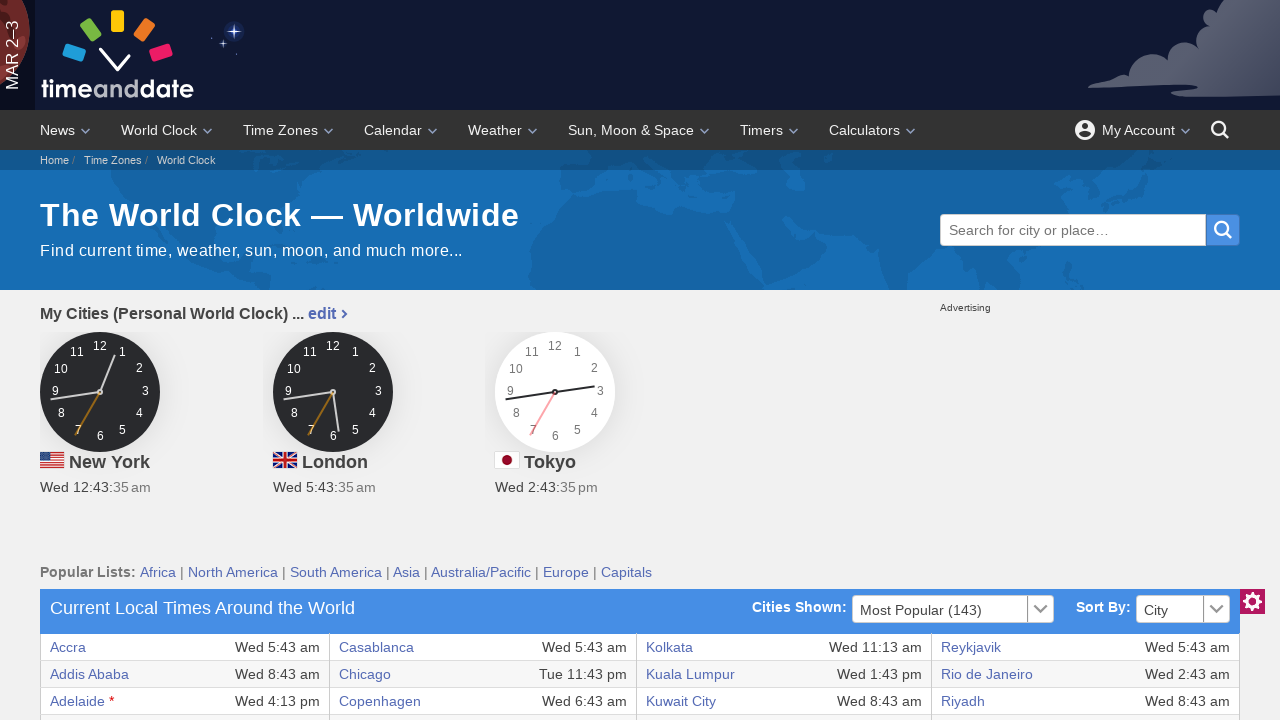

Retrieved text from table row 1, column 6
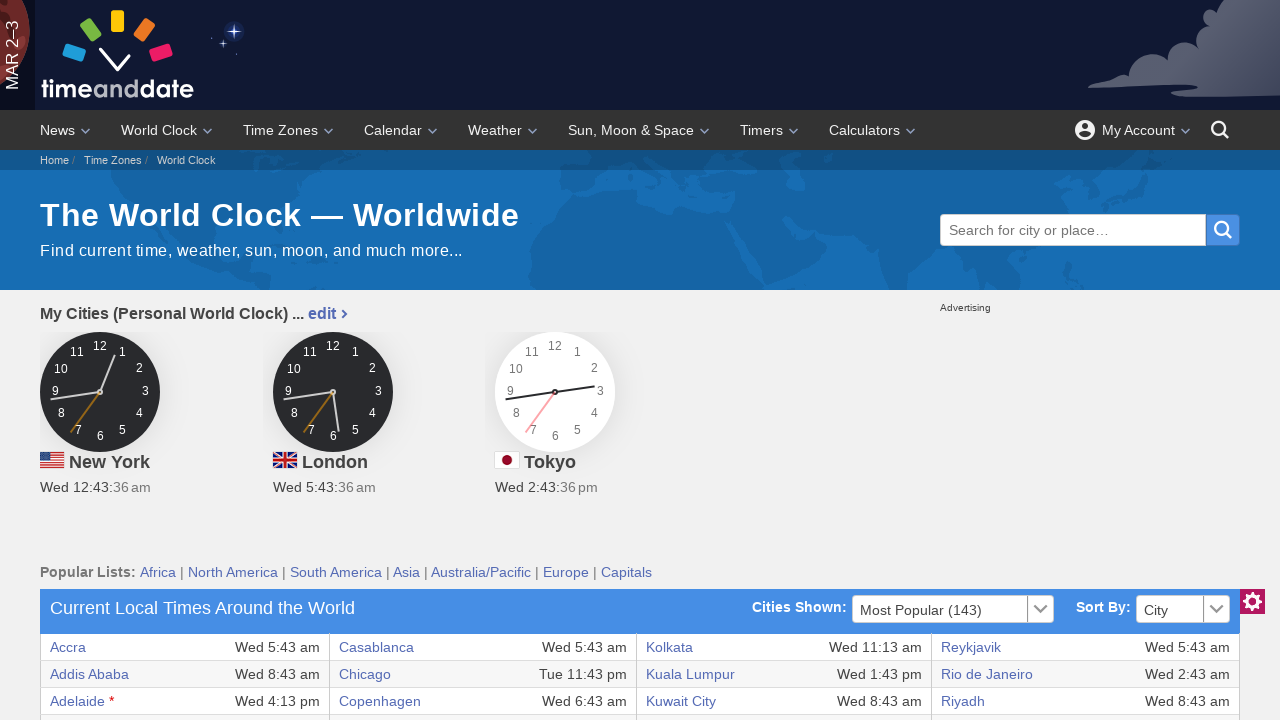

Retrieved text from table row 1, column 7
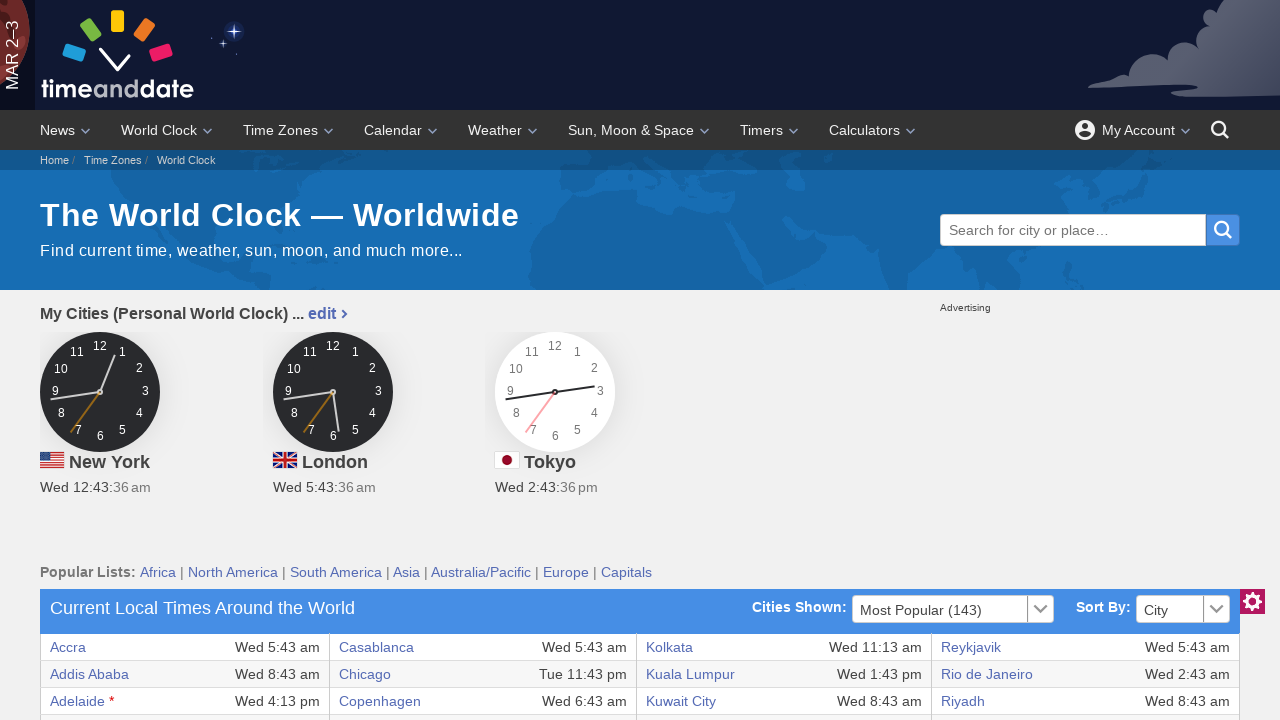

Retrieved text from table row 1, column 8
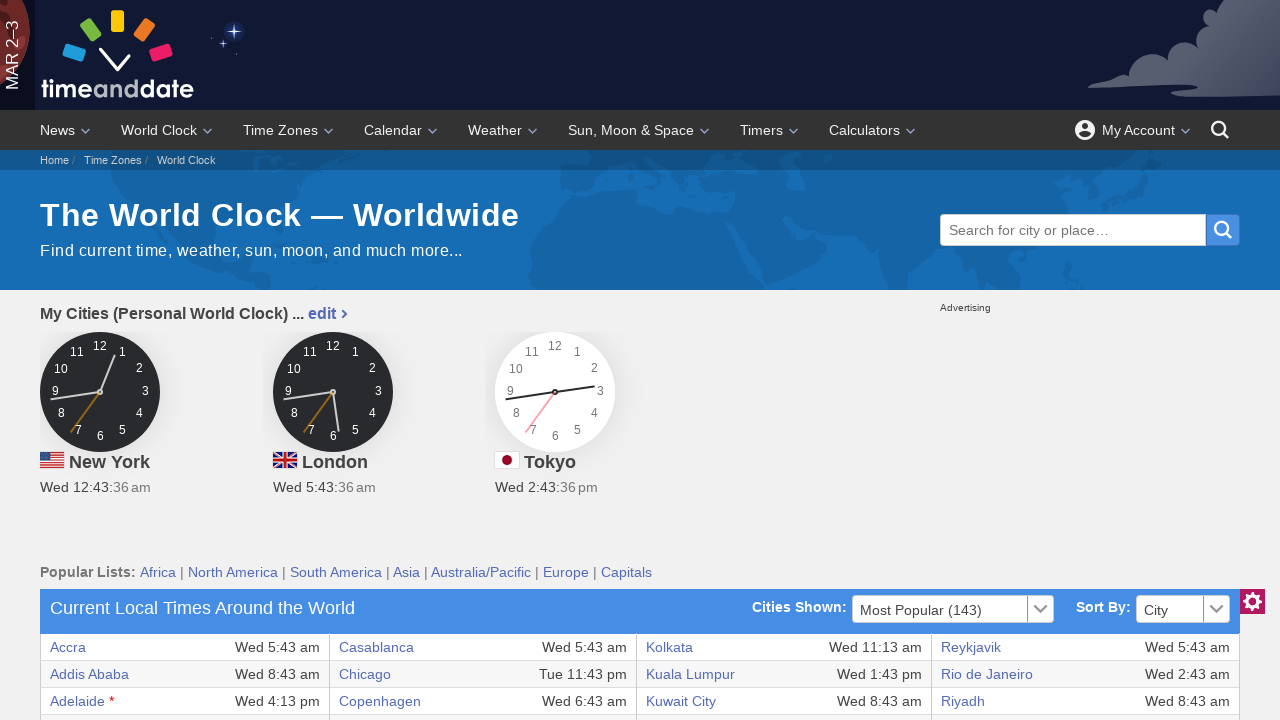

Retrieved text from table row 2, column 1
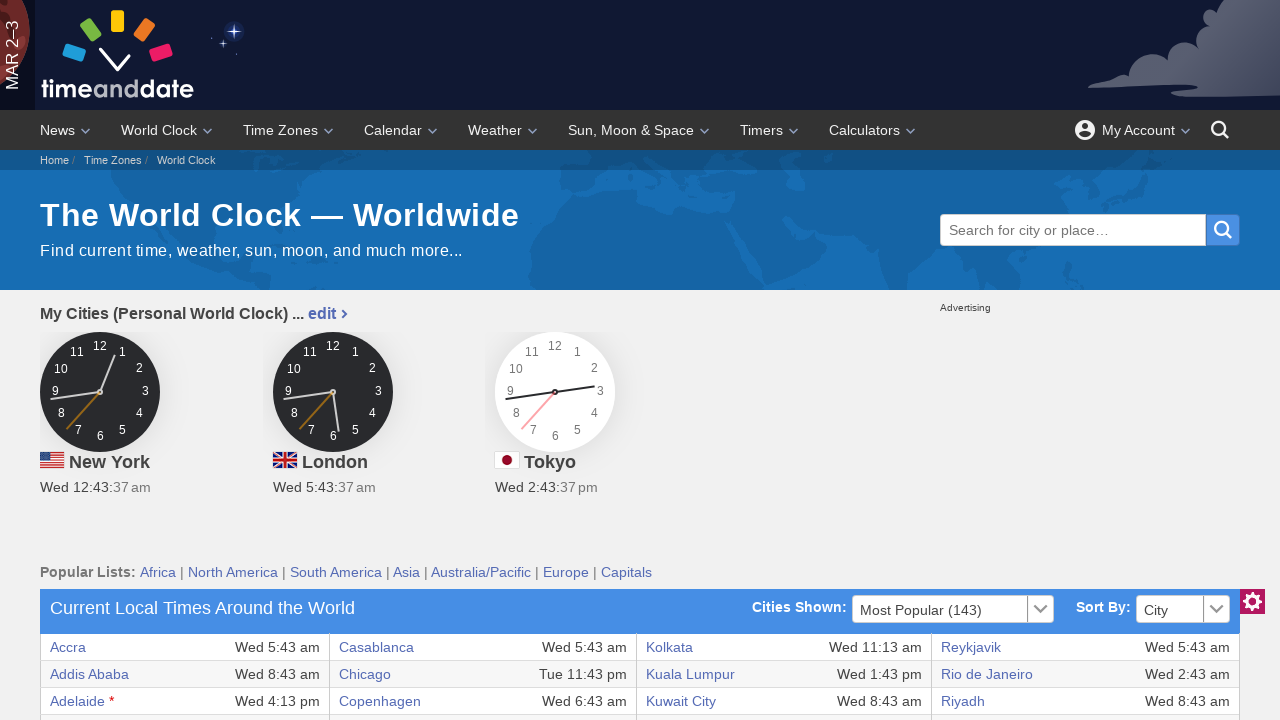

Retrieved text from table row 2, column 2
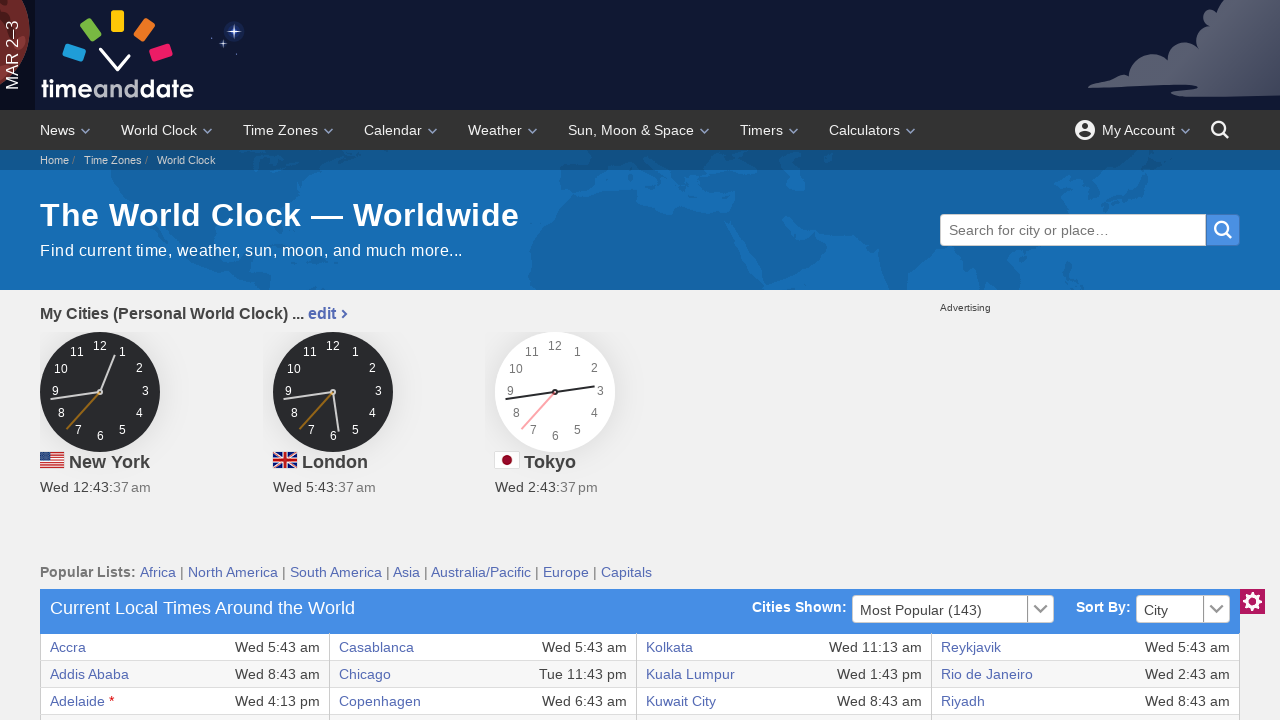

Retrieved text from table row 2, column 3
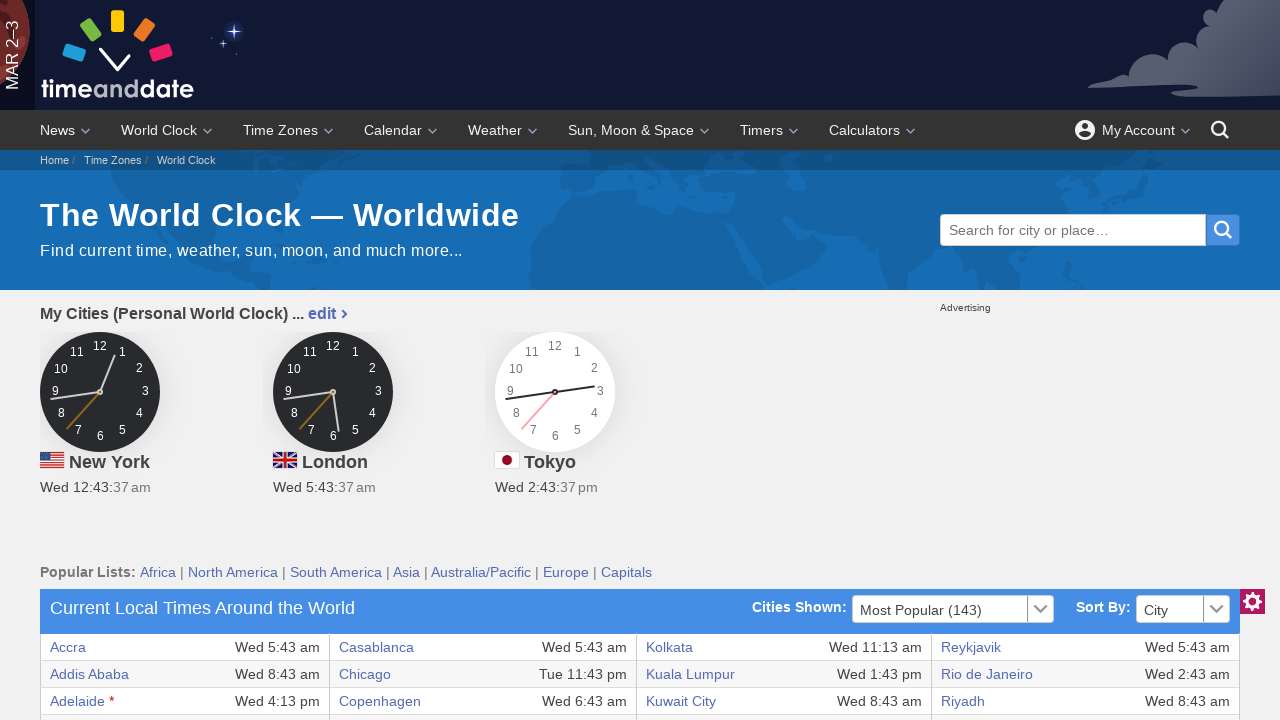

Retrieved text from table row 2, column 4
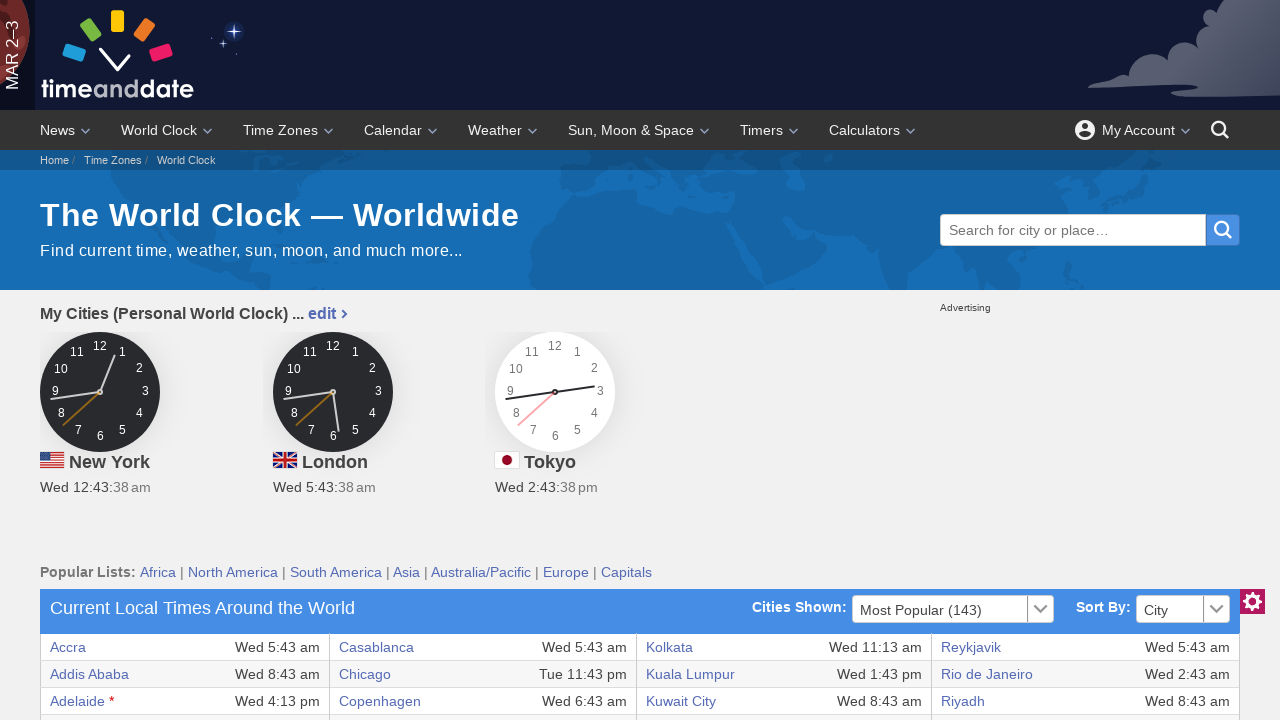

Retrieved text from table row 2, column 5
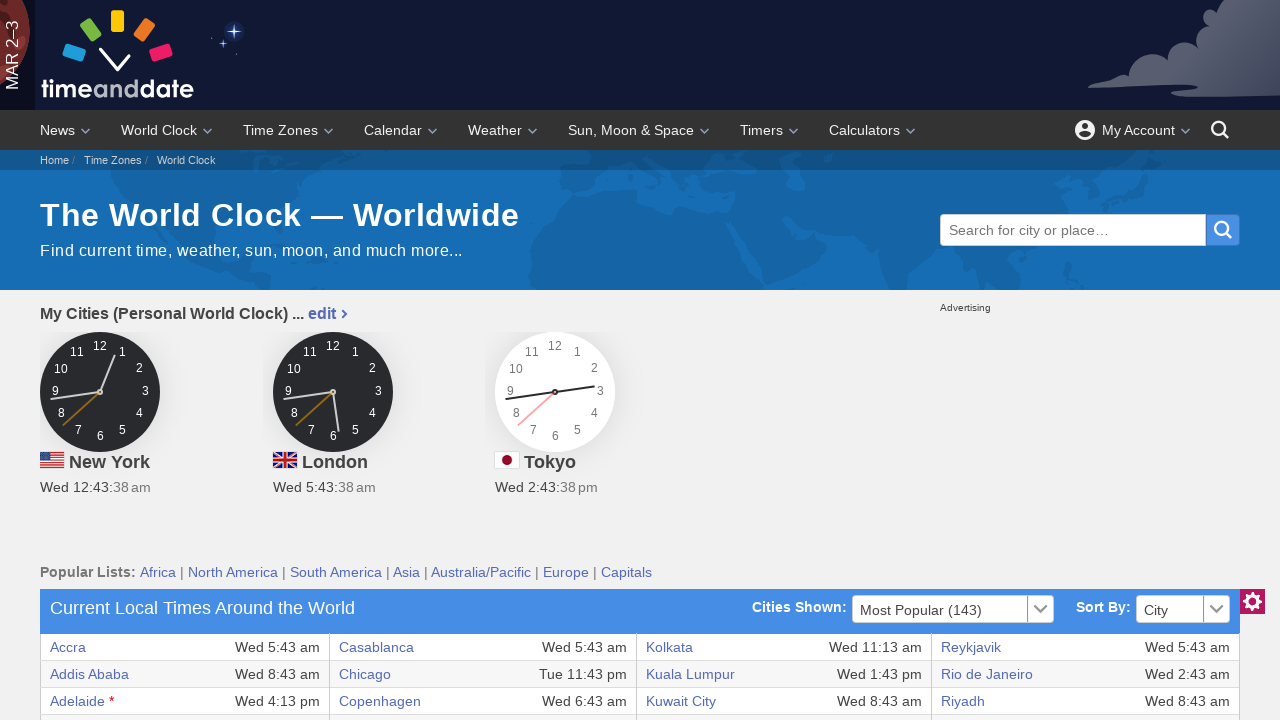

Retrieved text from table row 2, column 6
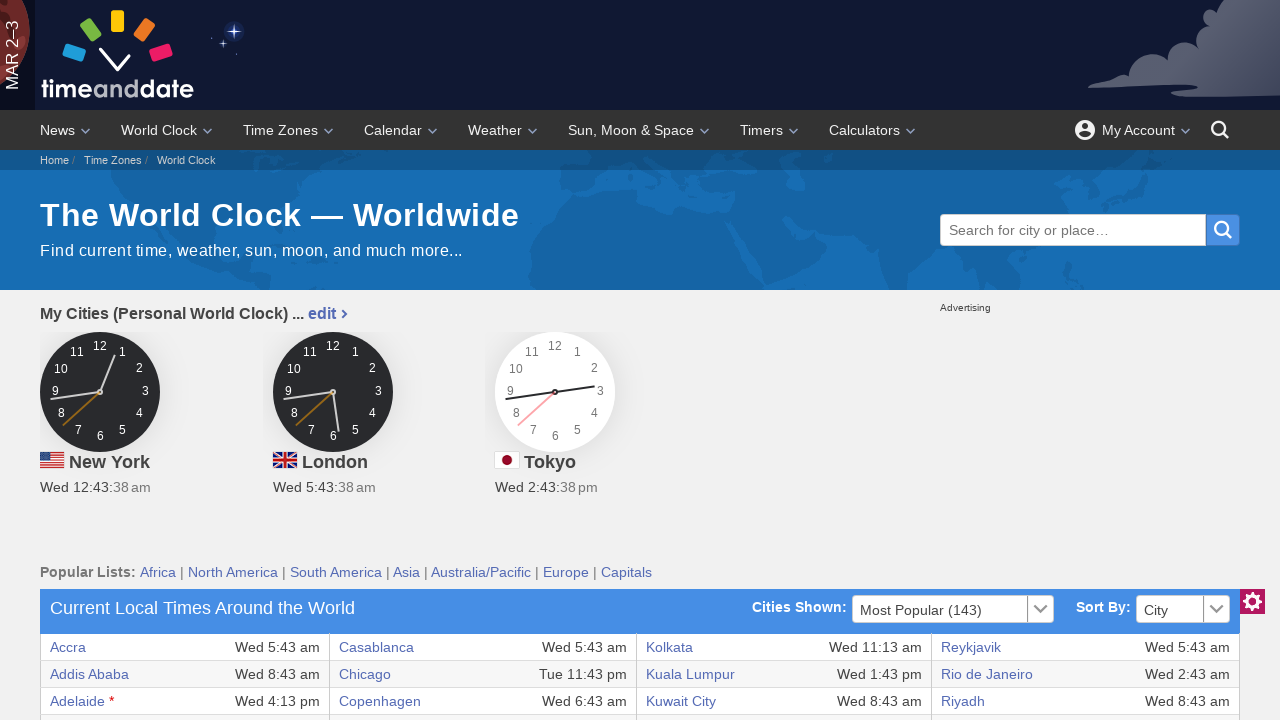

Retrieved text from table row 2, column 7
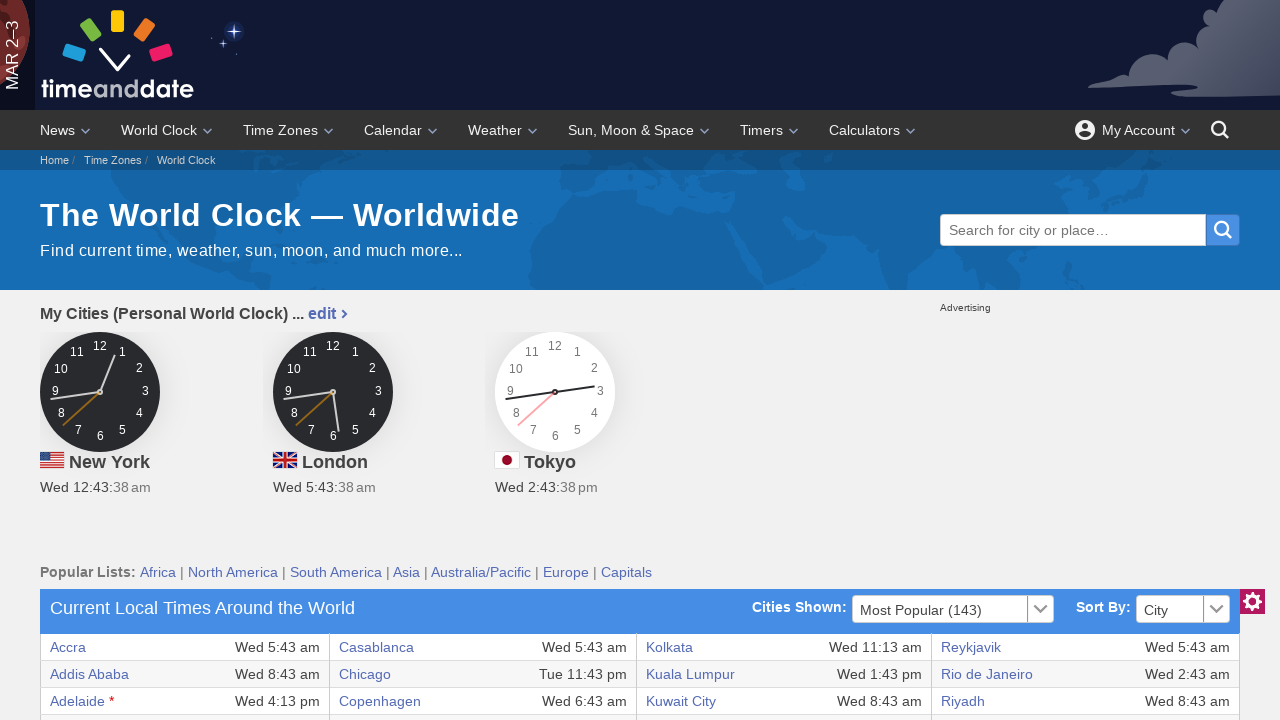

Retrieved text from table row 2, column 8
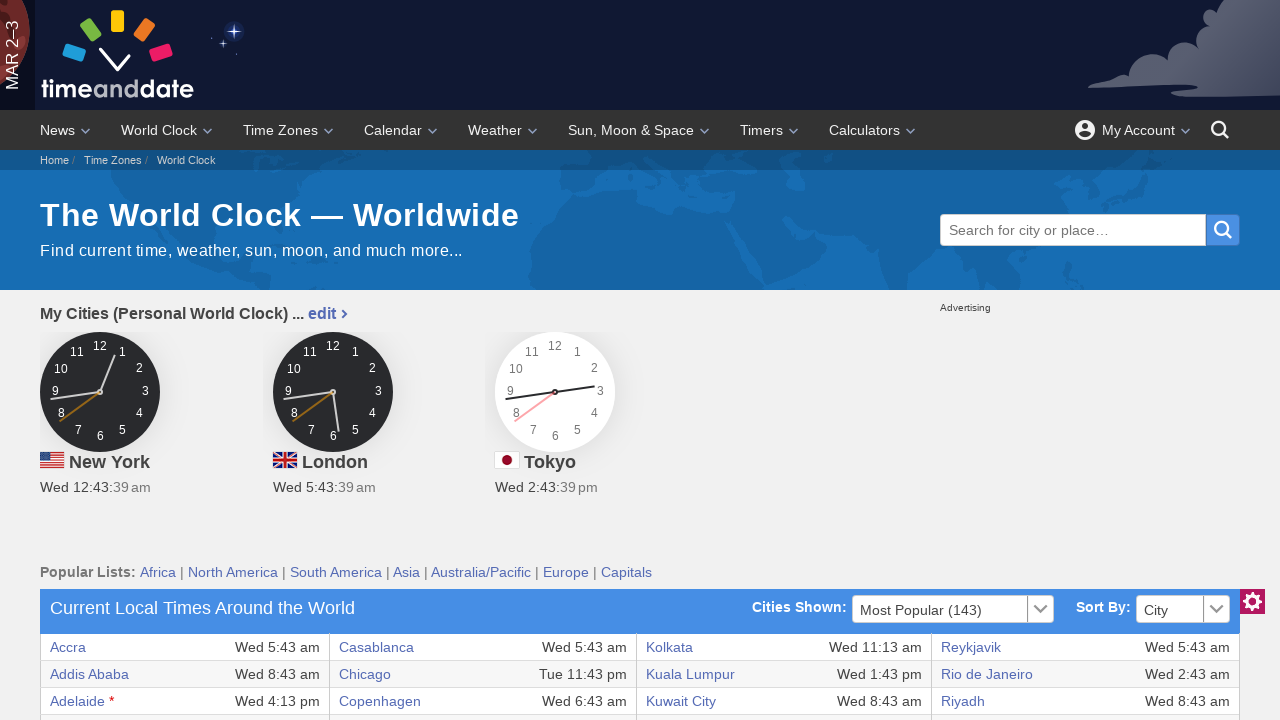

Retrieved text from table row 3, column 1
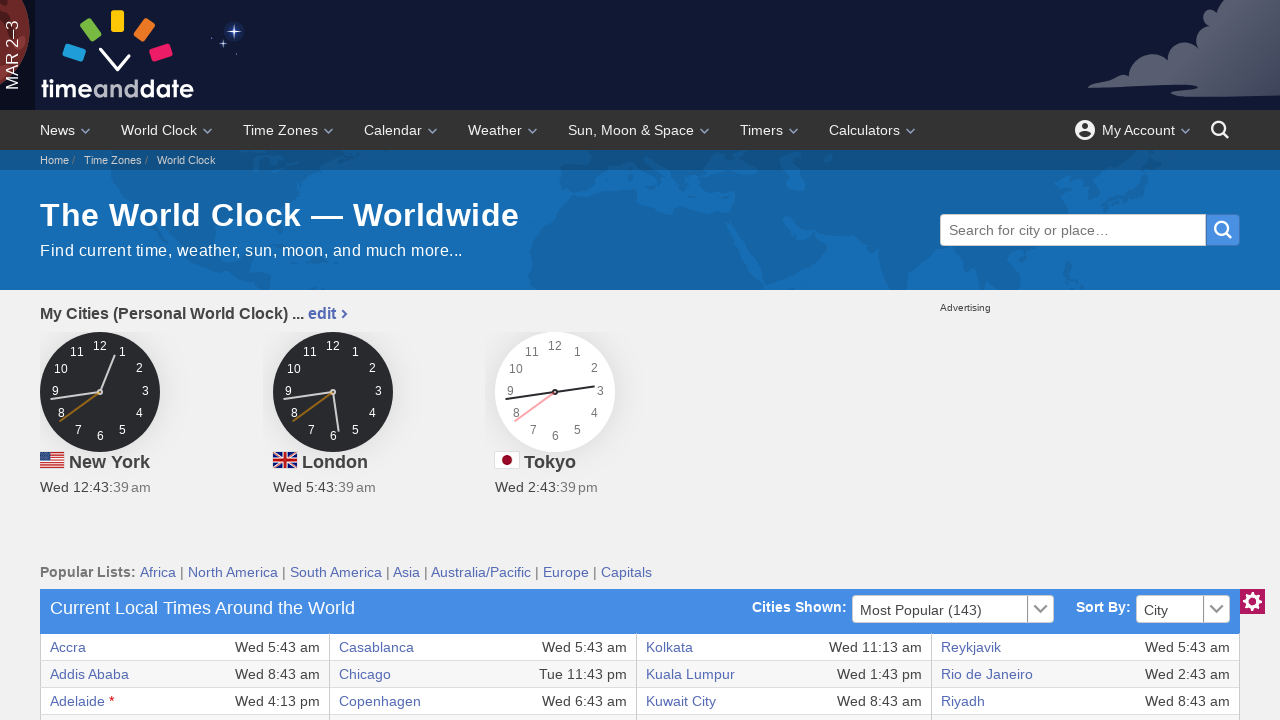

Retrieved text from table row 3, column 2
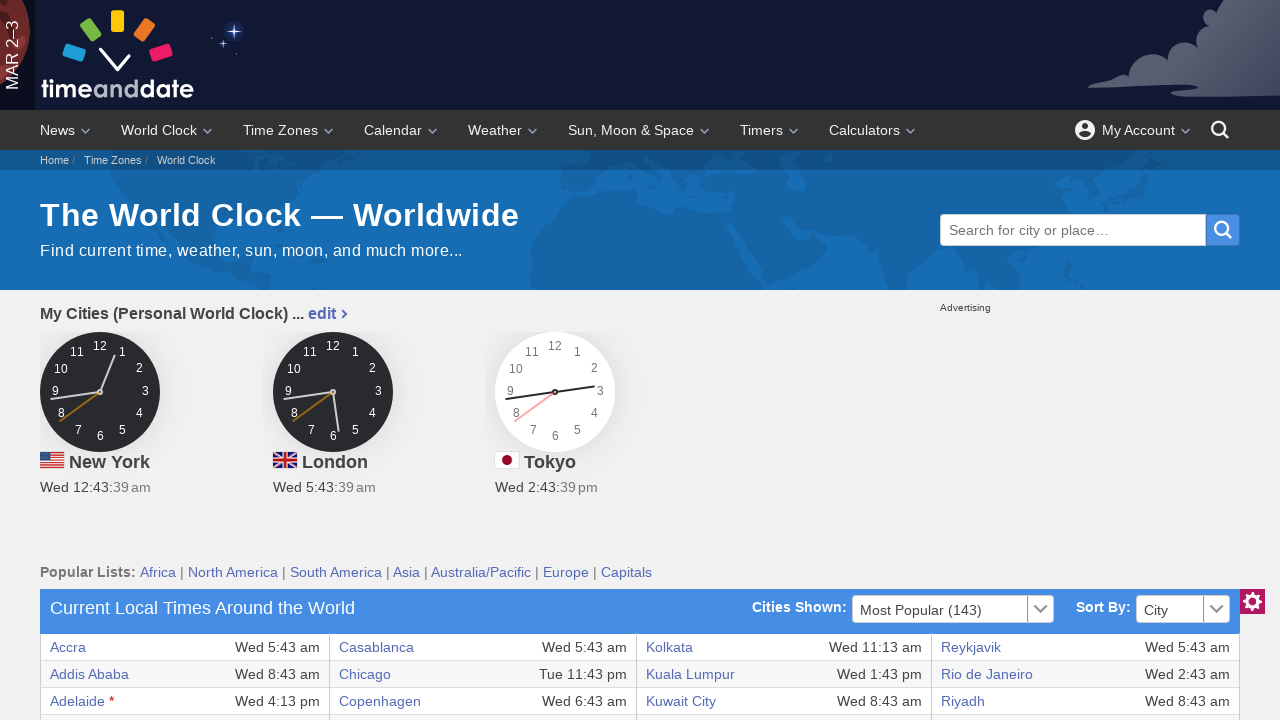

Retrieved text from table row 3, column 3
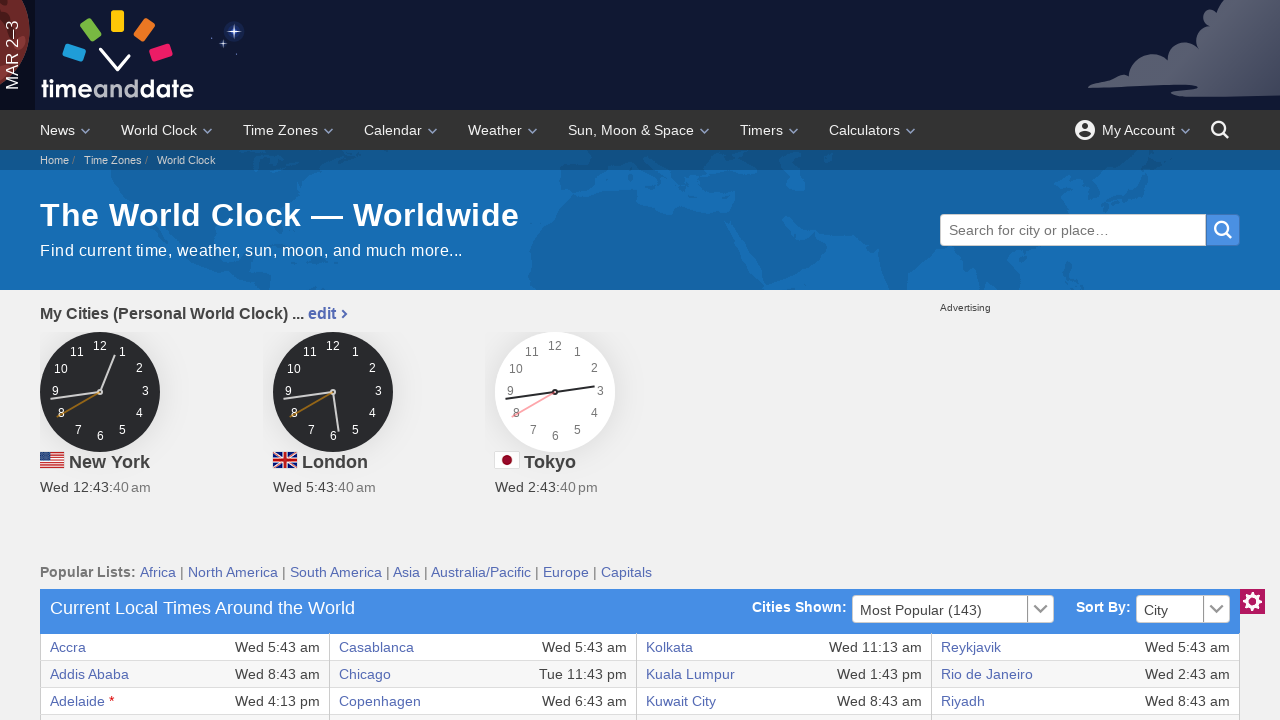

Retrieved text from table row 3, column 4
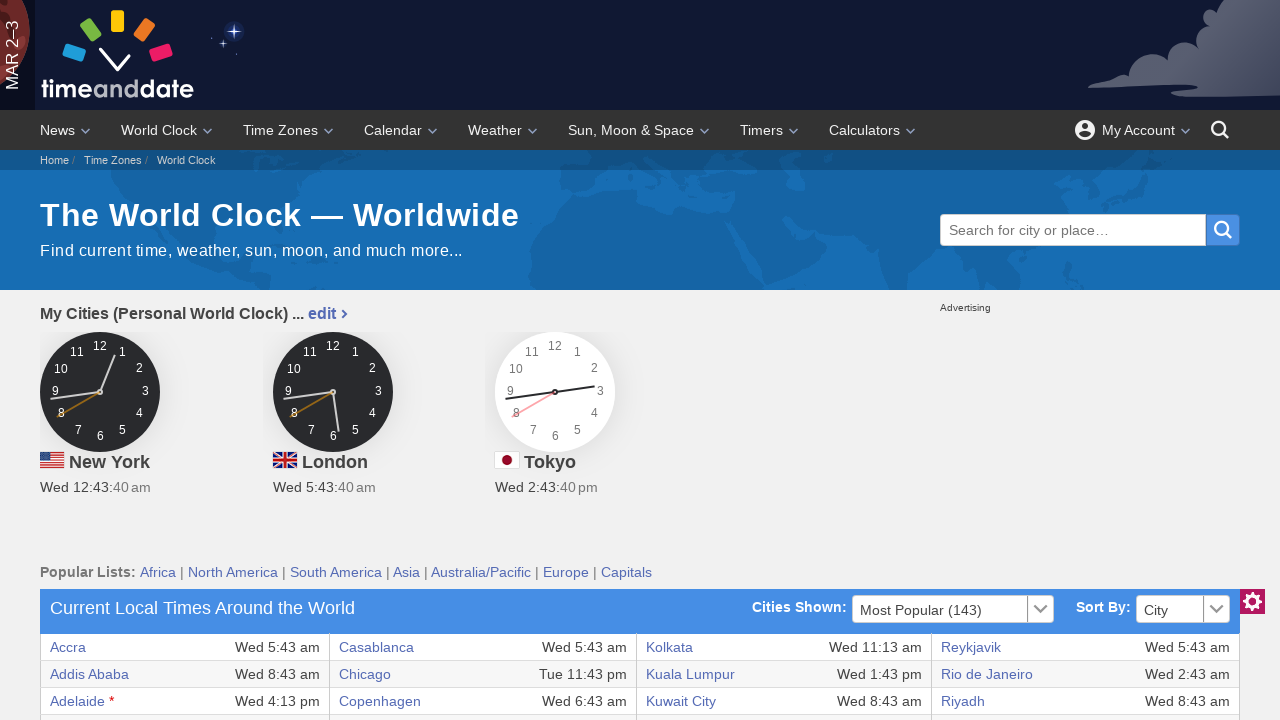

Retrieved text from table row 3, column 5
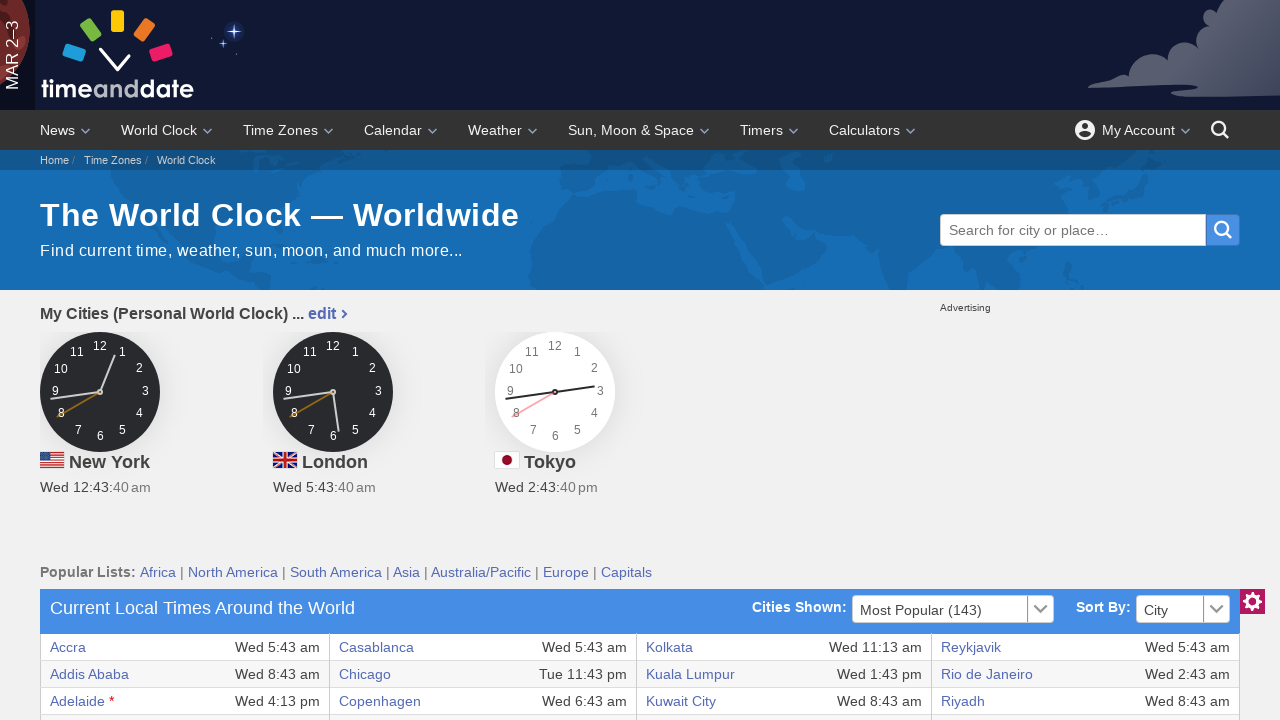

Retrieved text from table row 3, column 6
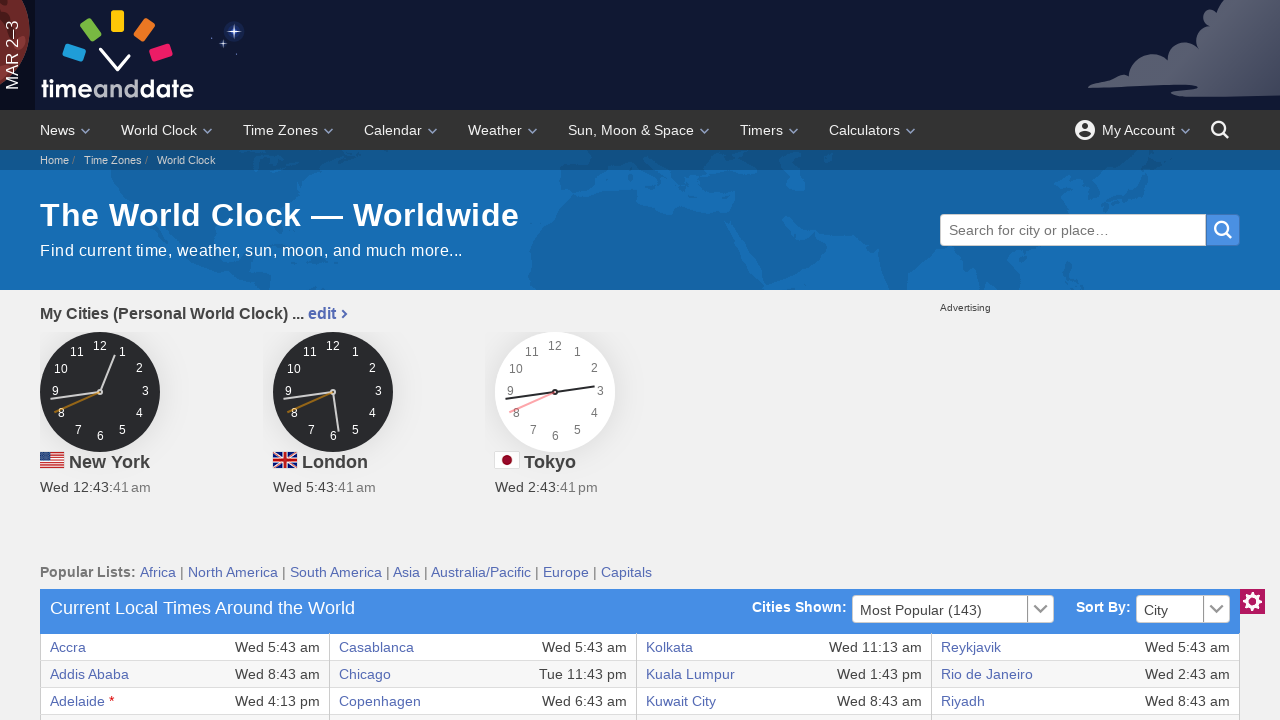

Retrieved text from table row 3, column 7
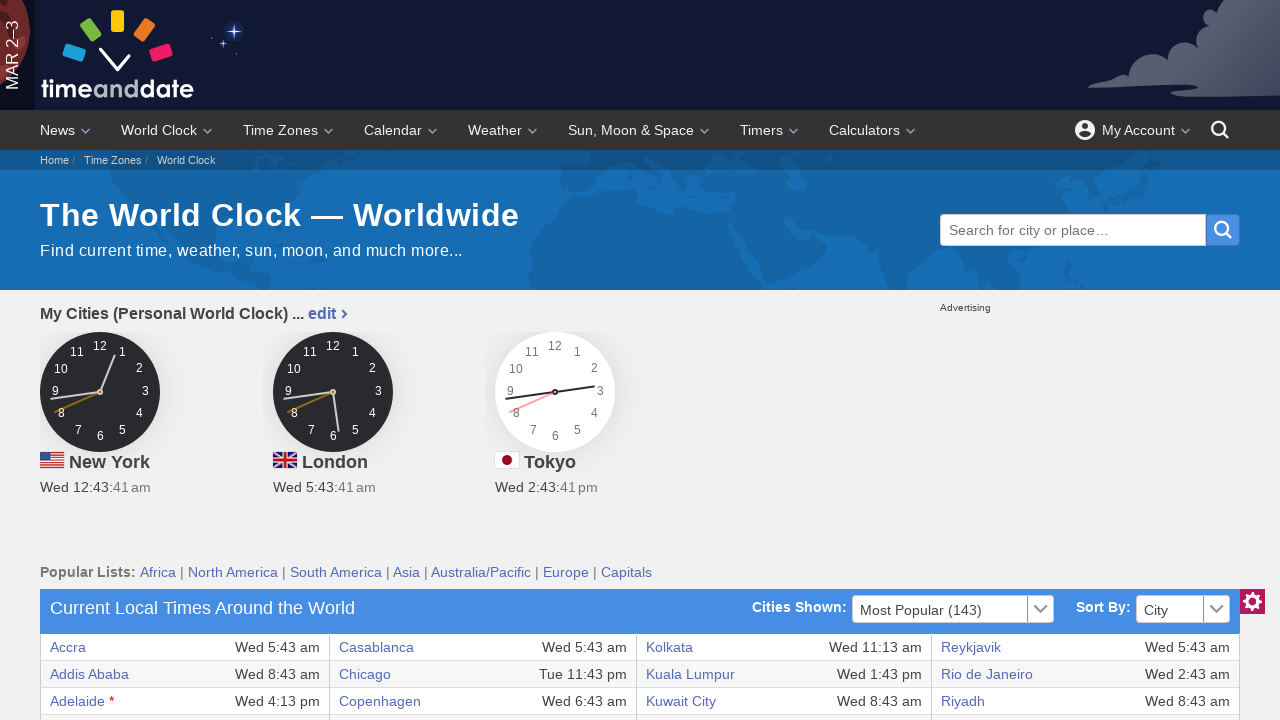

Retrieved text from table row 3, column 8
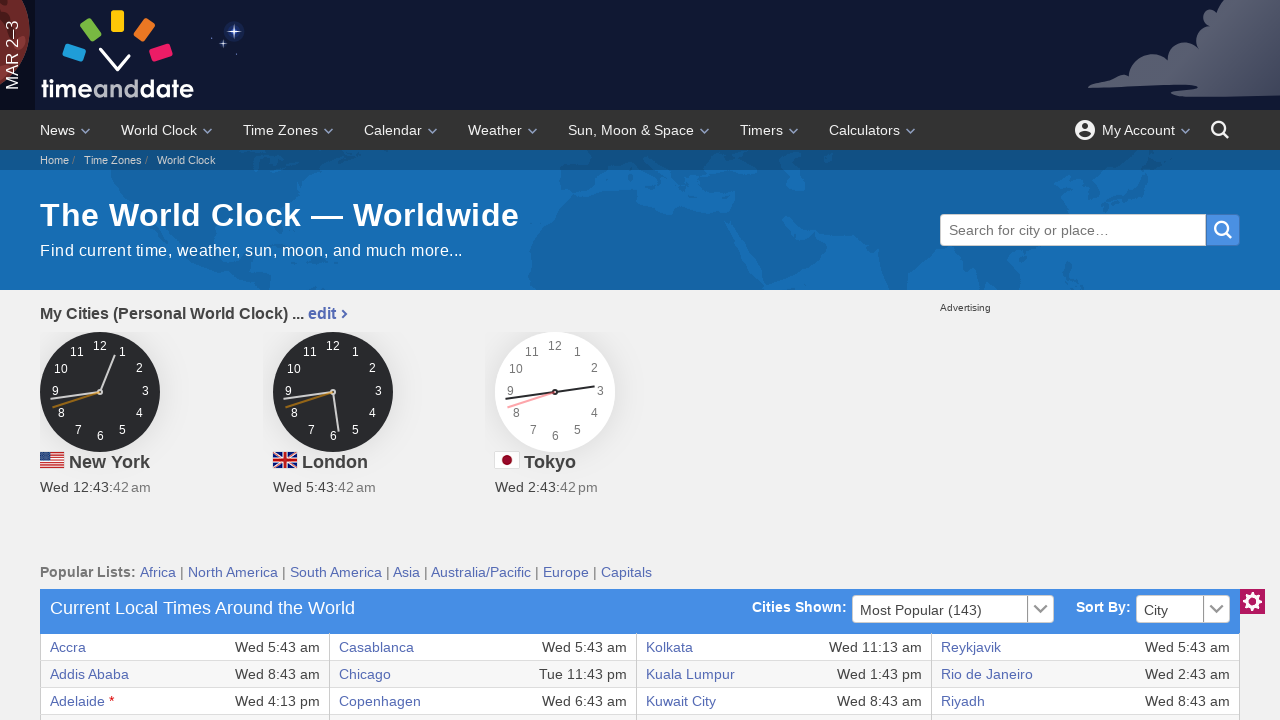

Retrieved text from table row 4, column 1
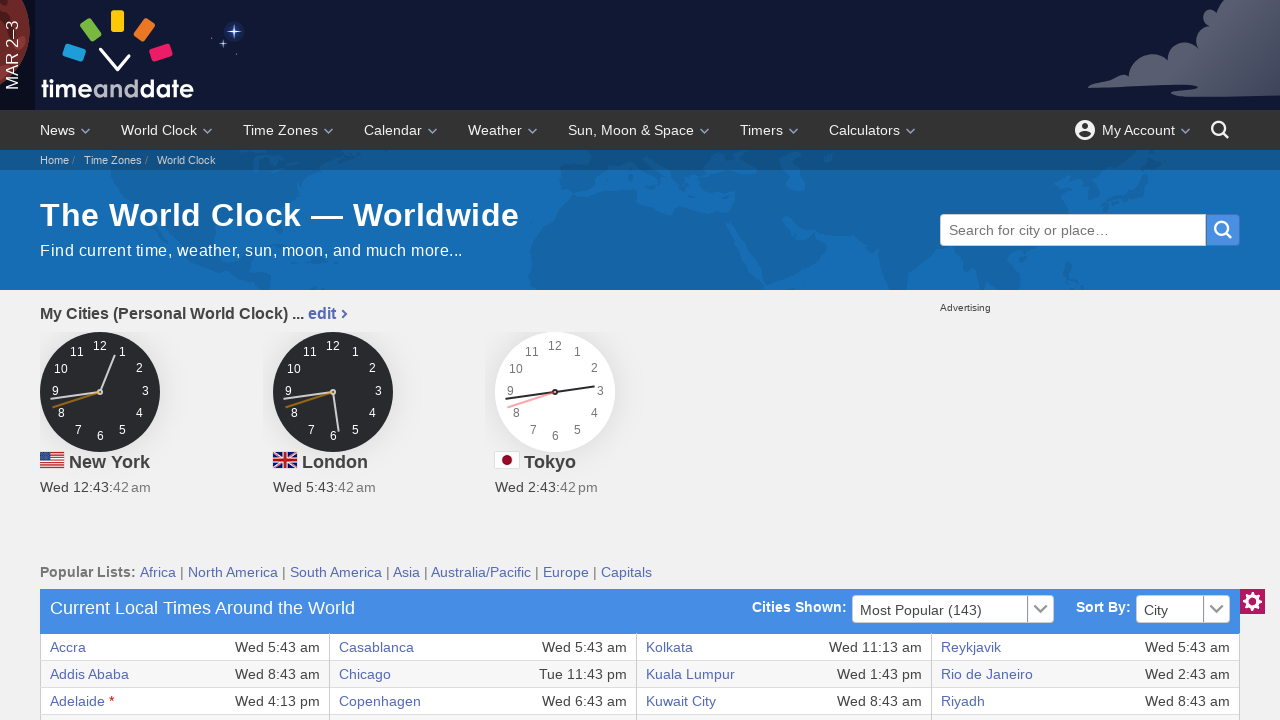

Retrieved text from table row 4, column 2
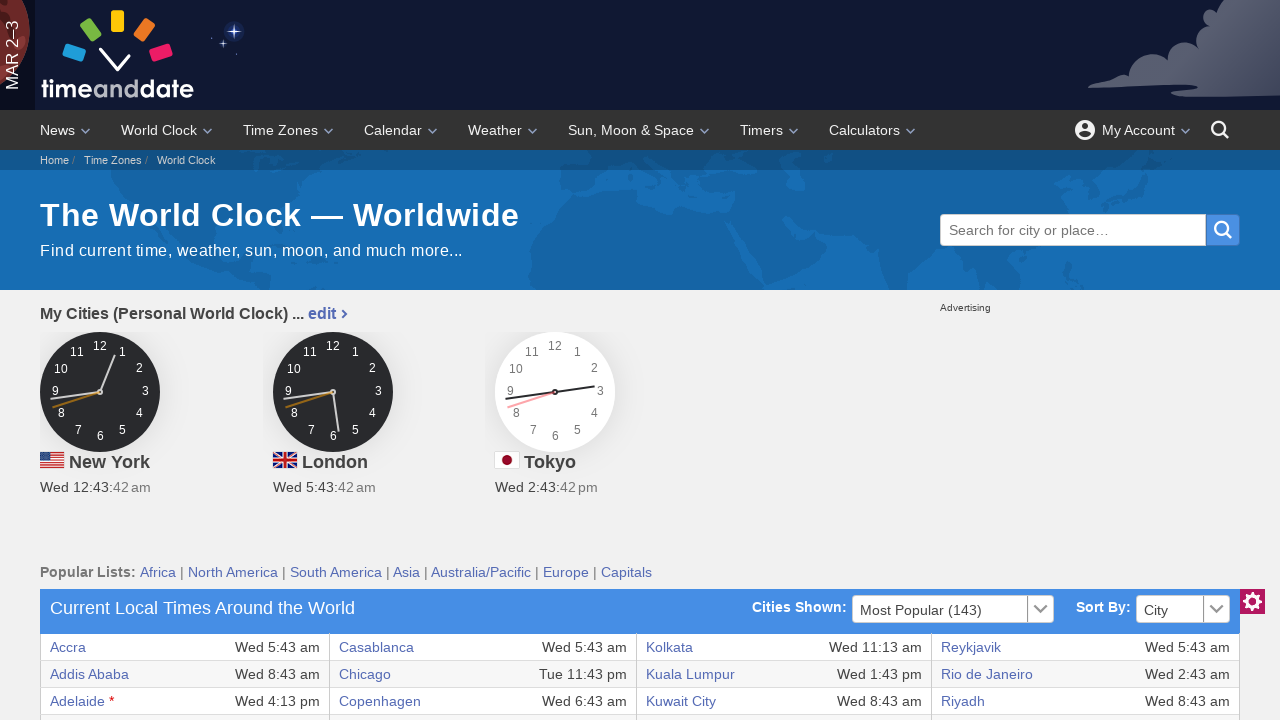

Retrieved text from table row 4, column 3
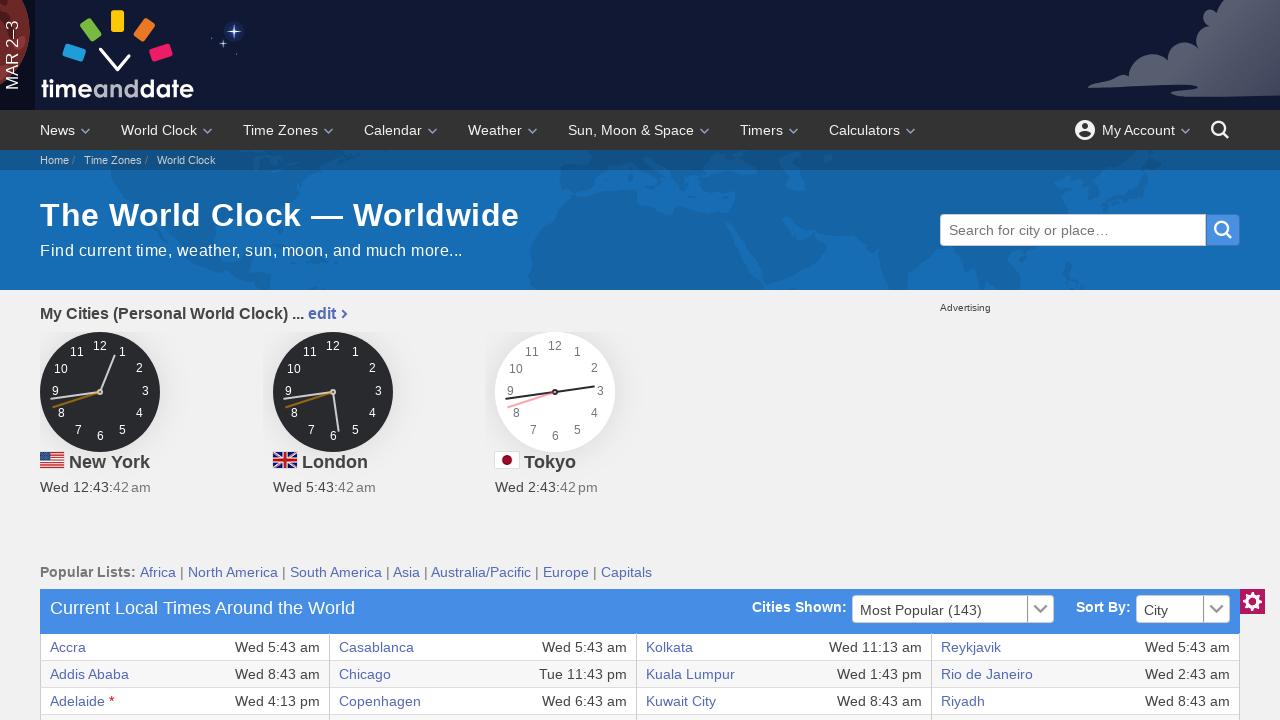

Retrieved text from table row 4, column 4
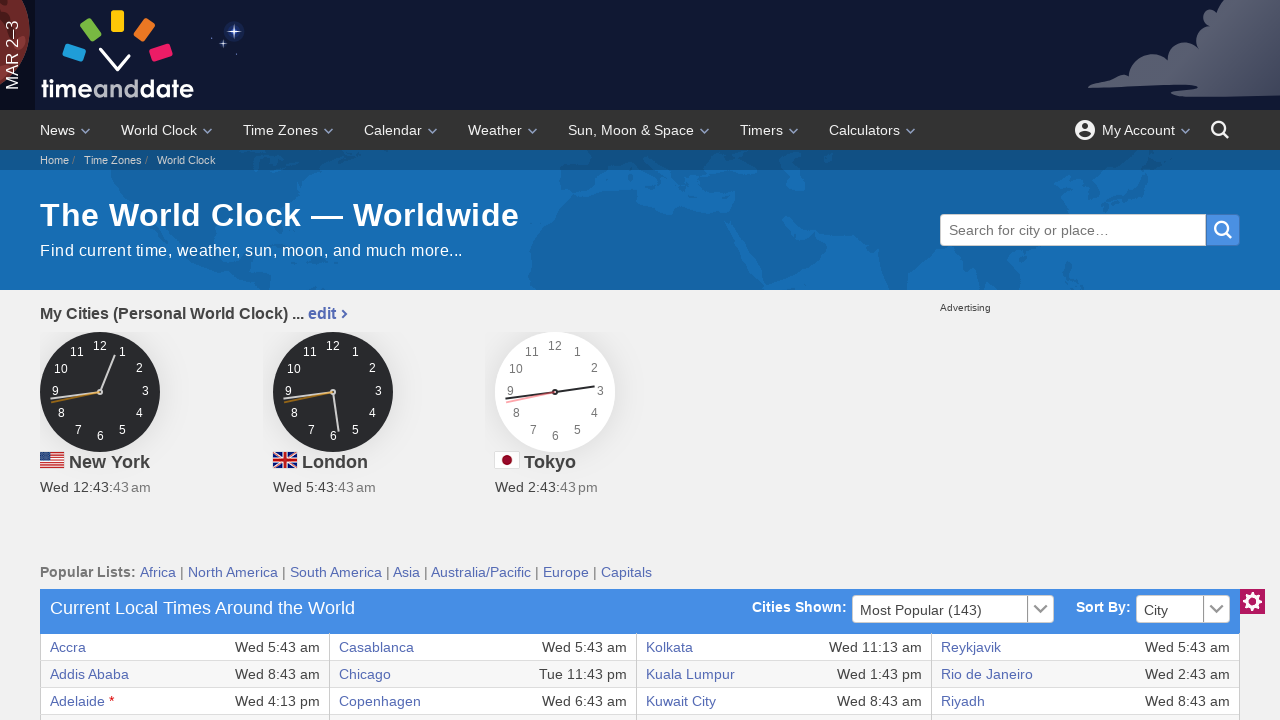

Retrieved text from table row 4, column 5
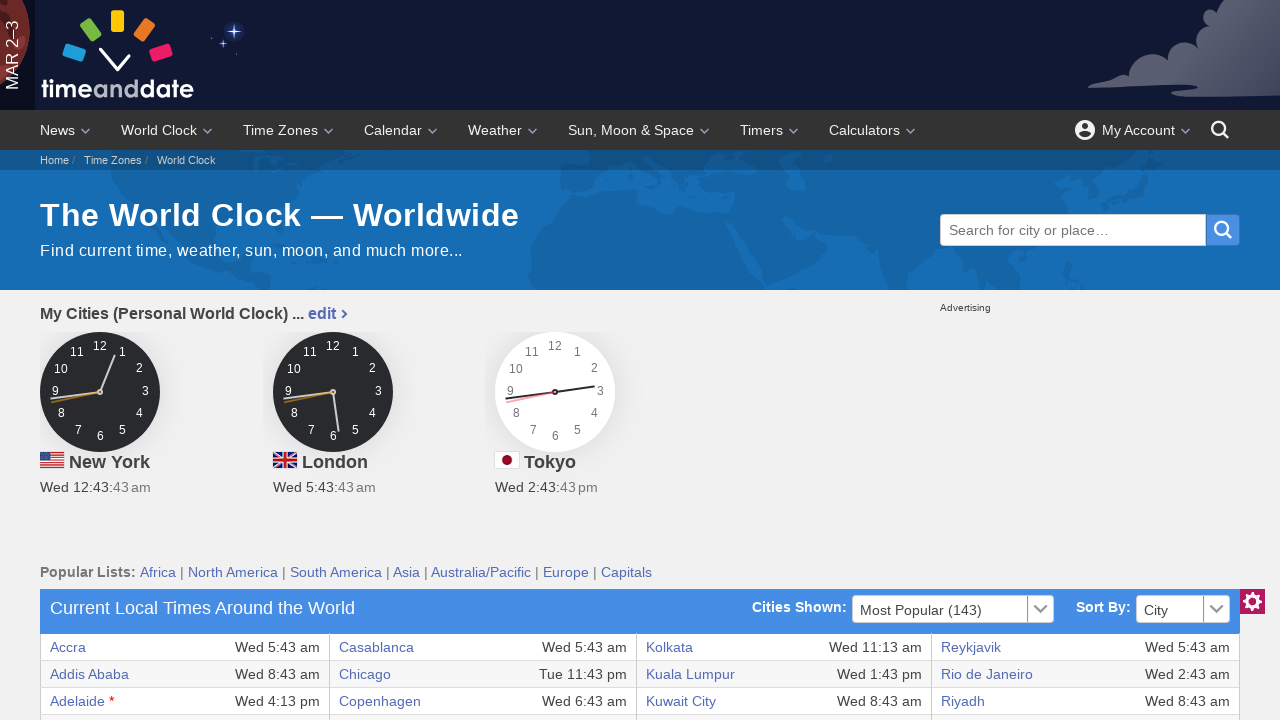

Retrieved text from table row 4, column 6
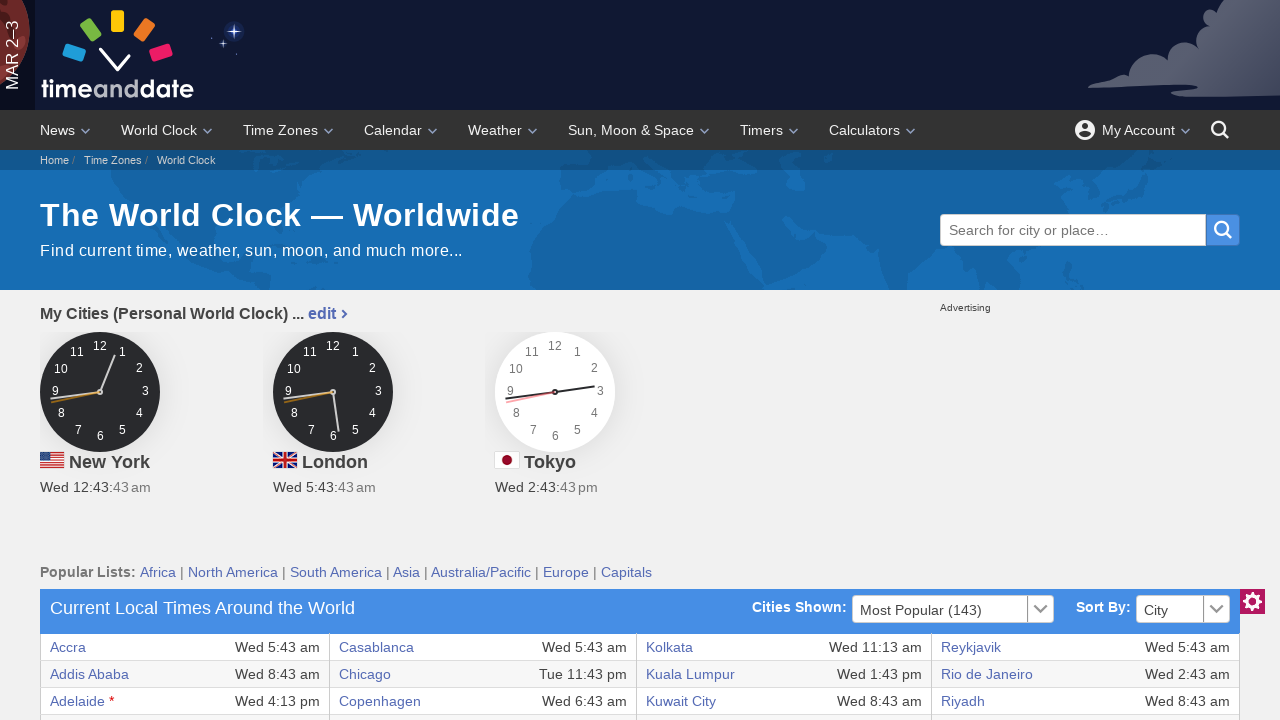

Retrieved text from table row 4, column 7
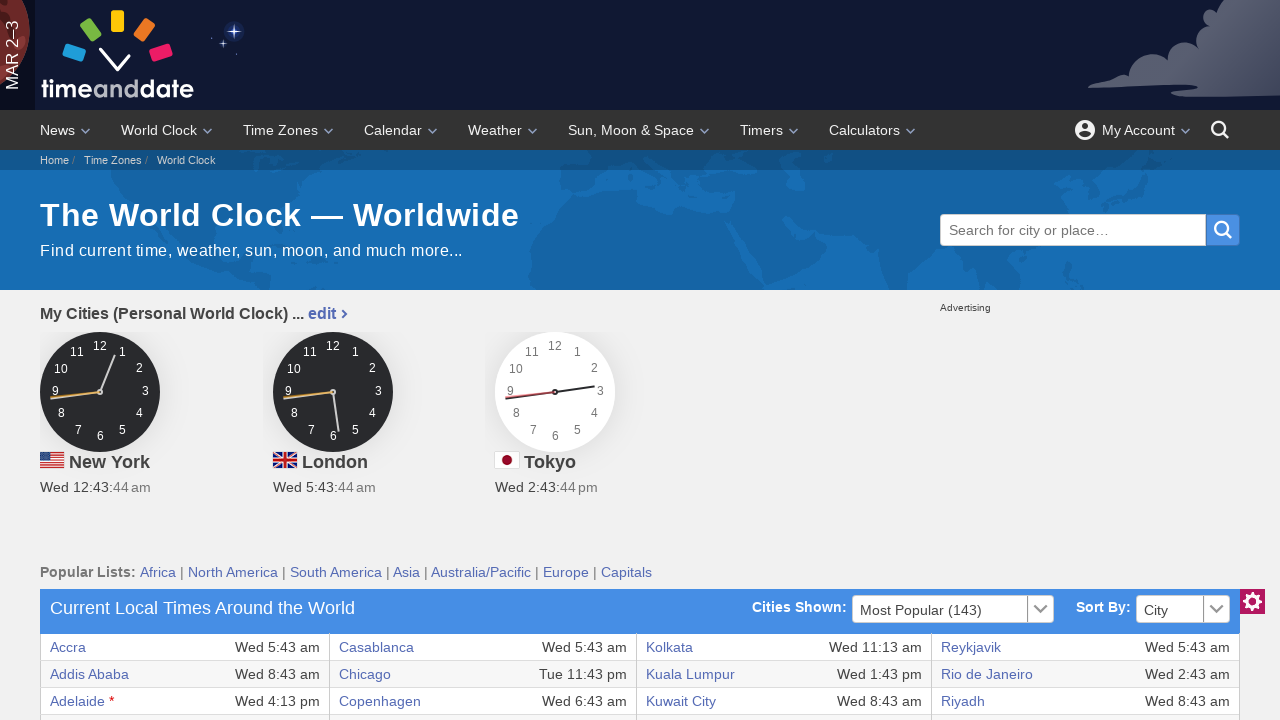

Retrieved text from table row 4, column 8
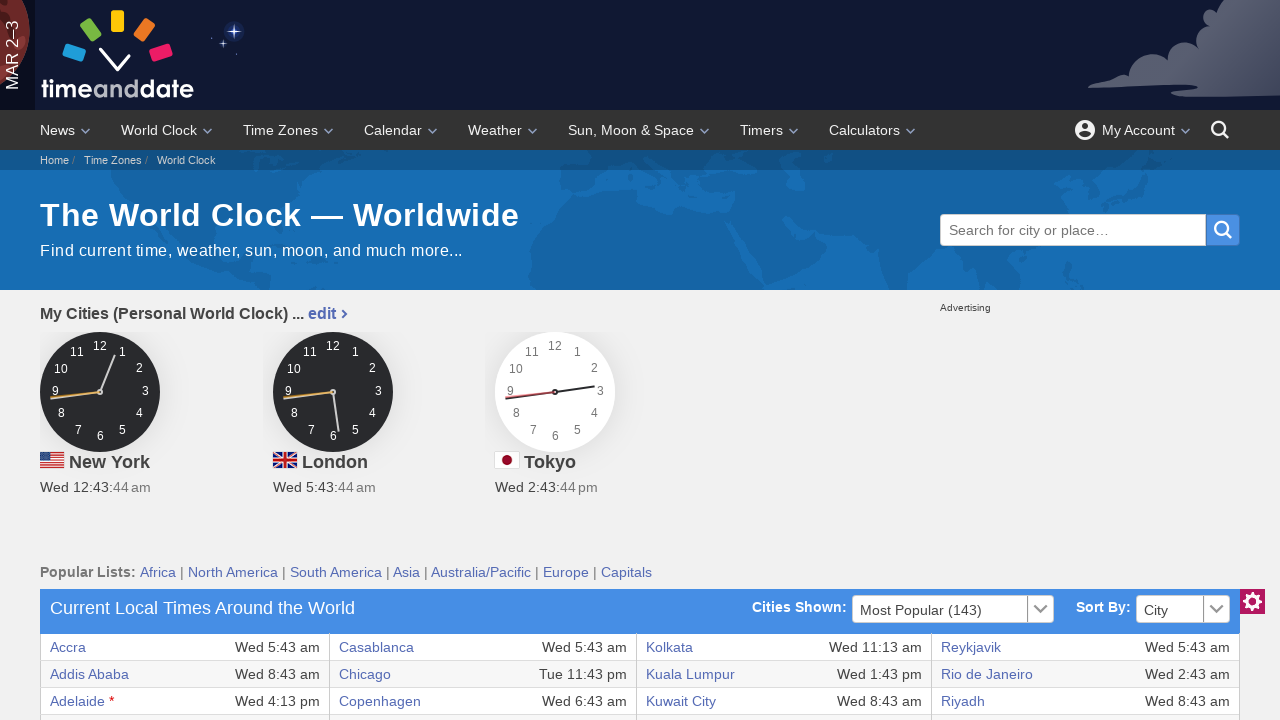

Retrieved text from table row 5, column 1
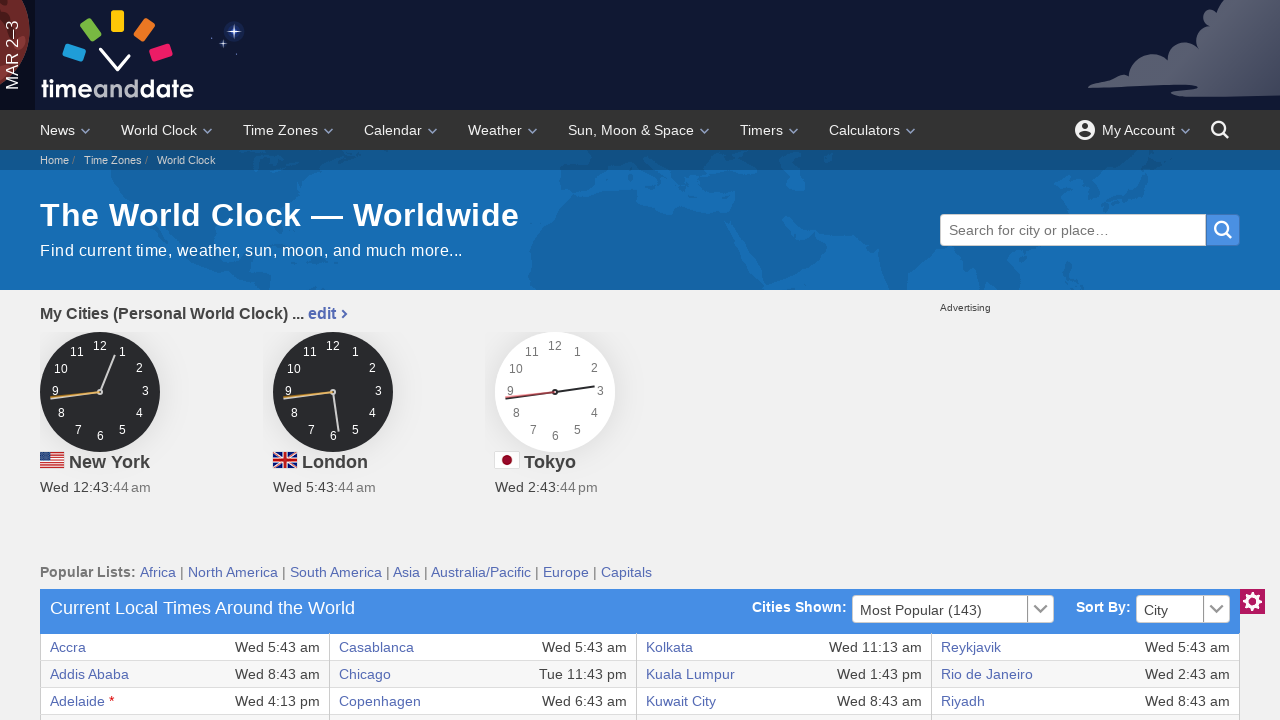

Retrieved text from table row 5, column 2
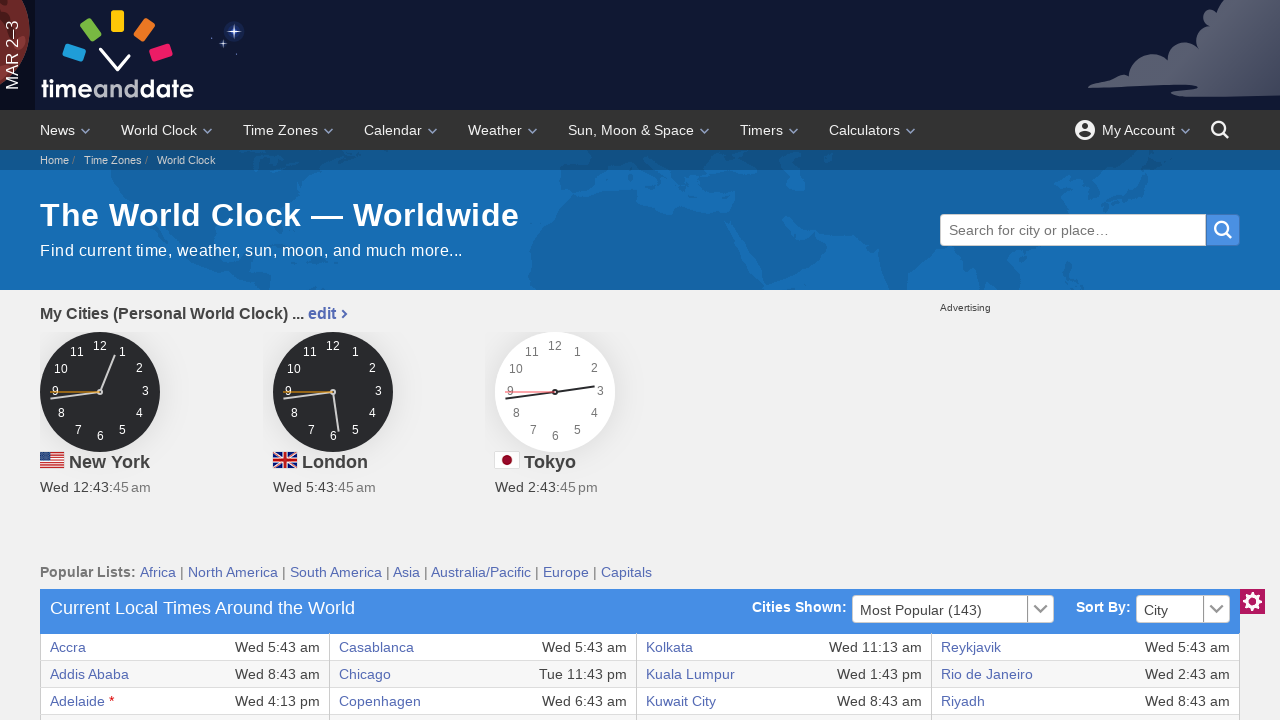

Retrieved text from table row 5, column 3
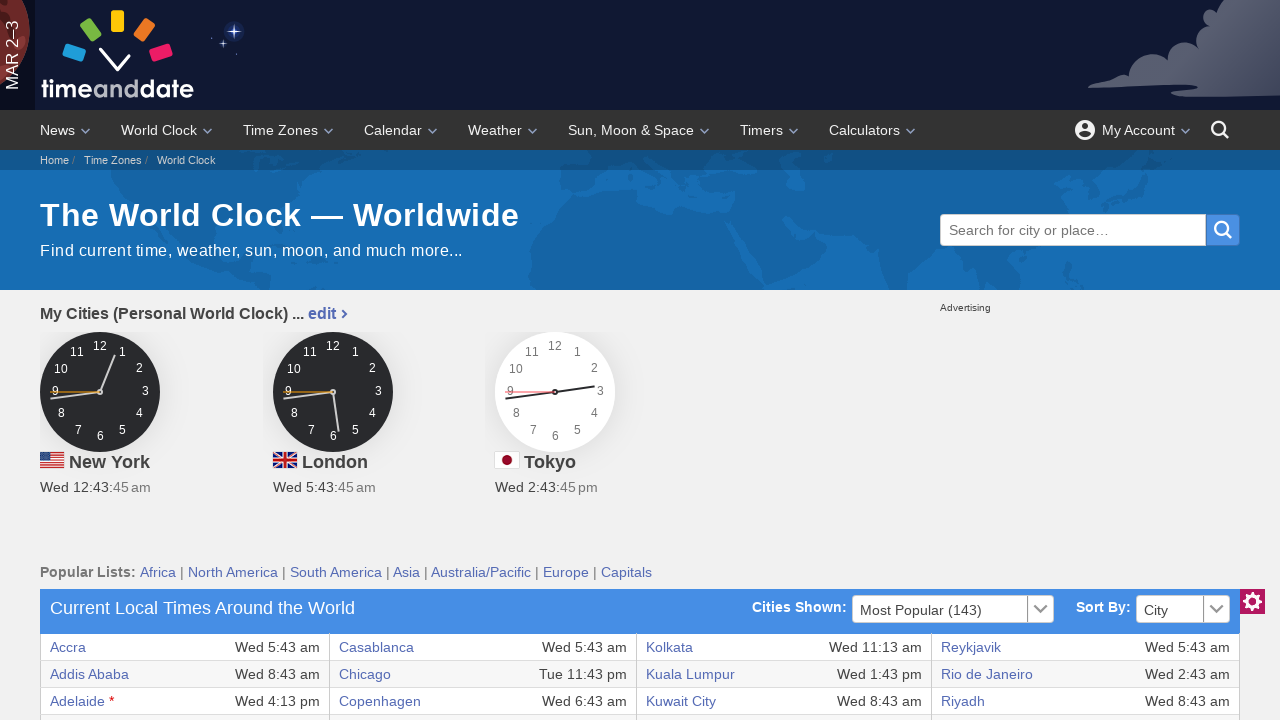

Retrieved text from table row 5, column 4
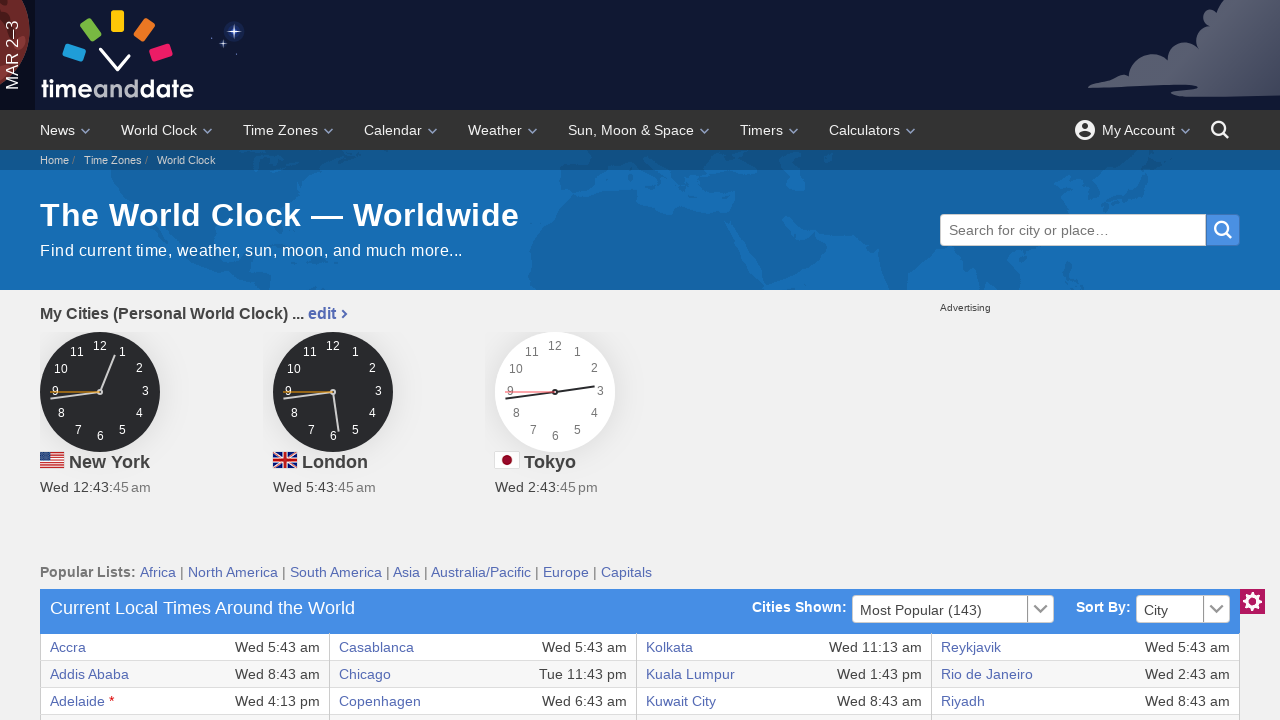

Retrieved text from table row 5, column 5
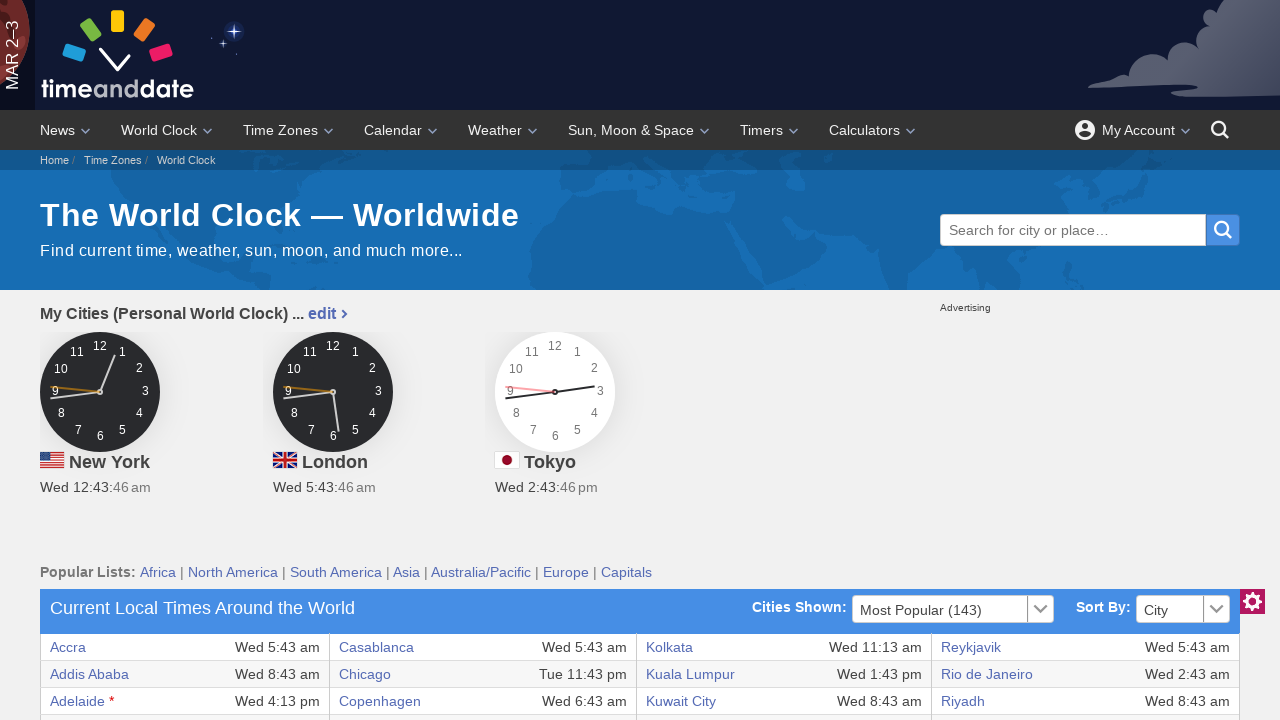

Retrieved text from table row 5, column 6
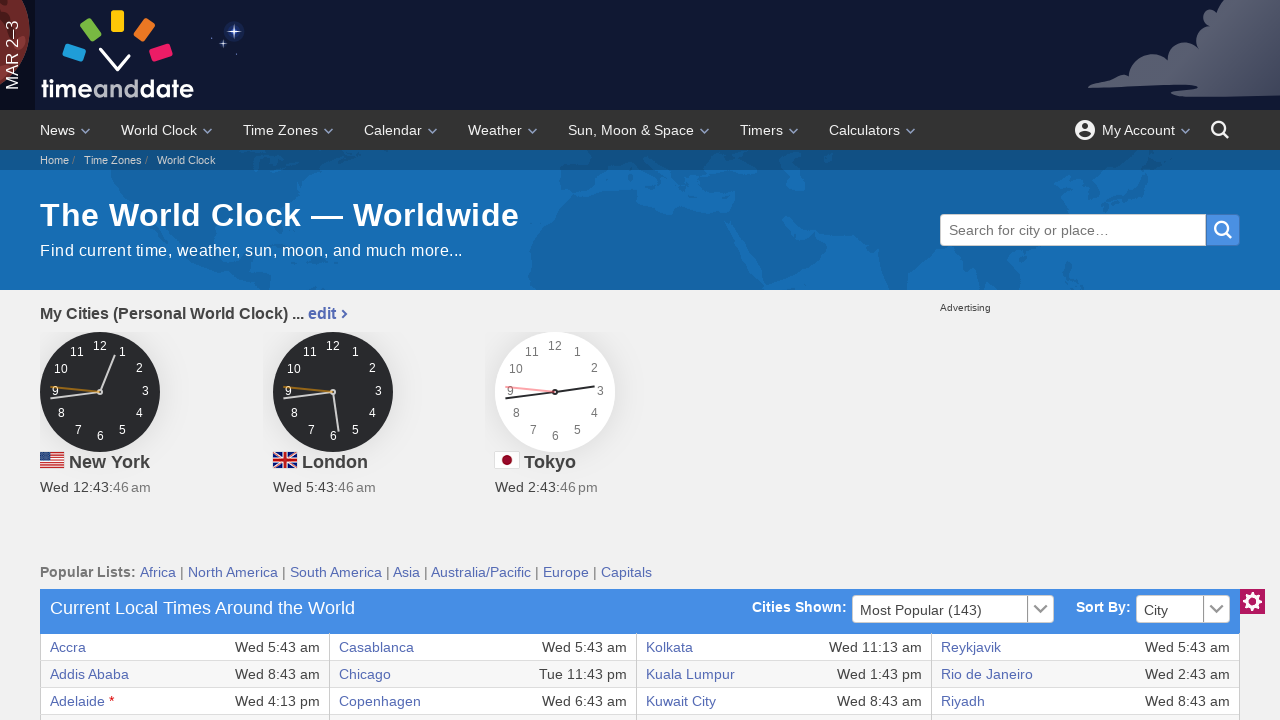

Retrieved text from table row 5, column 7
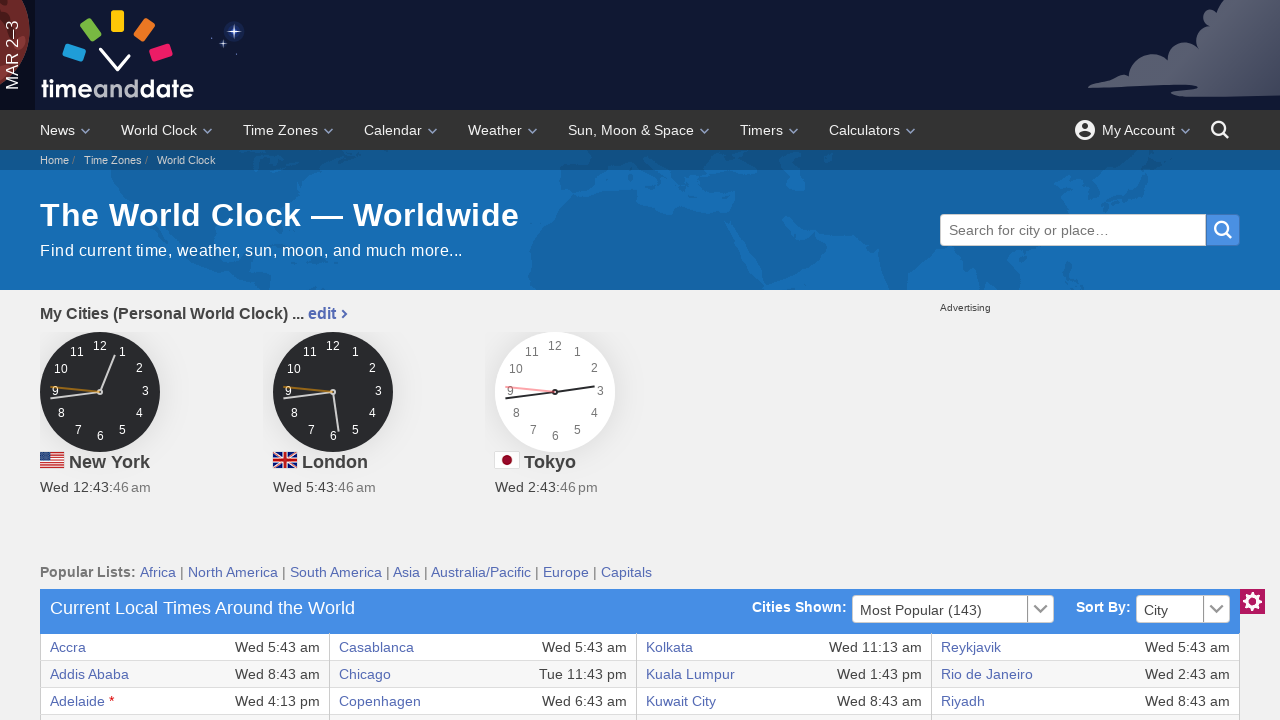

Retrieved text from table row 5, column 8
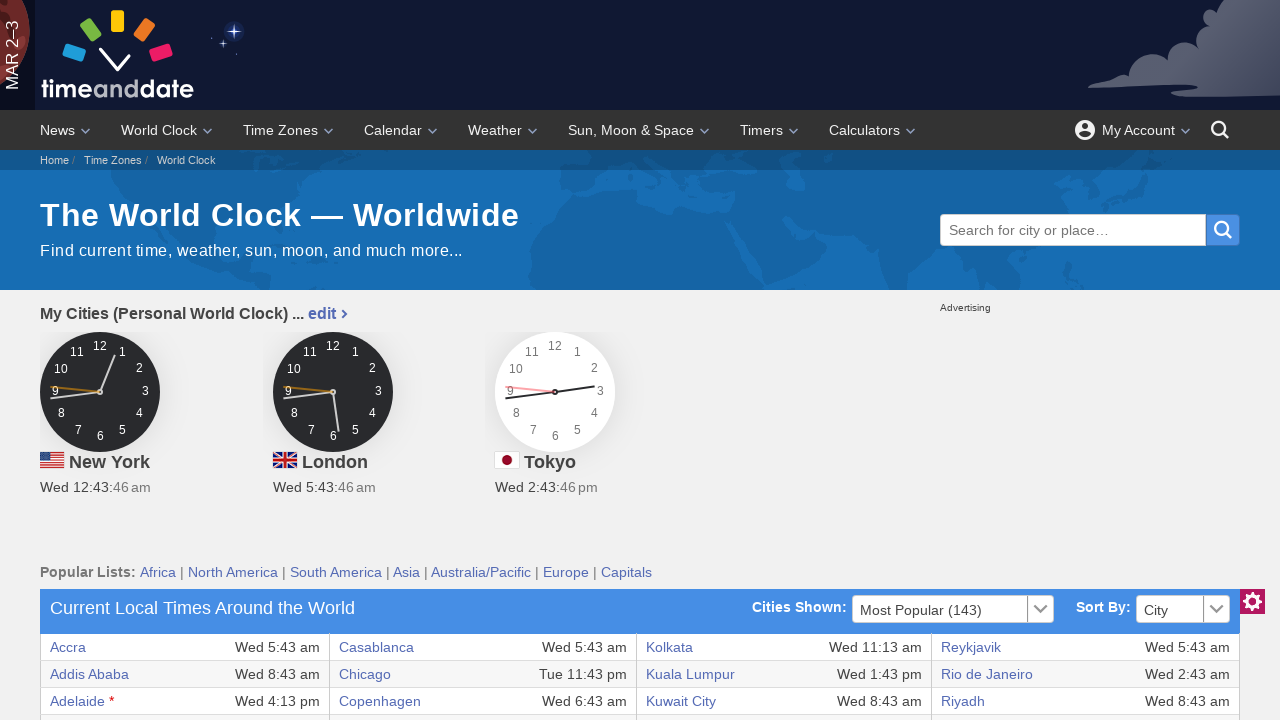

Retrieved text from table row 6, column 1
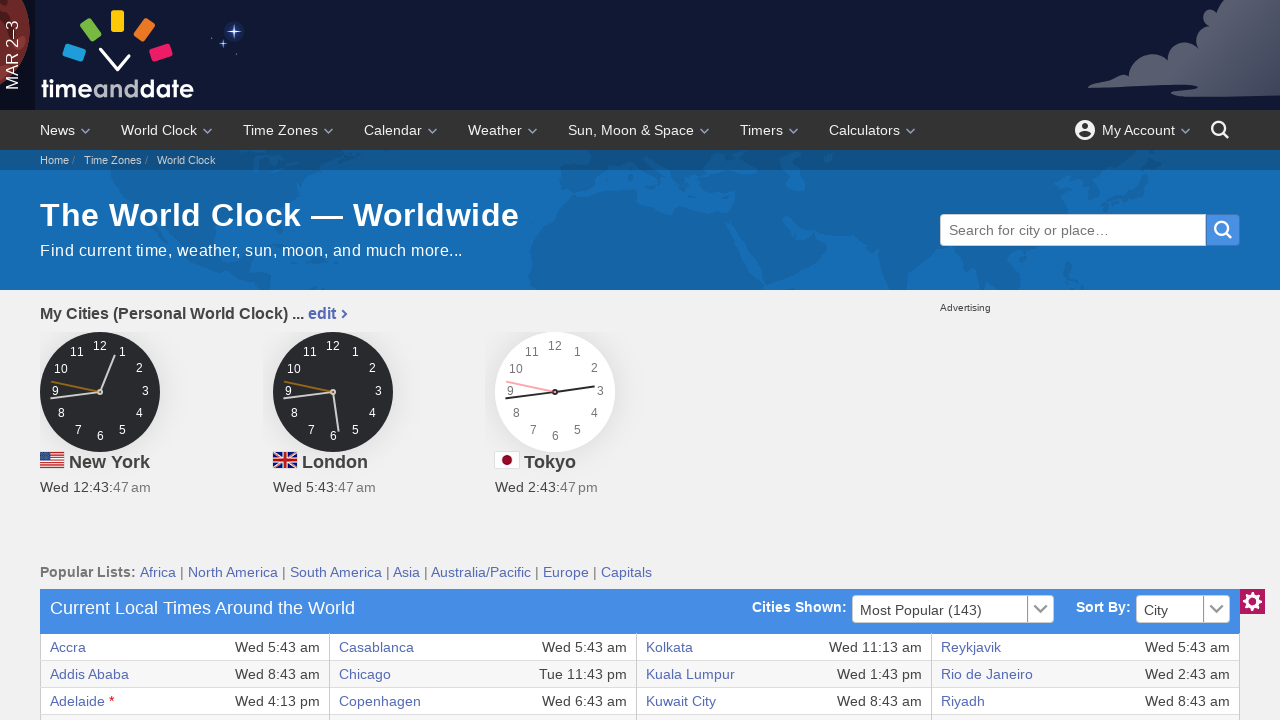

Retrieved text from table row 6, column 2
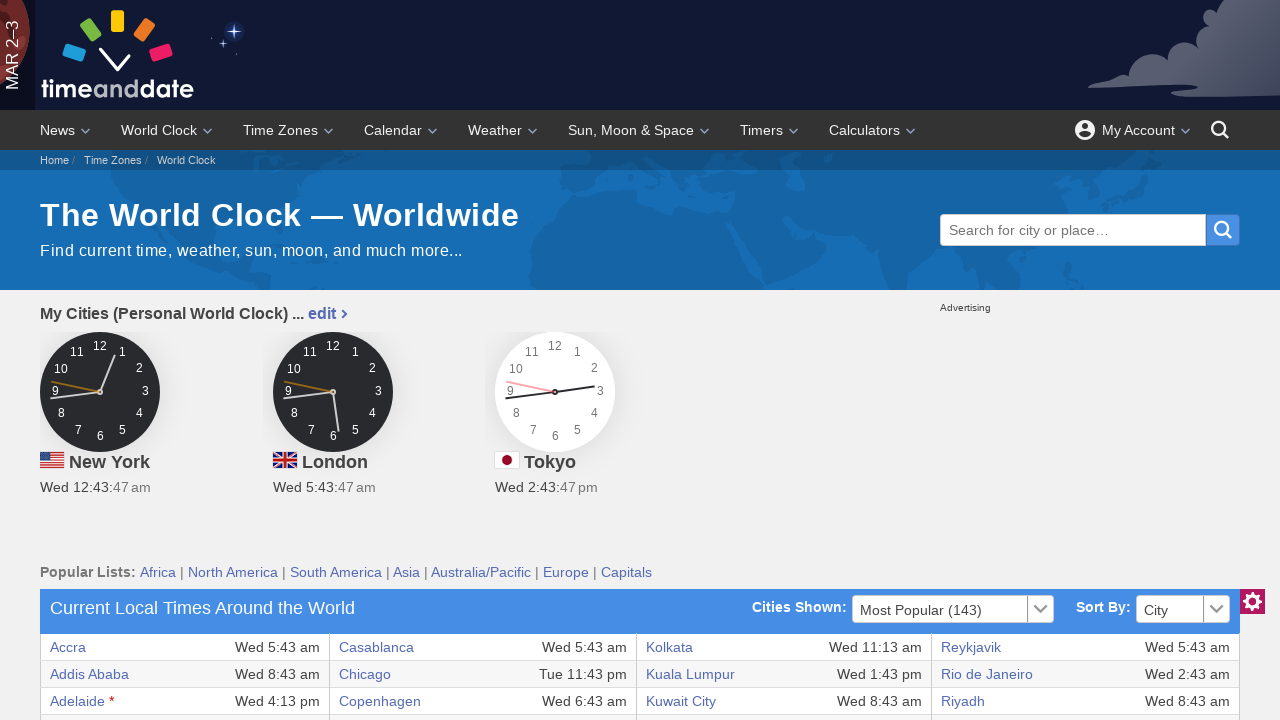

Retrieved text from table row 6, column 3
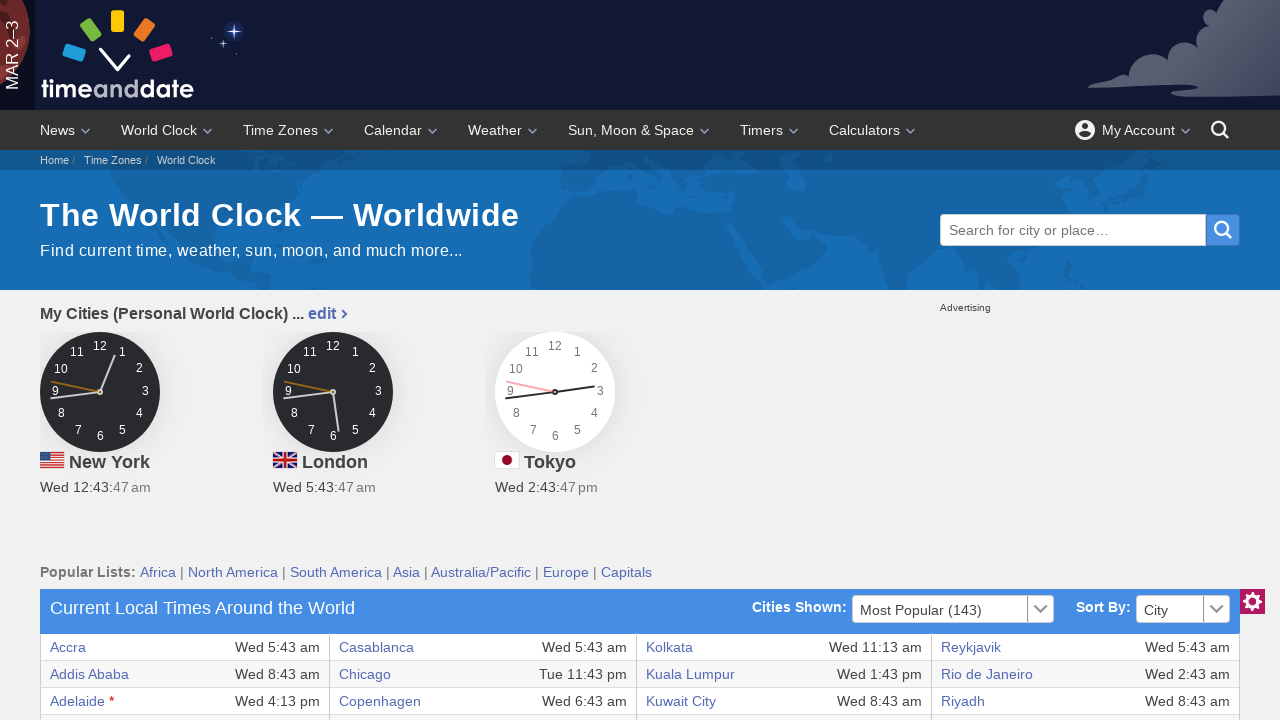

Retrieved text from table row 6, column 4
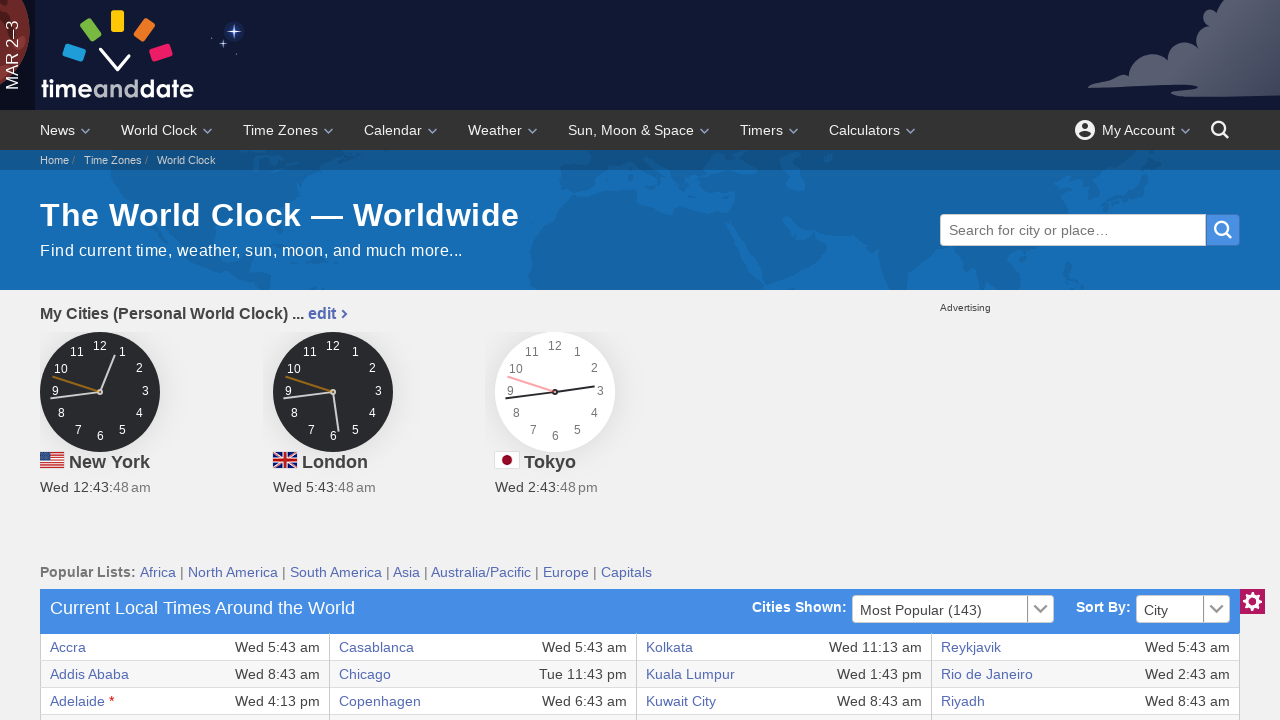

Retrieved text from table row 6, column 5
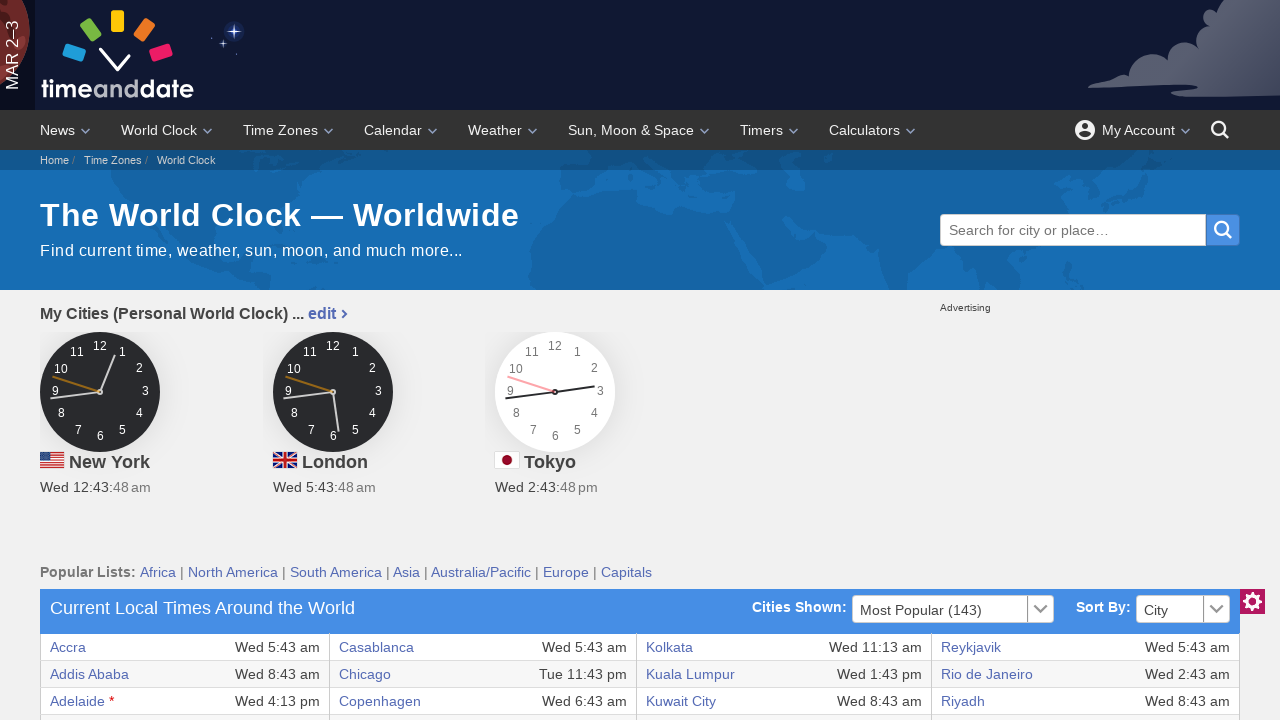

Retrieved text from table row 6, column 6
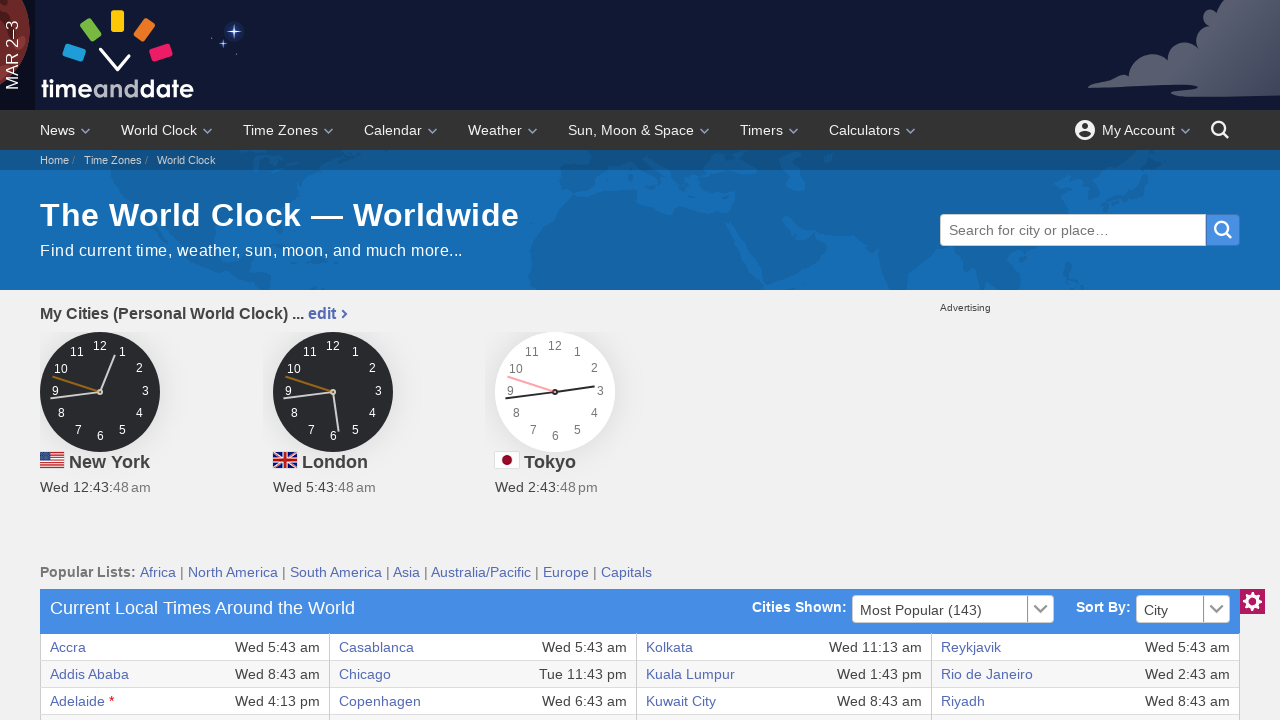

Retrieved text from table row 6, column 7
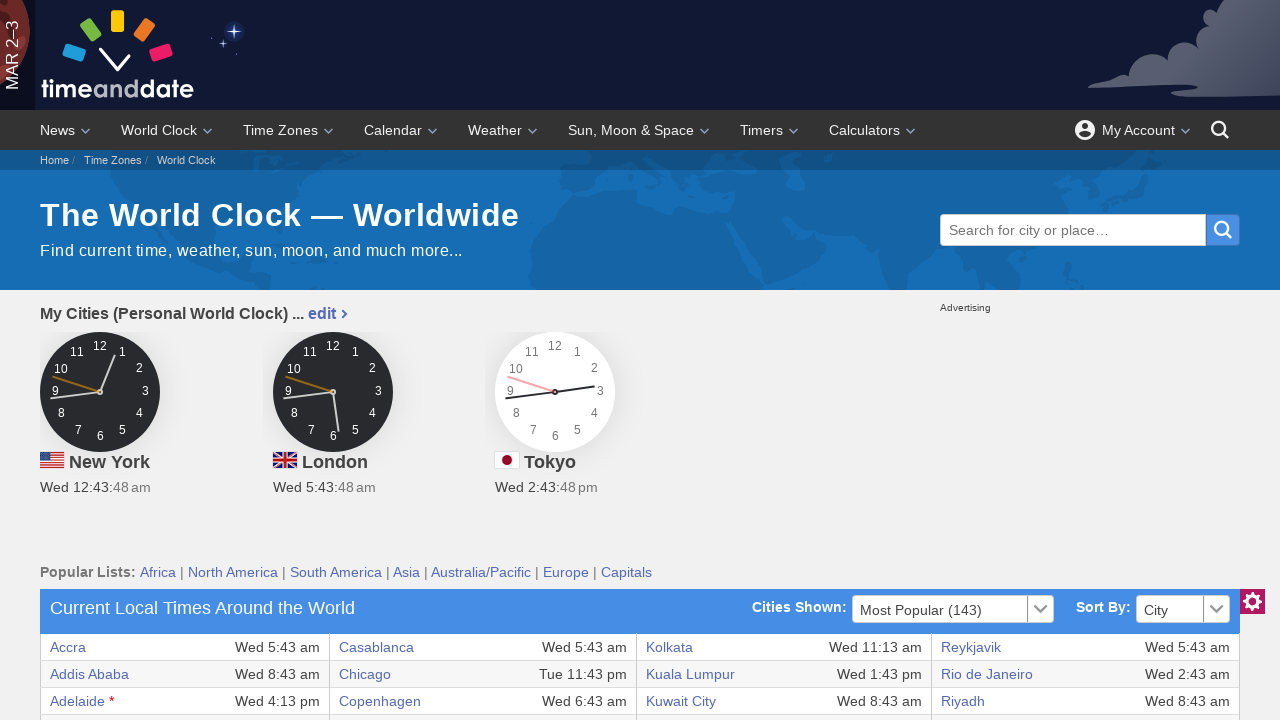

Retrieved text from table row 6, column 8
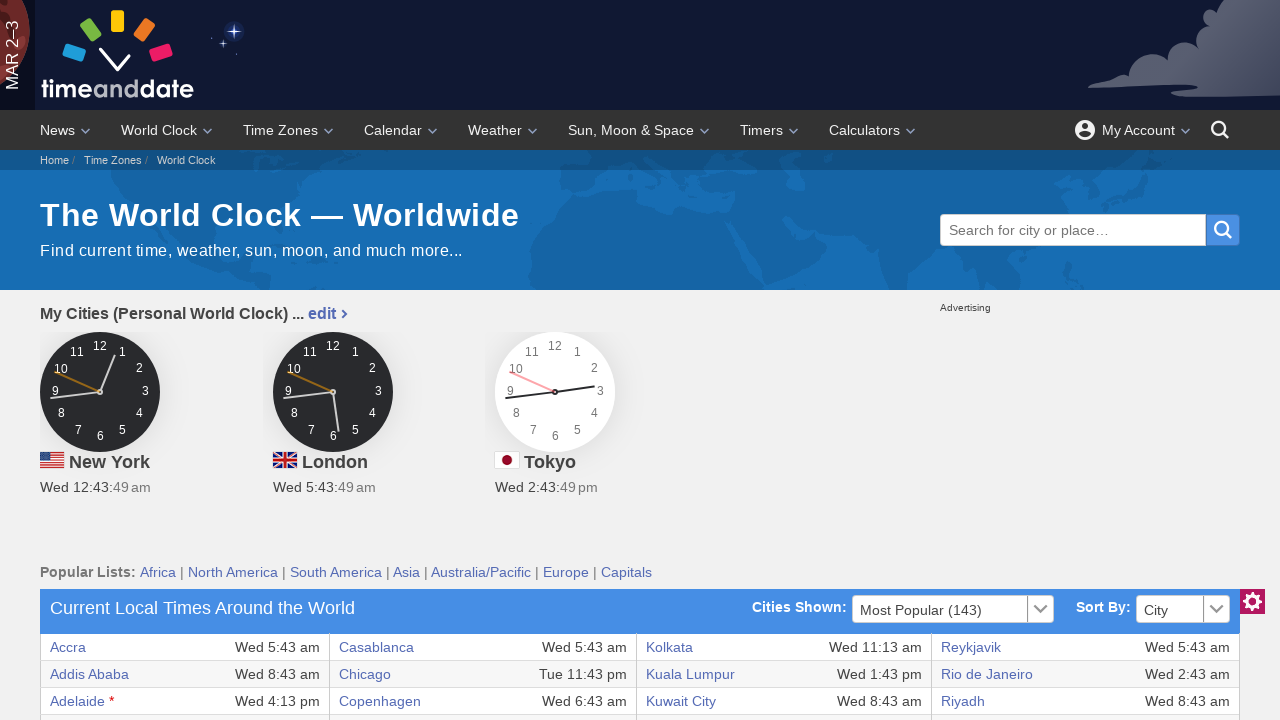

Retrieved text from table row 7, column 1
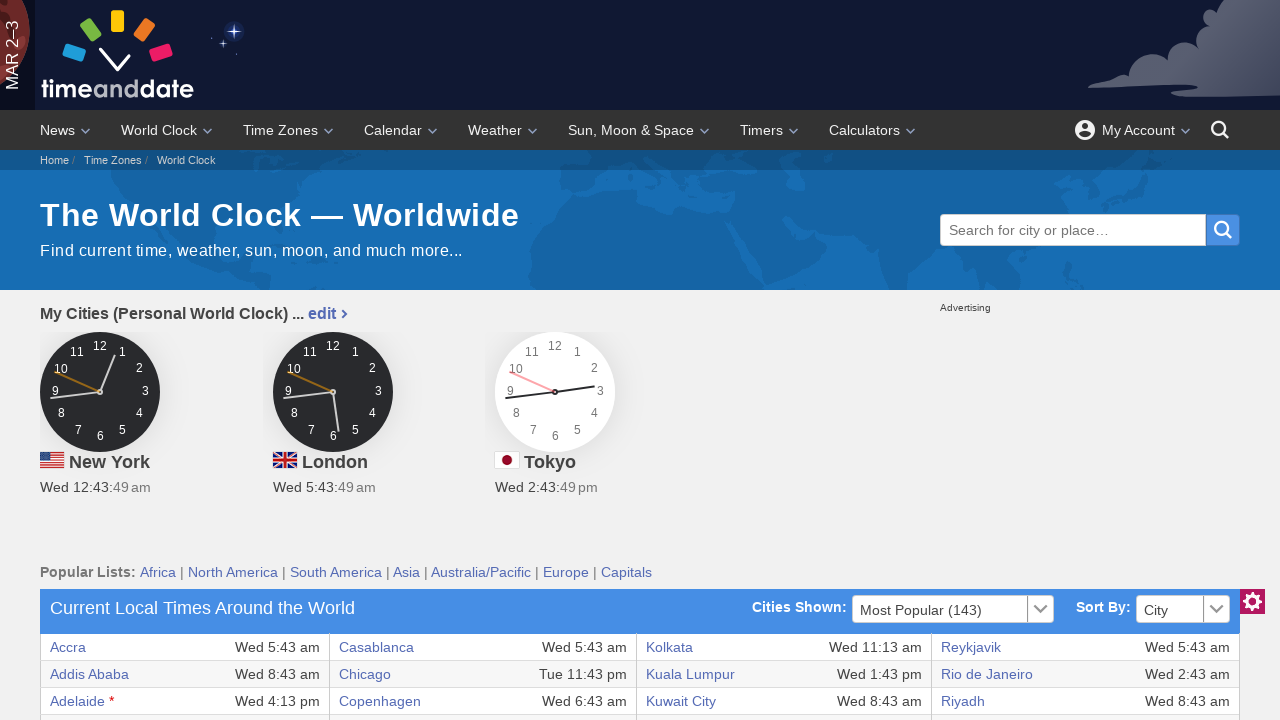

Retrieved text from table row 7, column 2
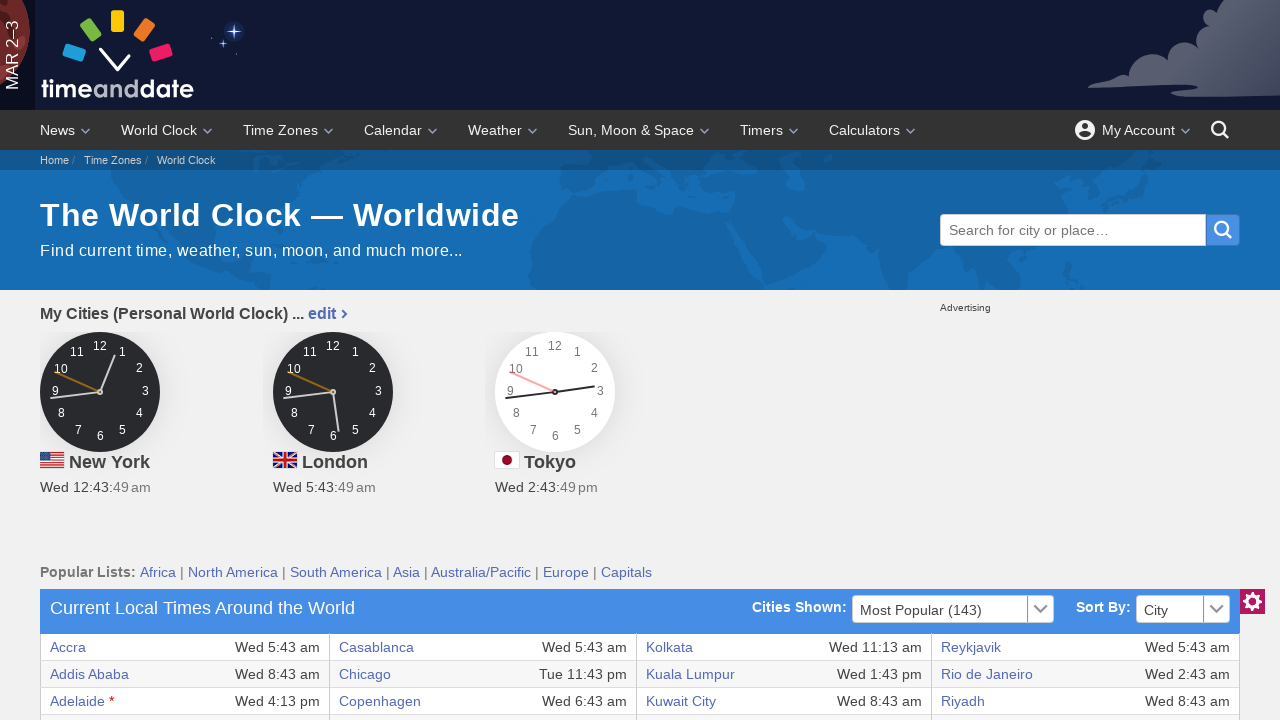

Retrieved text from table row 7, column 3
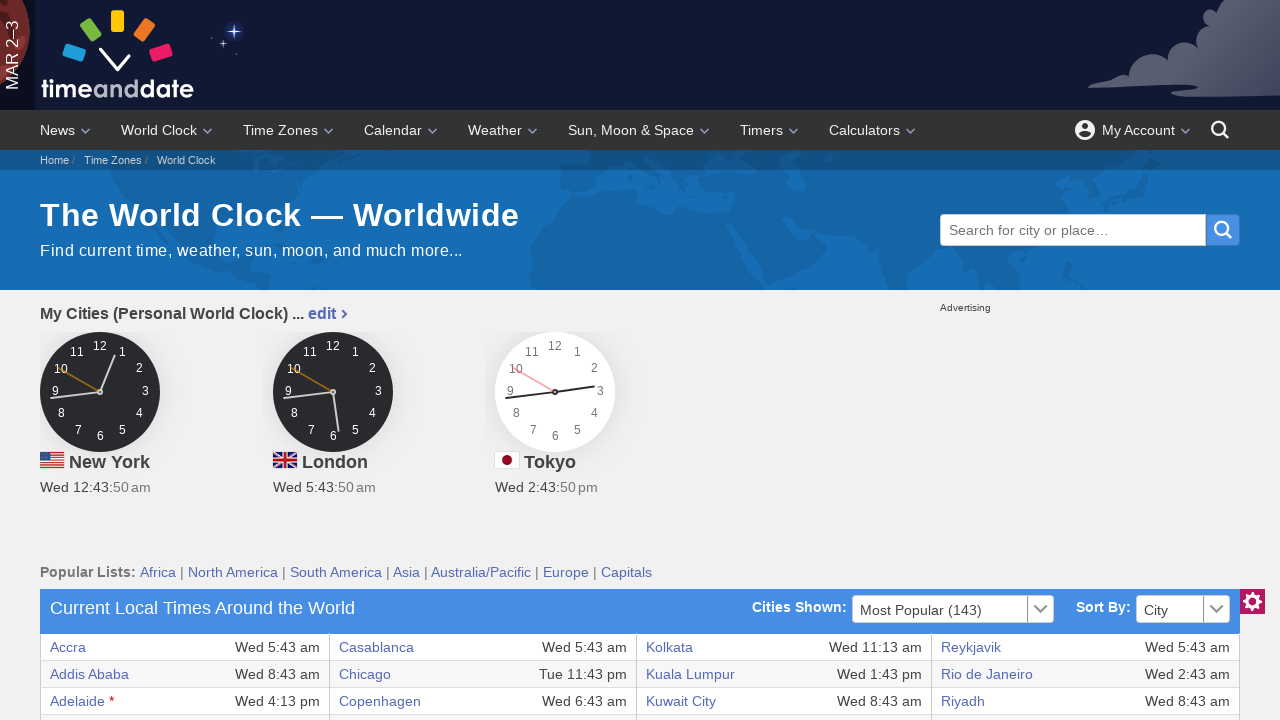

Retrieved text from table row 7, column 4
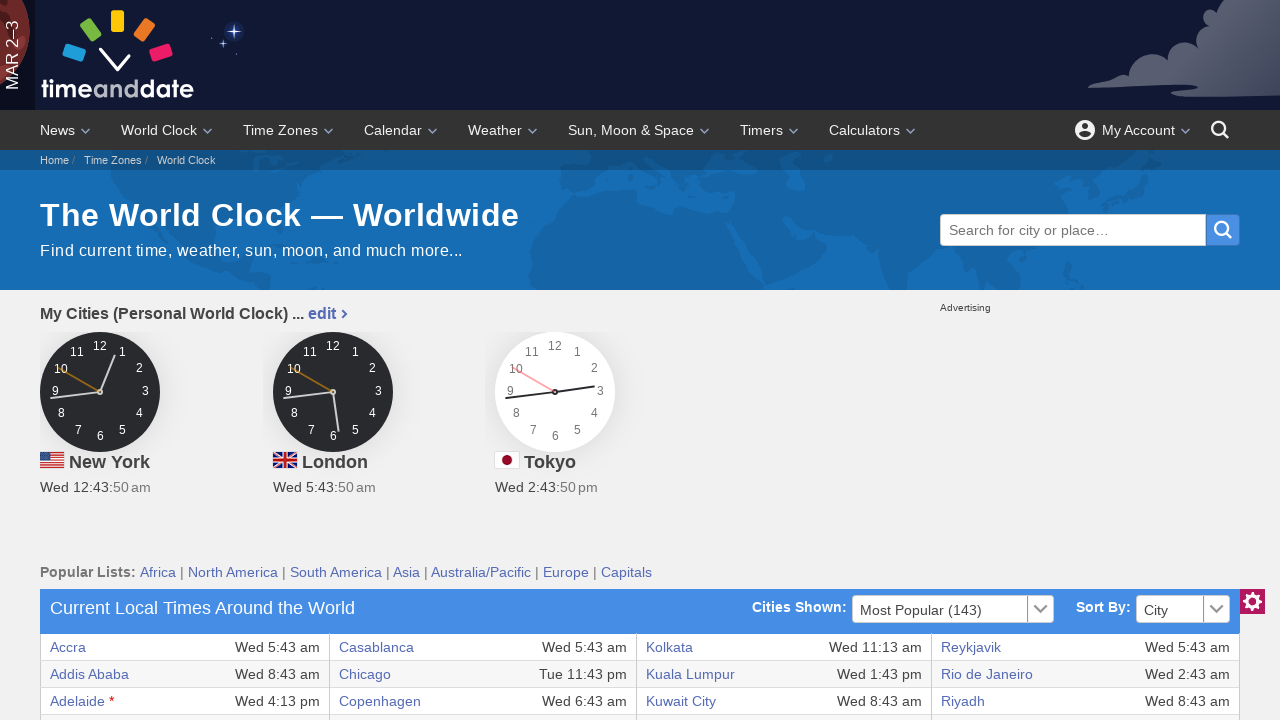

Retrieved text from table row 7, column 5
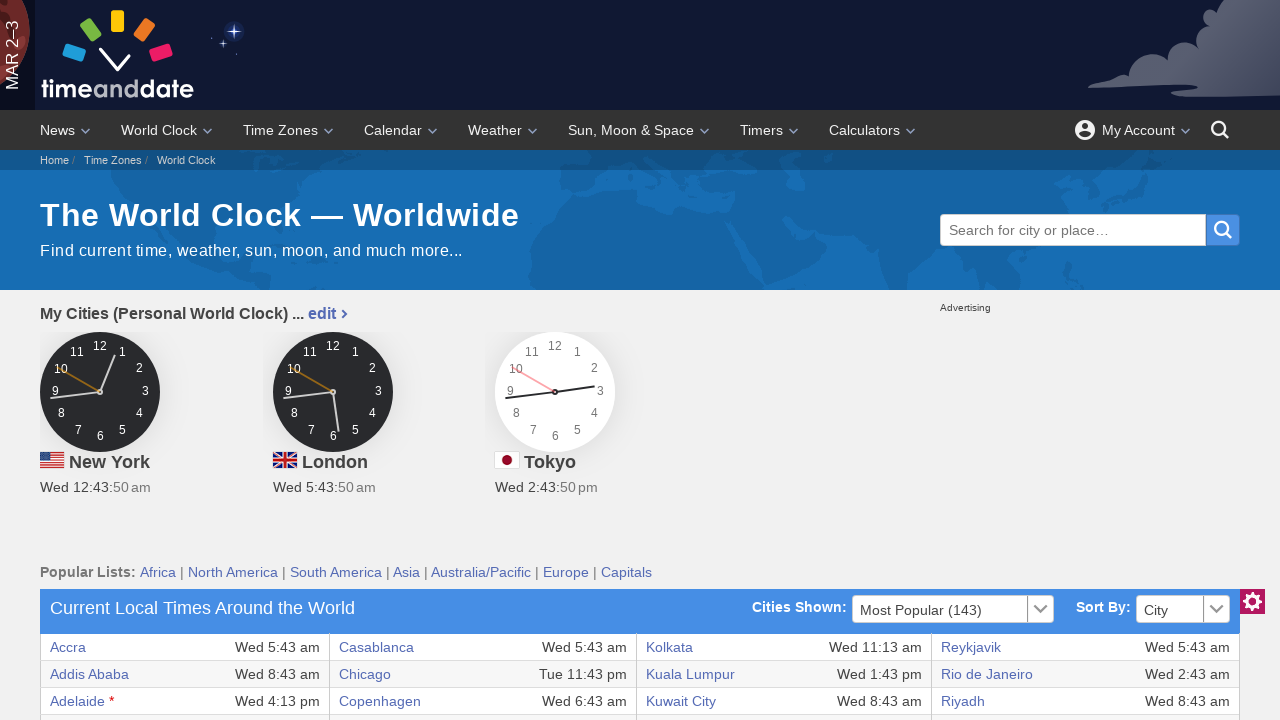

Retrieved text from table row 7, column 6
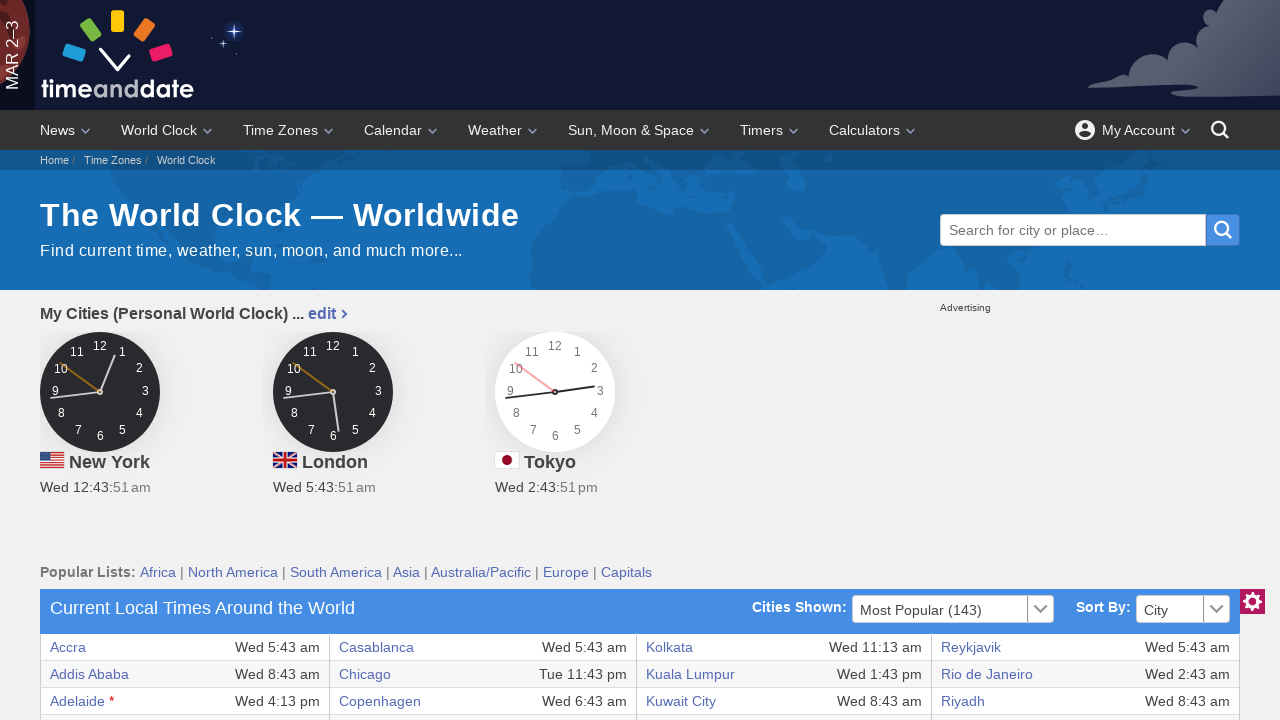

Retrieved text from table row 7, column 7
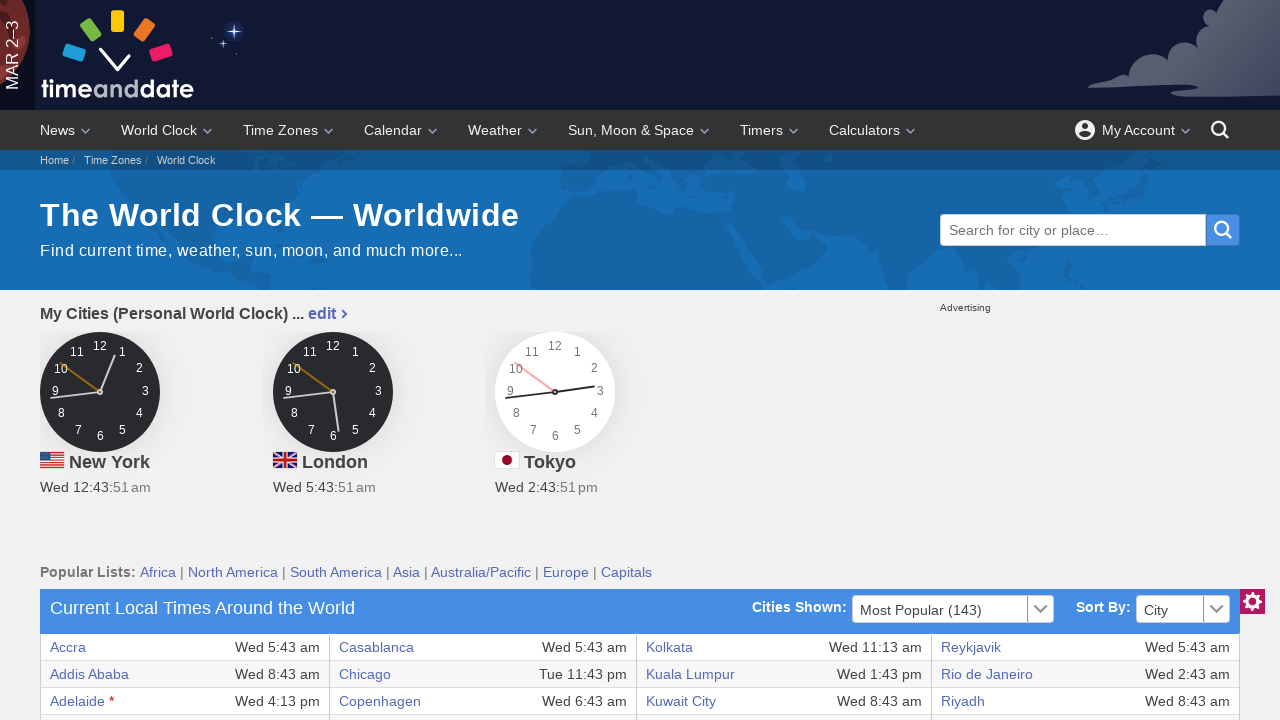

Retrieved text from table row 7, column 8
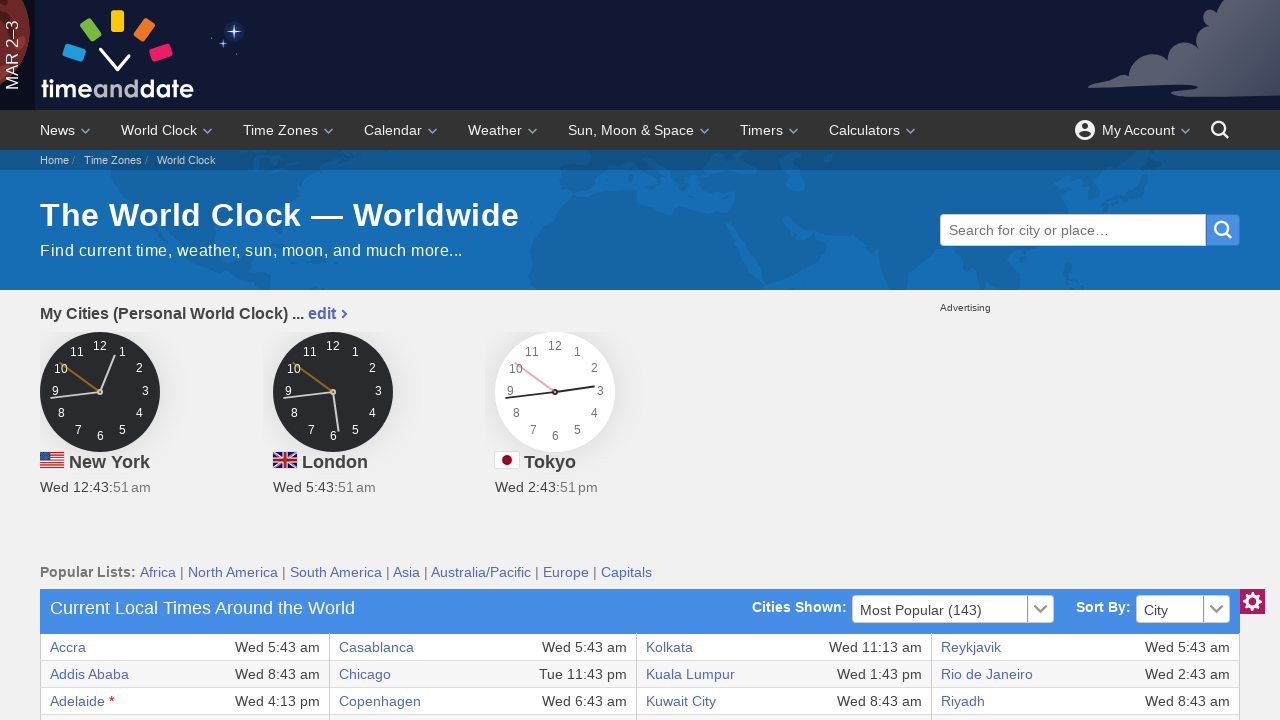

Retrieved text from table row 8, column 1
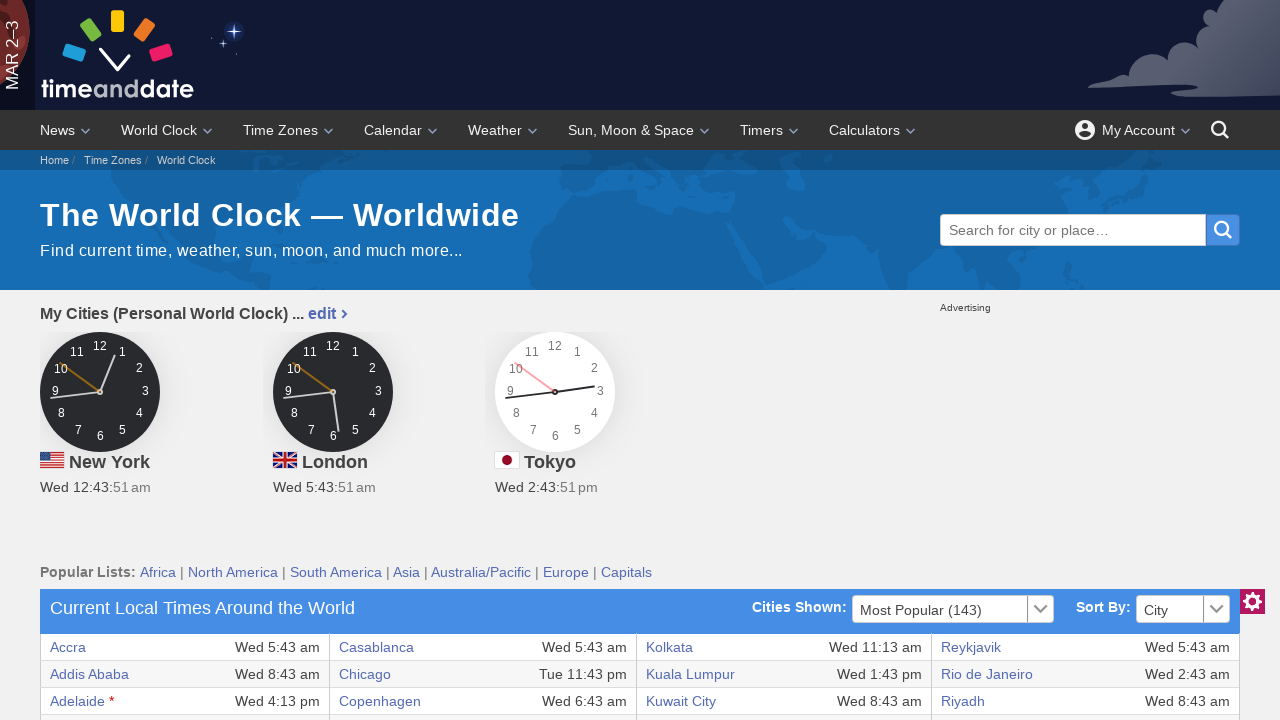

Retrieved text from table row 8, column 2
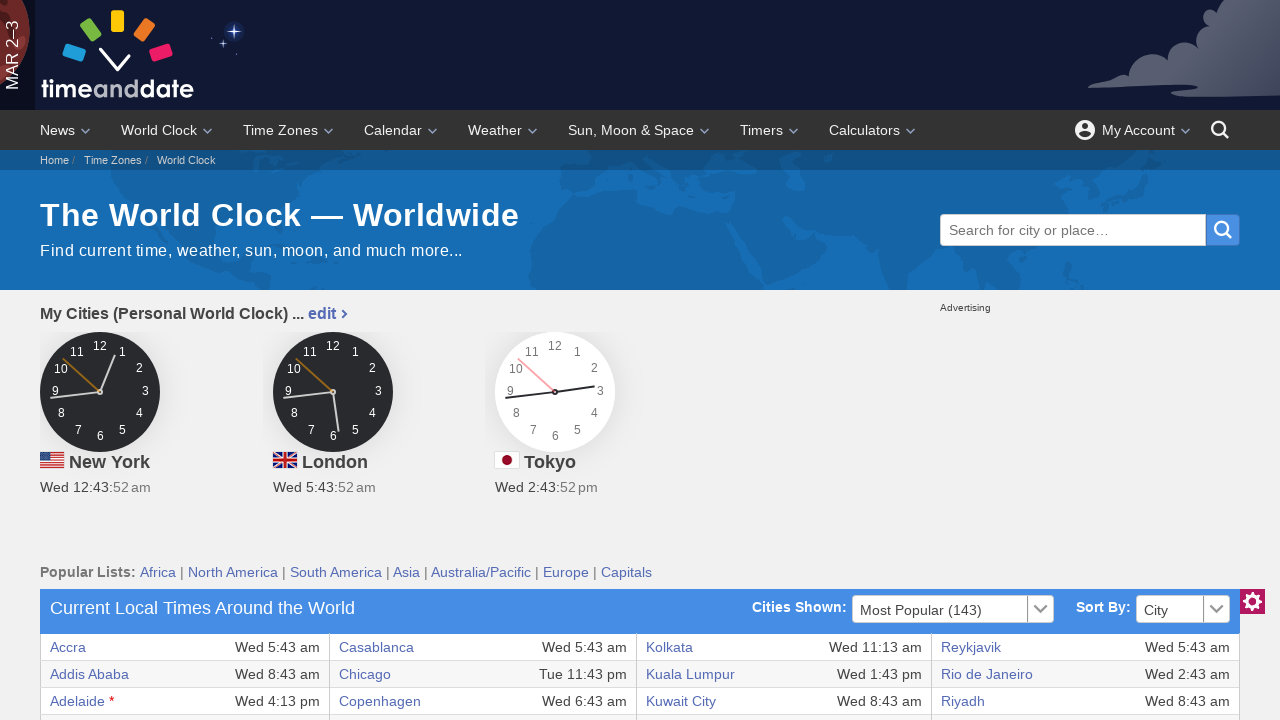

Retrieved text from table row 8, column 3
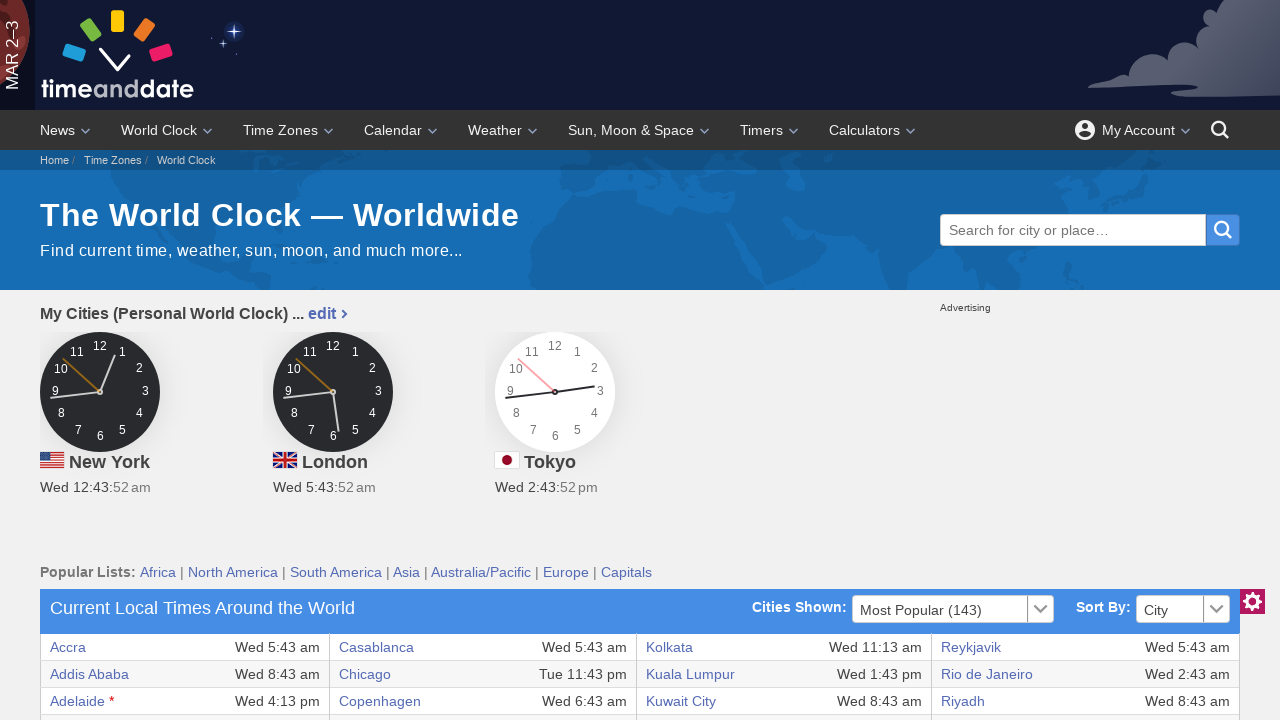

Retrieved text from table row 8, column 4
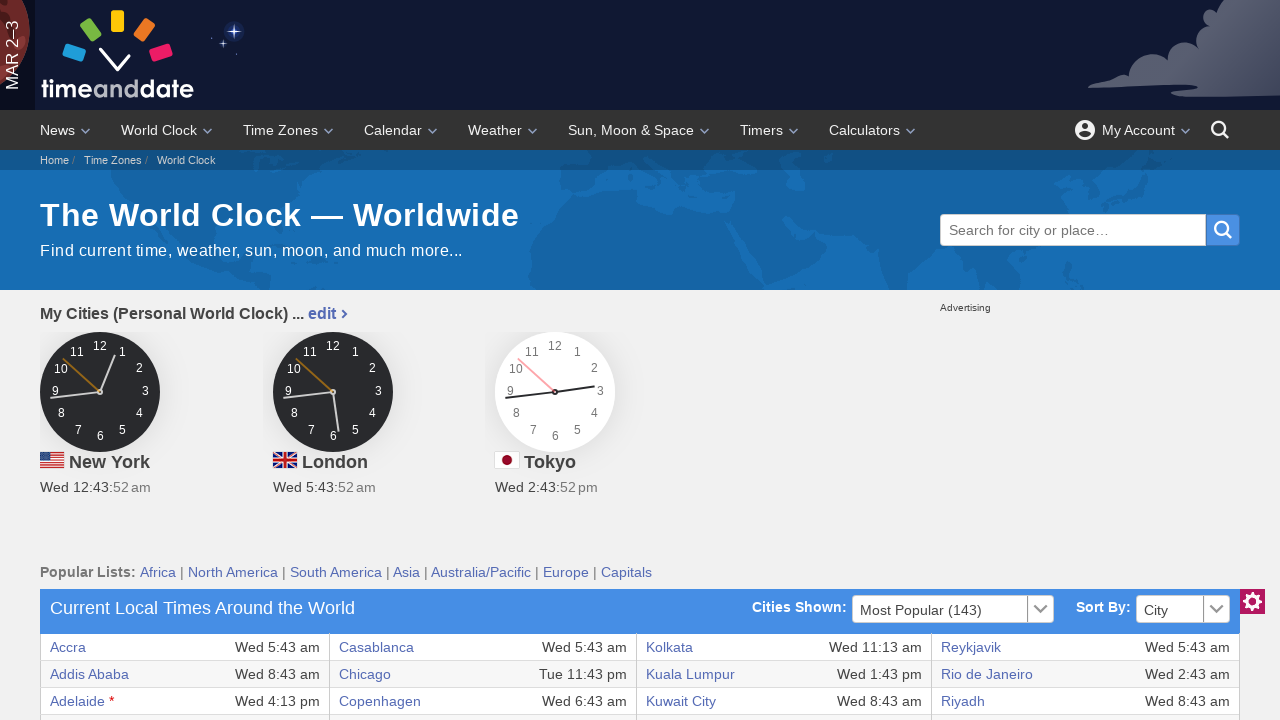

Retrieved text from table row 8, column 5
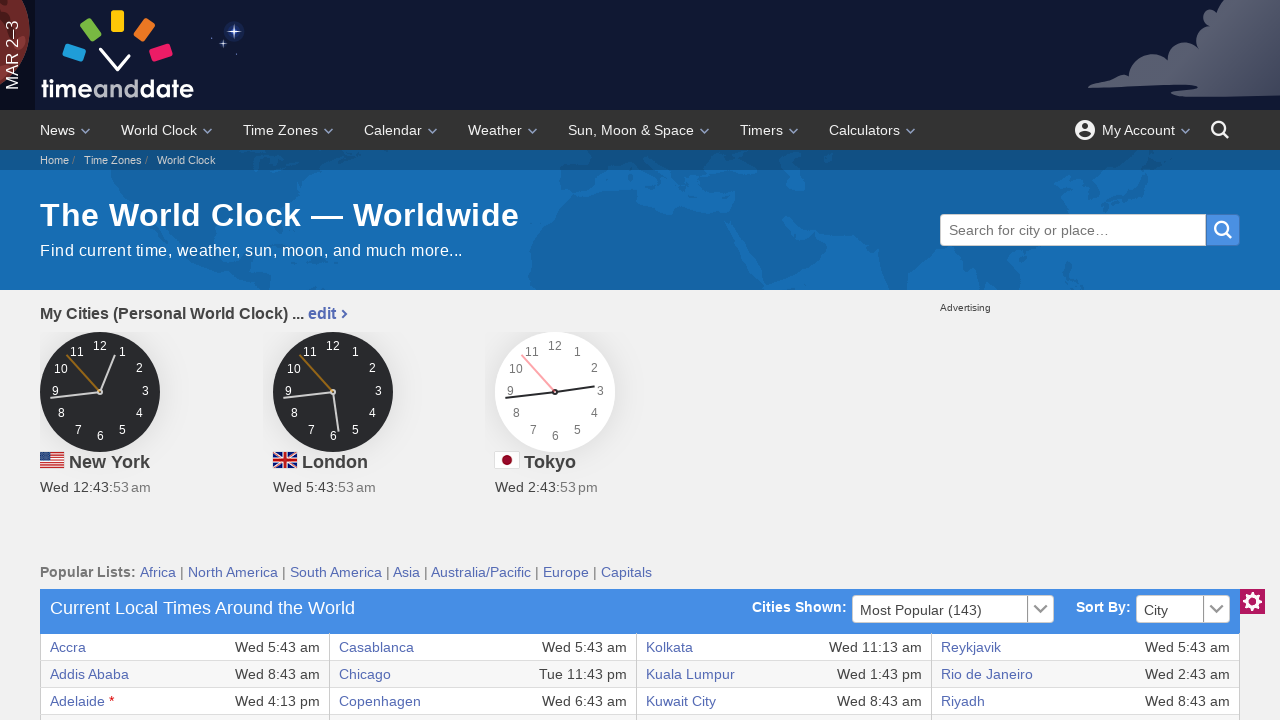

Retrieved text from table row 8, column 6
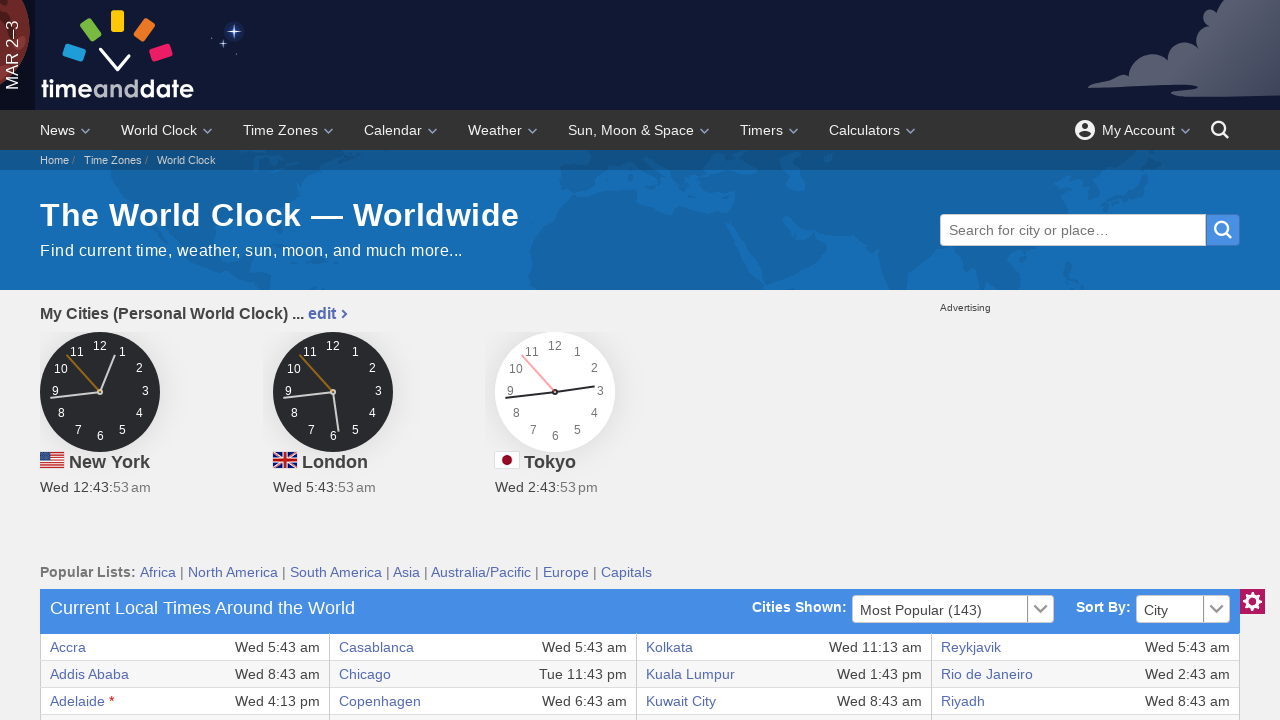

Retrieved text from table row 8, column 7
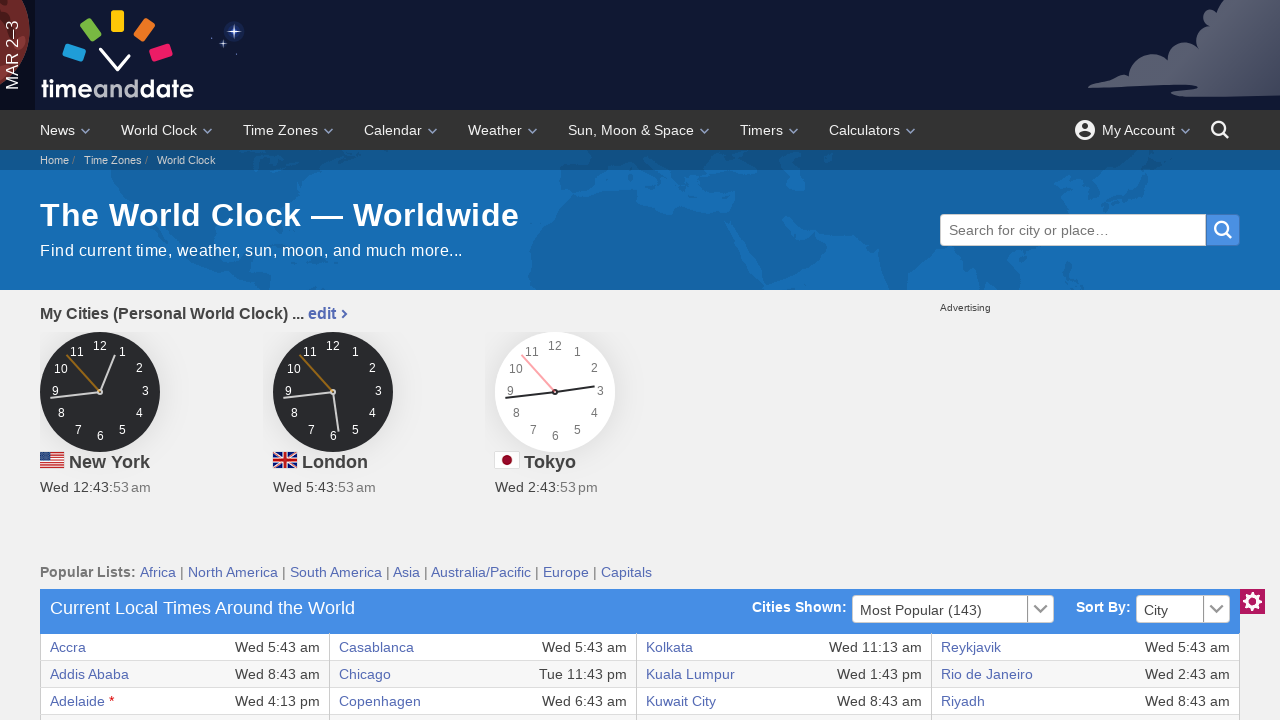

Retrieved text from table row 8, column 8
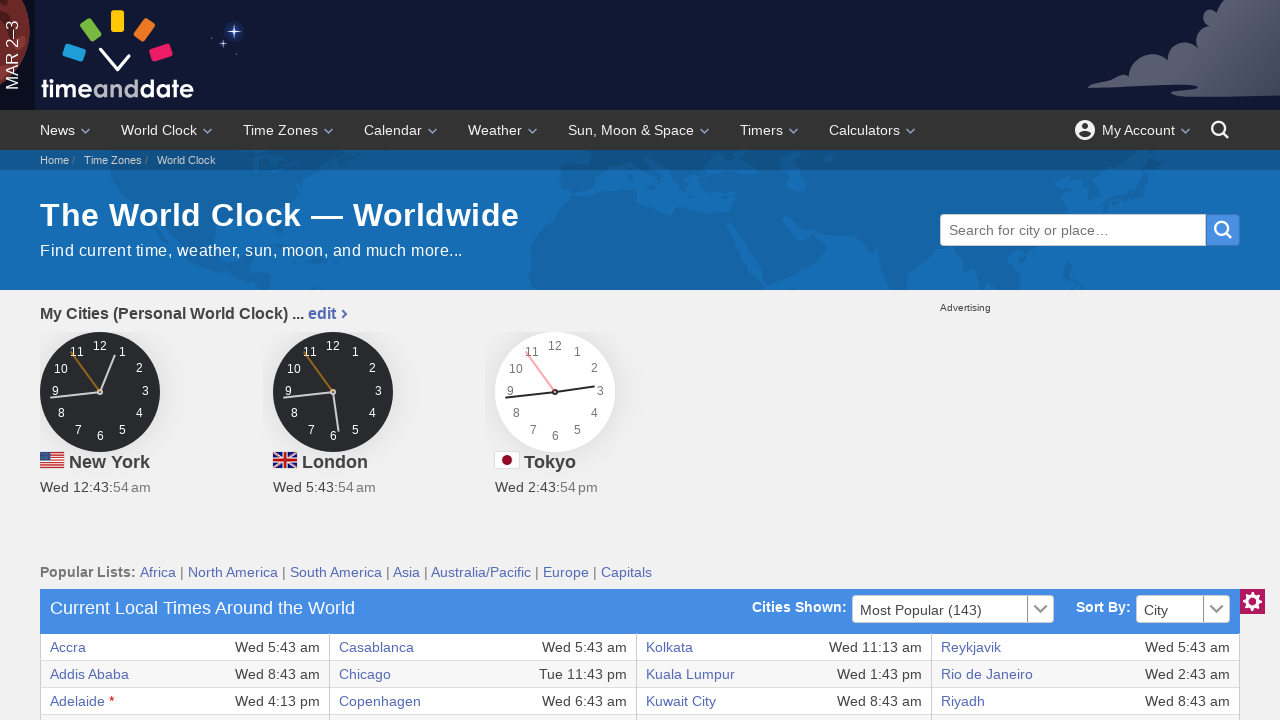

Retrieved text from table row 9, column 1
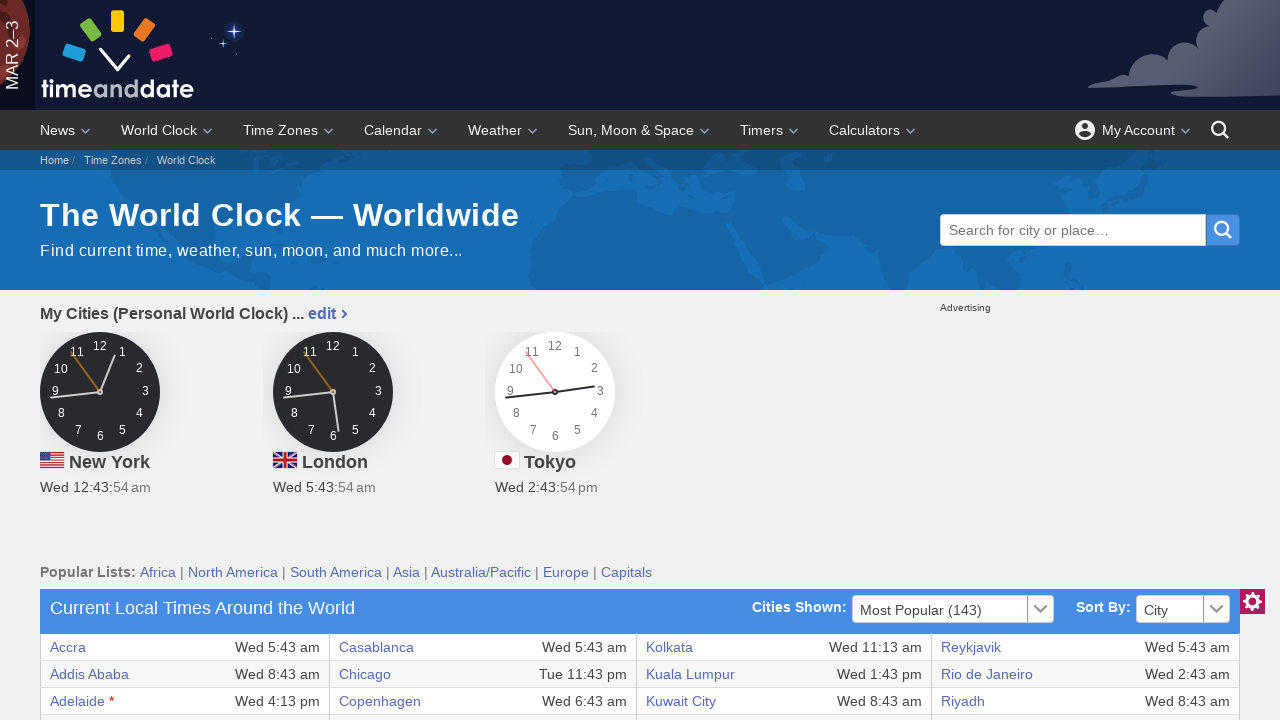

Retrieved text from table row 9, column 2
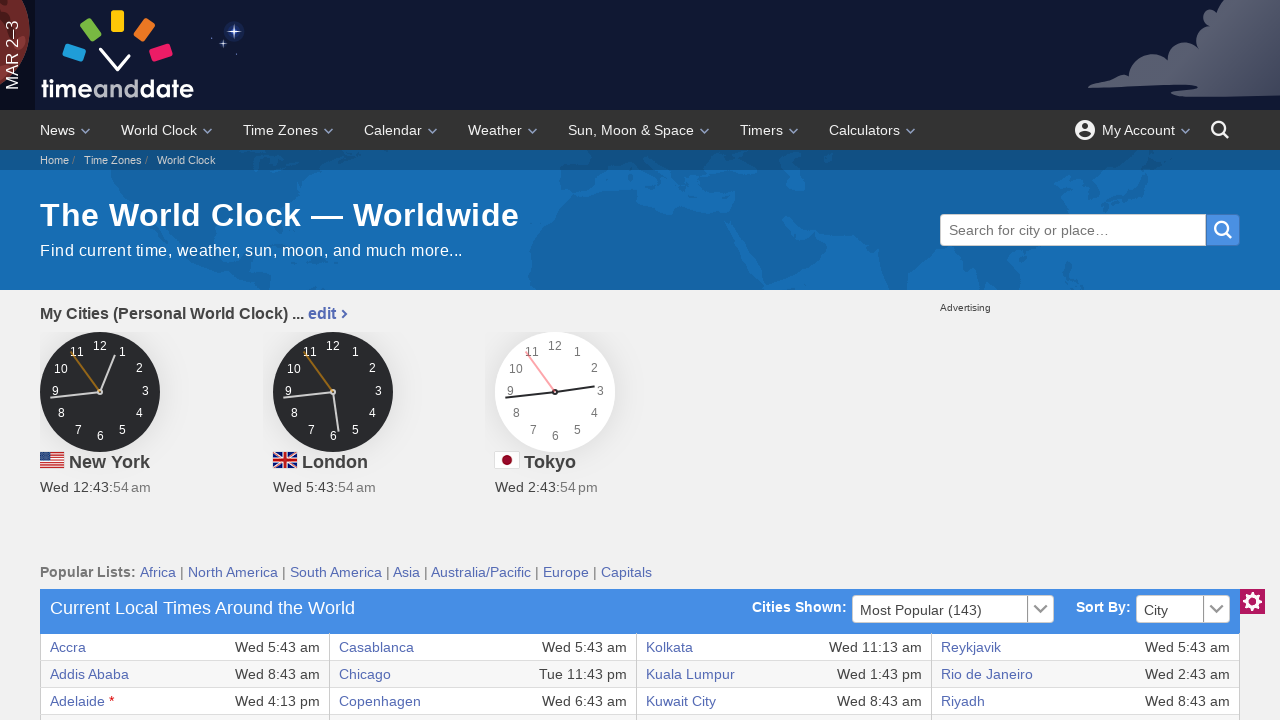

Retrieved text from table row 9, column 3
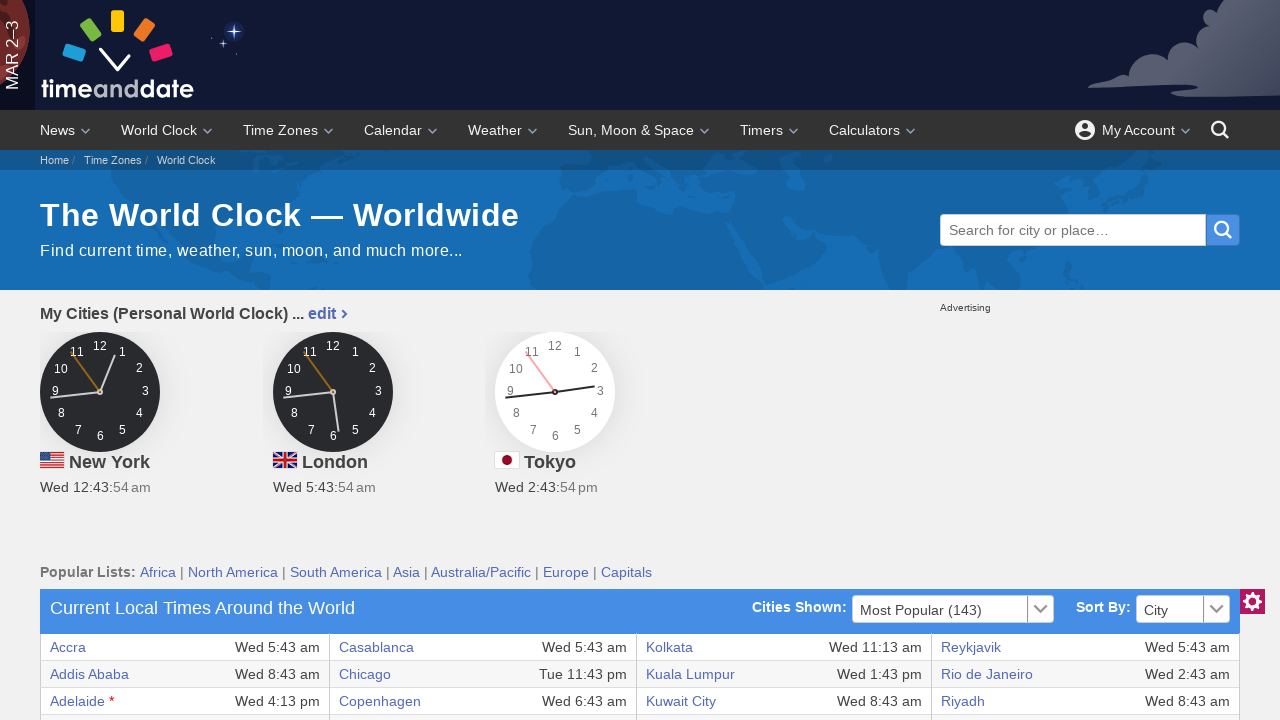

Retrieved text from table row 9, column 4
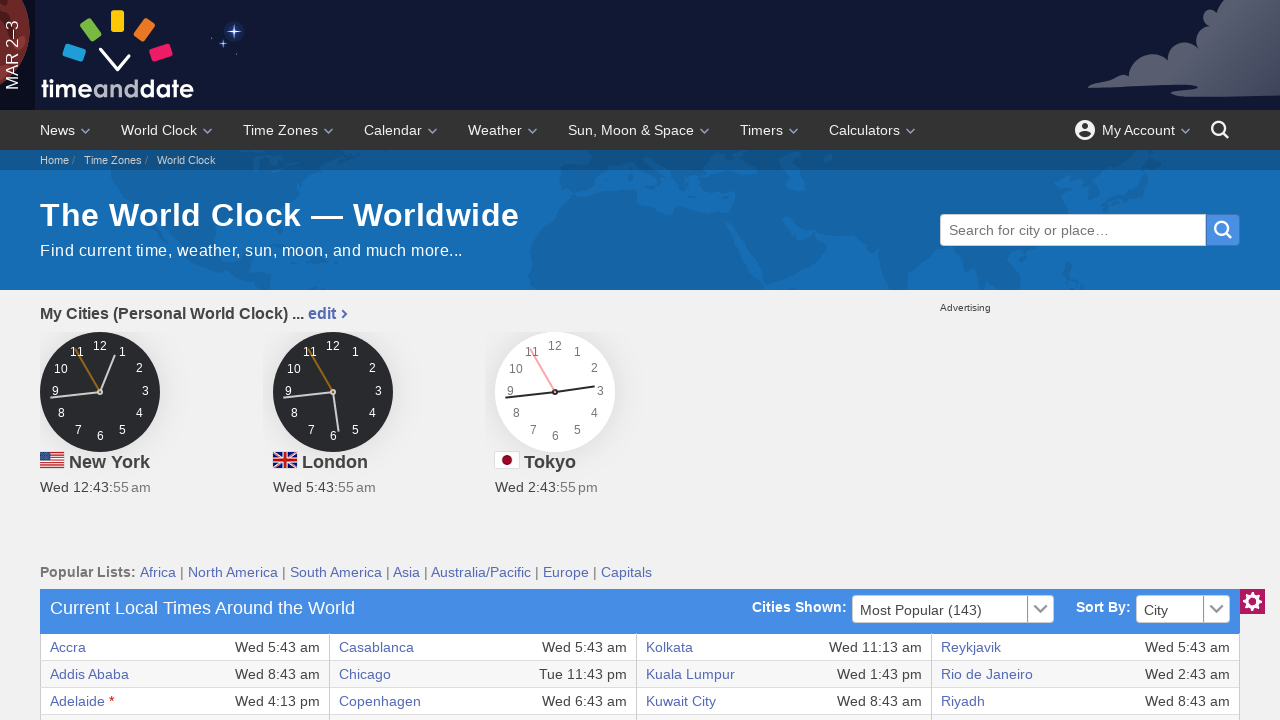

Retrieved text from table row 9, column 5
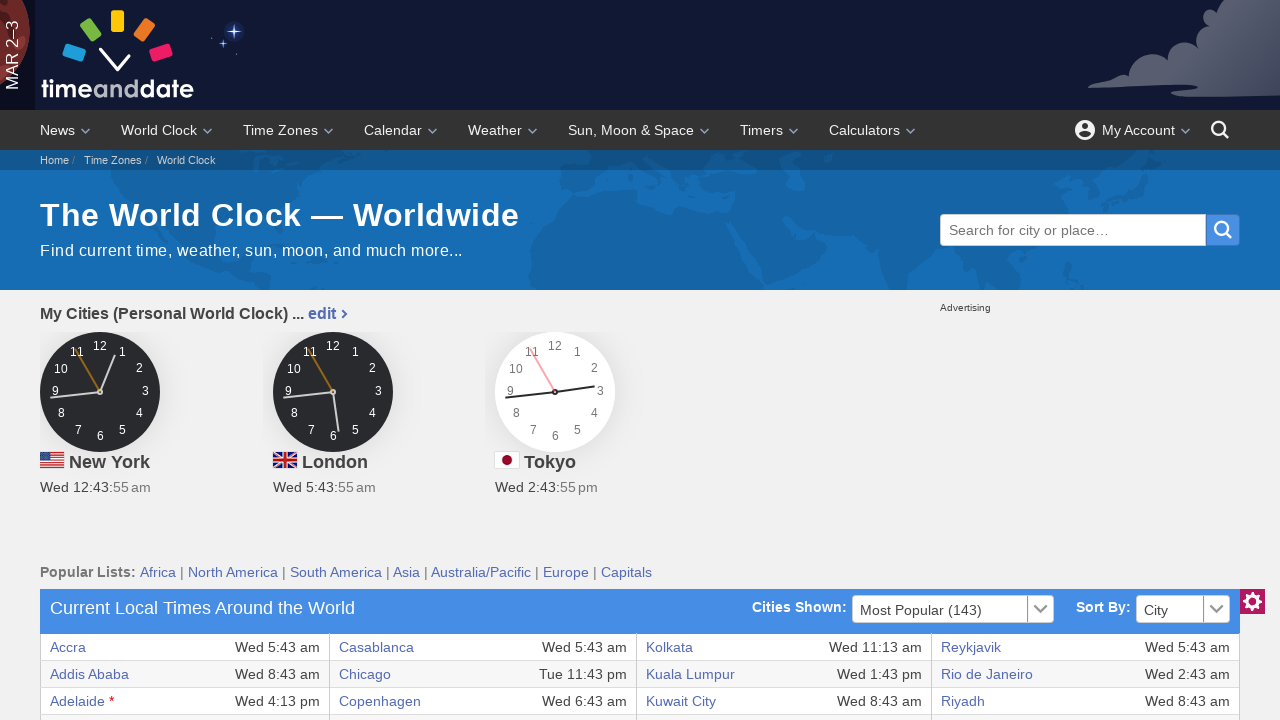

Retrieved text from table row 9, column 6
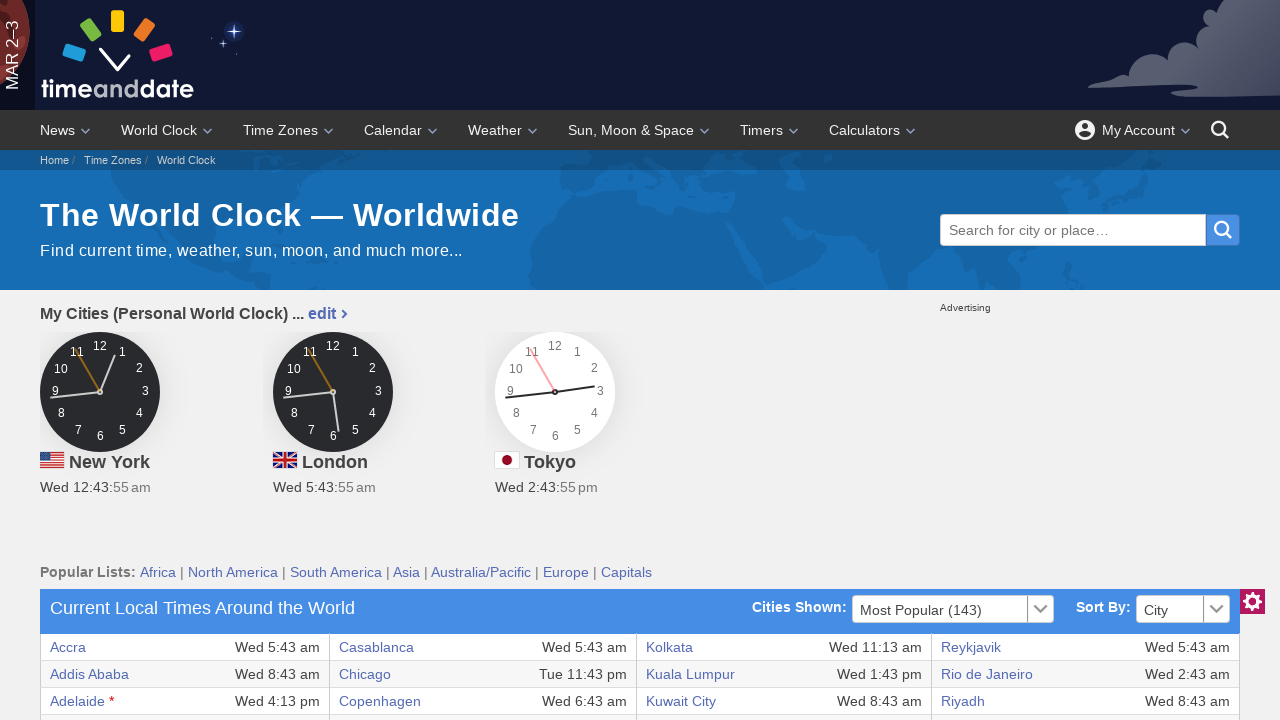

Retrieved text from table row 9, column 7
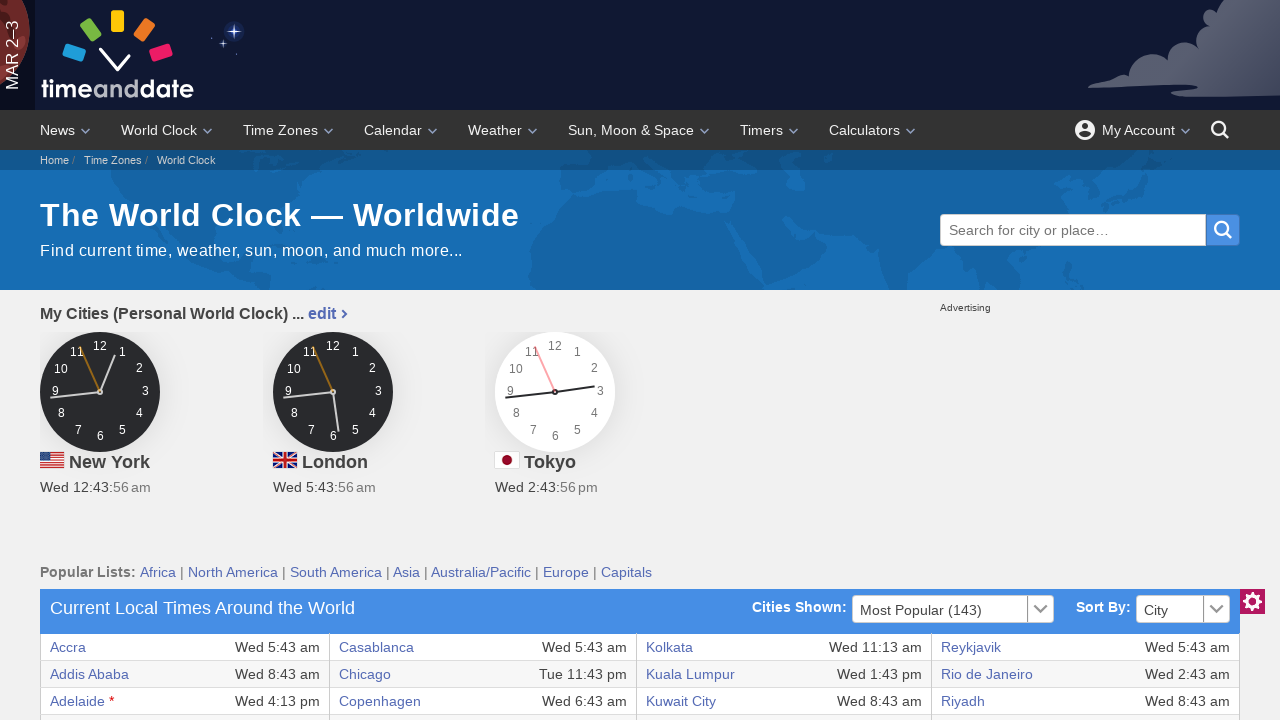

Retrieved text from table row 9, column 8
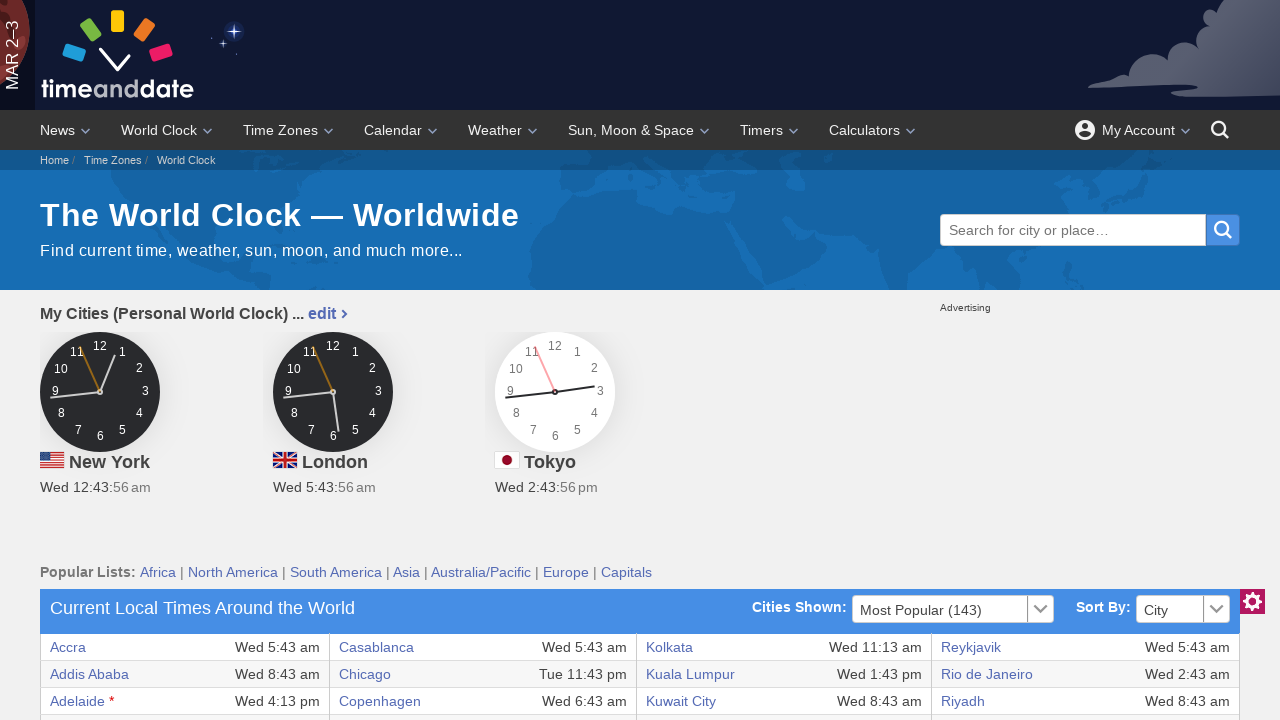

Retrieved text from table row 10, column 1
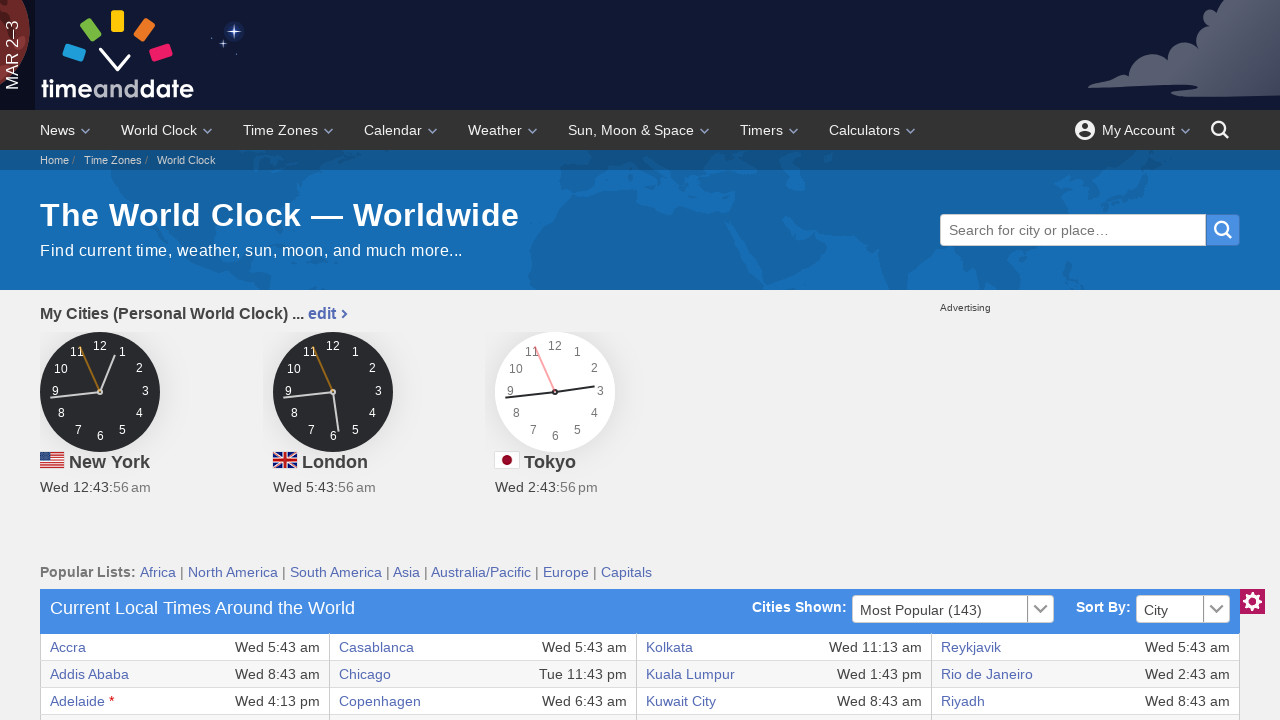

Retrieved text from table row 10, column 2
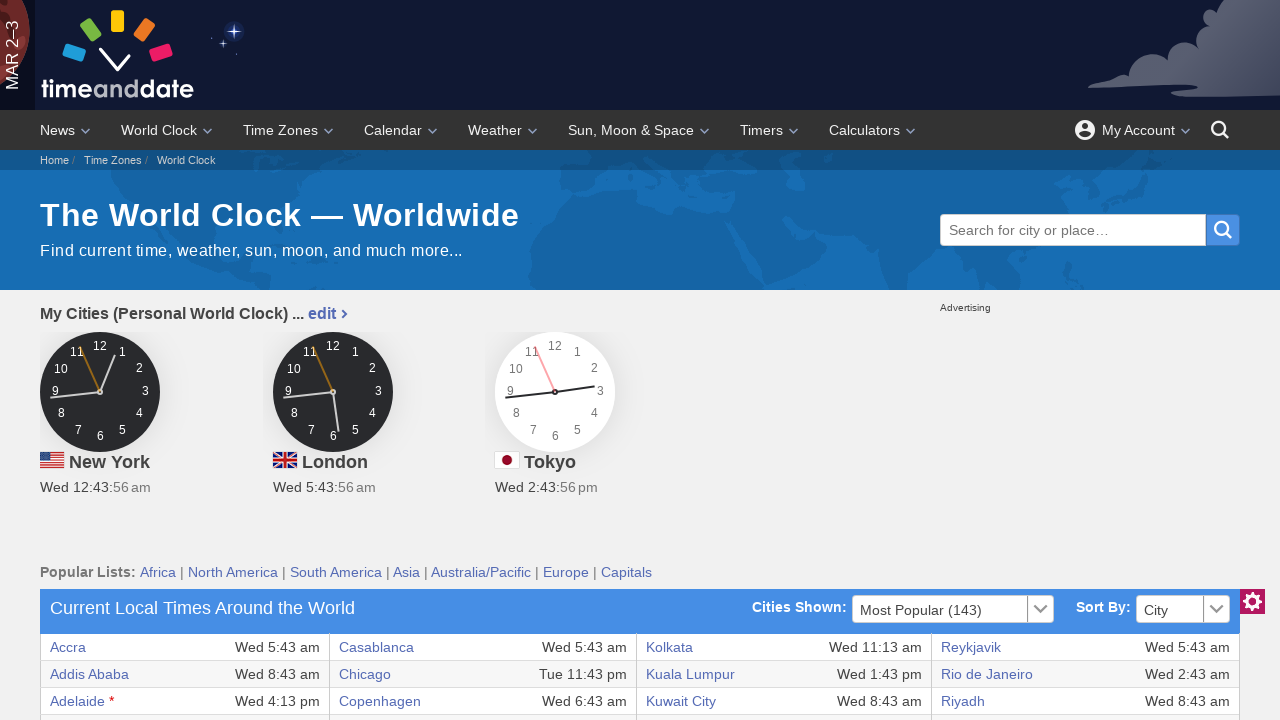

Retrieved text from table row 10, column 3
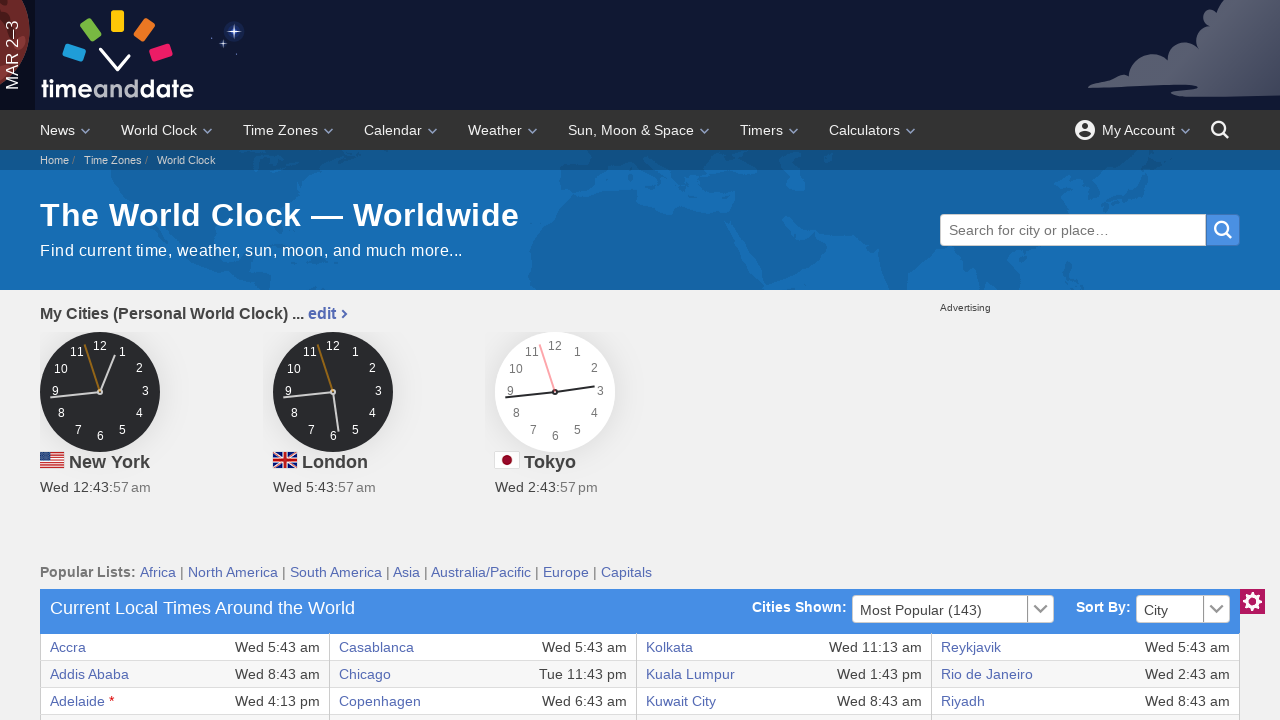

Retrieved text from table row 10, column 4
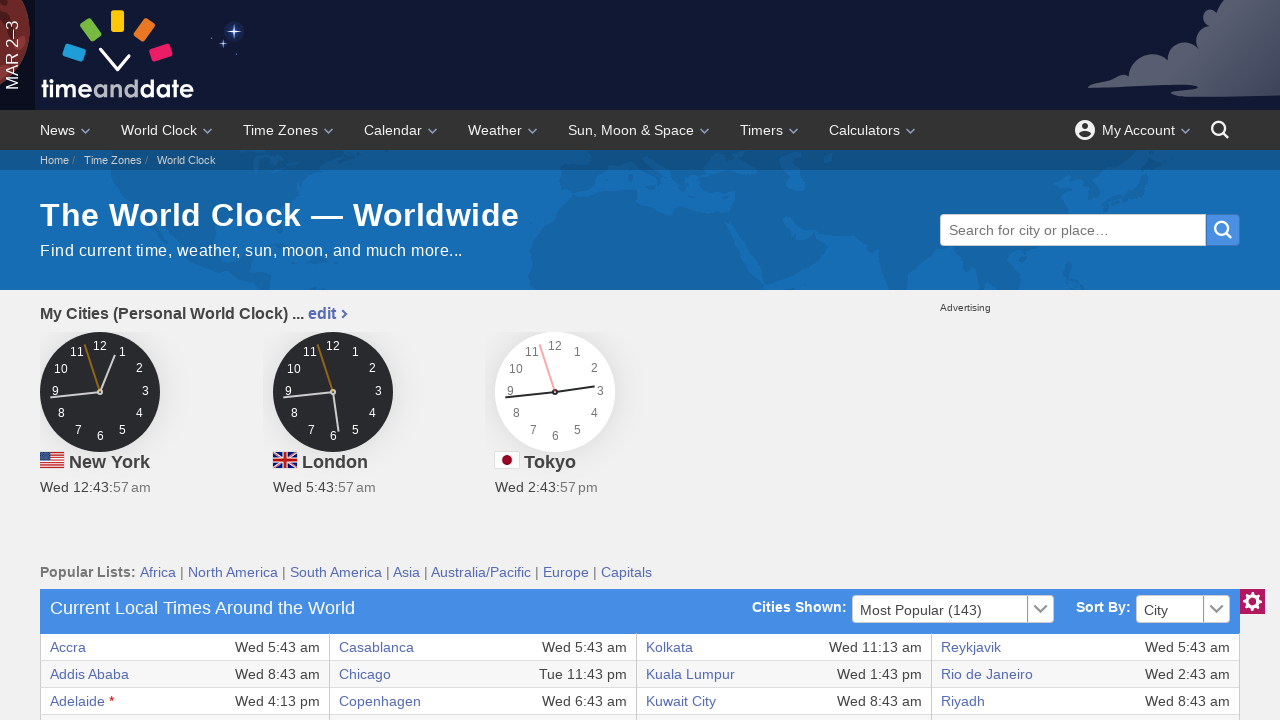

Retrieved text from table row 10, column 5
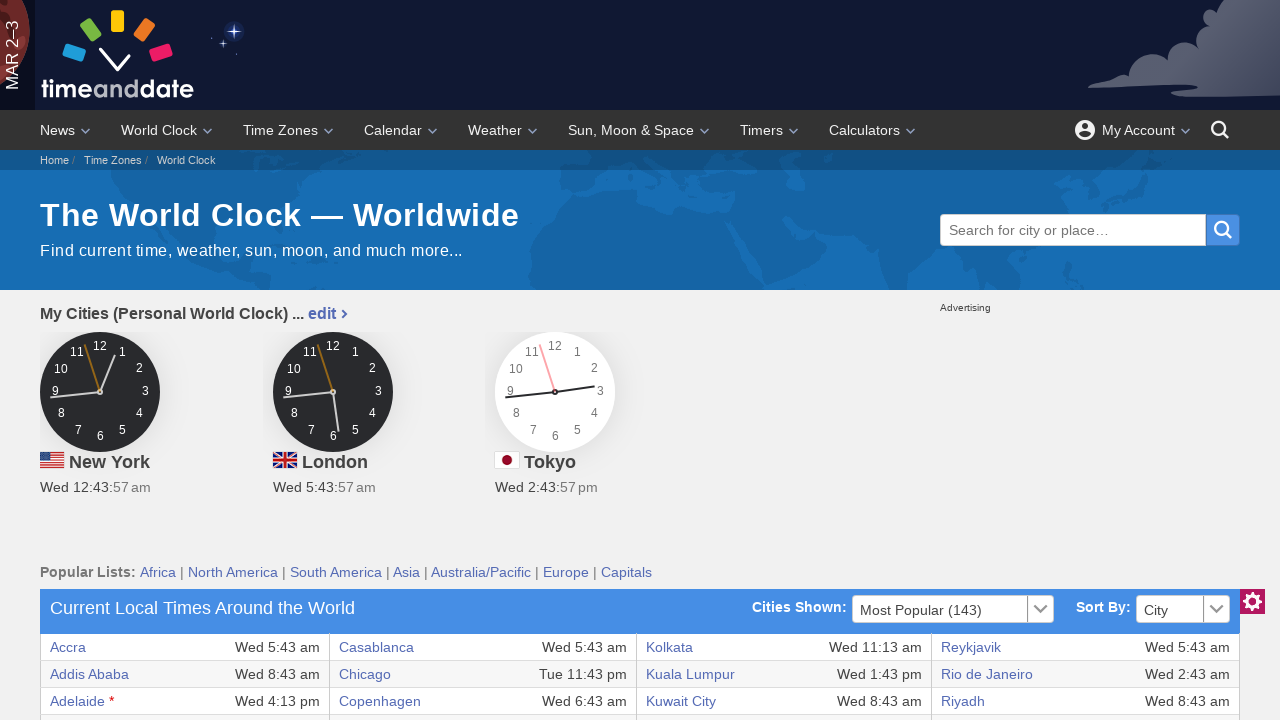

Retrieved text from table row 10, column 6
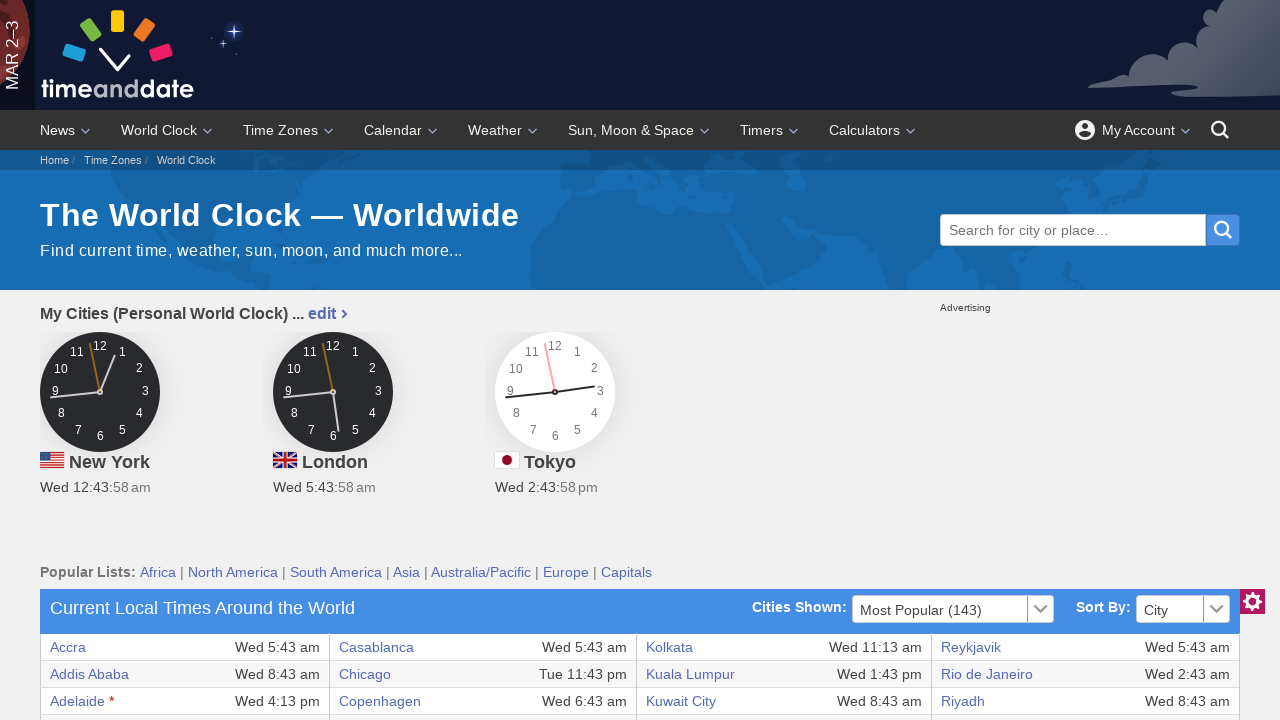

Retrieved text from table row 10, column 7
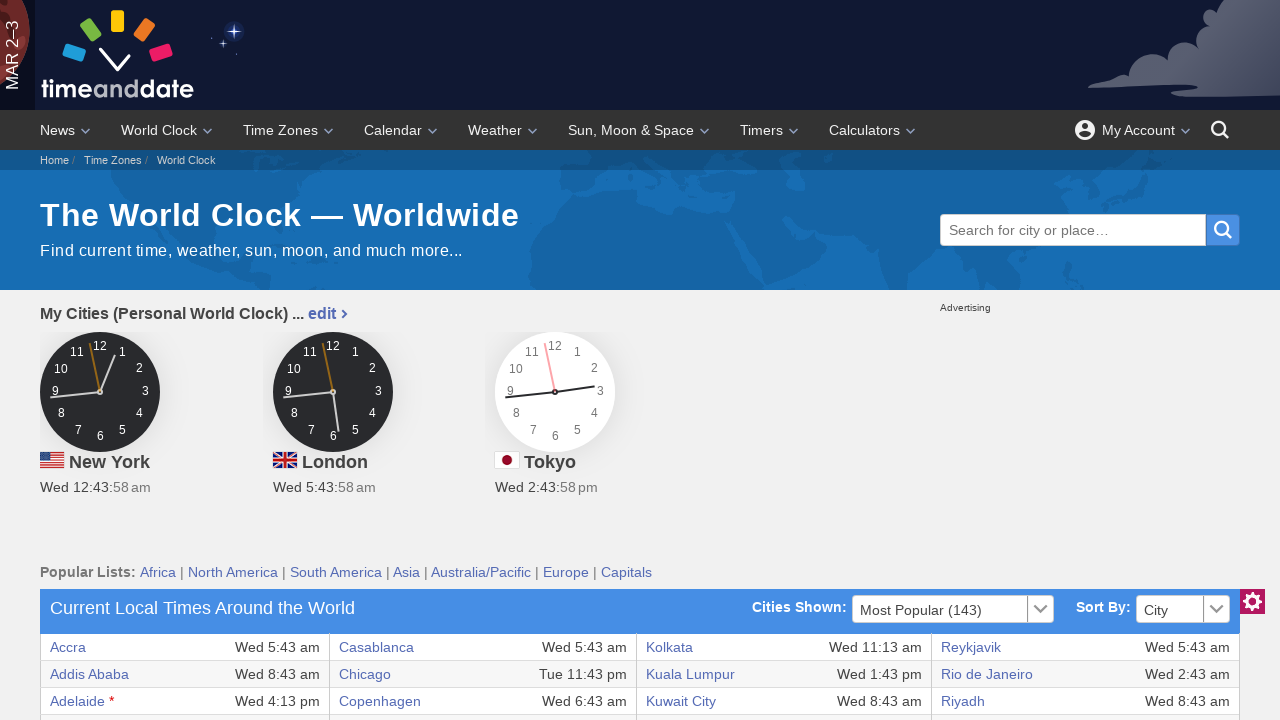

Retrieved text from table row 10, column 8
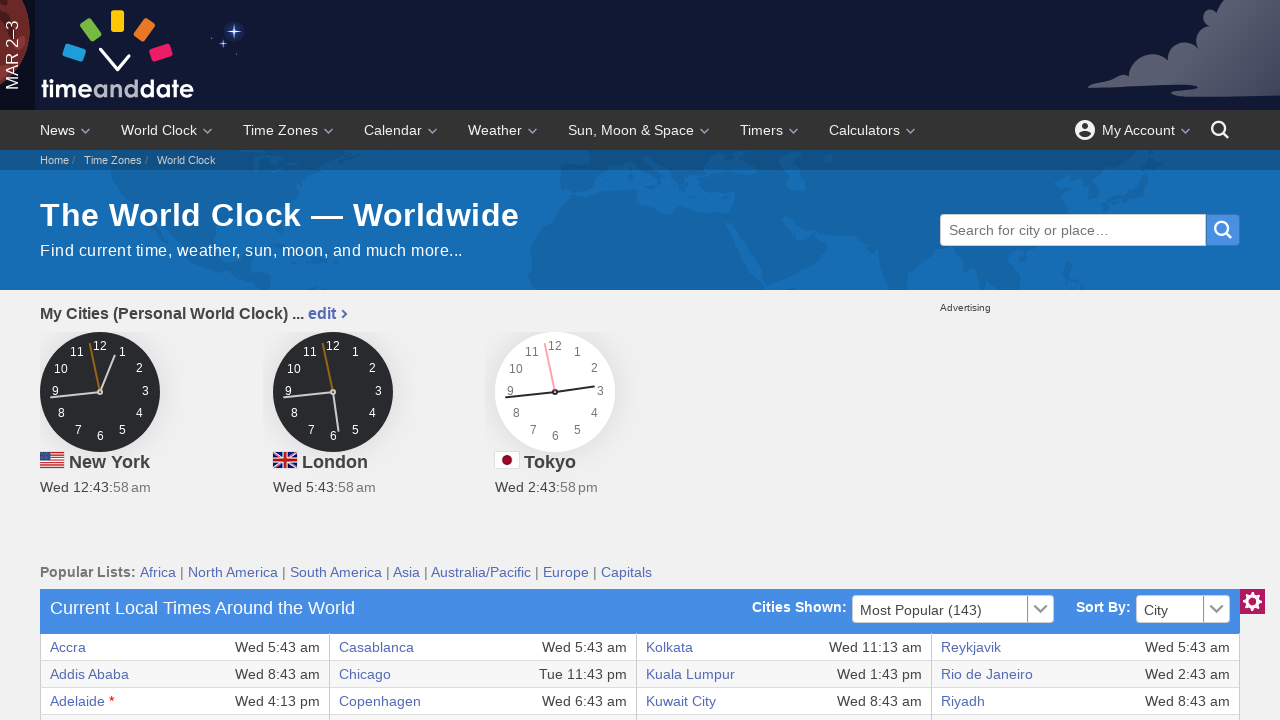

Retrieved text from table row 11, column 1
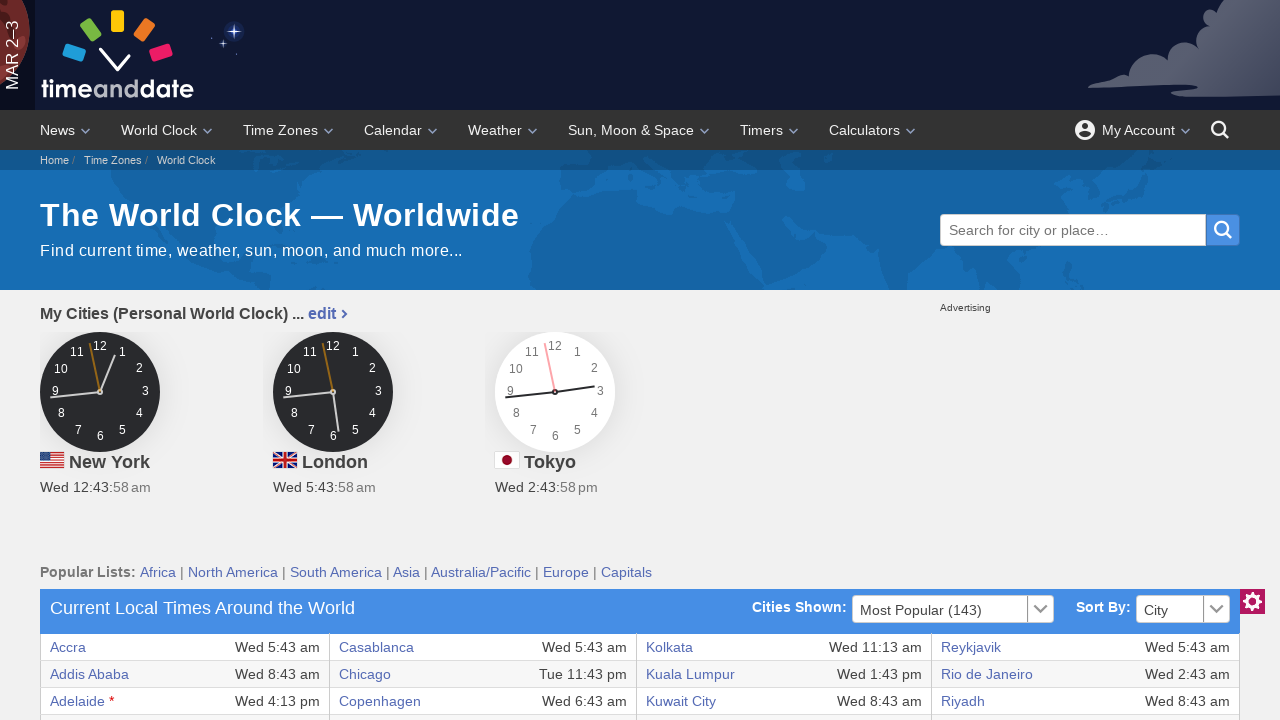

Retrieved text from table row 11, column 2
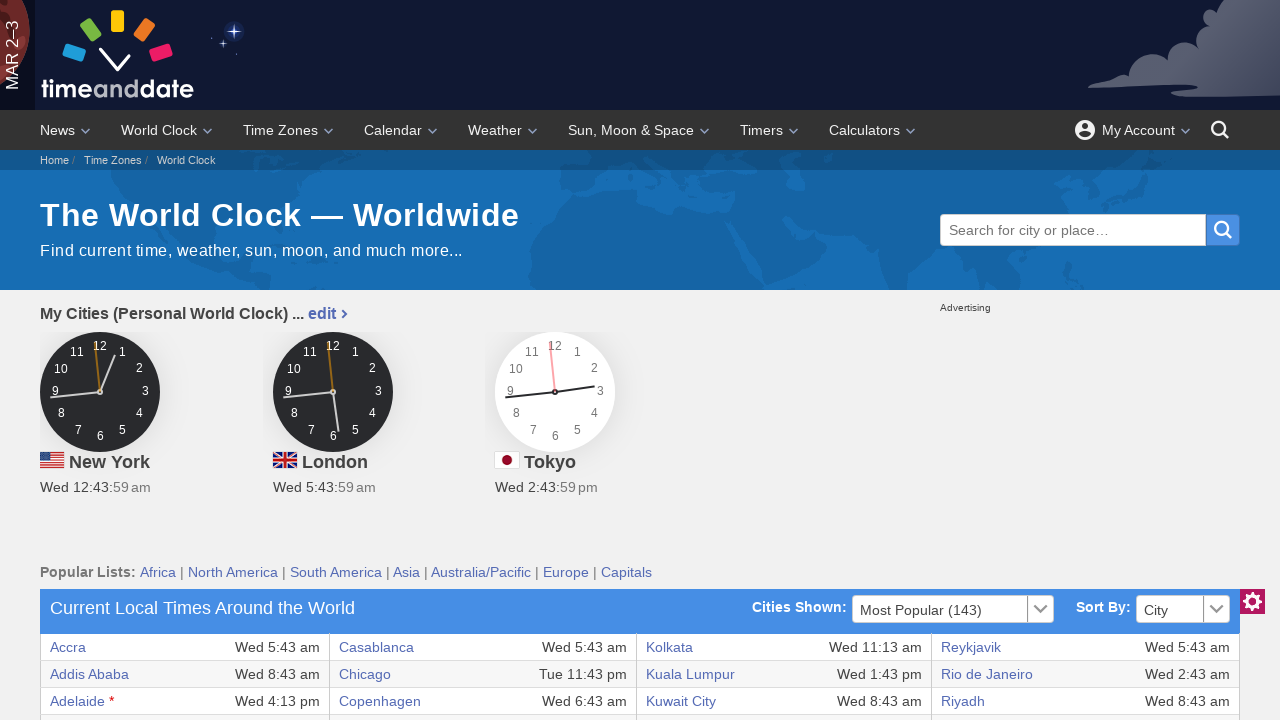

Retrieved text from table row 11, column 3
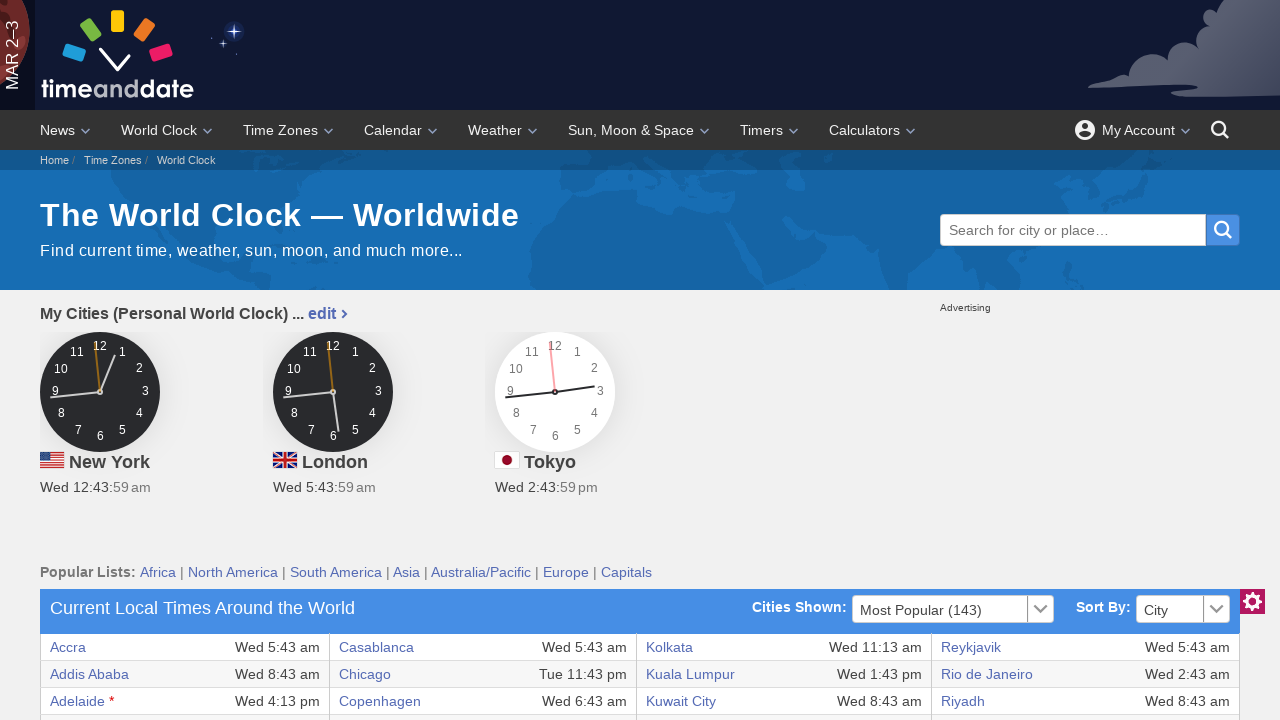

Retrieved text from table row 11, column 4
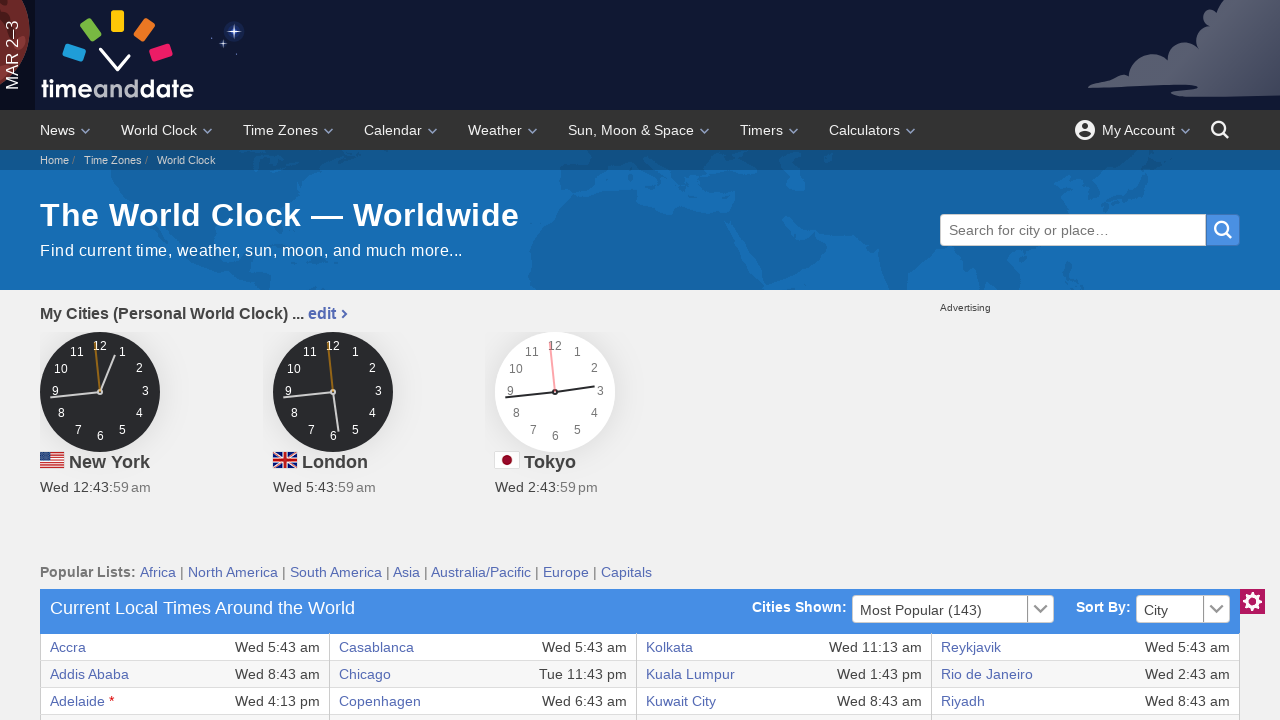

Retrieved text from table row 11, column 5
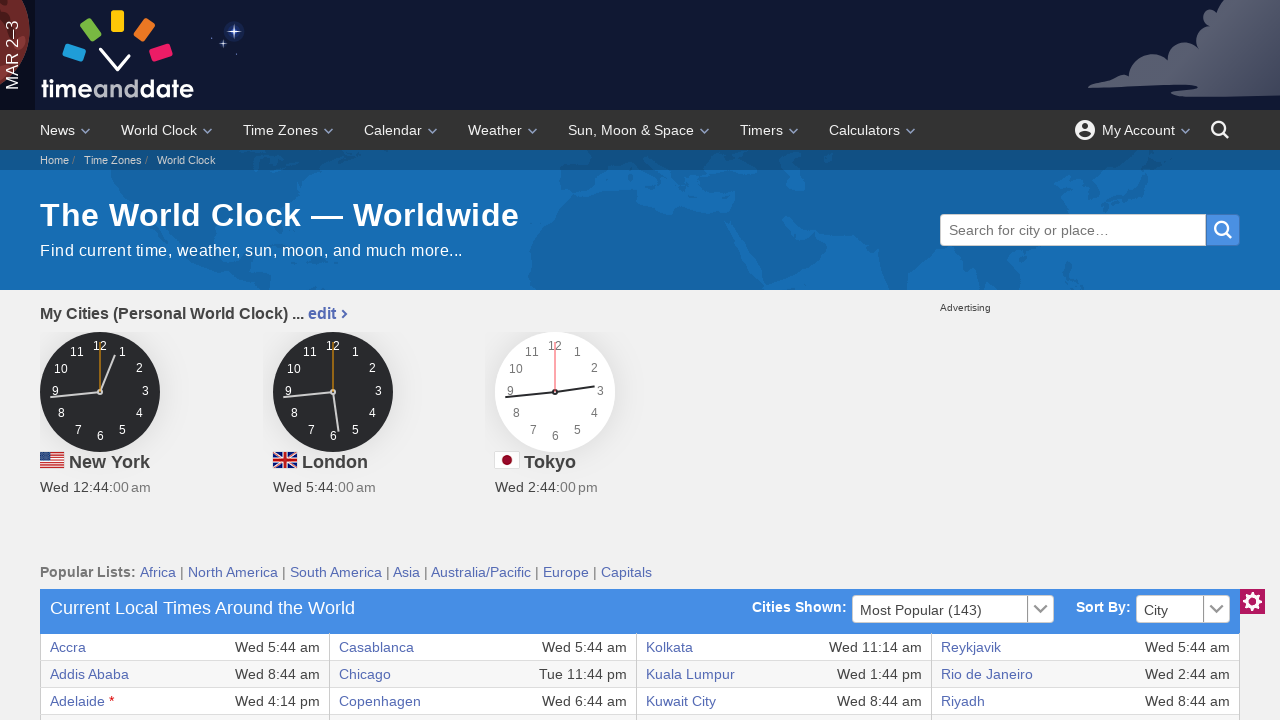

Retrieved text from table row 11, column 6
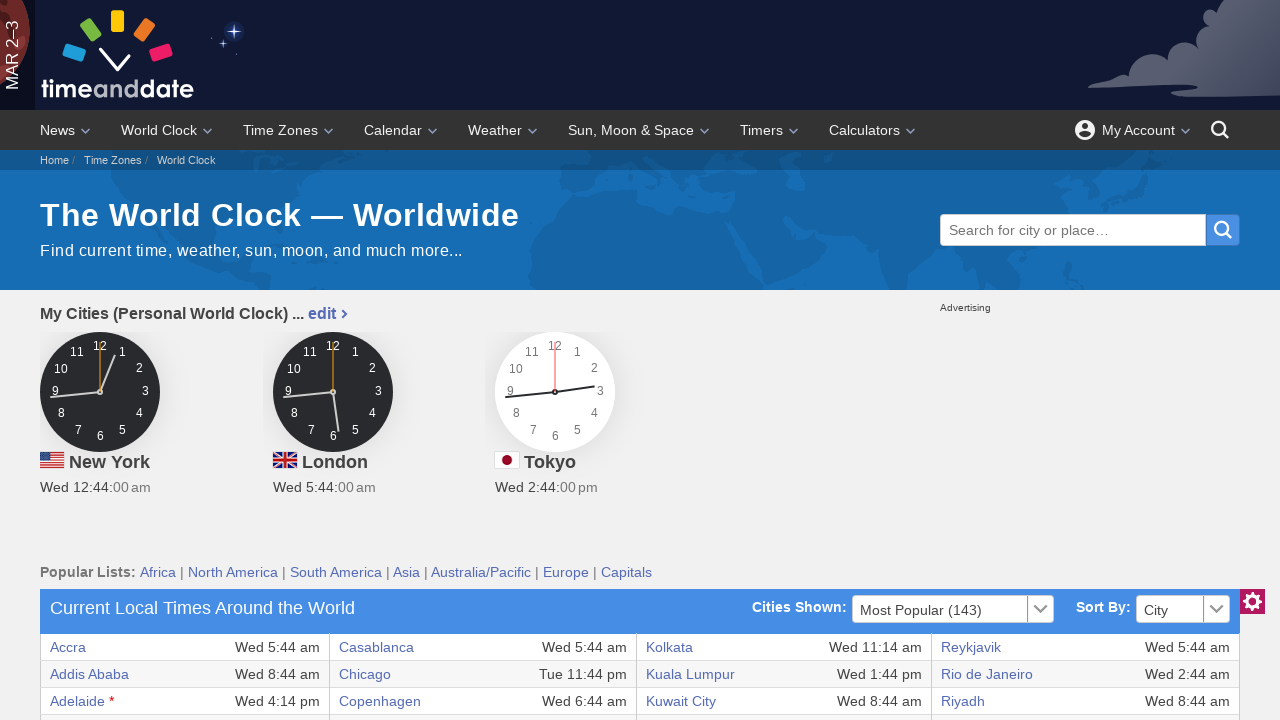

Retrieved text from table row 11, column 7
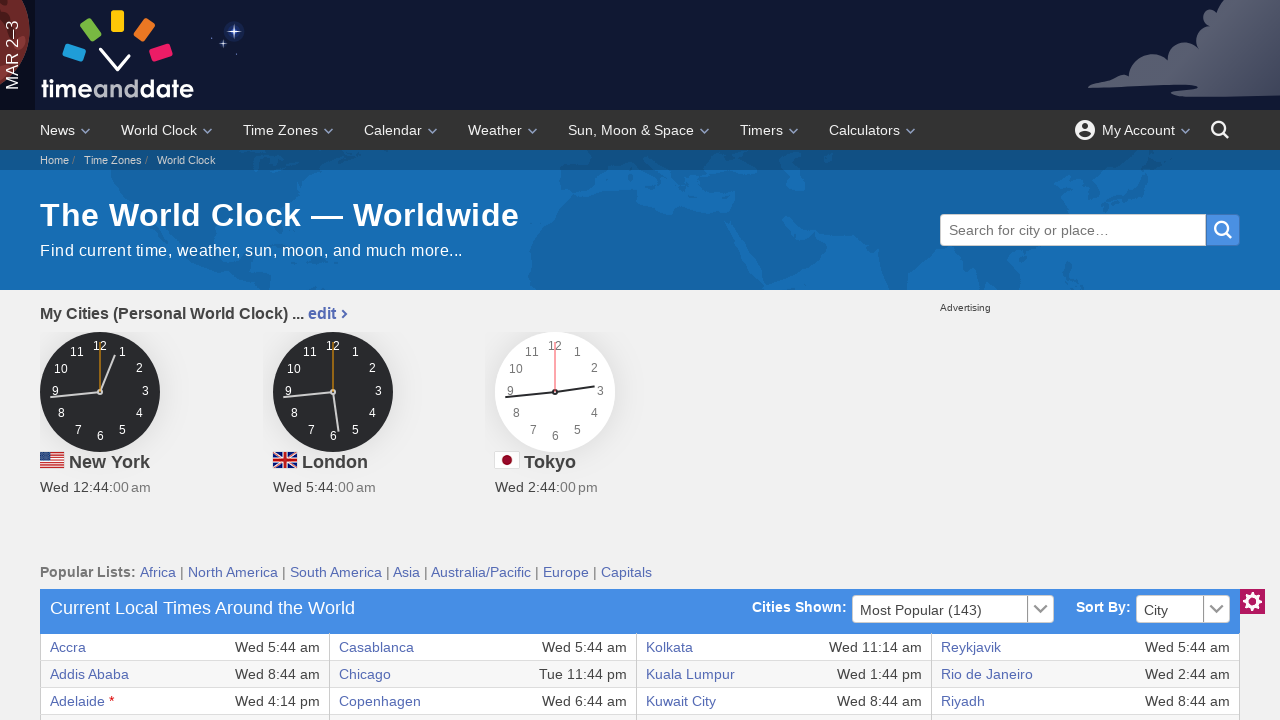

Retrieved text from table row 11, column 8
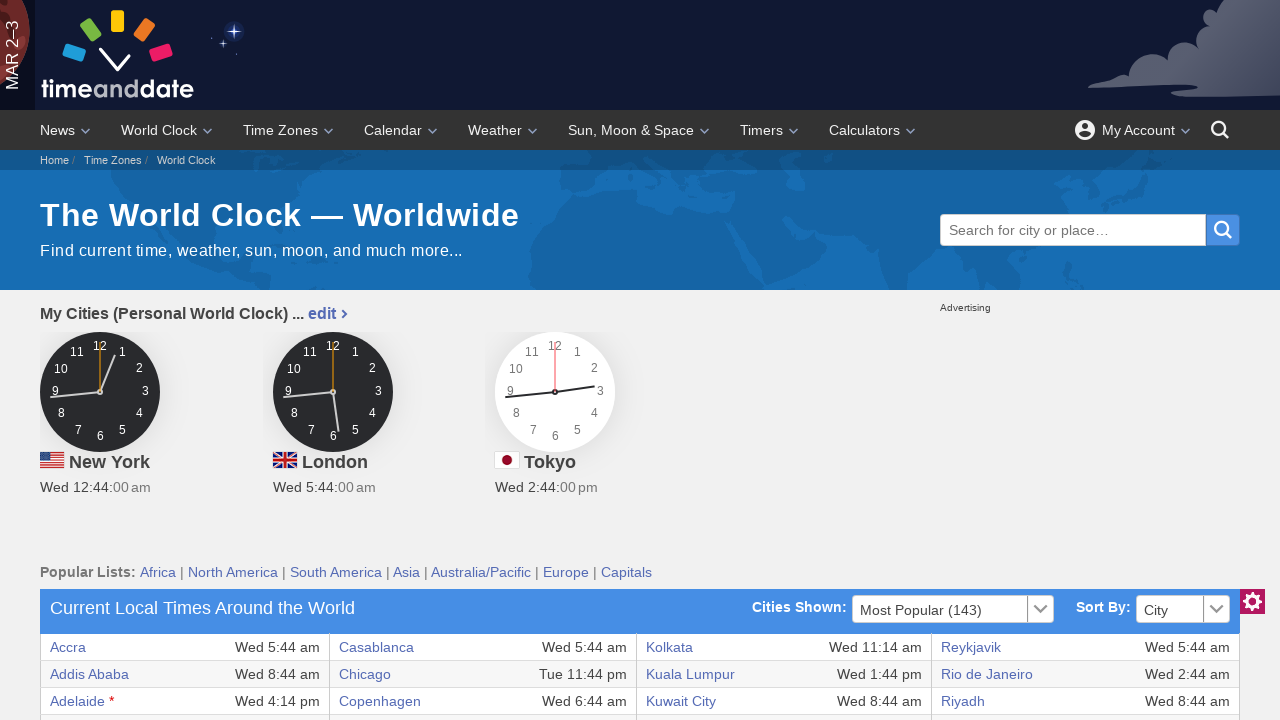

Retrieved text from table row 12, column 1
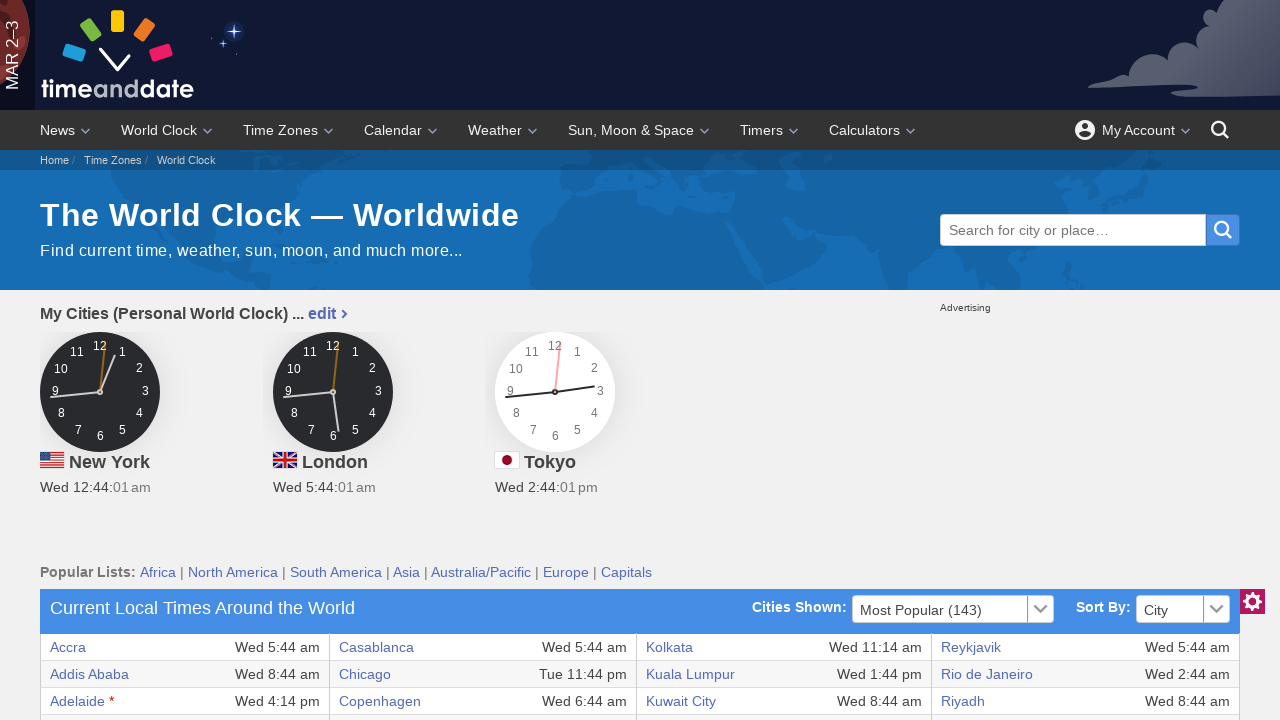

Retrieved text from table row 12, column 2
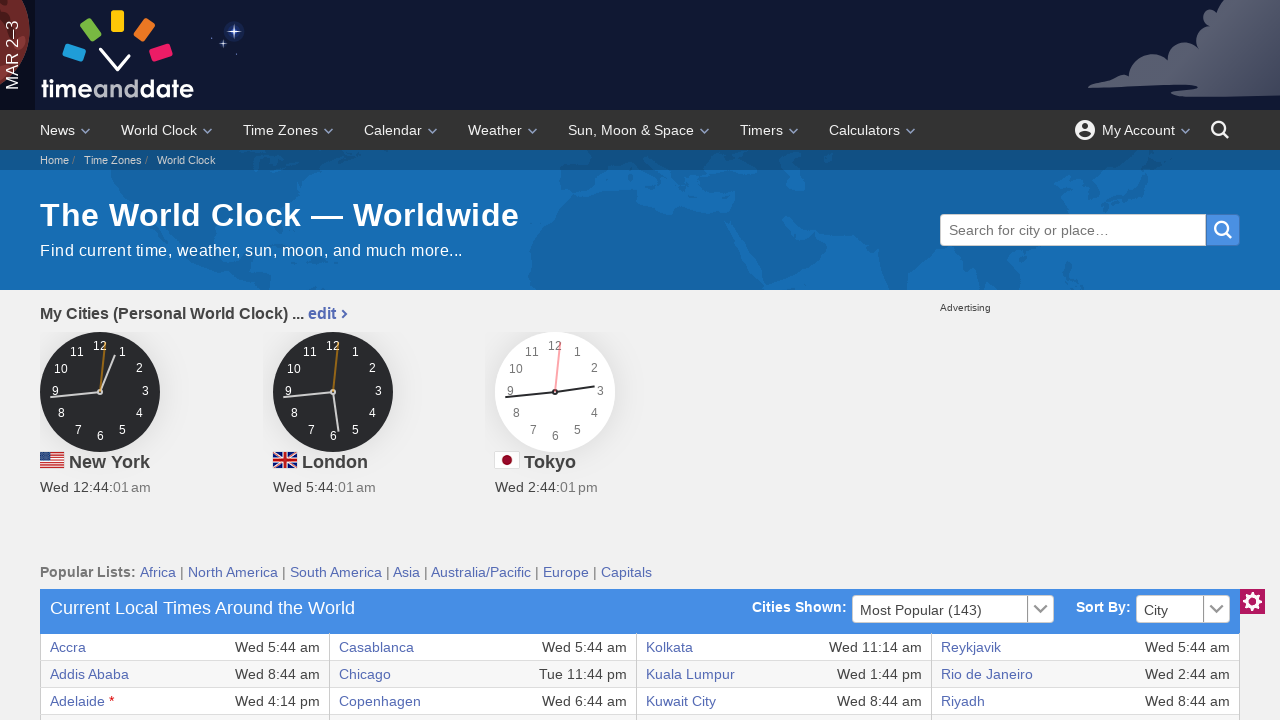

Retrieved text from table row 12, column 3
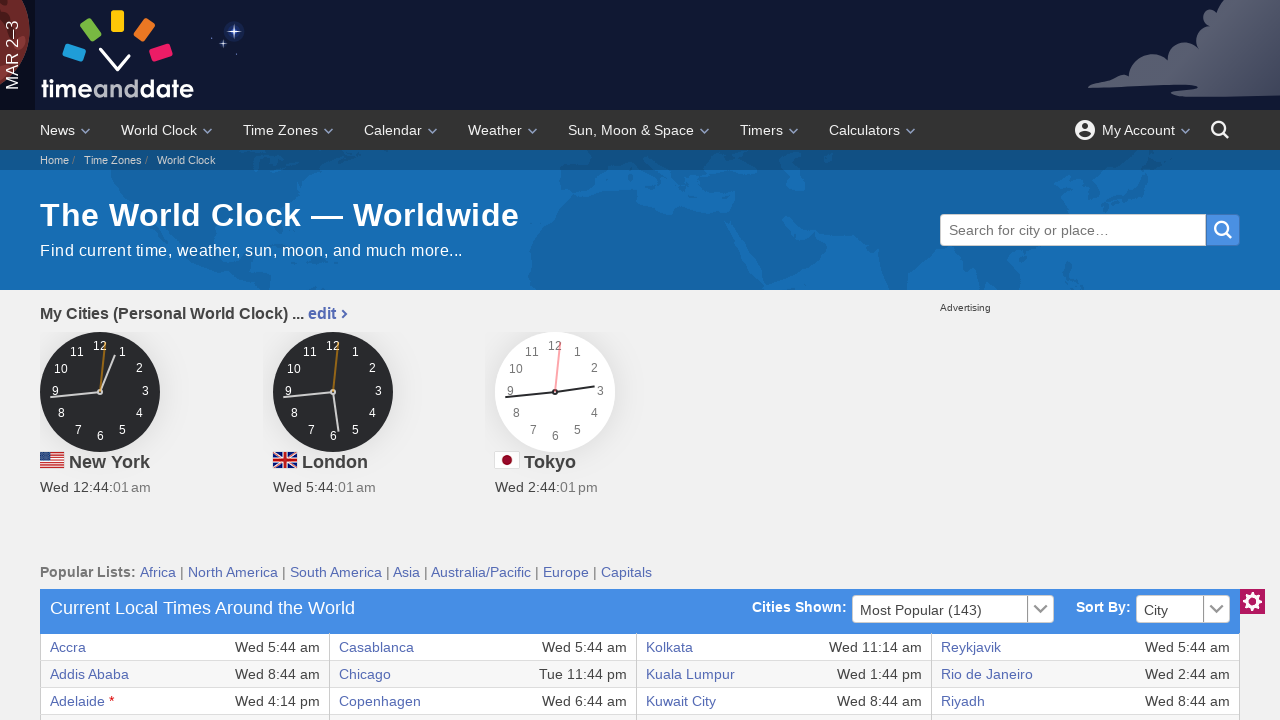

Retrieved text from table row 12, column 4
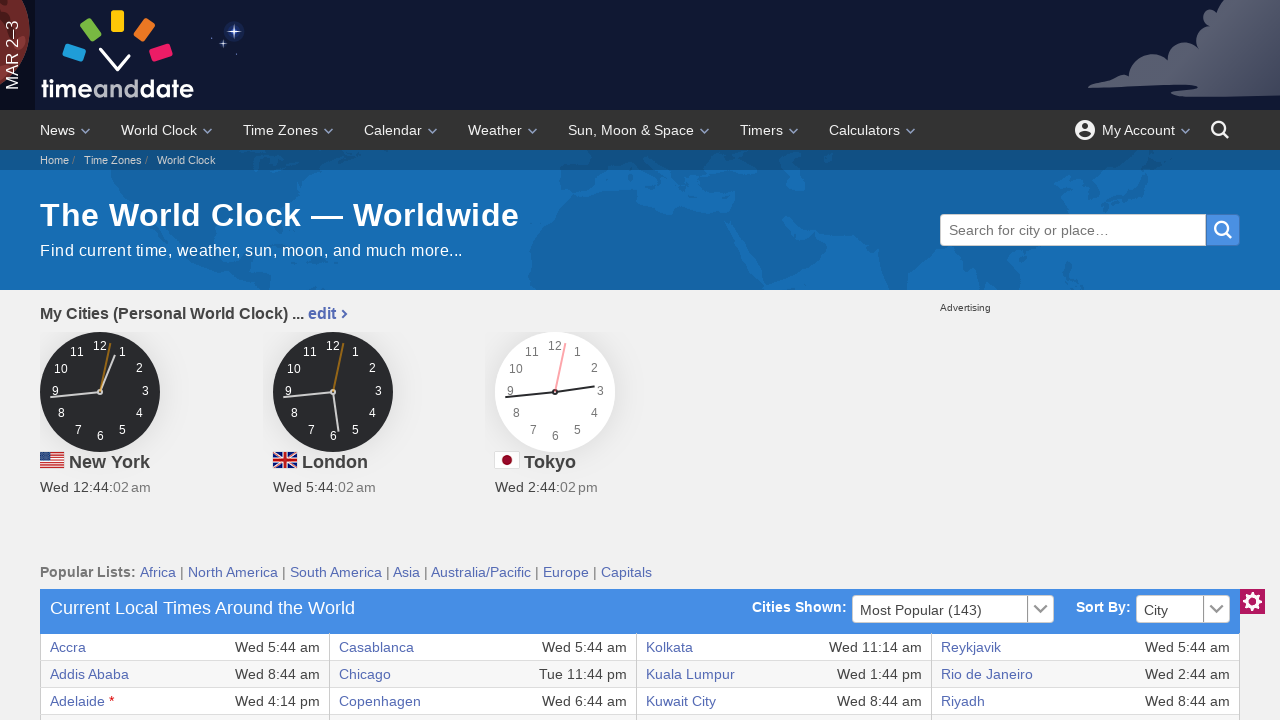

Retrieved text from table row 12, column 5
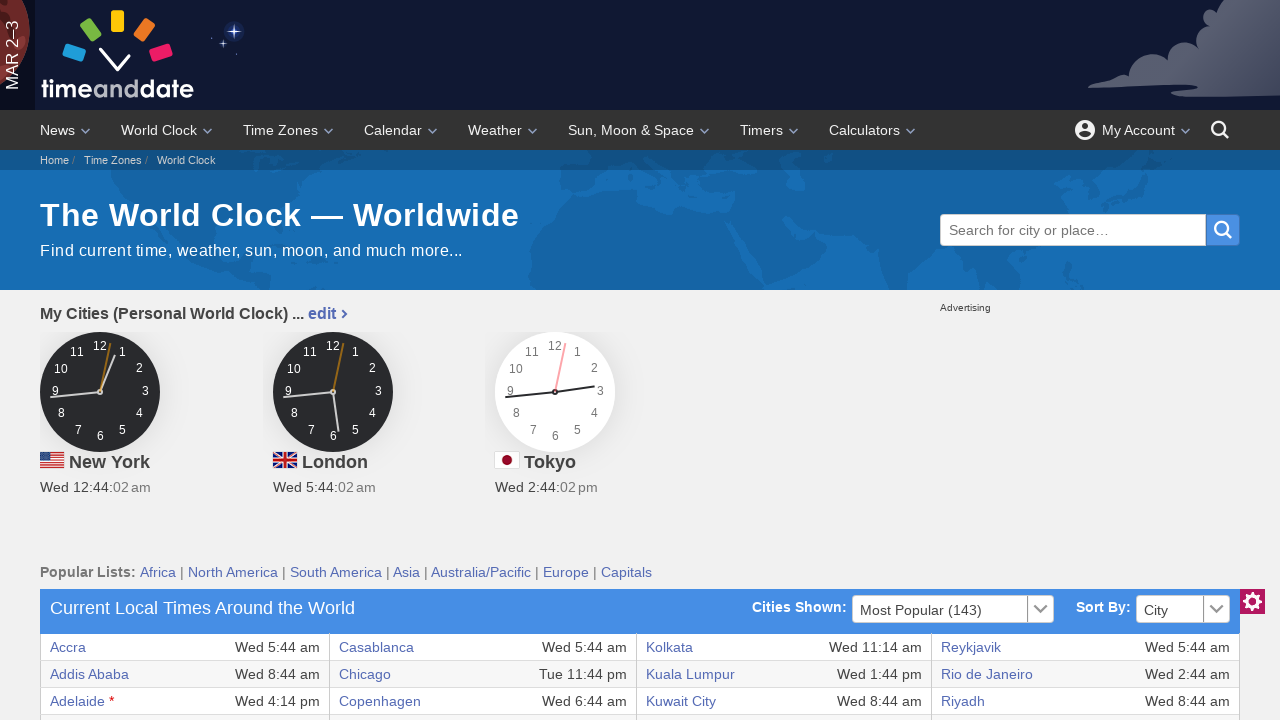

Retrieved text from table row 12, column 6
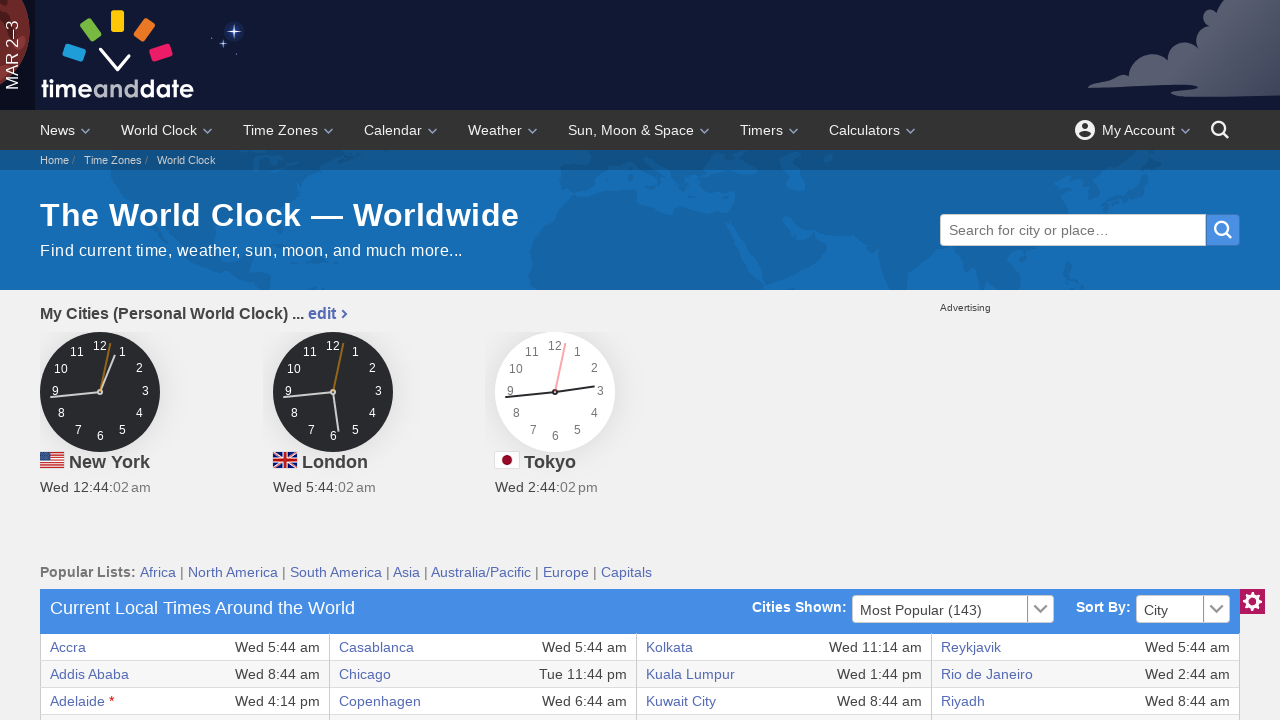

Retrieved text from table row 12, column 7
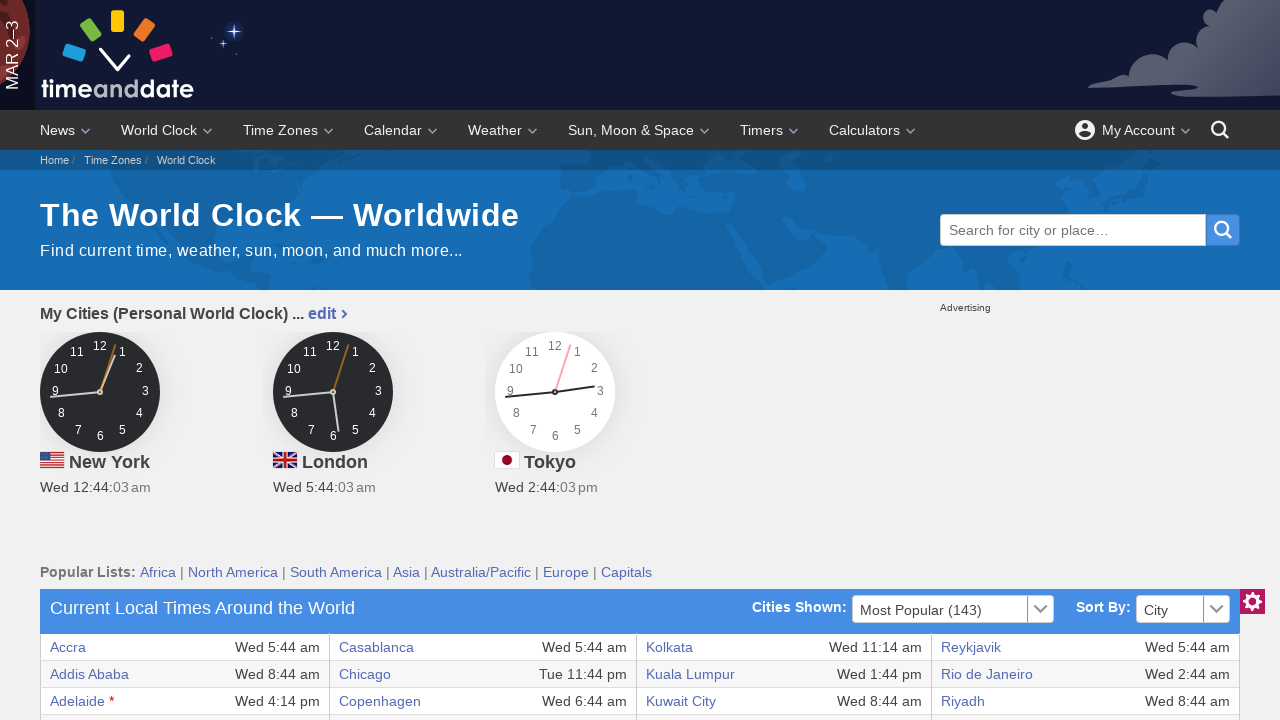

Retrieved text from table row 12, column 8
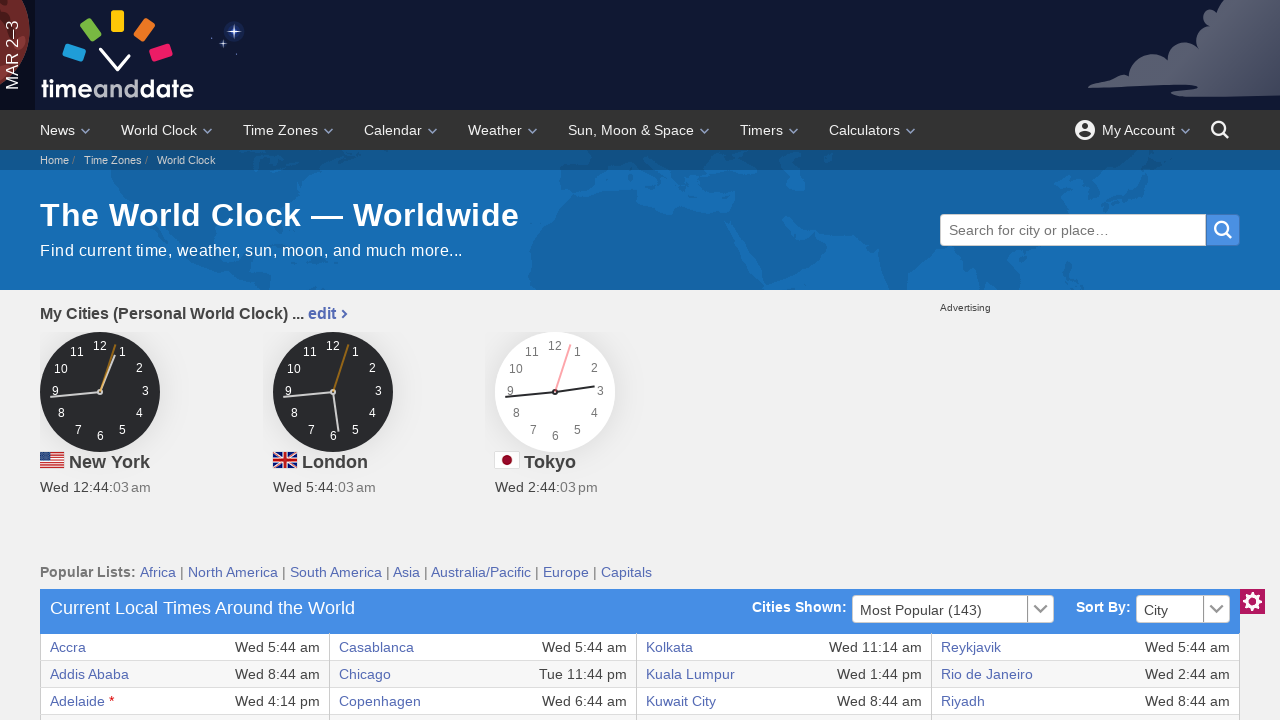

Retrieved text from table row 13, column 1
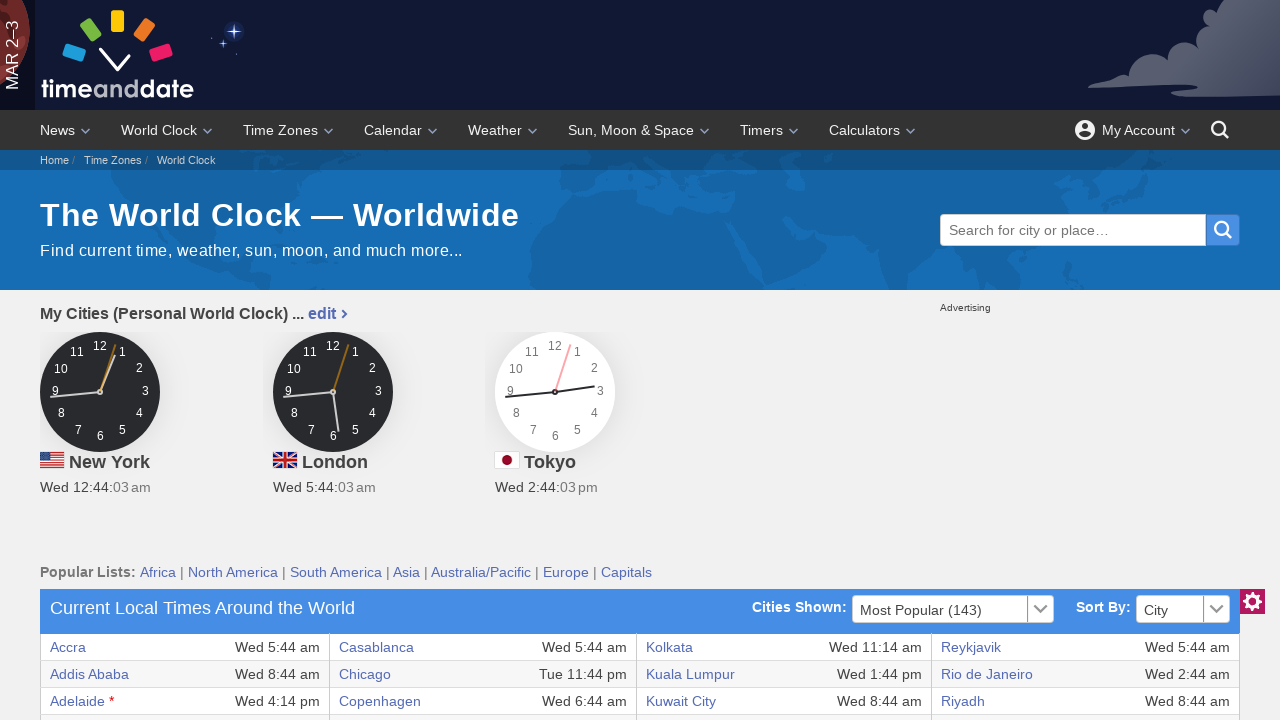

Retrieved text from table row 13, column 2
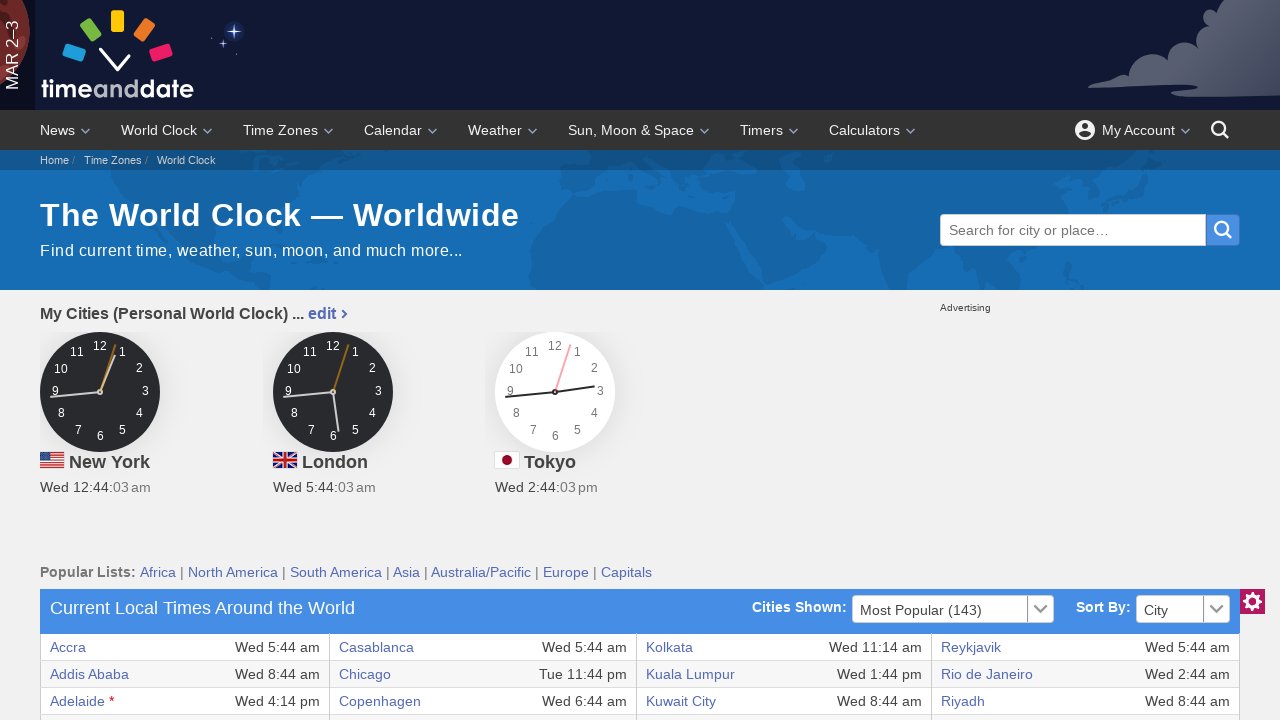

Retrieved text from table row 13, column 3
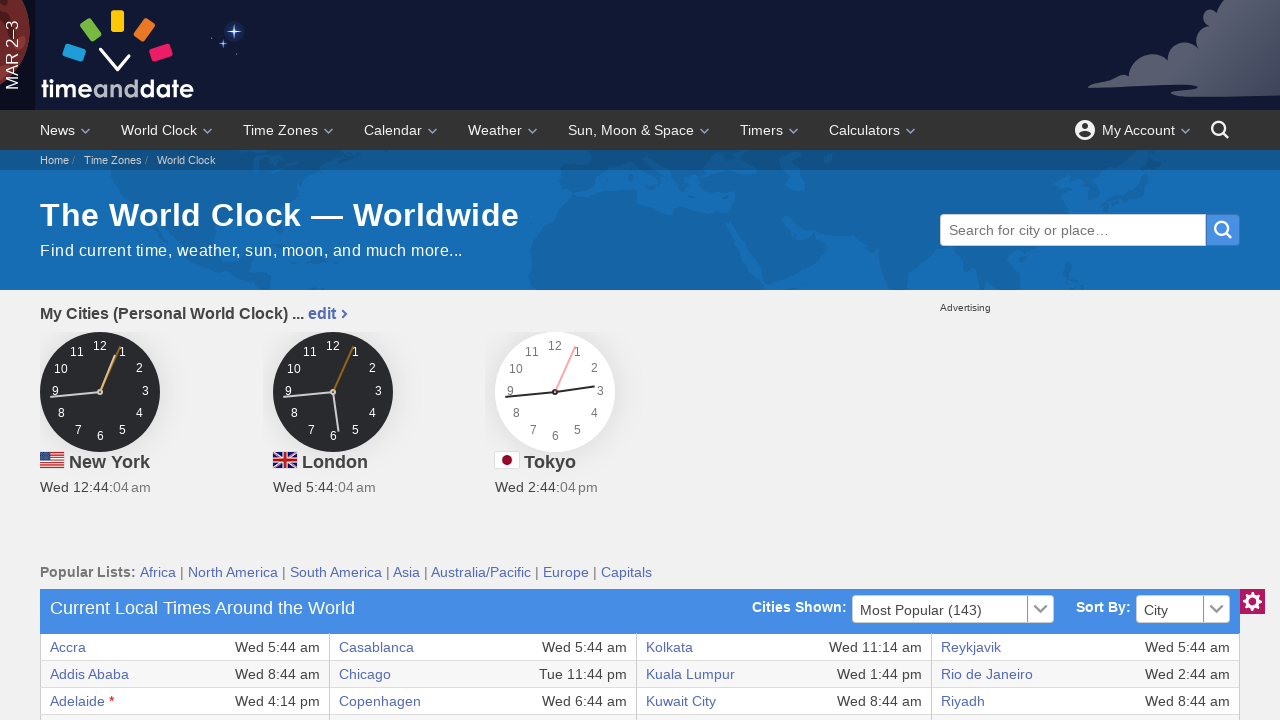

Retrieved text from table row 13, column 4
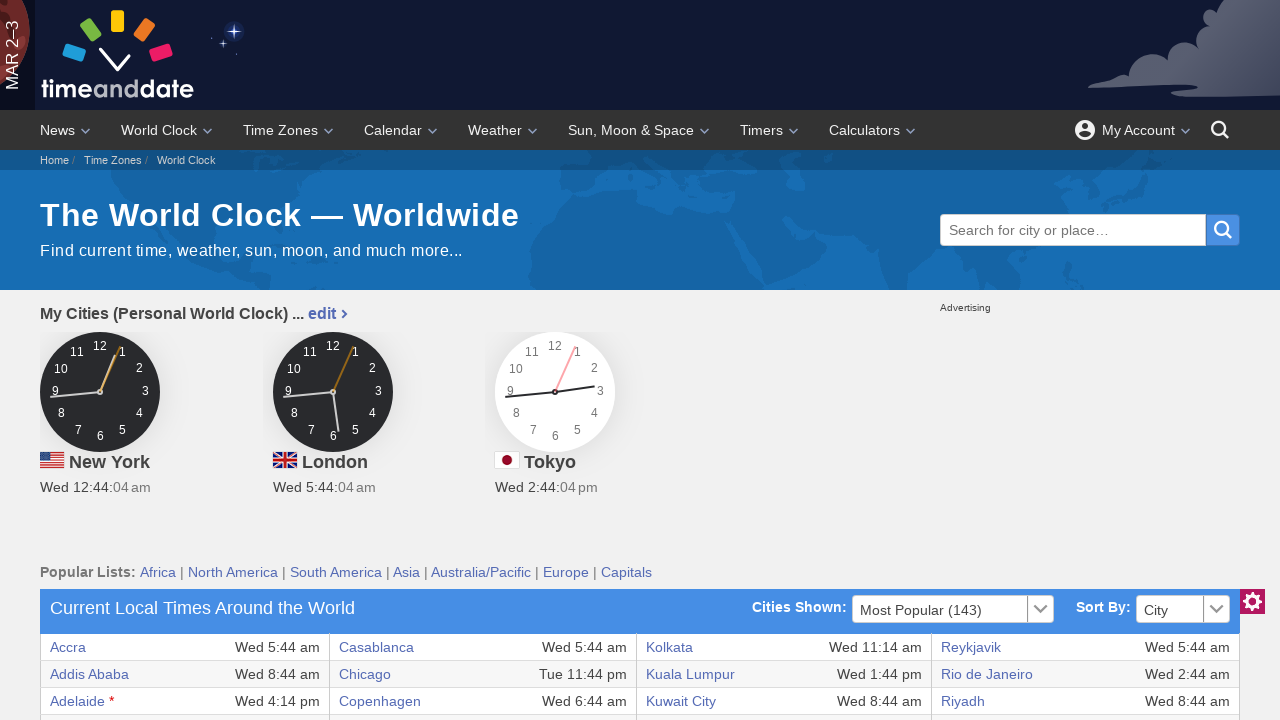

Retrieved text from table row 13, column 5
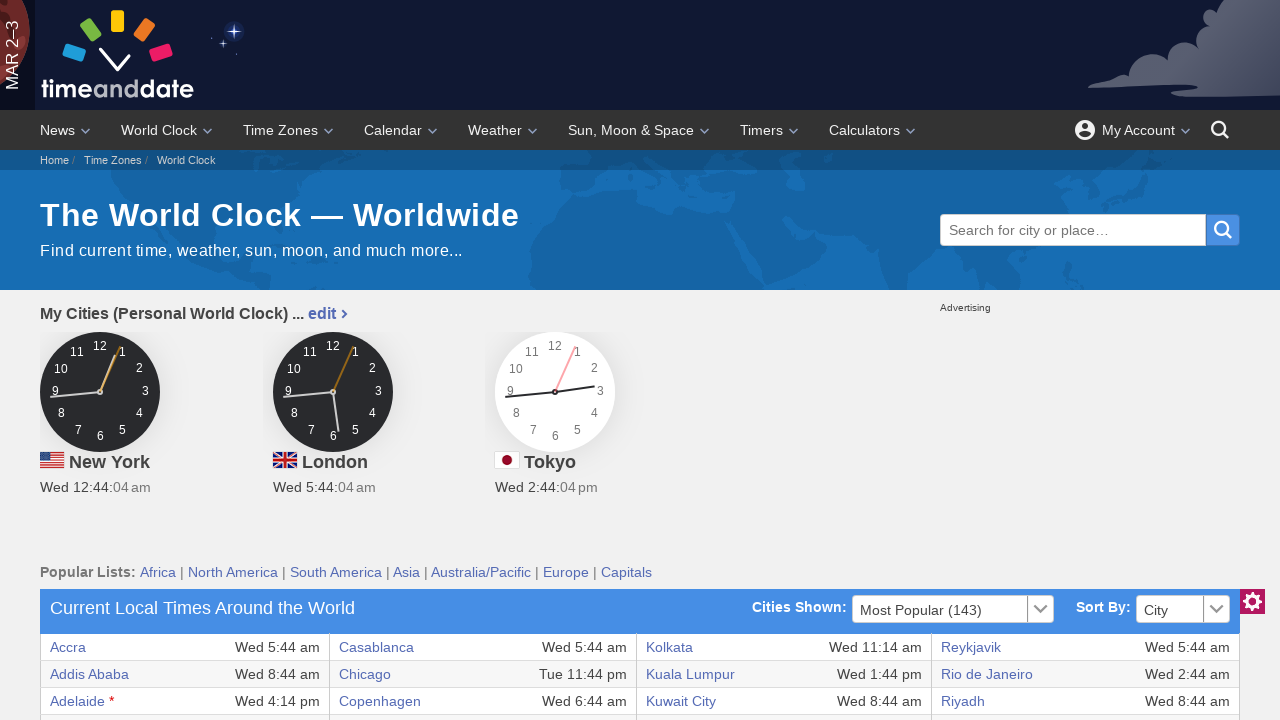

Retrieved text from table row 13, column 6
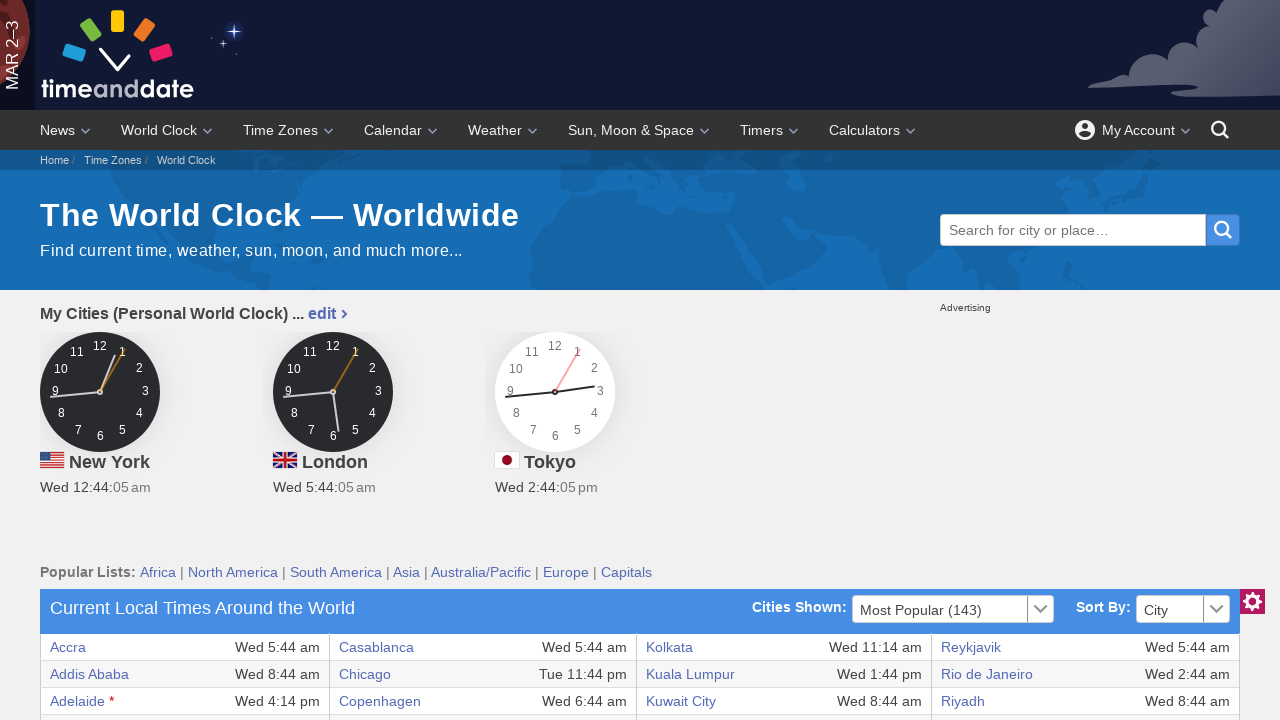

Retrieved text from table row 13, column 7
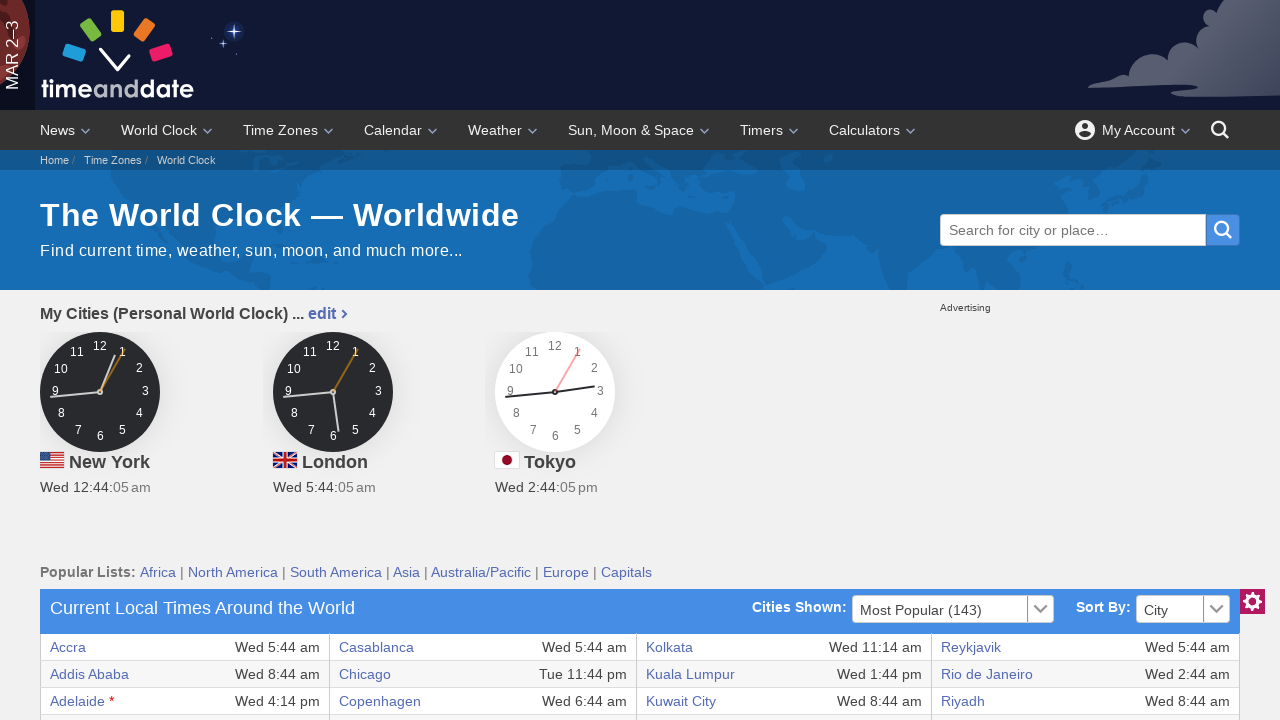

Retrieved text from table row 13, column 8
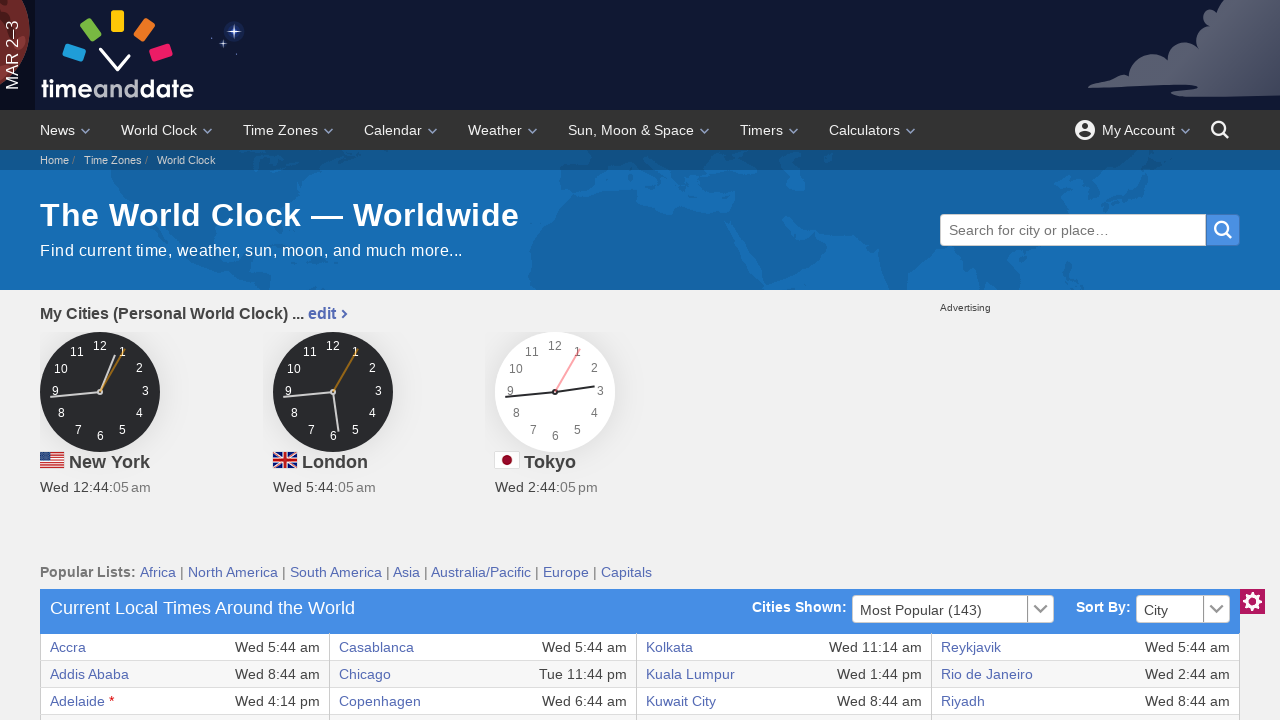

Retrieved text from table row 14, column 1
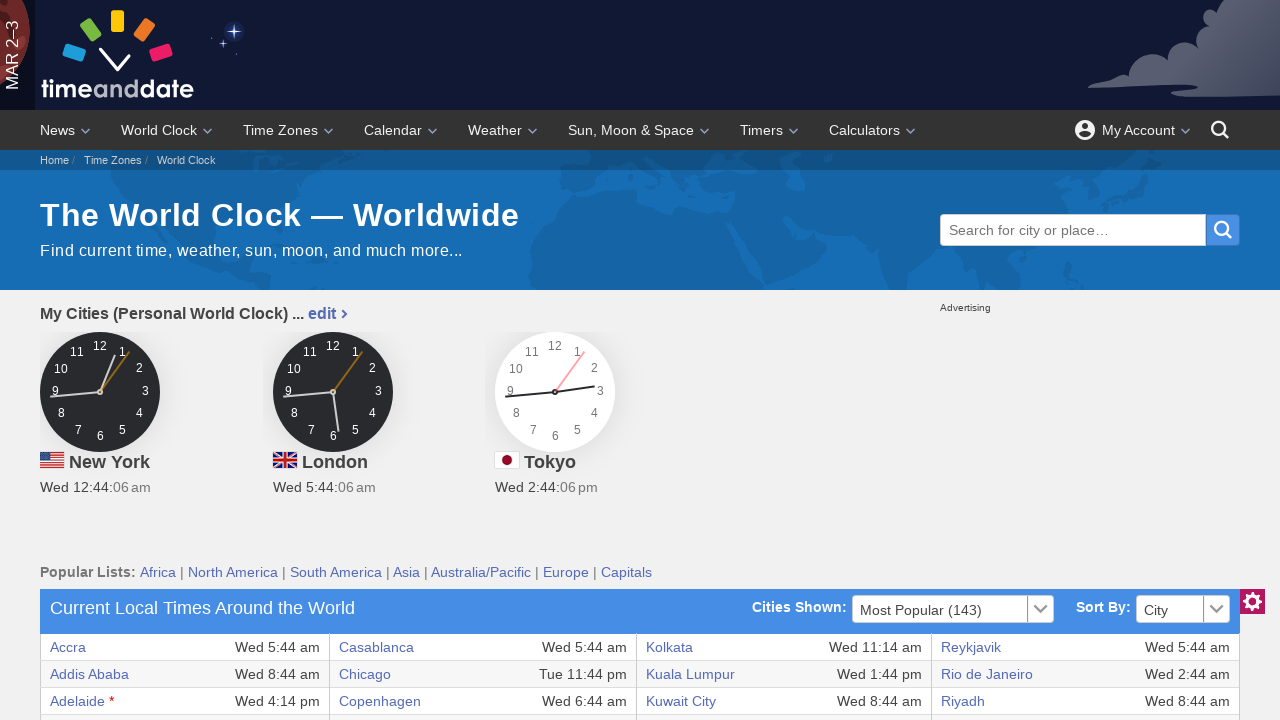

Retrieved text from table row 14, column 2
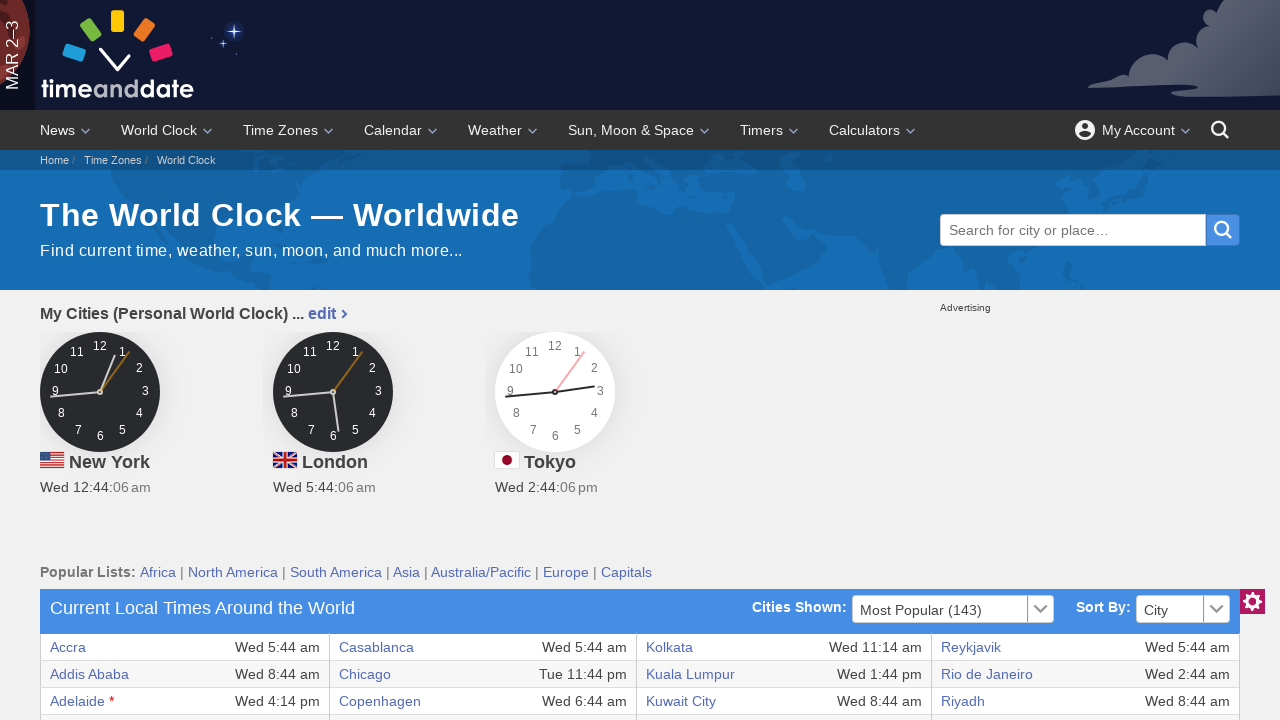

Retrieved text from table row 14, column 3
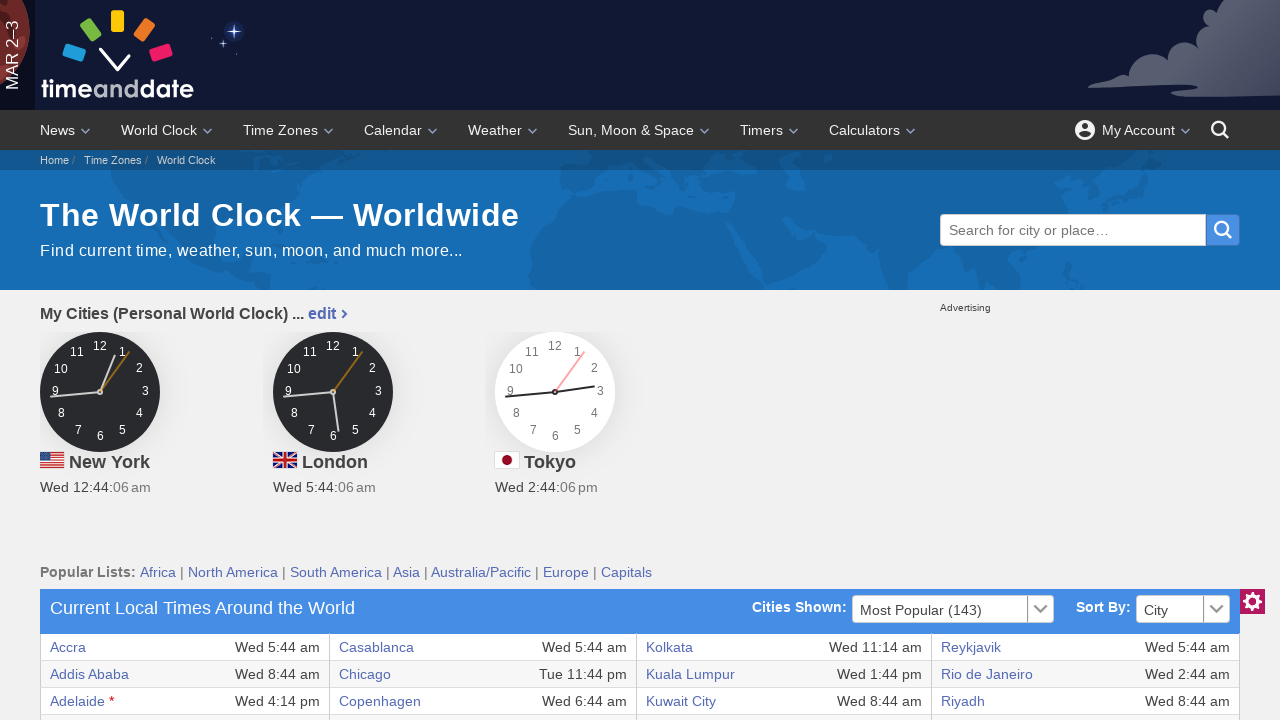

Retrieved text from table row 14, column 4
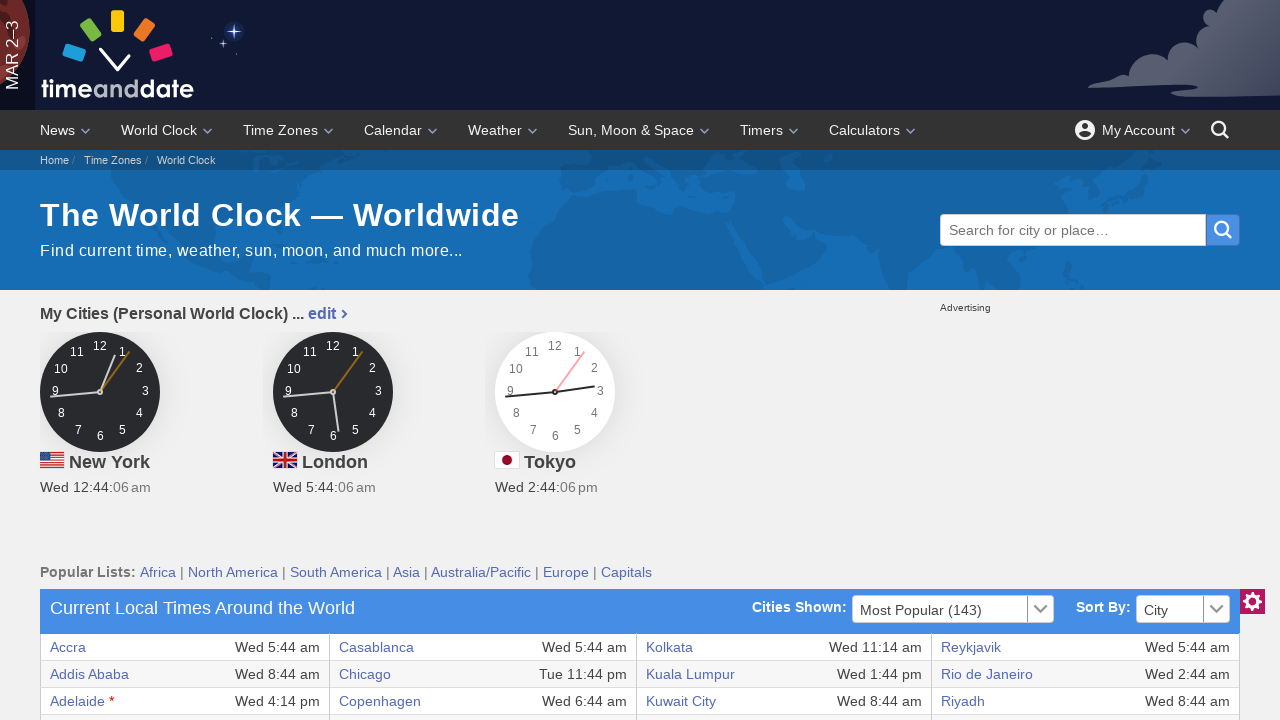

Retrieved text from table row 14, column 5
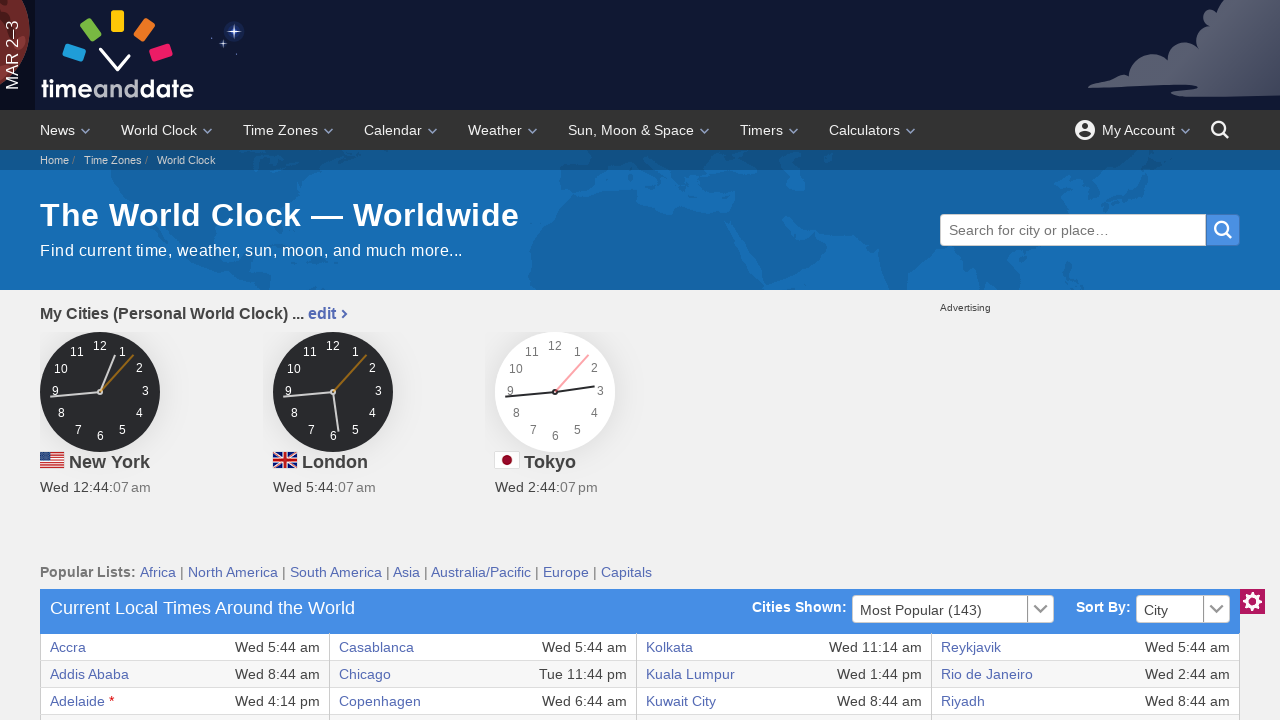

Retrieved text from table row 14, column 6
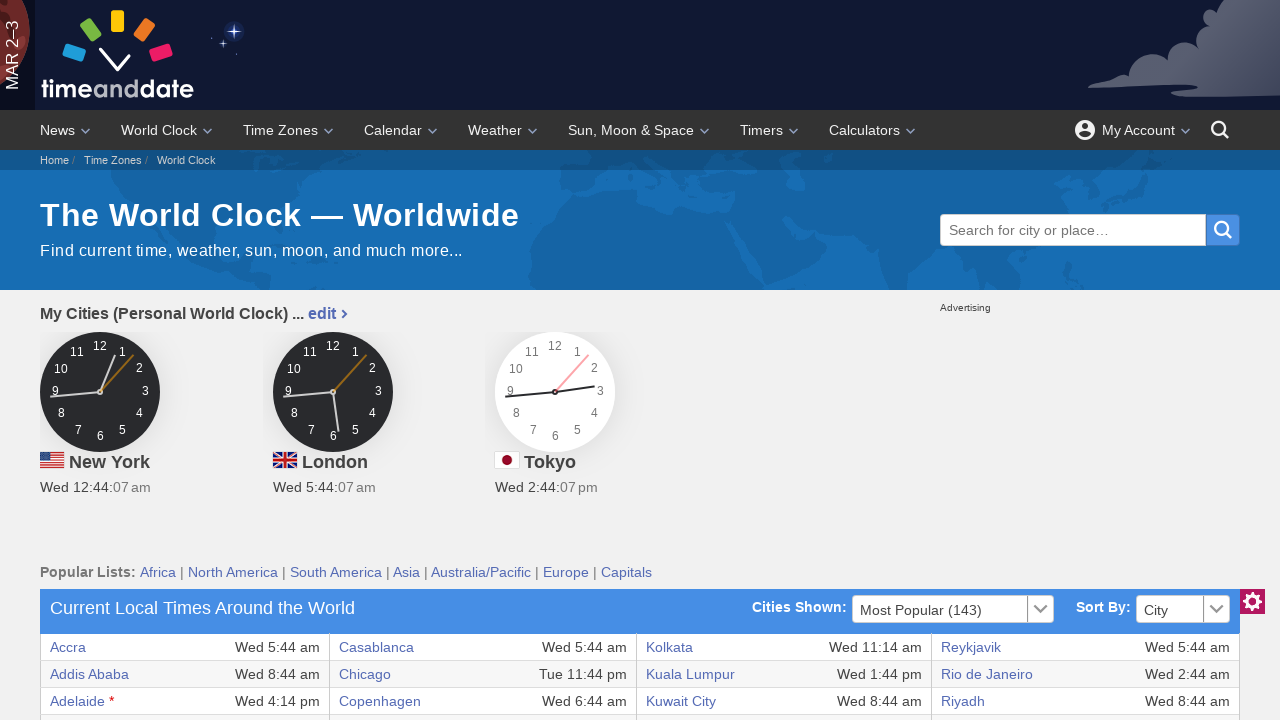

Retrieved text from table row 14, column 7
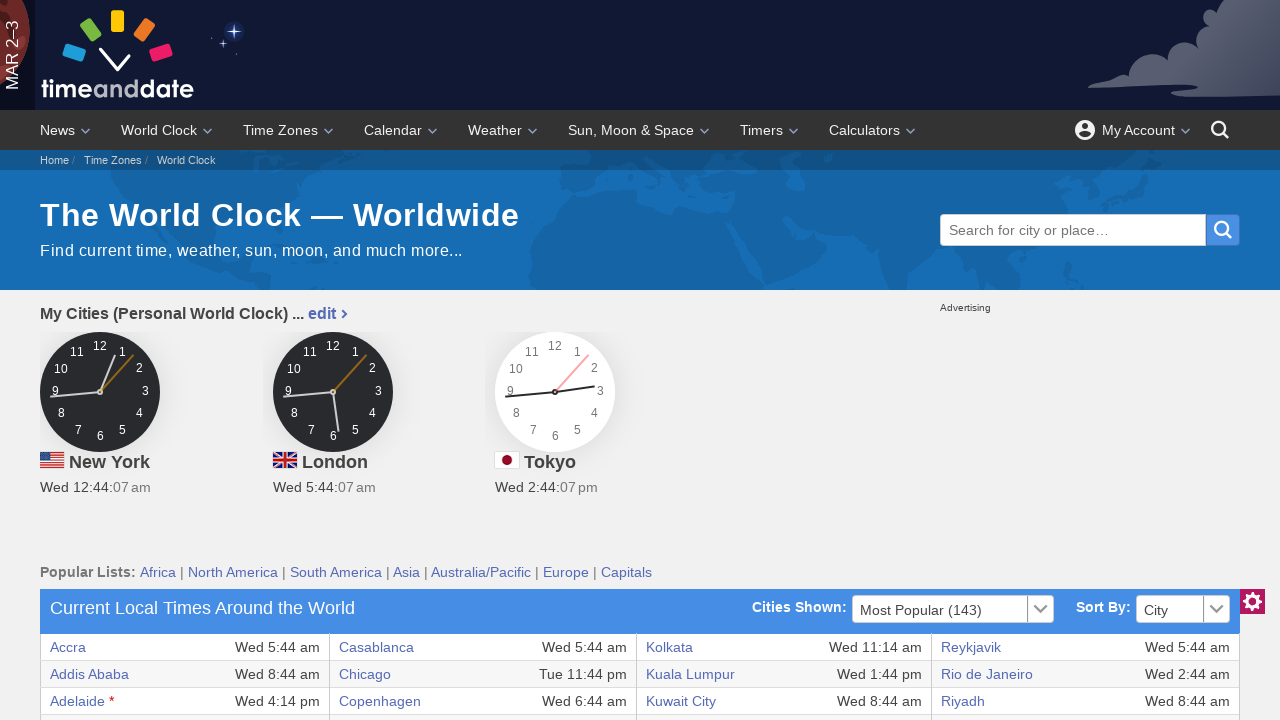

Retrieved text from table row 14, column 8
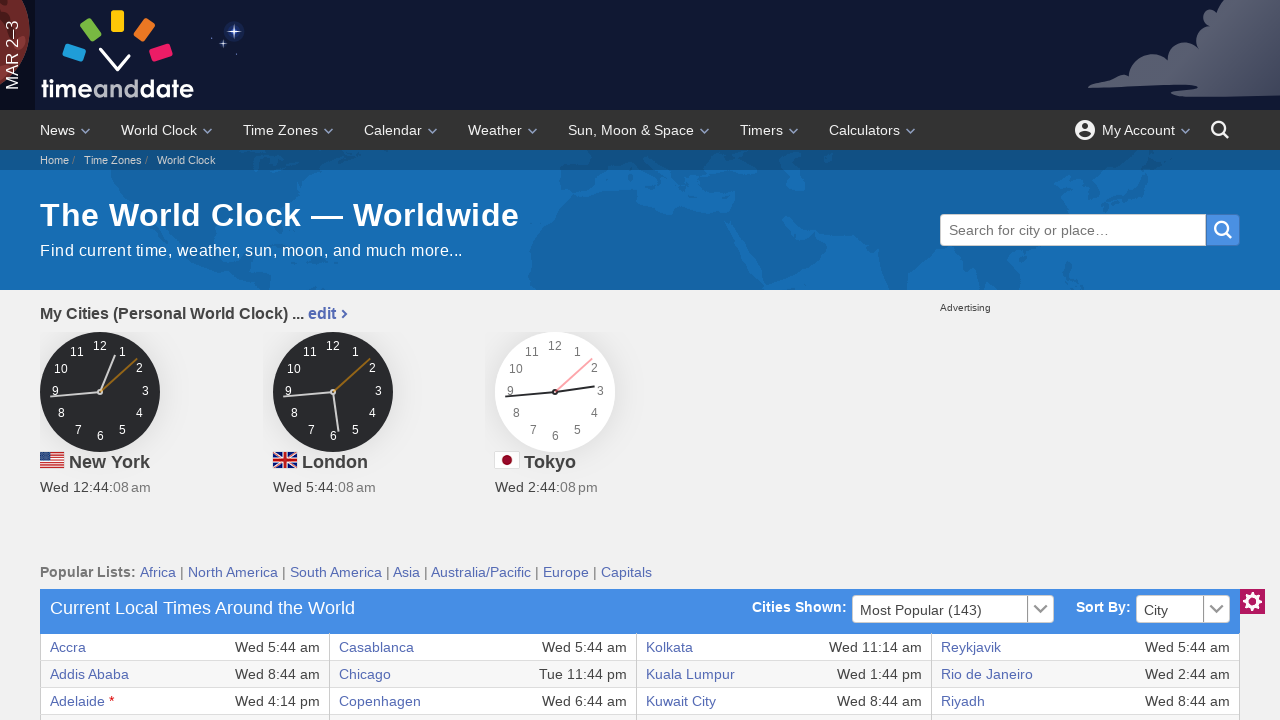

Retrieved text from table row 15, column 1
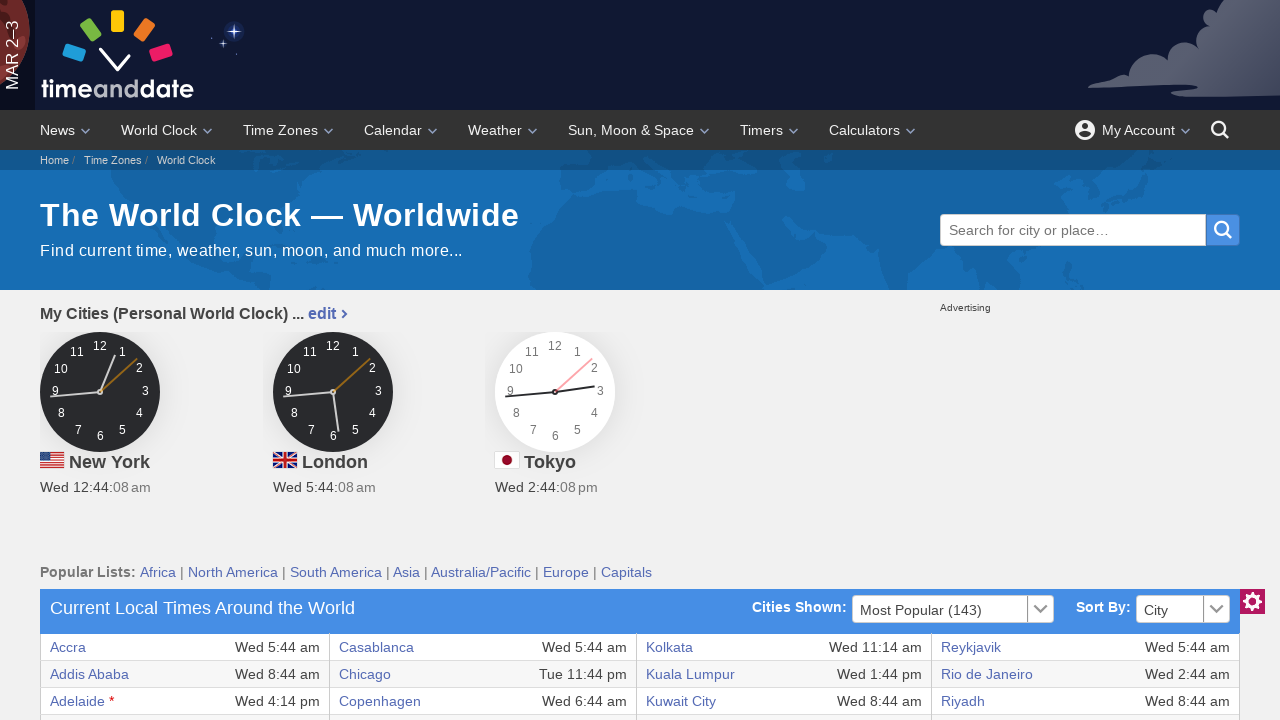

Retrieved text from table row 15, column 2
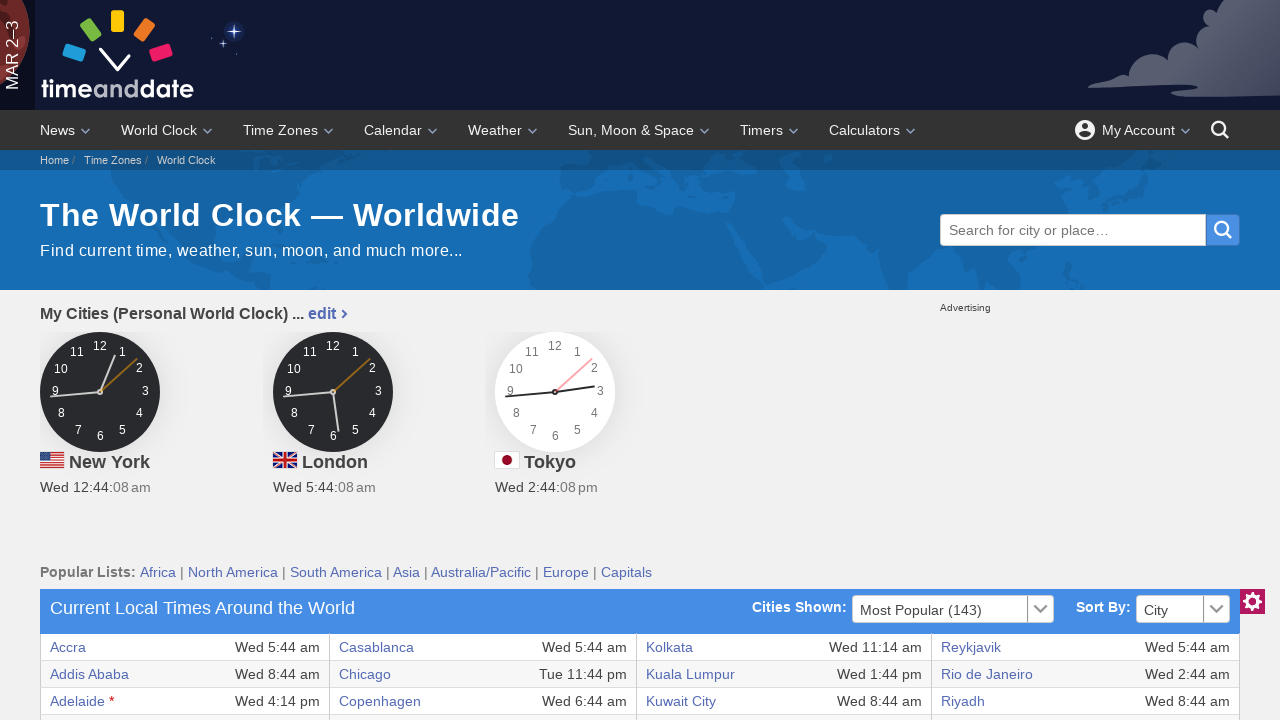

Retrieved text from table row 15, column 3
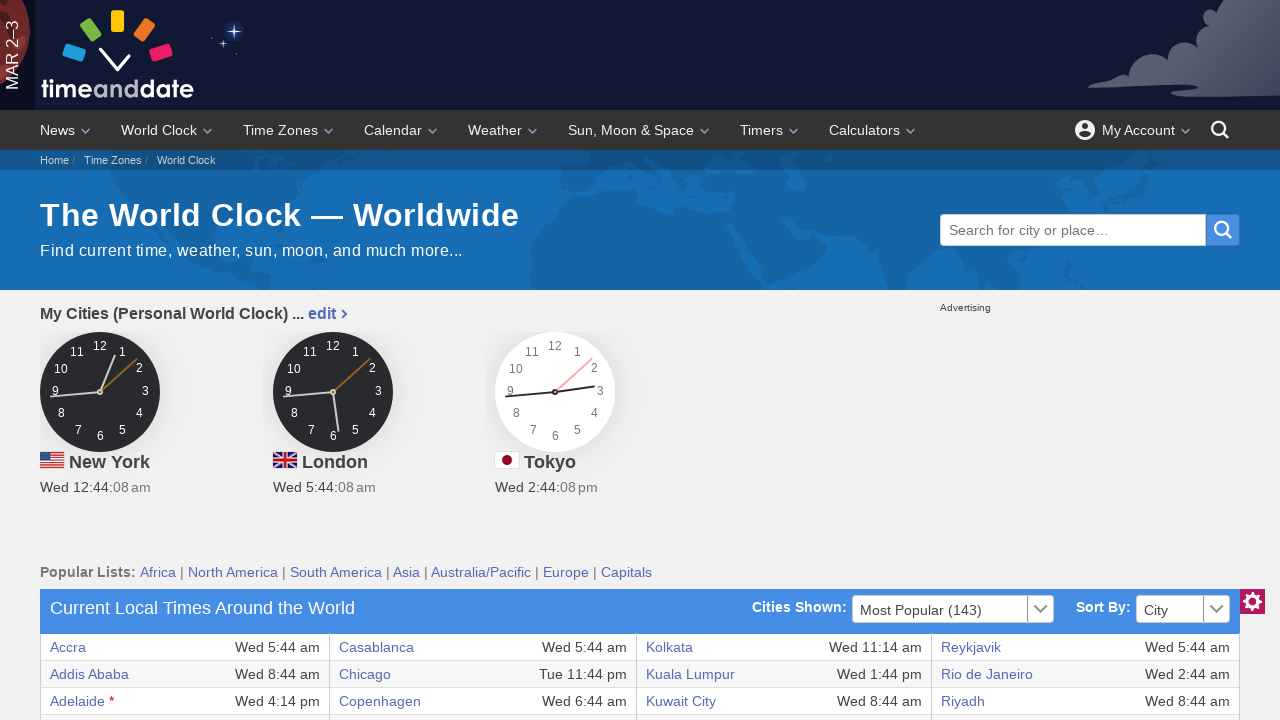

Retrieved text from table row 15, column 4
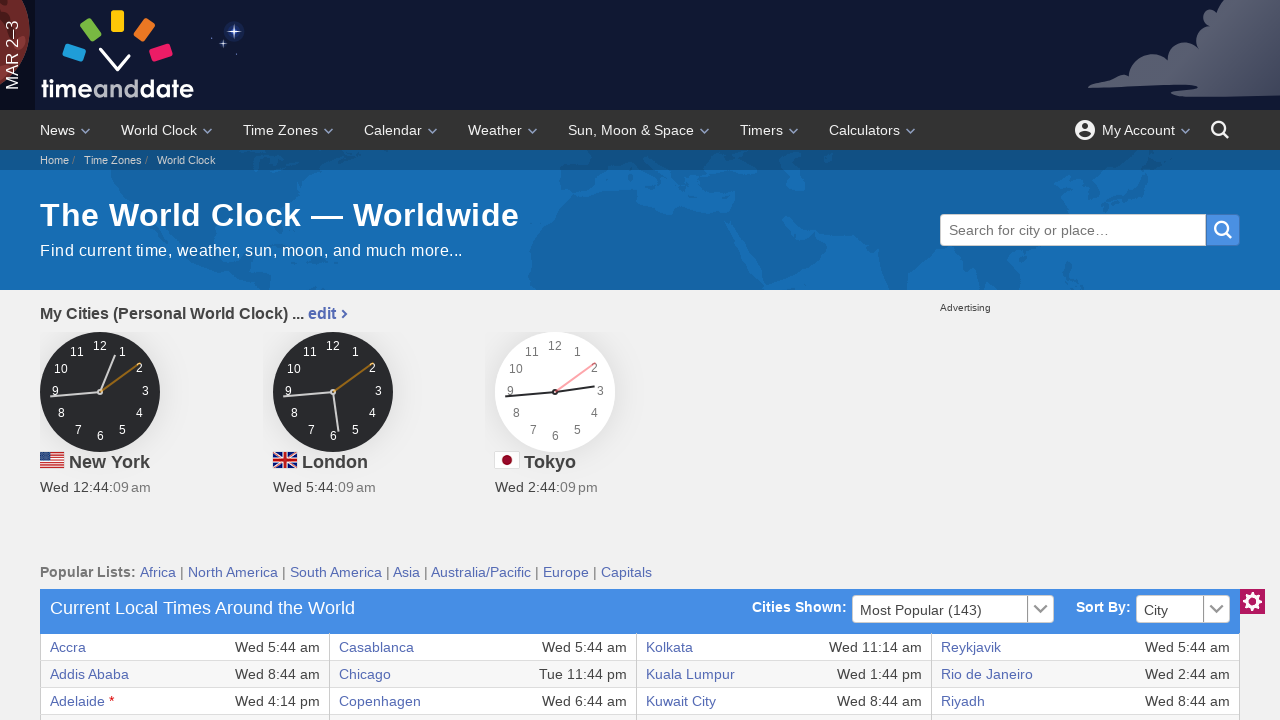

Retrieved text from table row 15, column 5
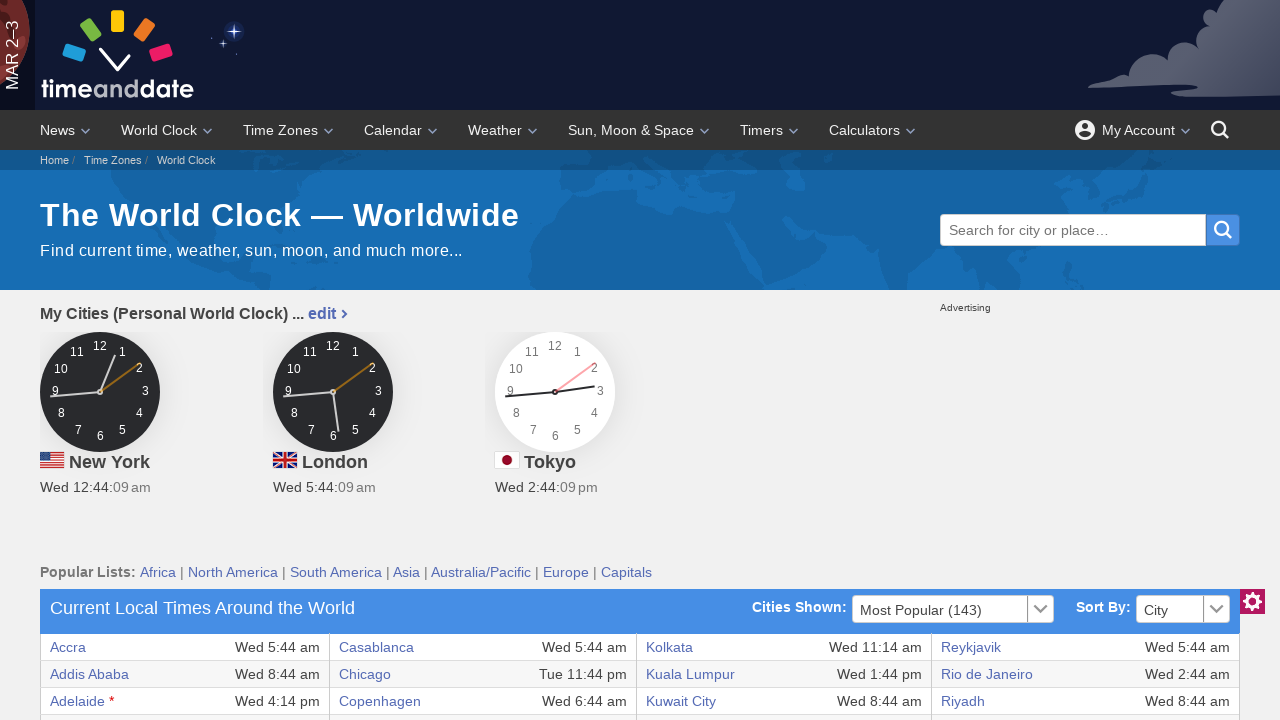

Retrieved text from table row 15, column 6
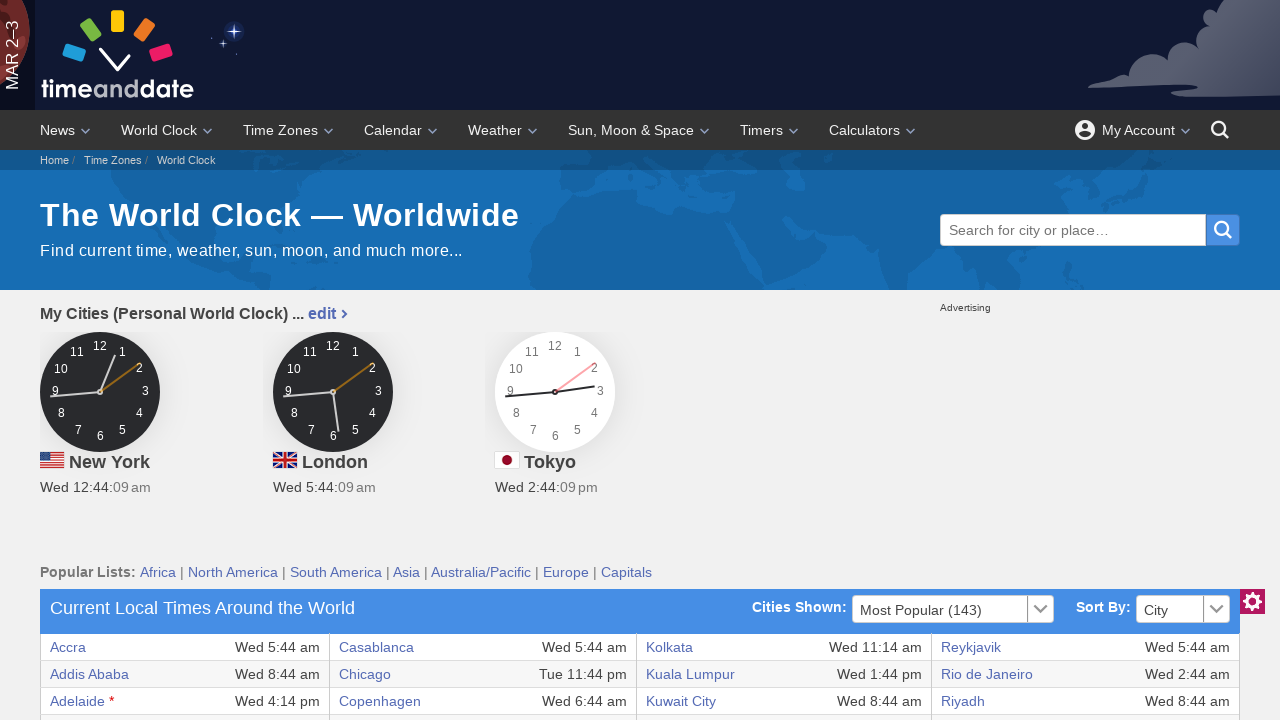

Retrieved text from table row 15, column 7
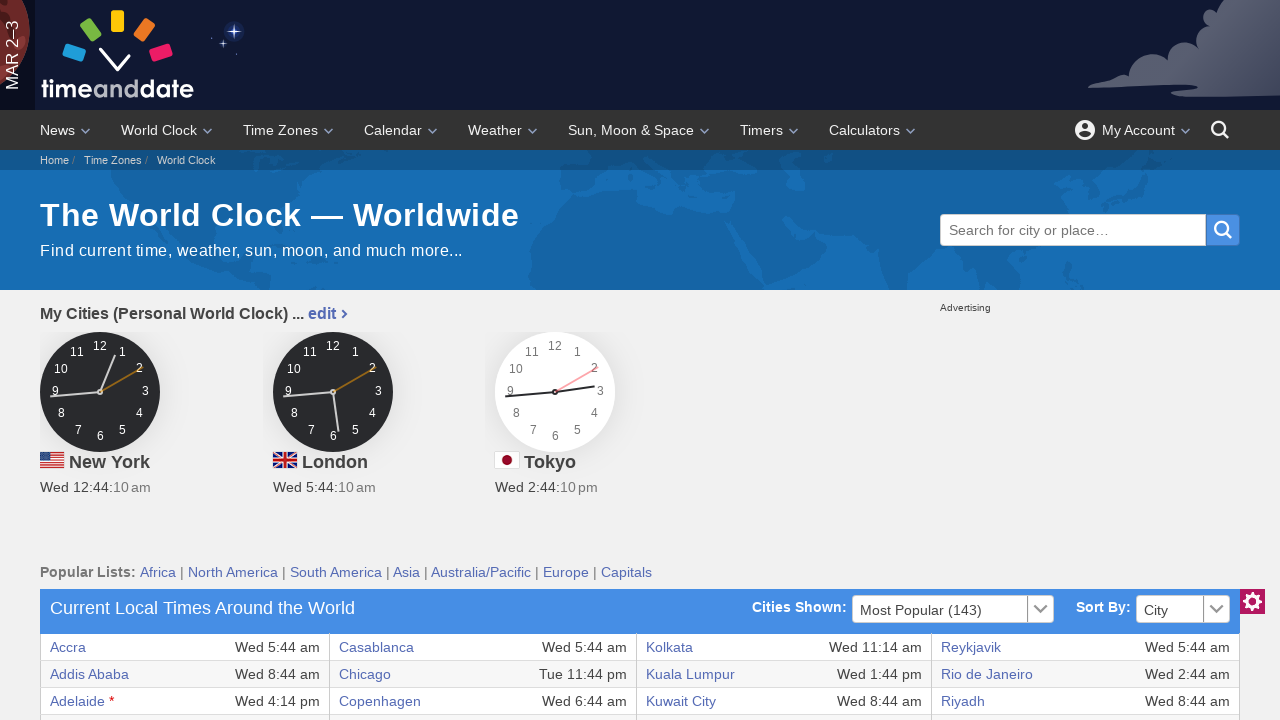

Retrieved text from table row 15, column 8
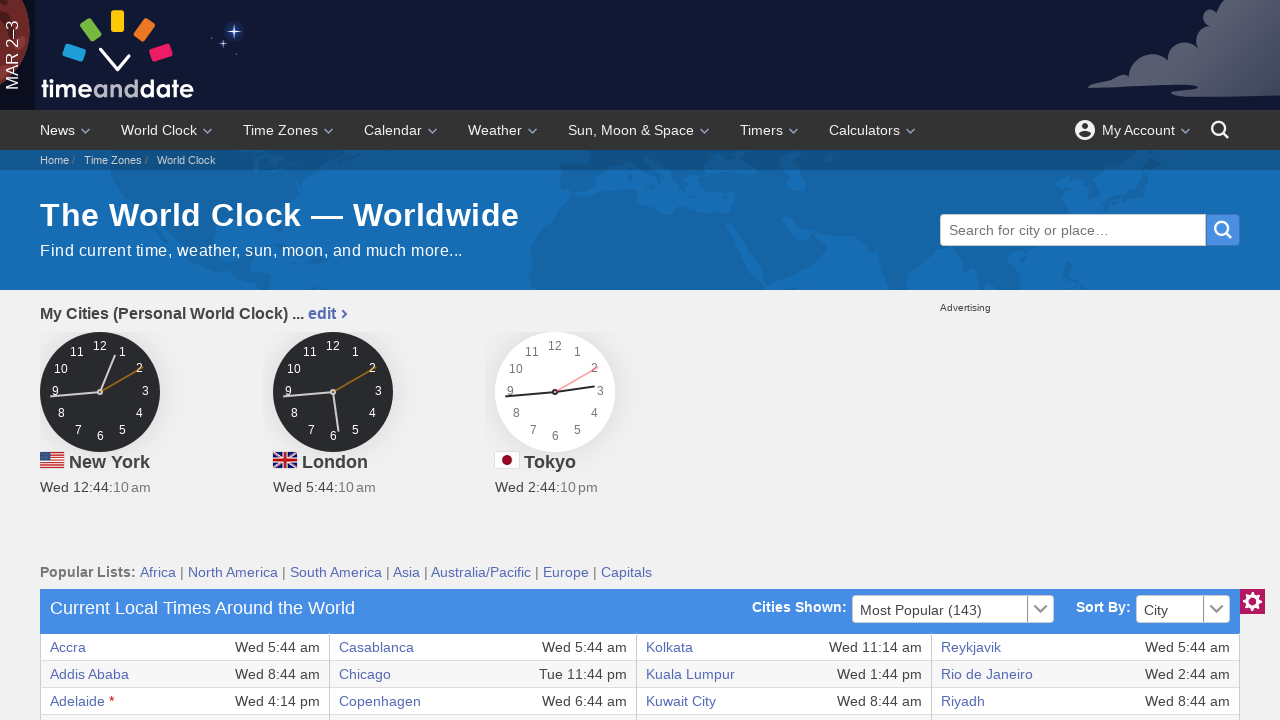

Retrieved text from table row 16, column 1
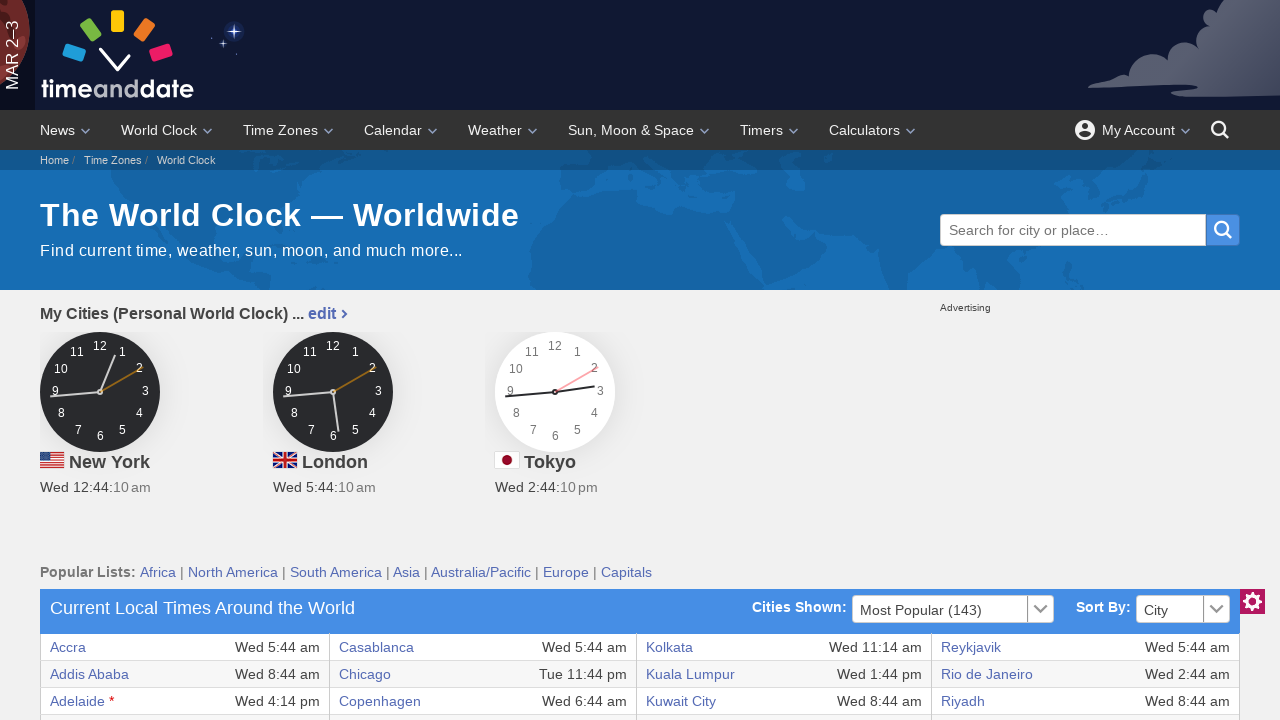

Retrieved text from table row 16, column 2
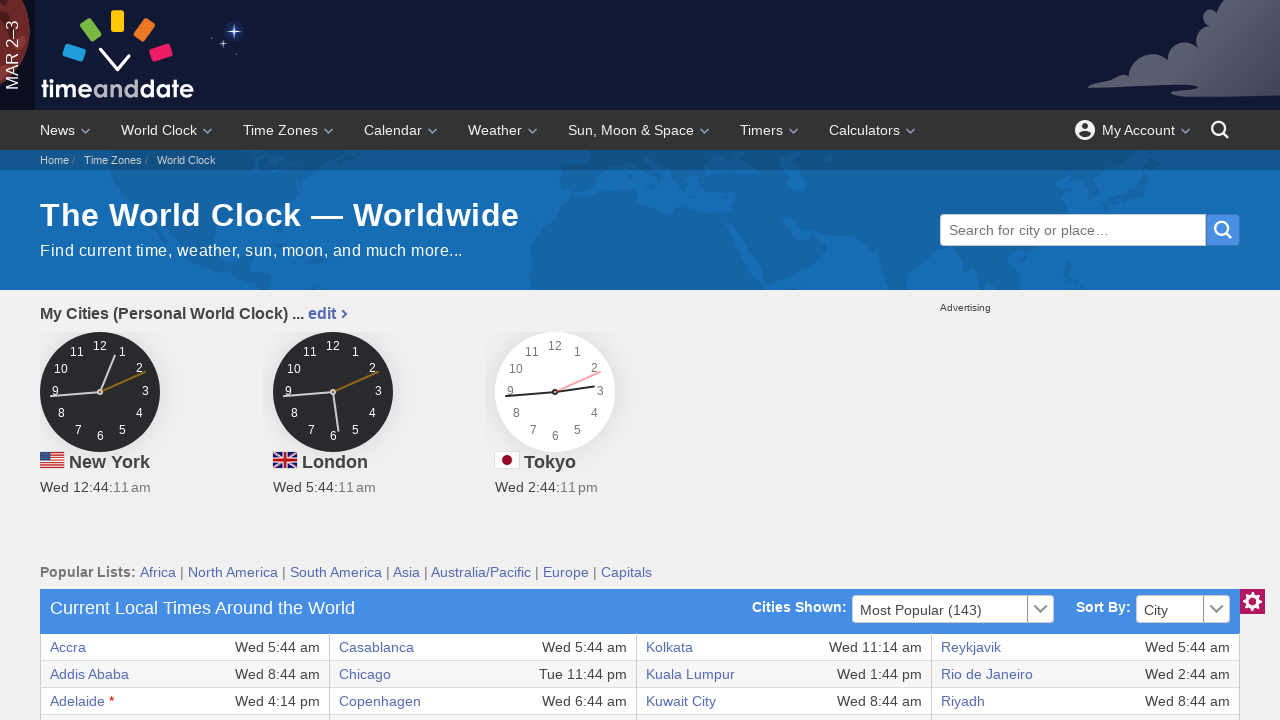

Retrieved text from table row 16, column 3
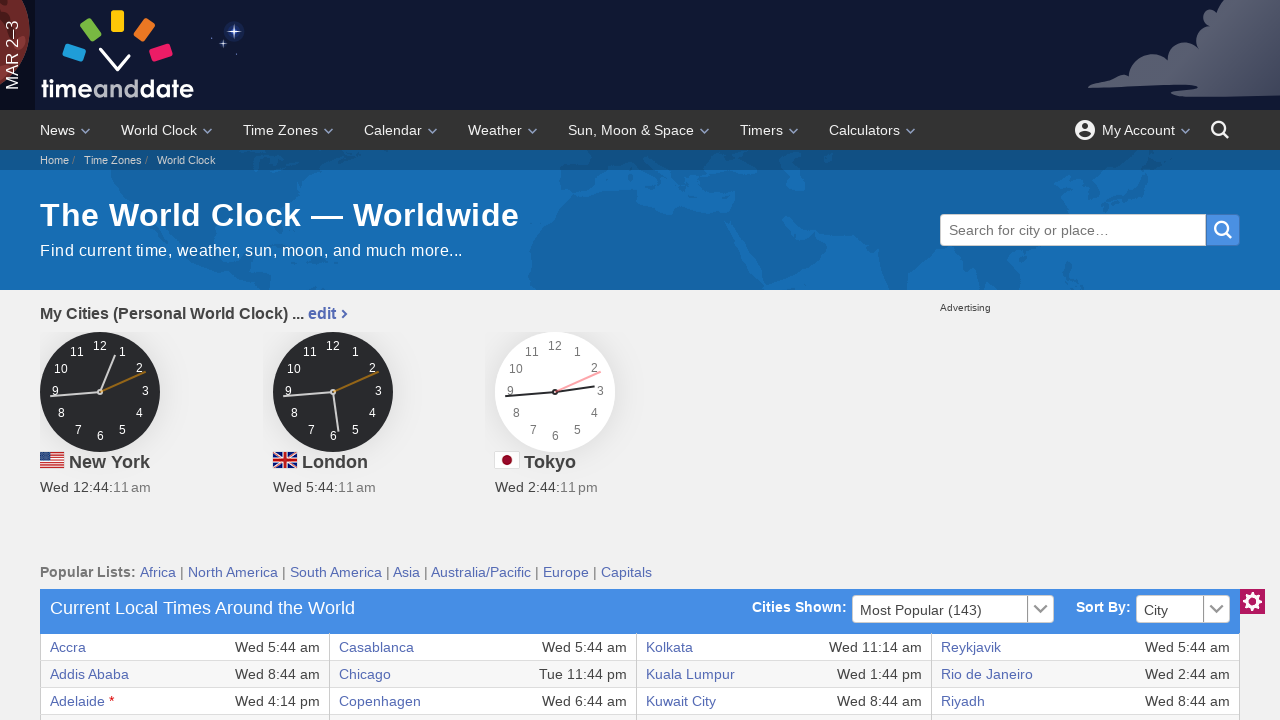

Retrieved text from table row 16, column 4
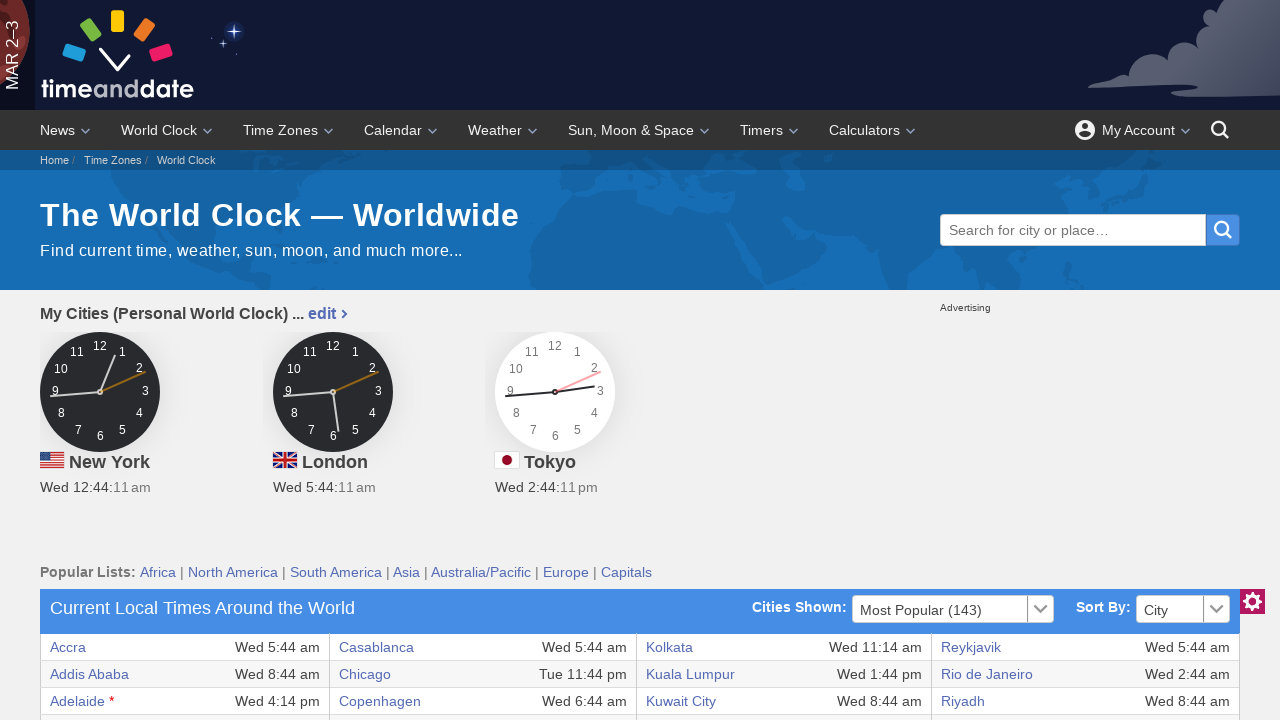

Retrieved text from table row 16, column 5
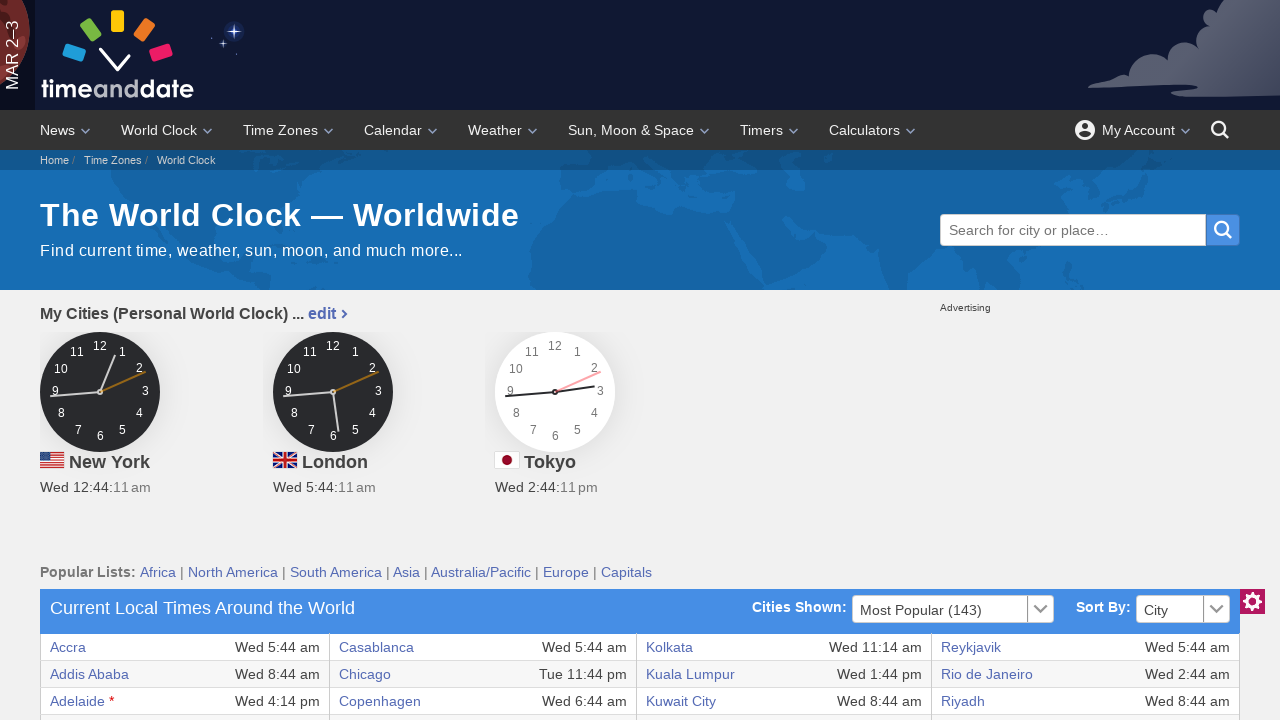

Retrieved text from table row 16, column 6
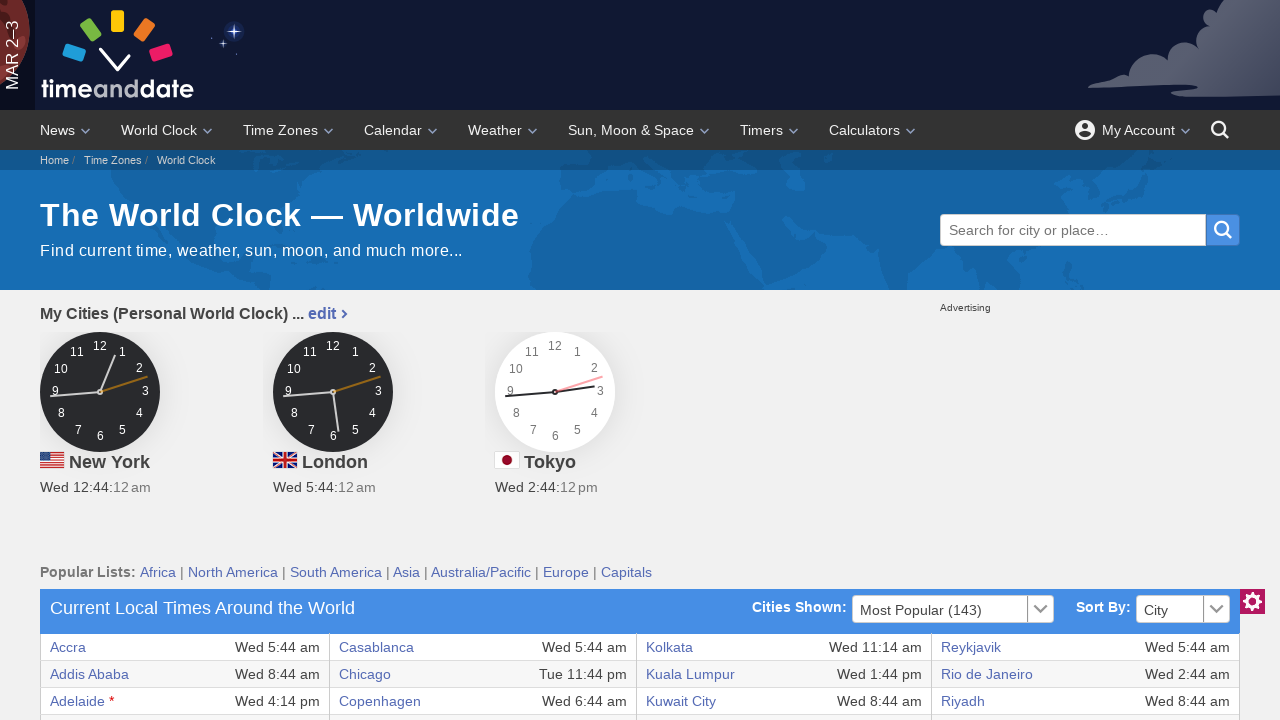

Retrieved text from table row 16, column 7
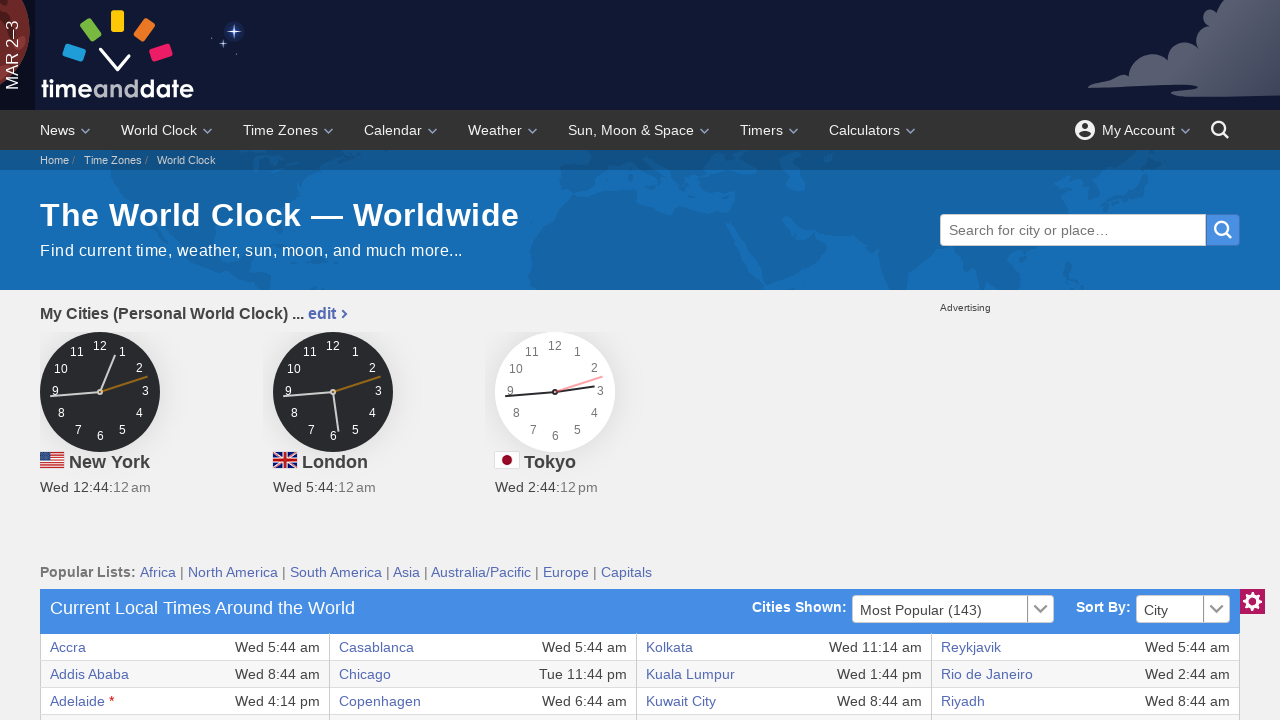

Retrieved text from table row 16, column 8
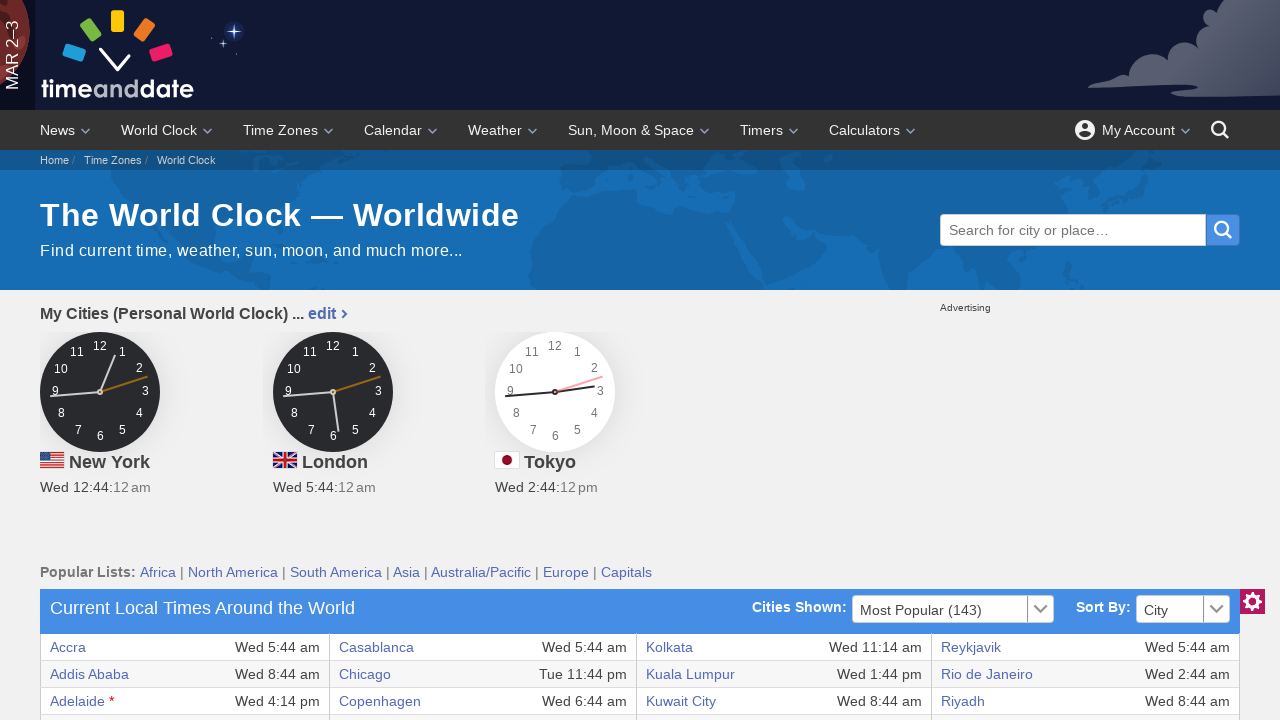

Retrieved text from table row 17, column 1
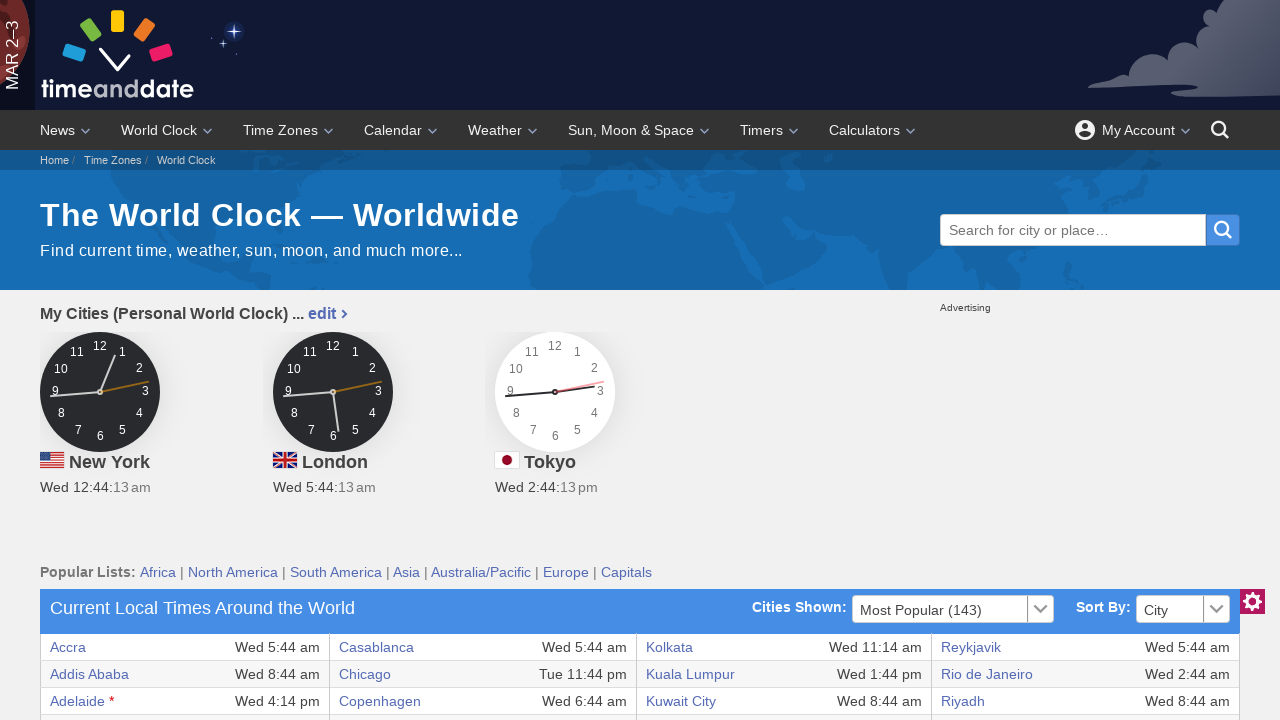

Retrieved text from table row 17, column 2
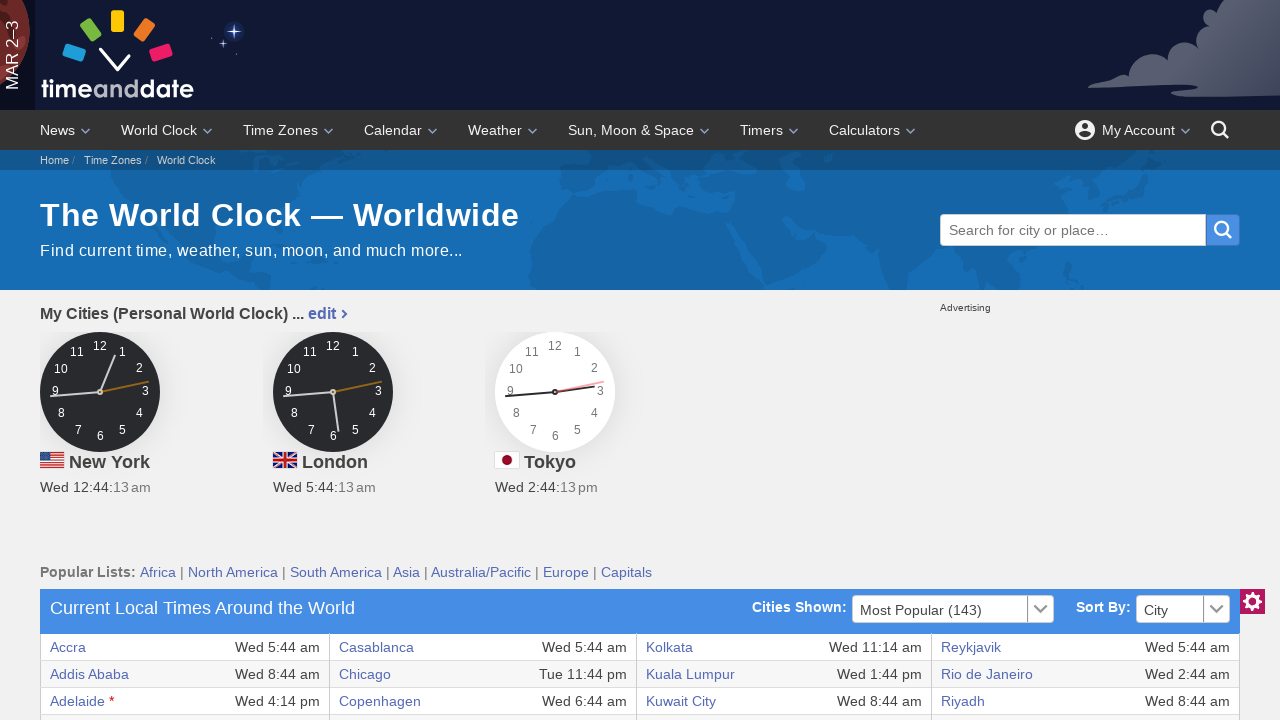

Retrieved text from table row 17, column 3
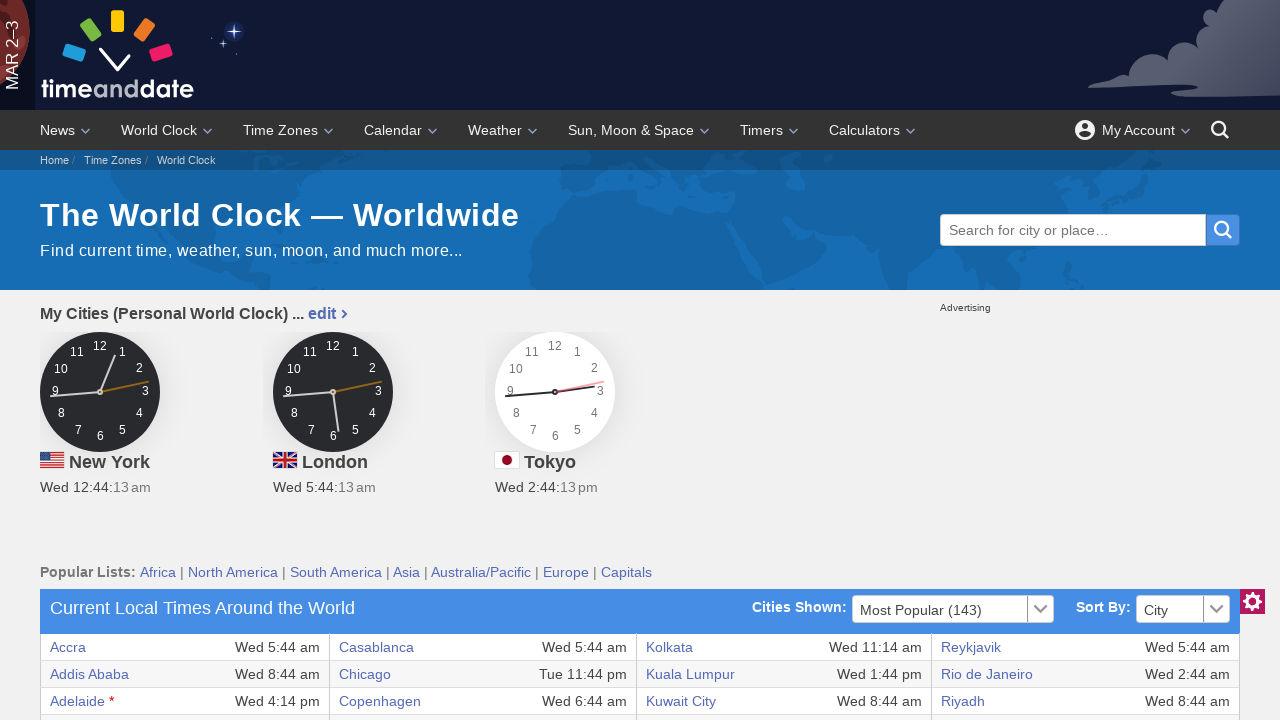

Retrieved text from table row 17, column 4
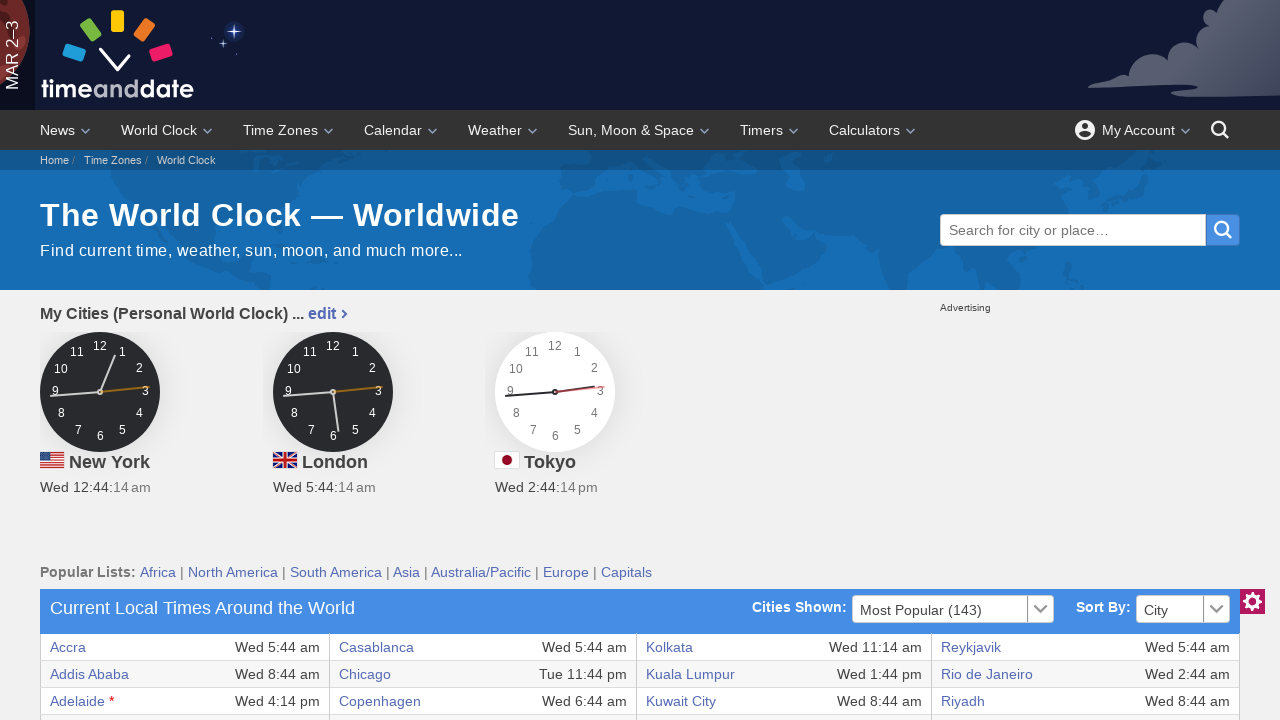

Retrieved text from table row 17, column 5
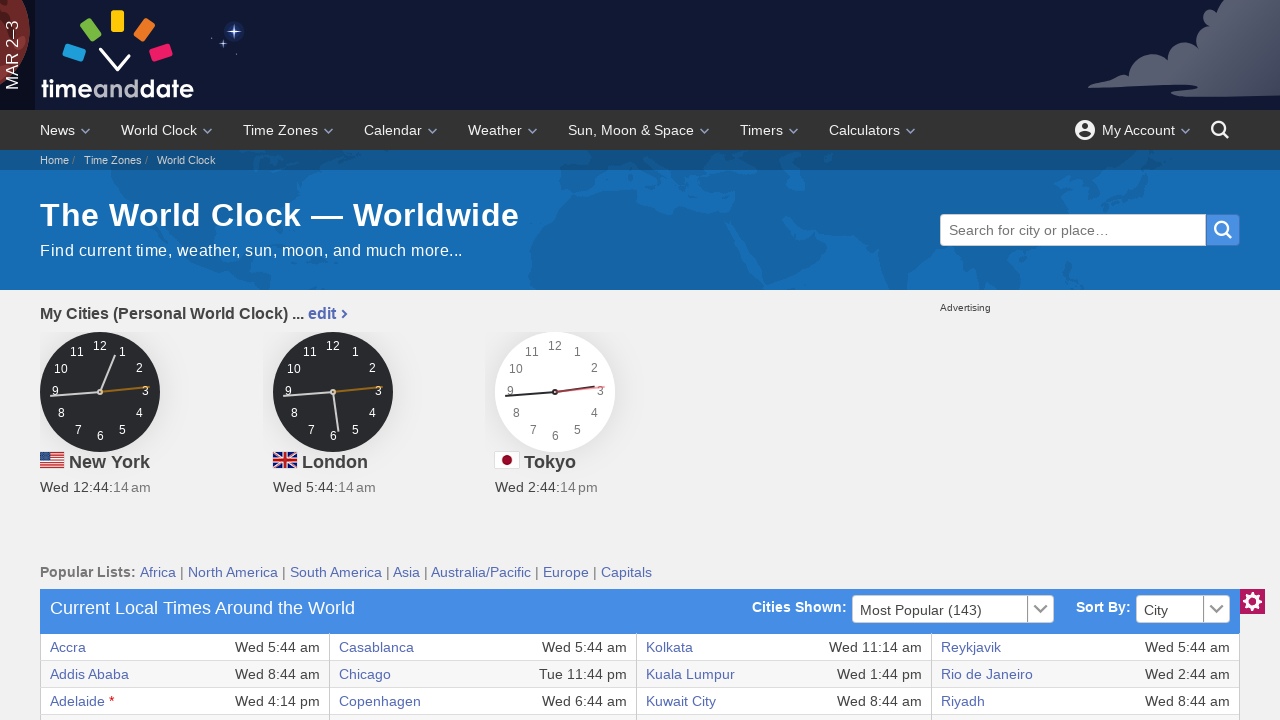

Retrieved text from table row 17, column 6
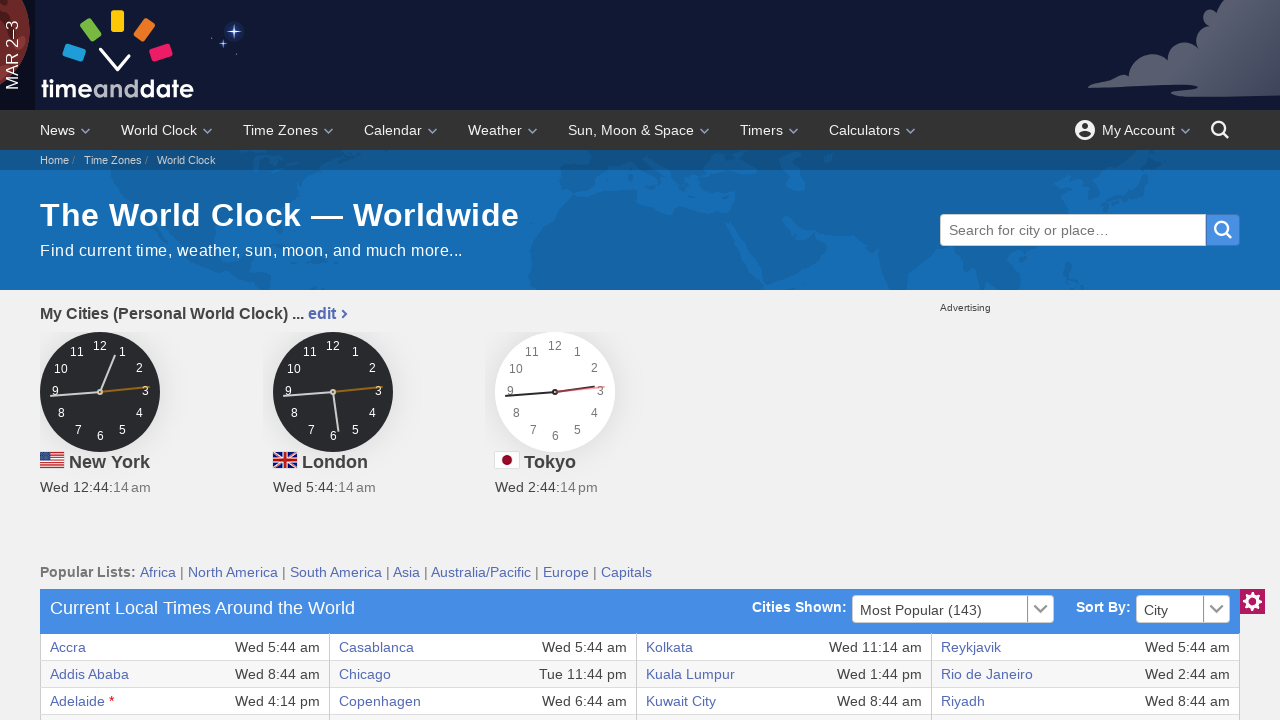

Retrieved text from table row 17, column 7
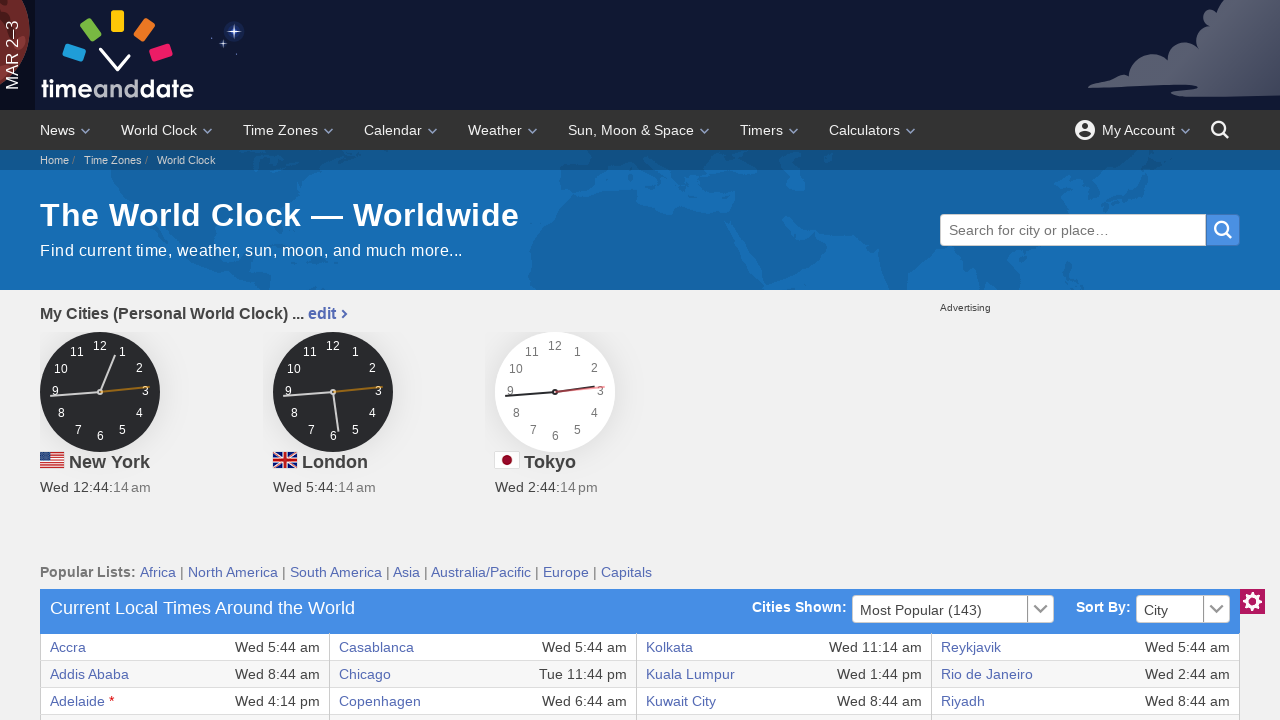

Retrieved text from table row 17, column 8
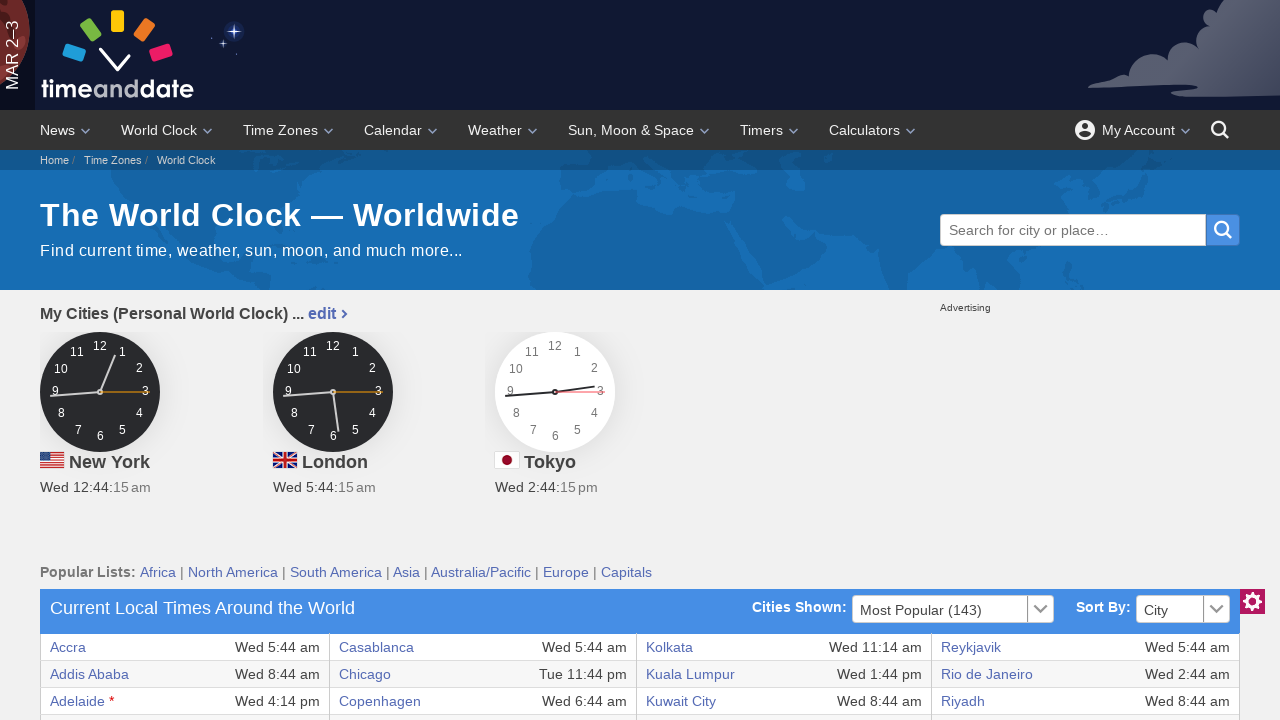

Retrieved text from table row 18, column 1
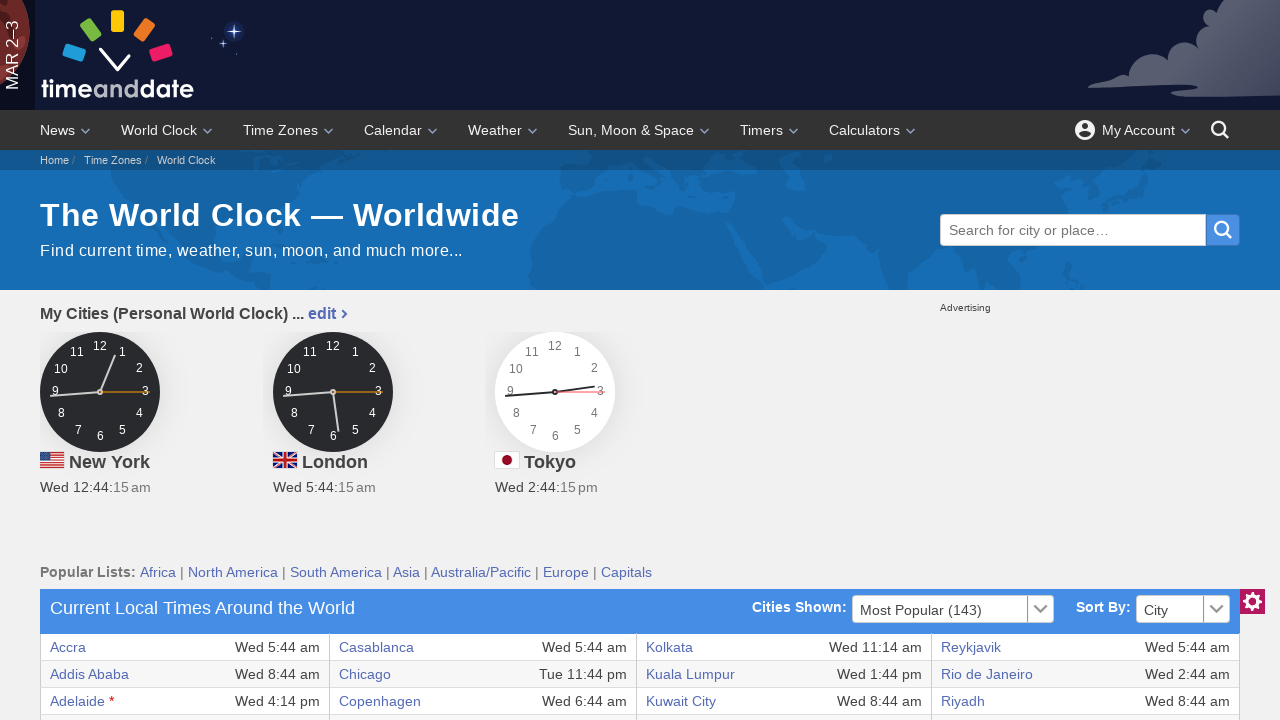

Retrieved text from table row 18, column 2
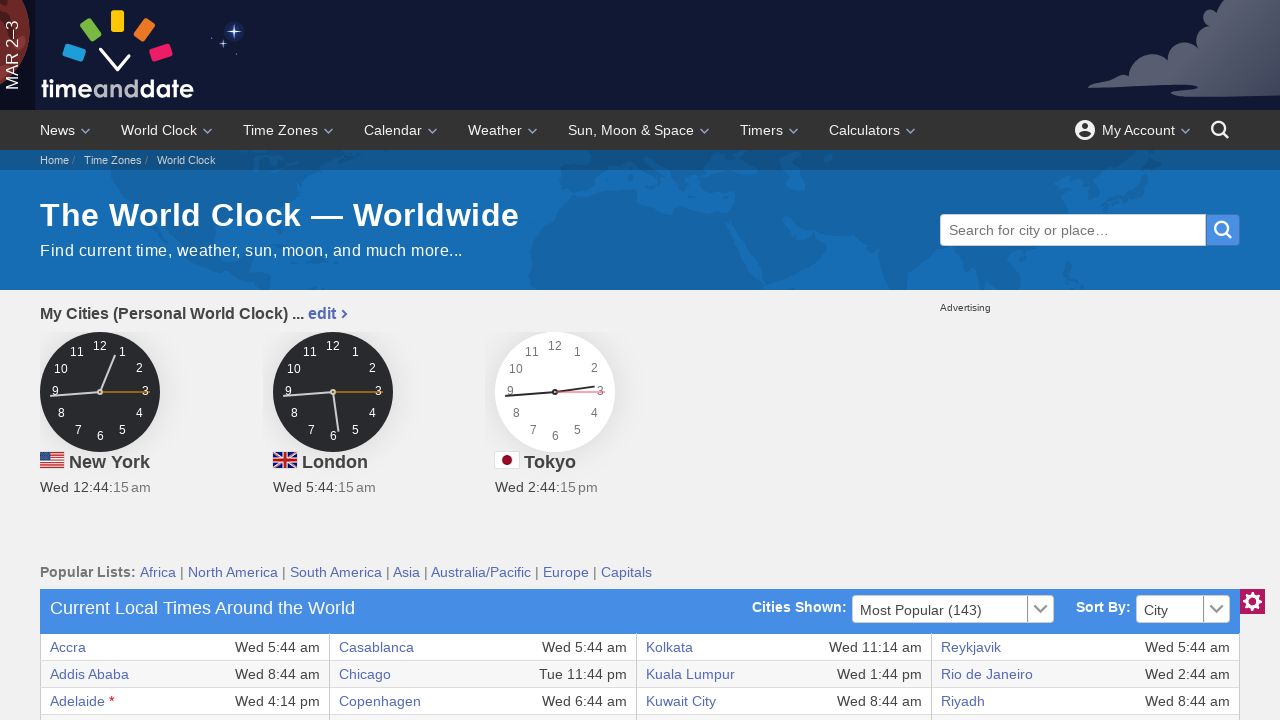

Retrieved text from table row 18, column 3
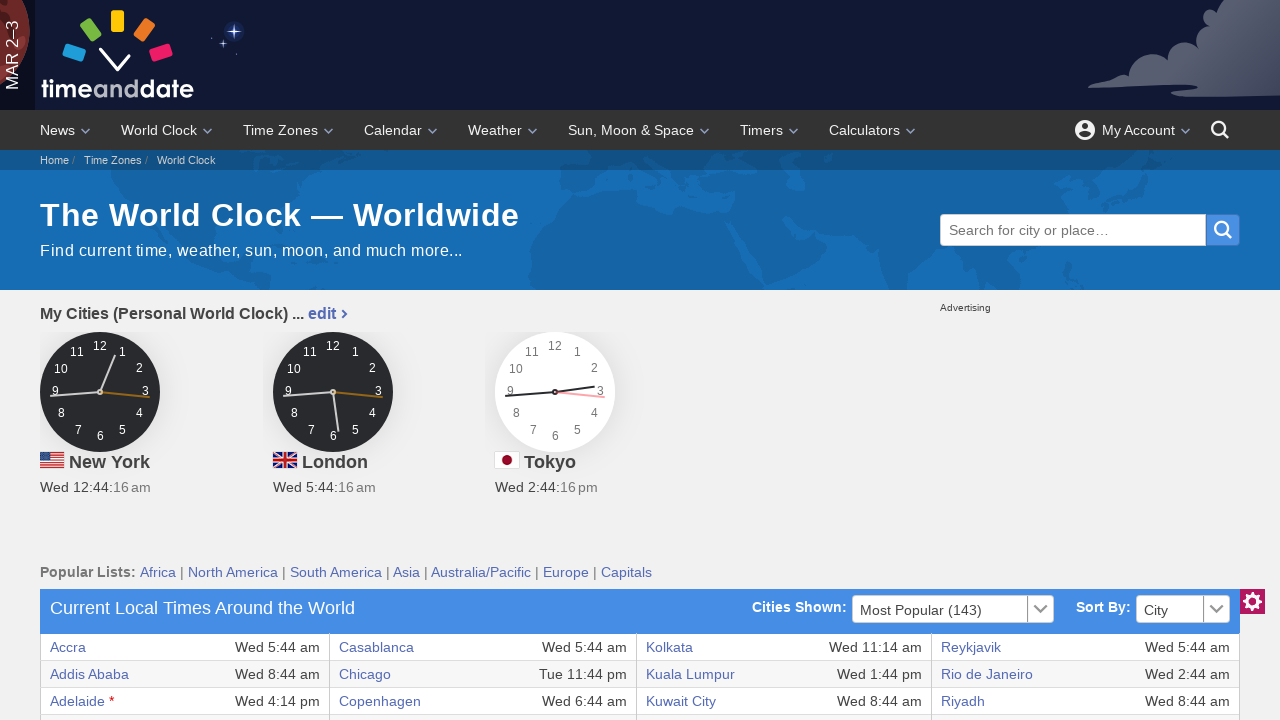

Retrieved text from table row 18, column 4
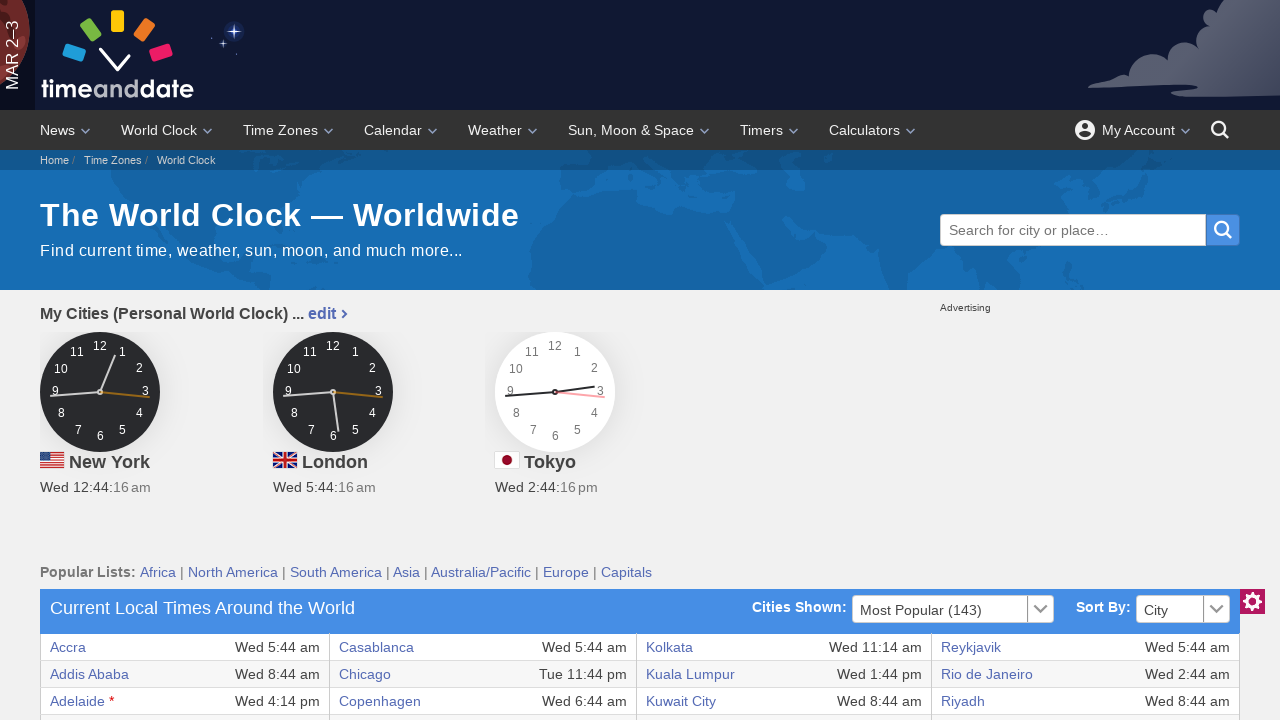

Retrieved text from table row 18, column 5
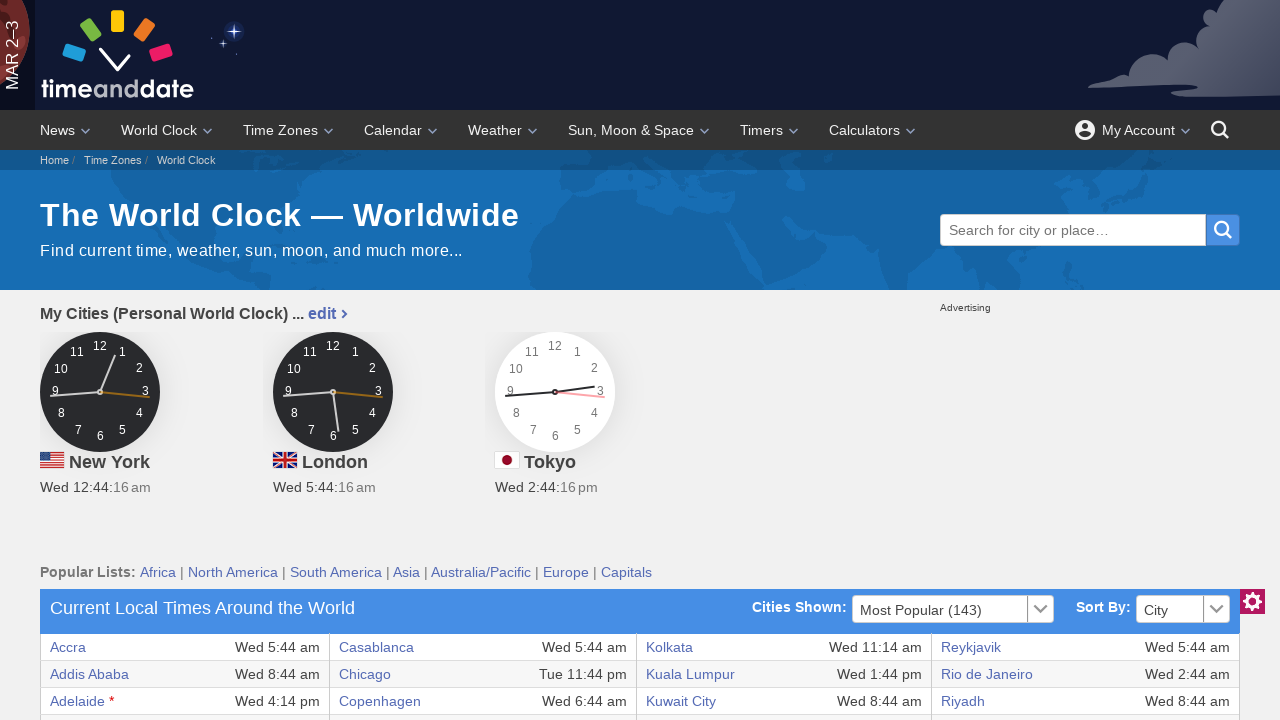

Retrieved text from table row 18, column 6
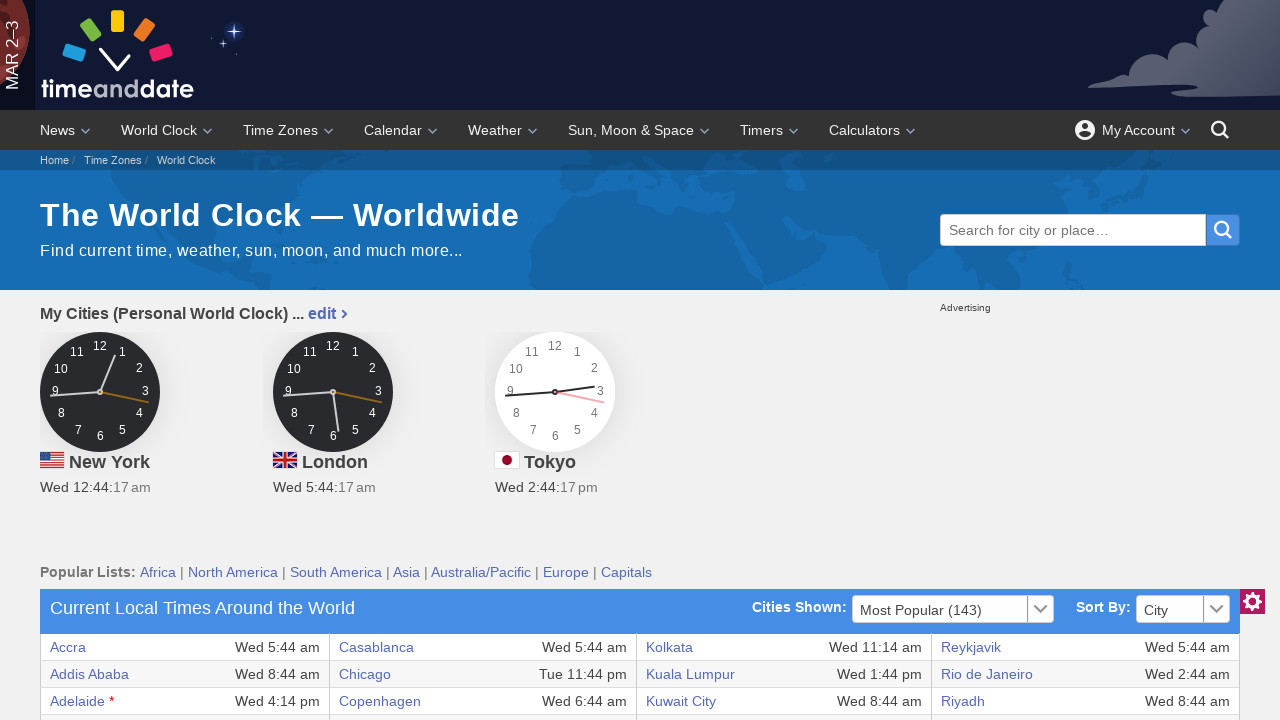

Retrieved text from table row 18, column 7
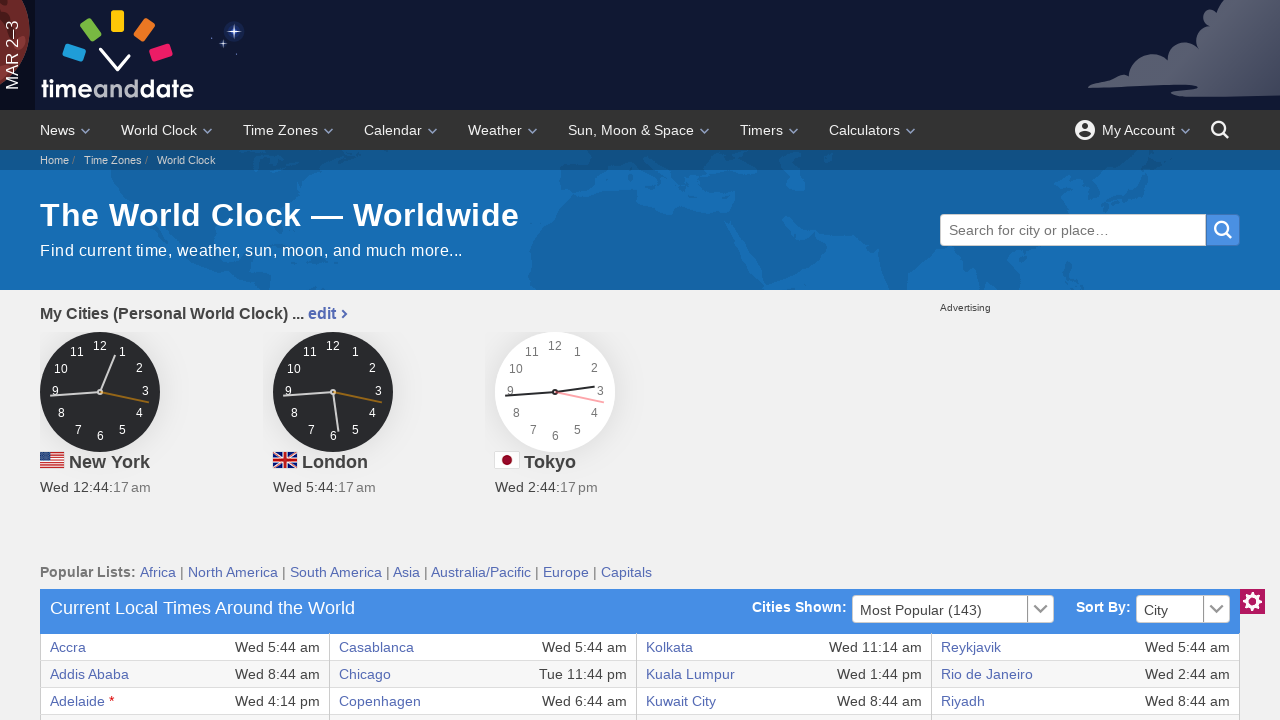

Retrieved text from table row 18, column 8
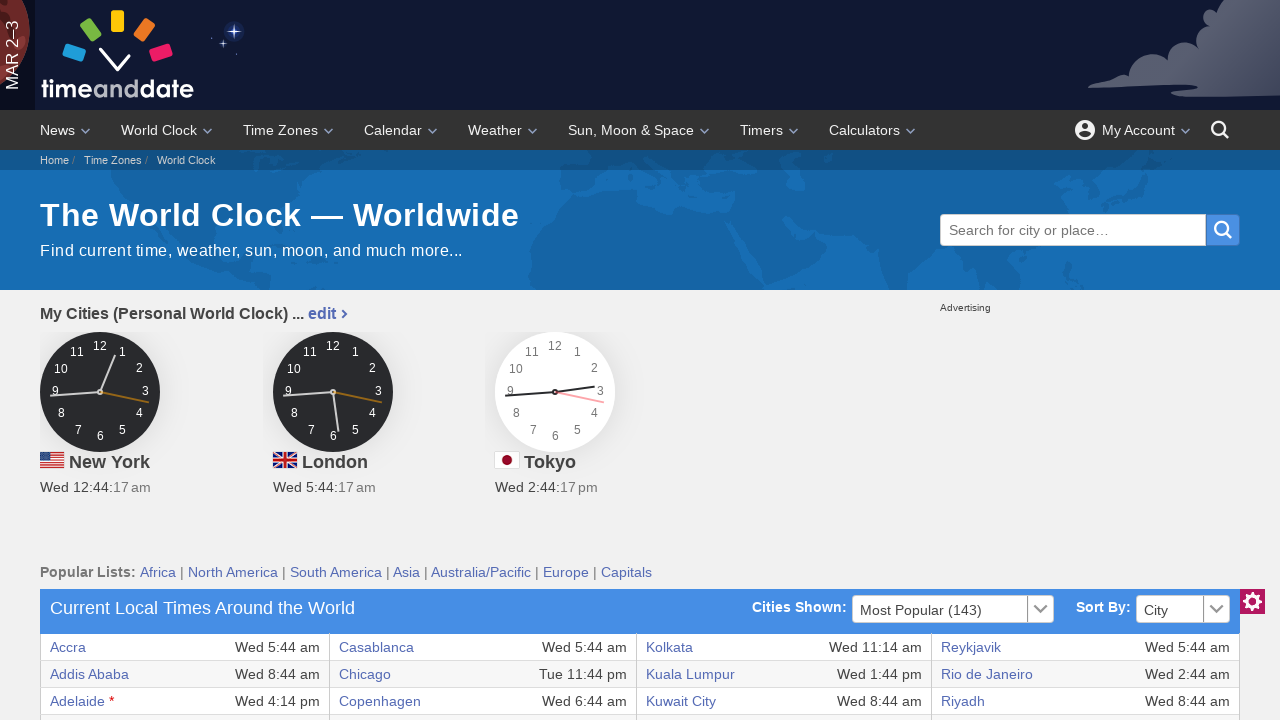

Retrieved text from table row 19, column 1
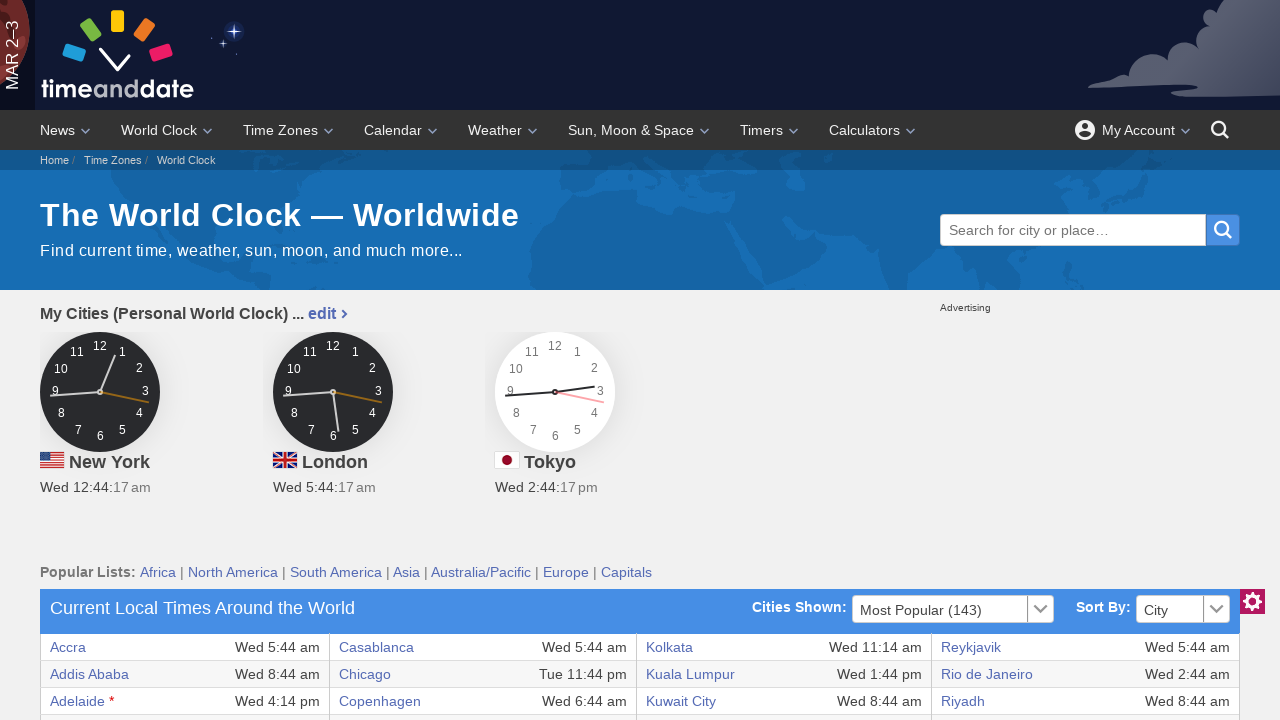

Retrieved text from table row 19, column 2
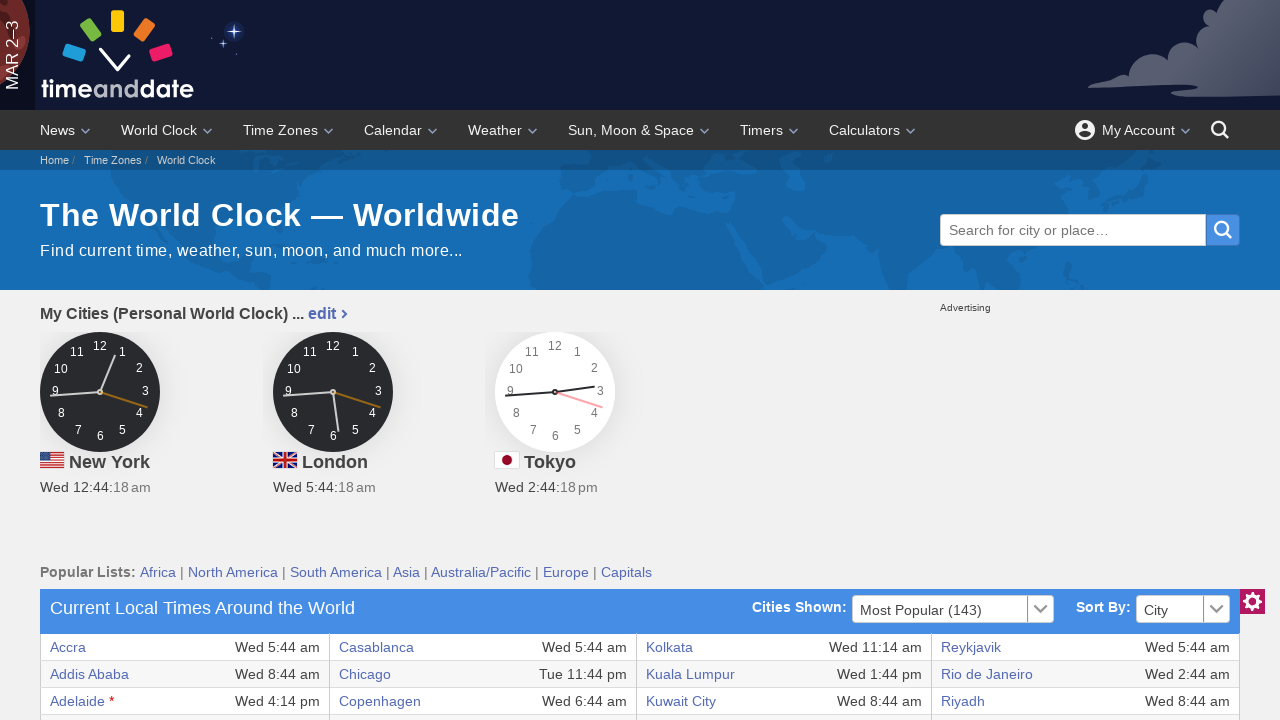

Retrieved text from table row 19, column 3
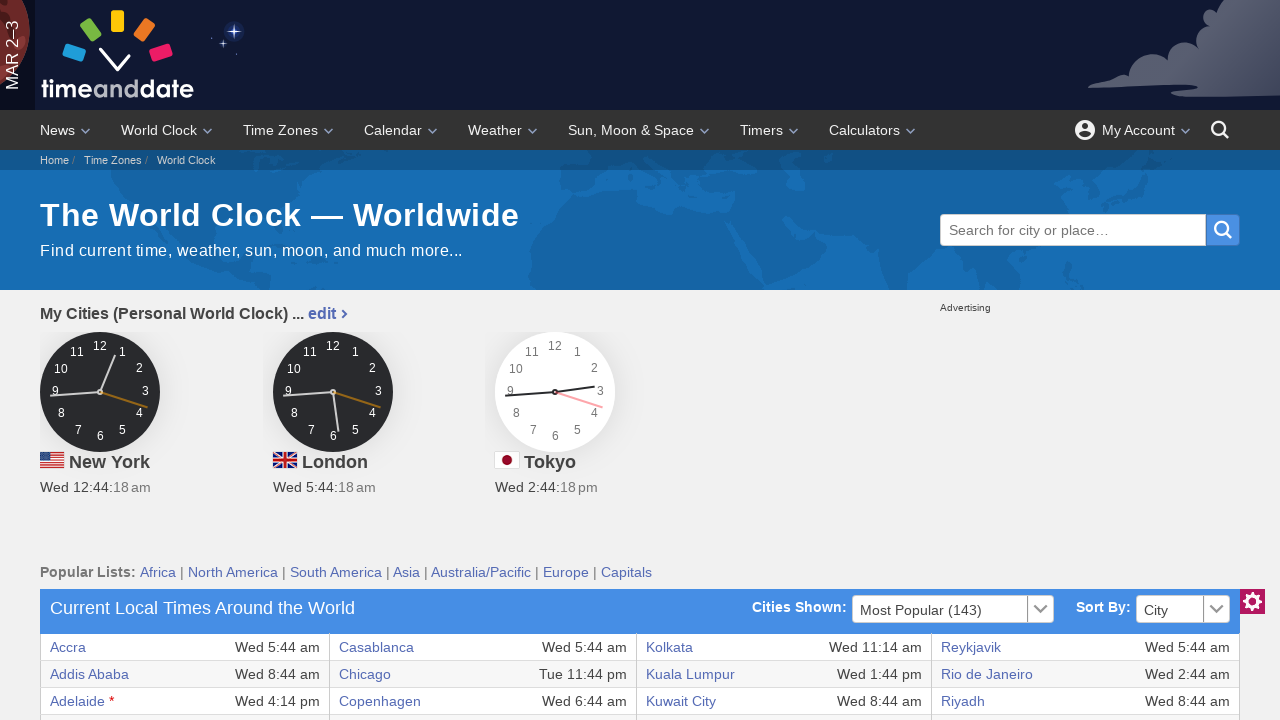

Retrieved text from table row 19, column 4
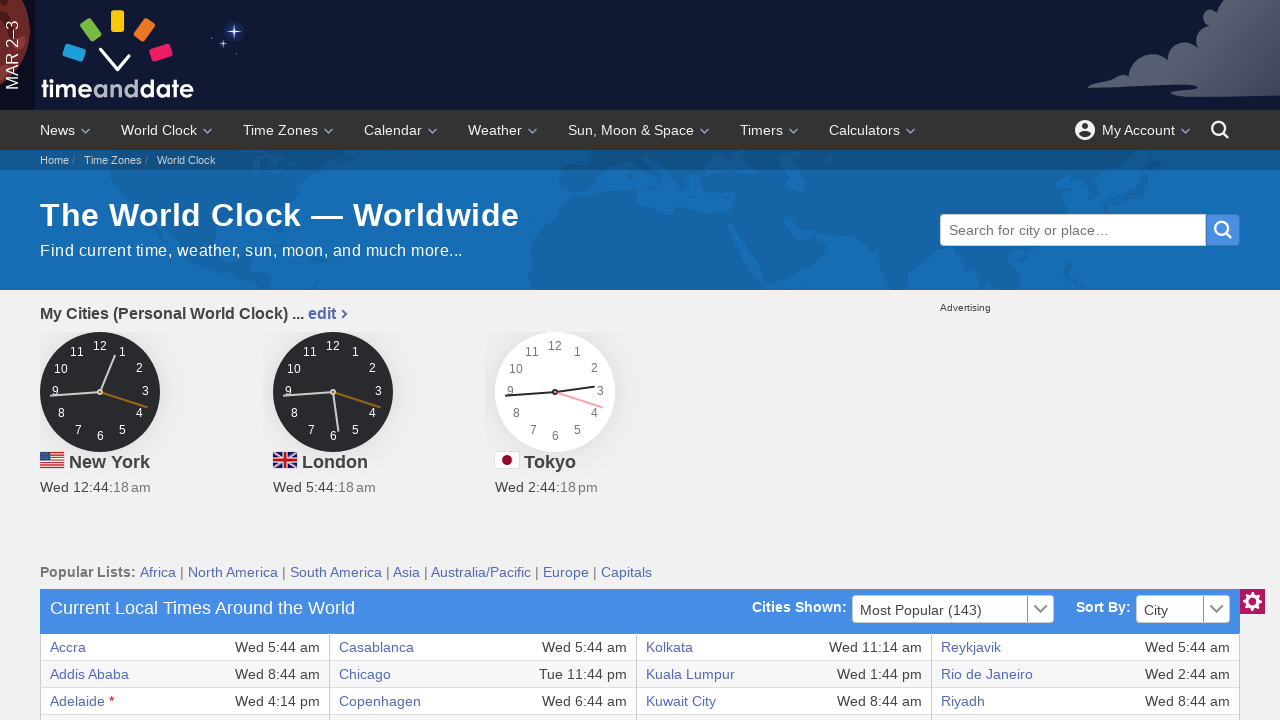

Retrieved text from table row 19, column 5
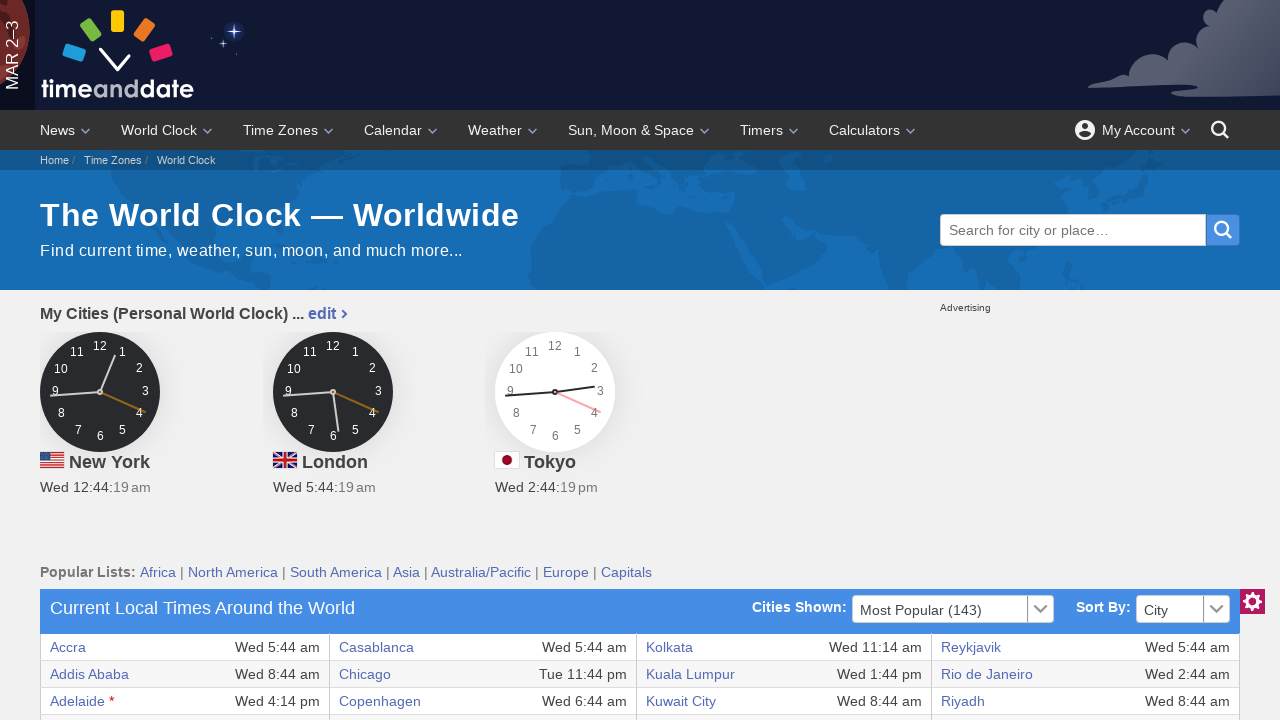

Retrieved text from table row 19, column 6
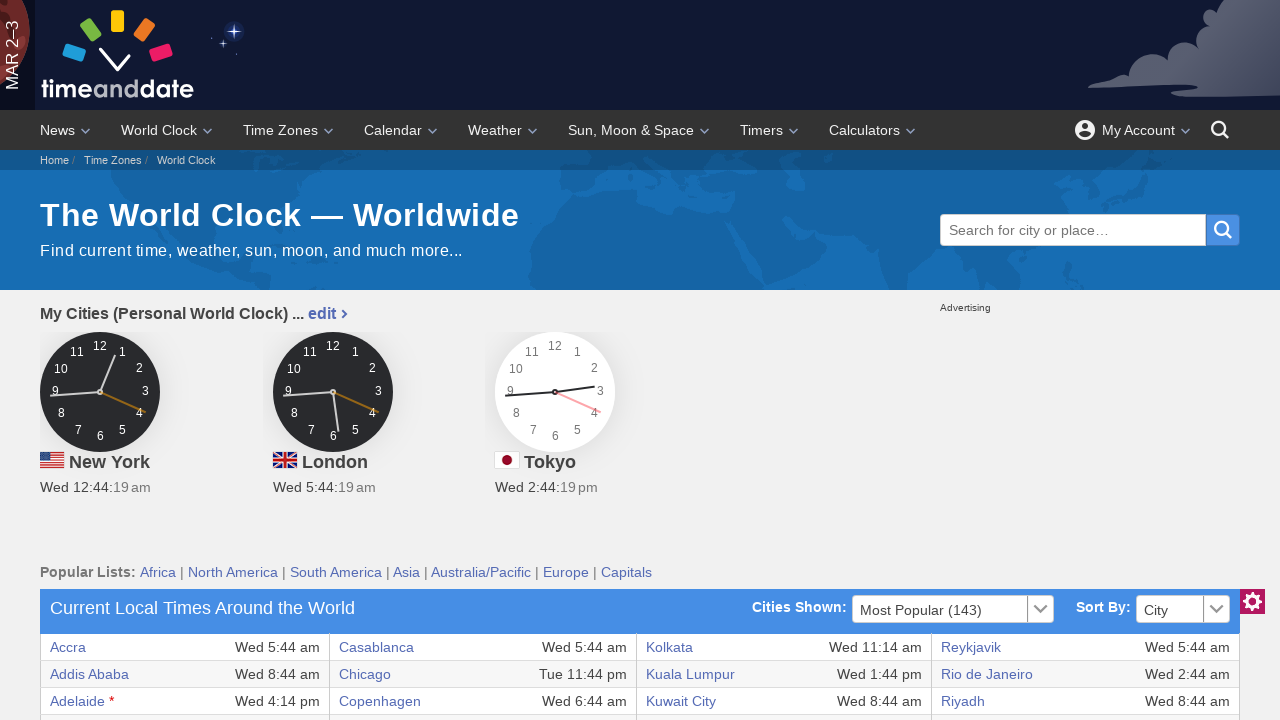

Retrieved text from table row 19, column 7
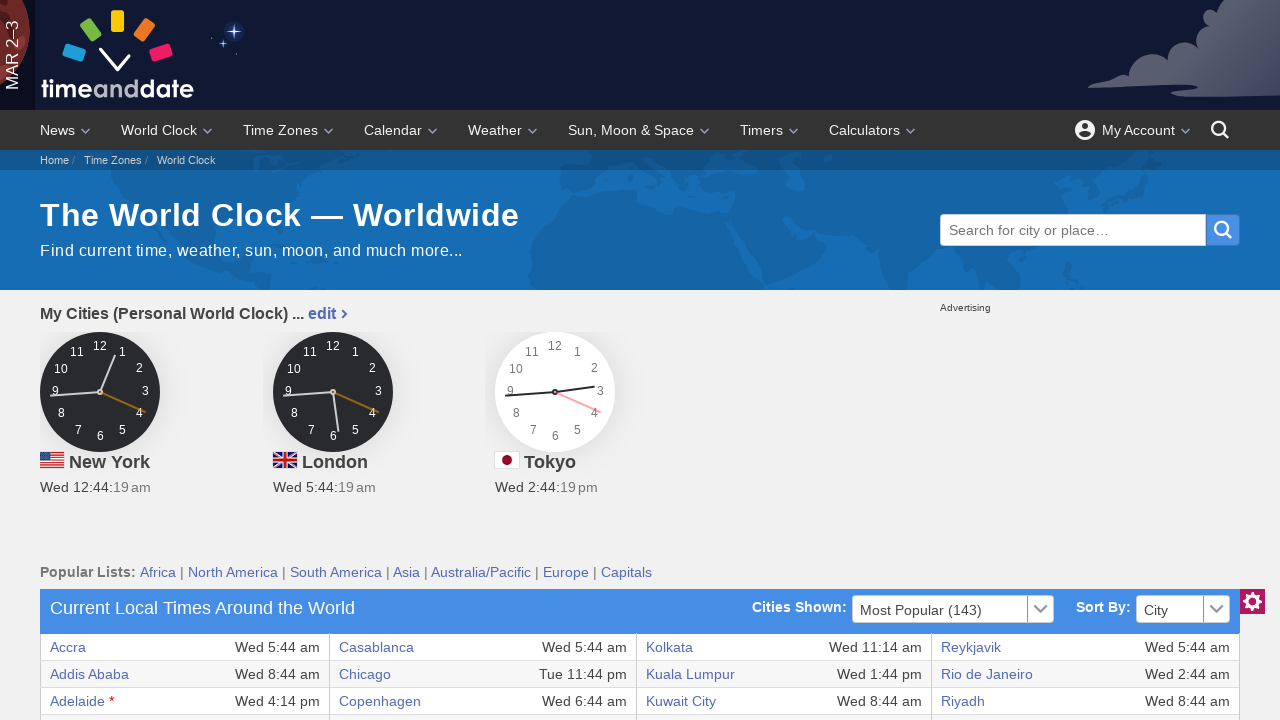

Retrieved text from table row 19, column 8
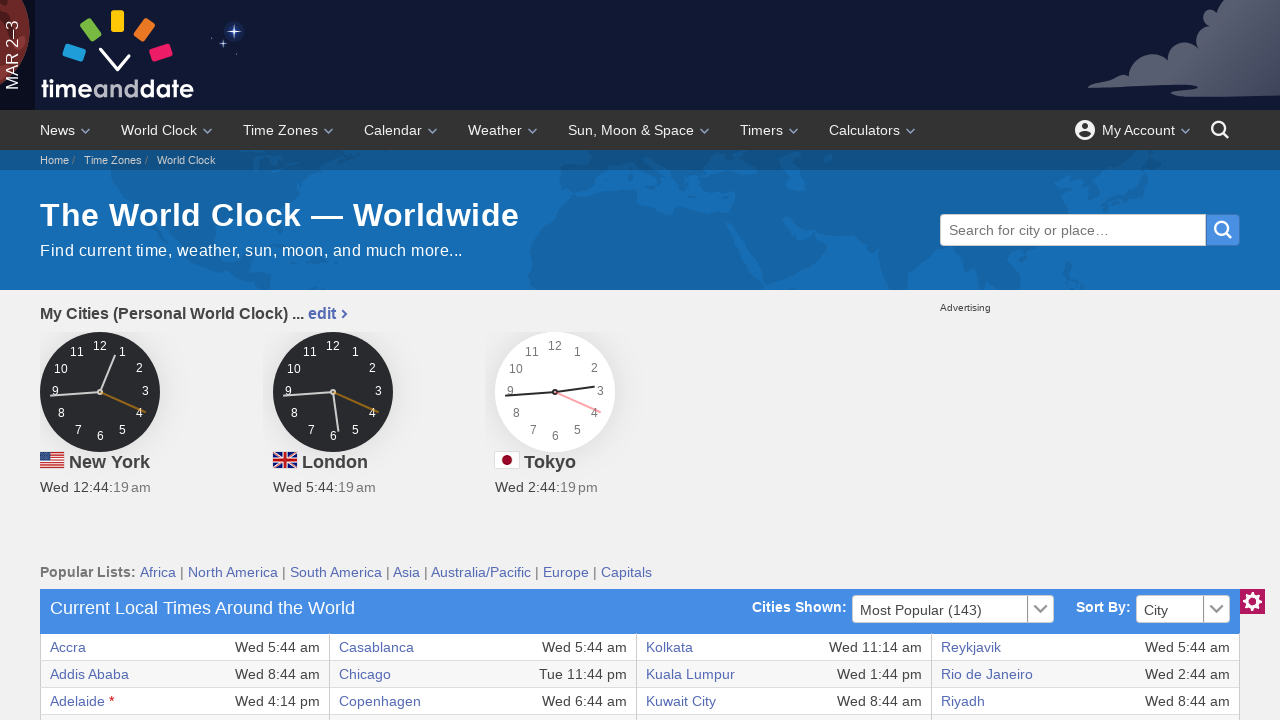

Retrieved text from table row 20, column 1
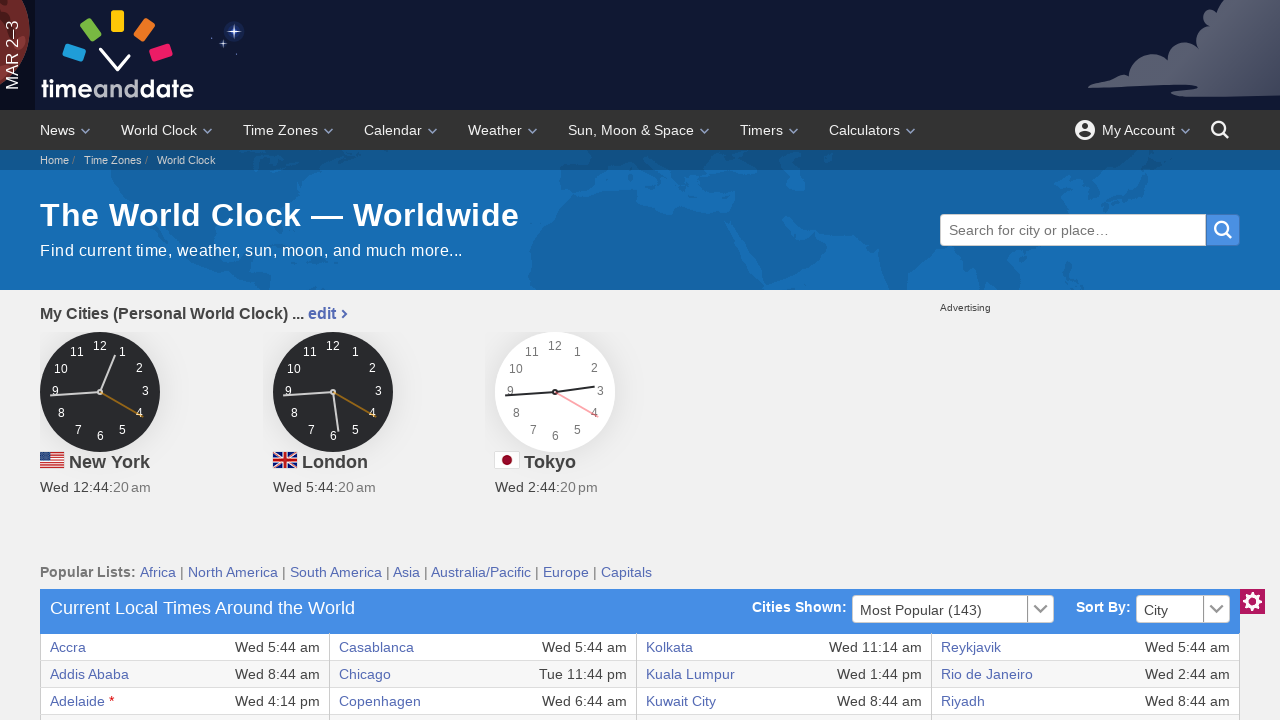

Retrieved text from table row 20, column 2
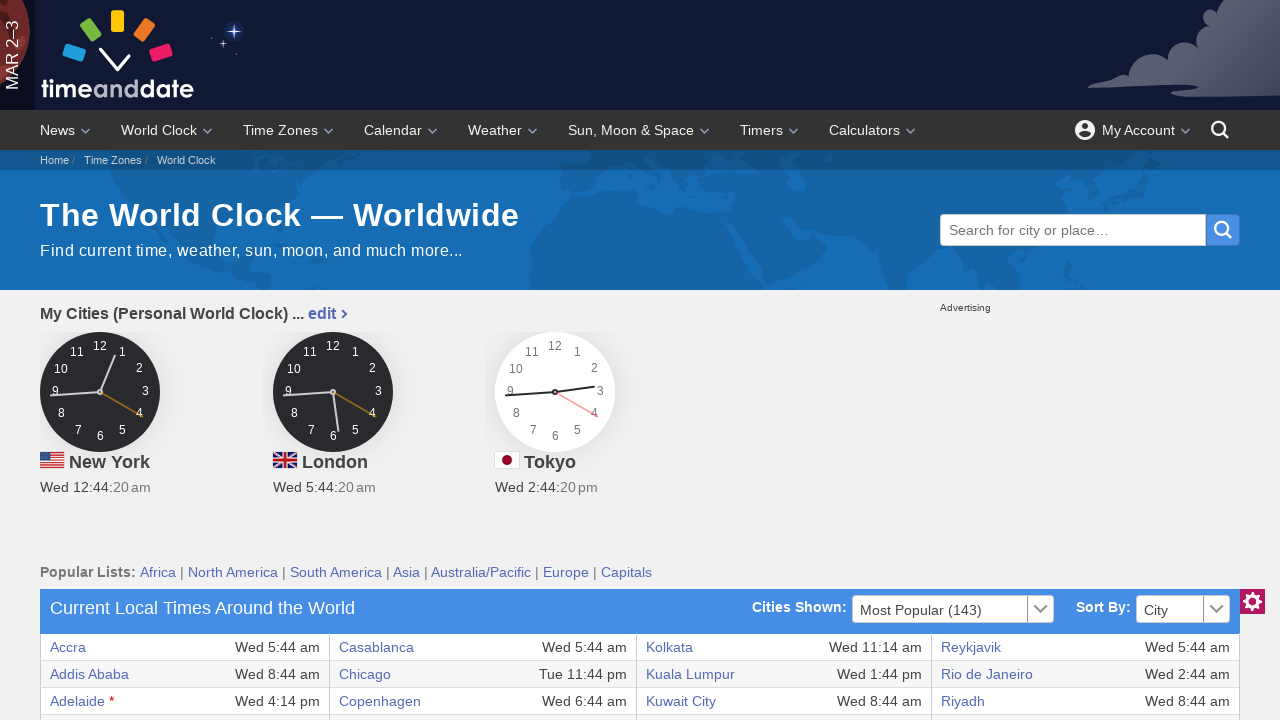

Retrieved text from table row 20, column 3
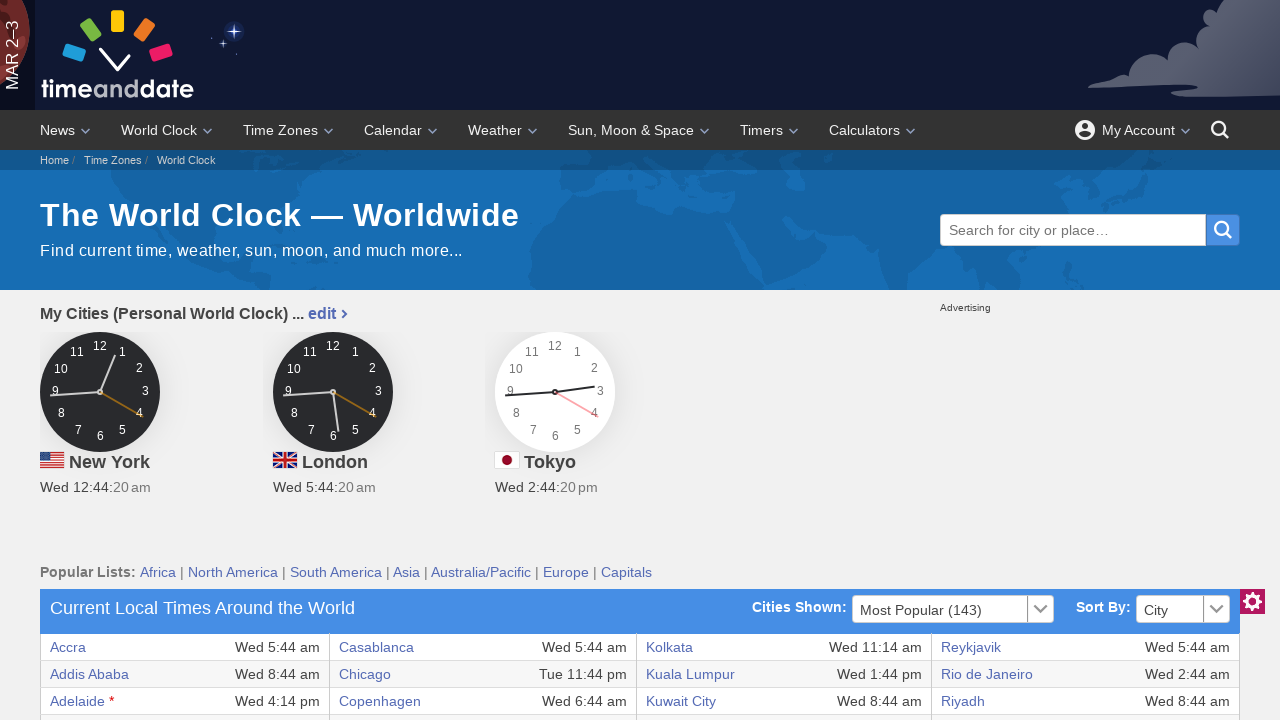

Retrieved text from table row 20, column 4
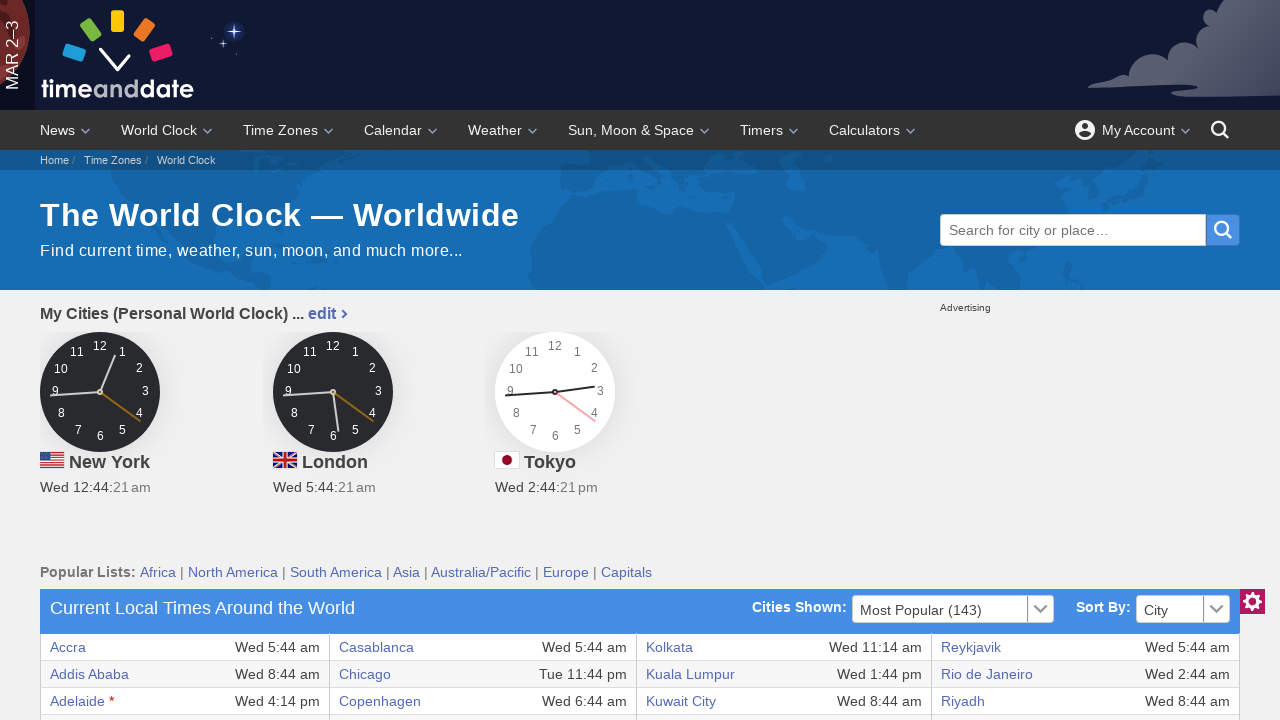

Retrieved text from table row 20, column 5
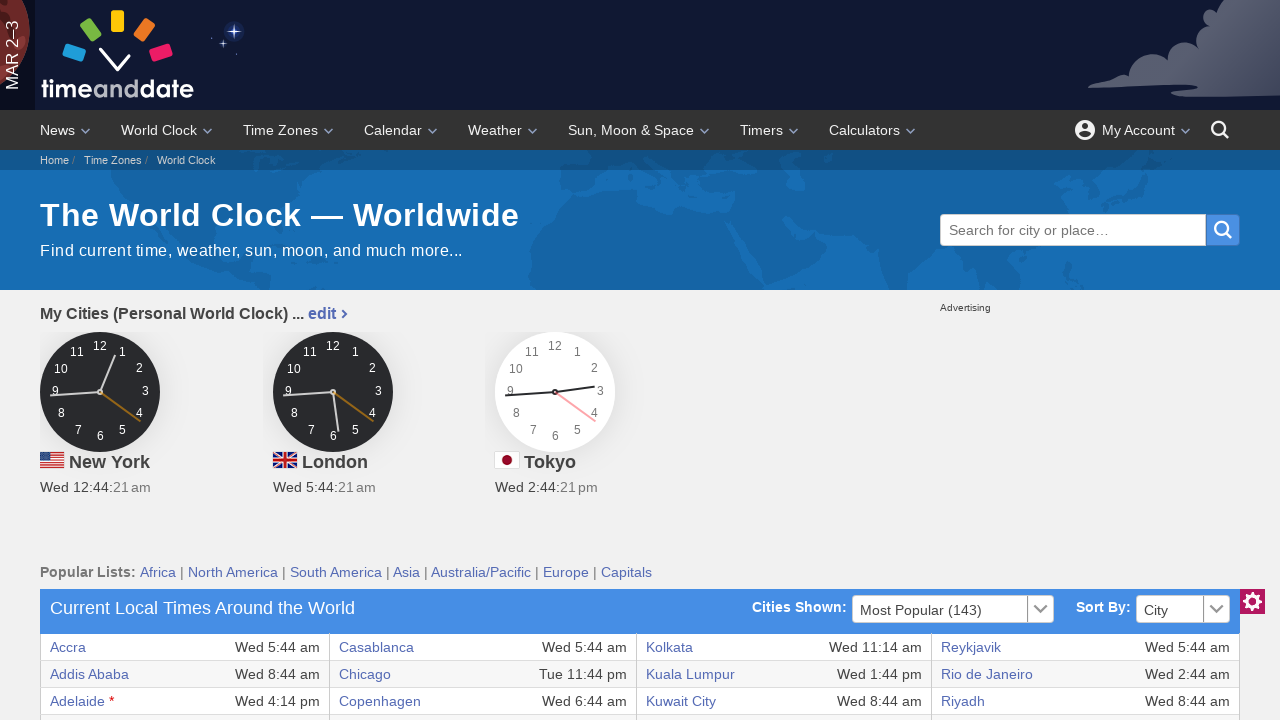

Retrieved text from table row 20, column 6
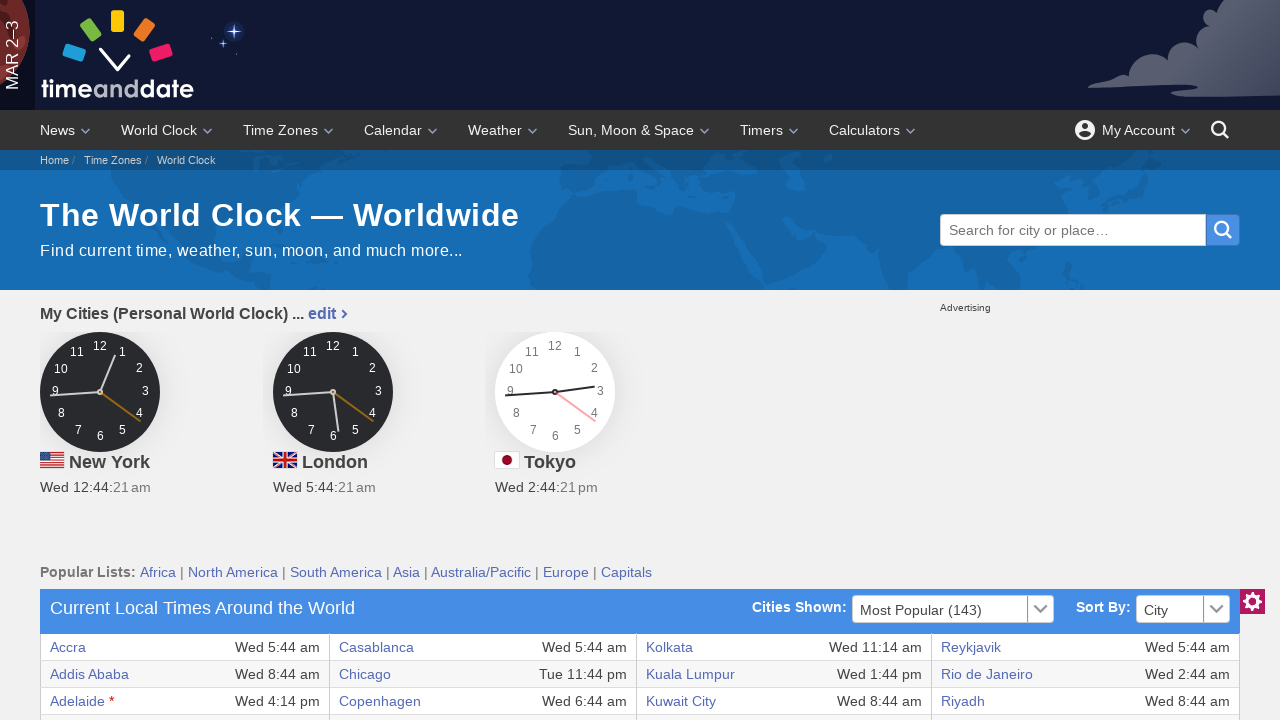

Retrieved text from table row 20, column 7
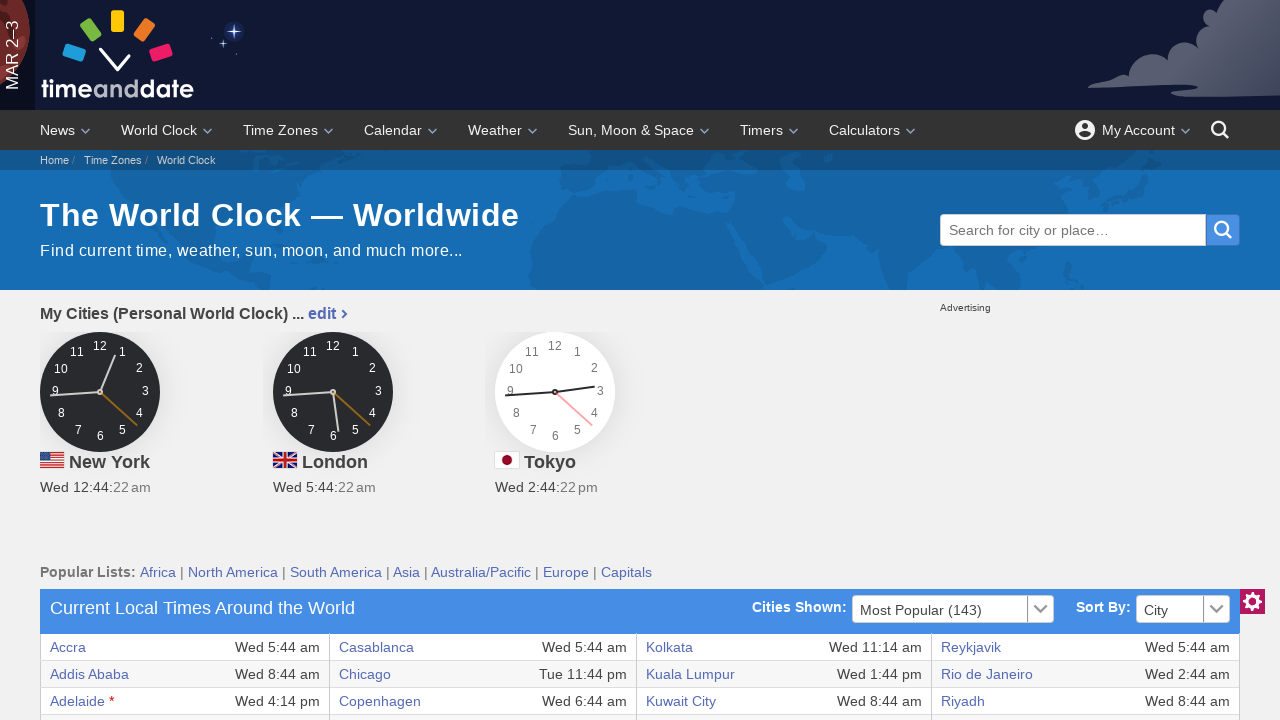

Retrieved text from table row 20, column 8
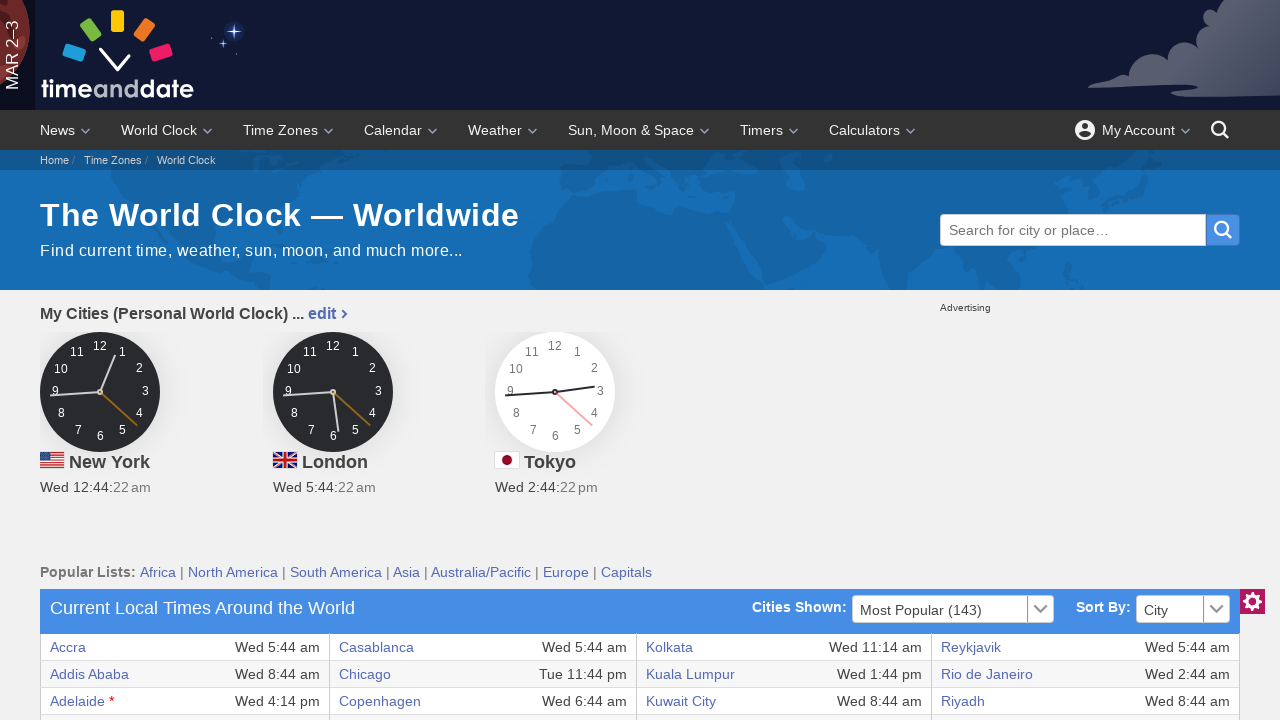

Retrieved text from table row 21, column 1
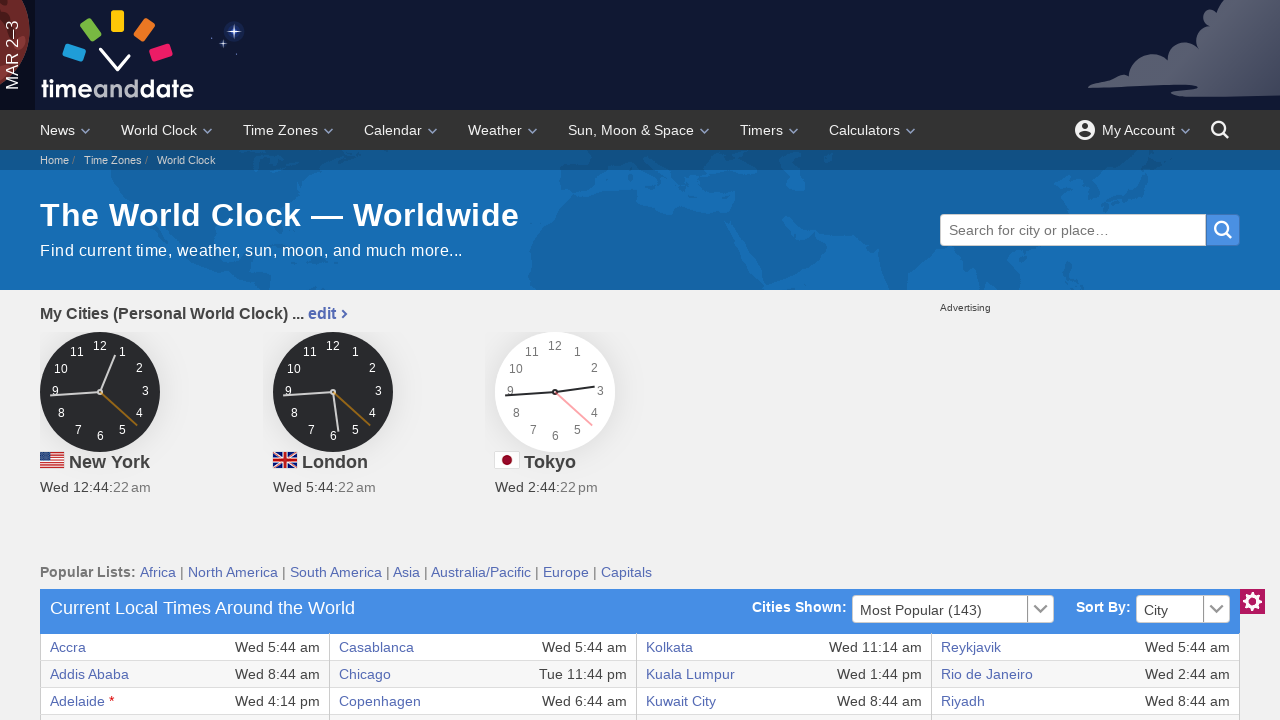

Retrieved text from table row 21, column 2
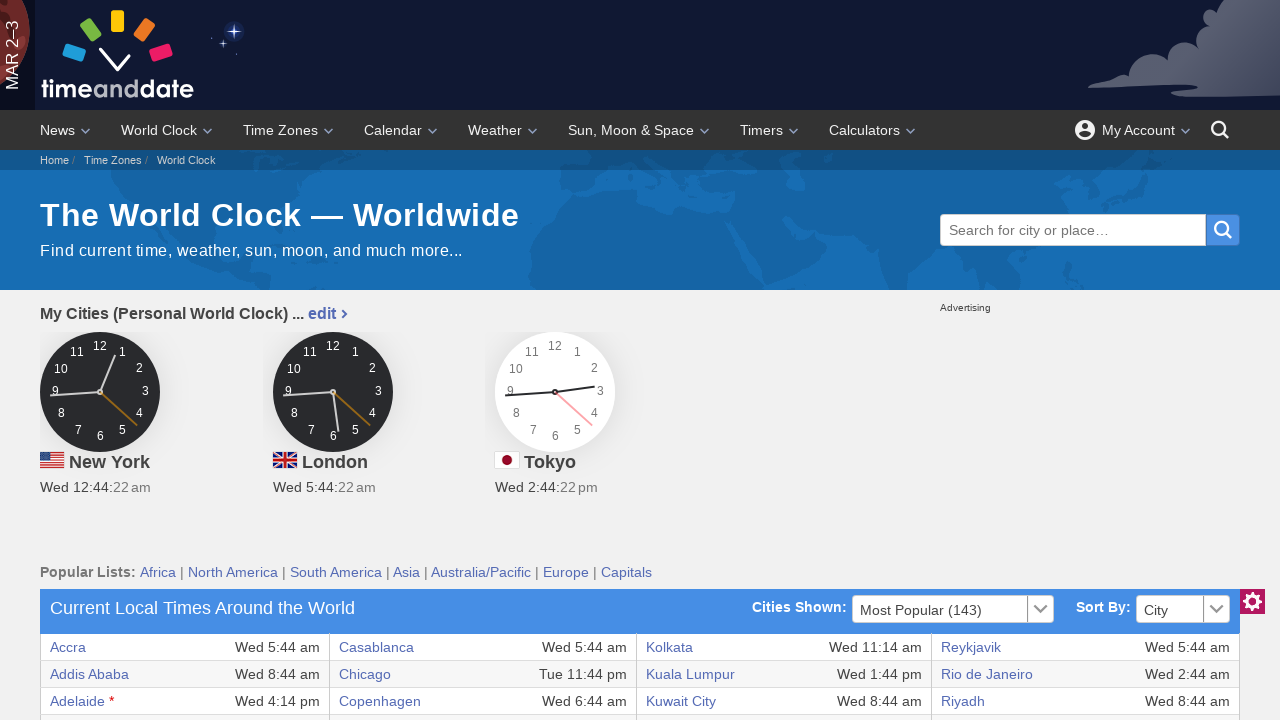

Retrieved text from table row 21, column 3
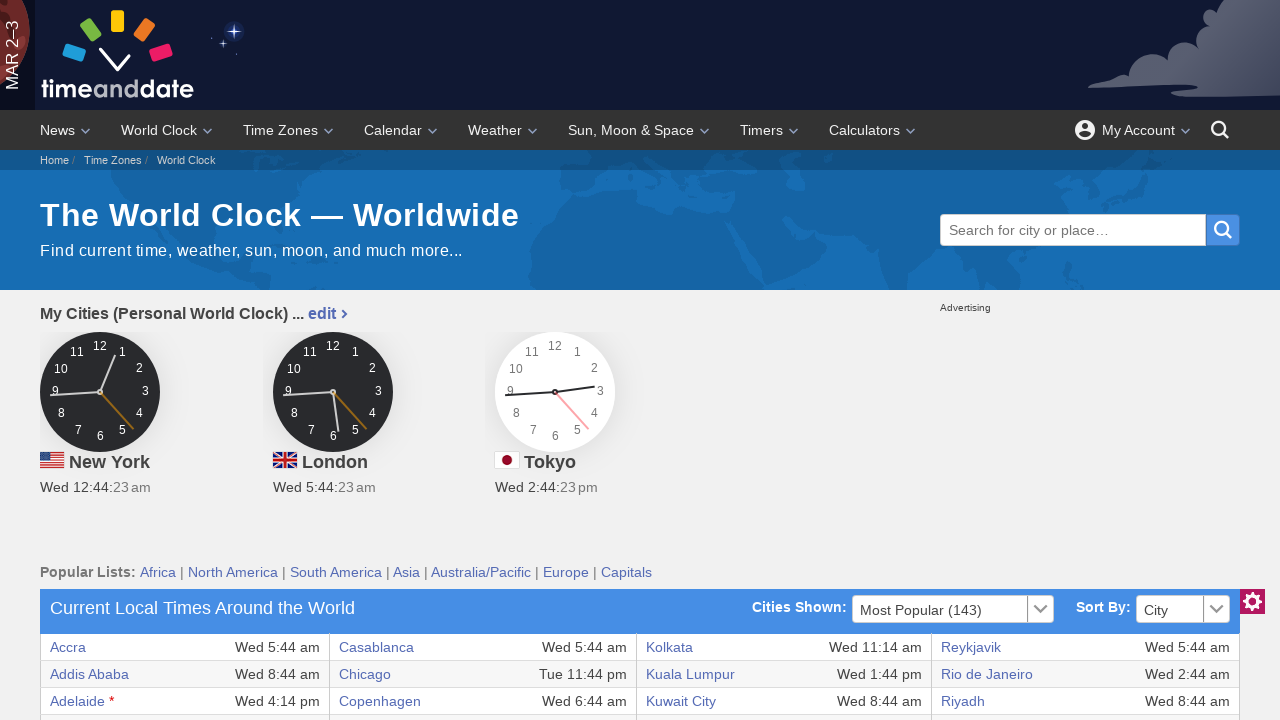

Retrieved text from table row 21, column 4
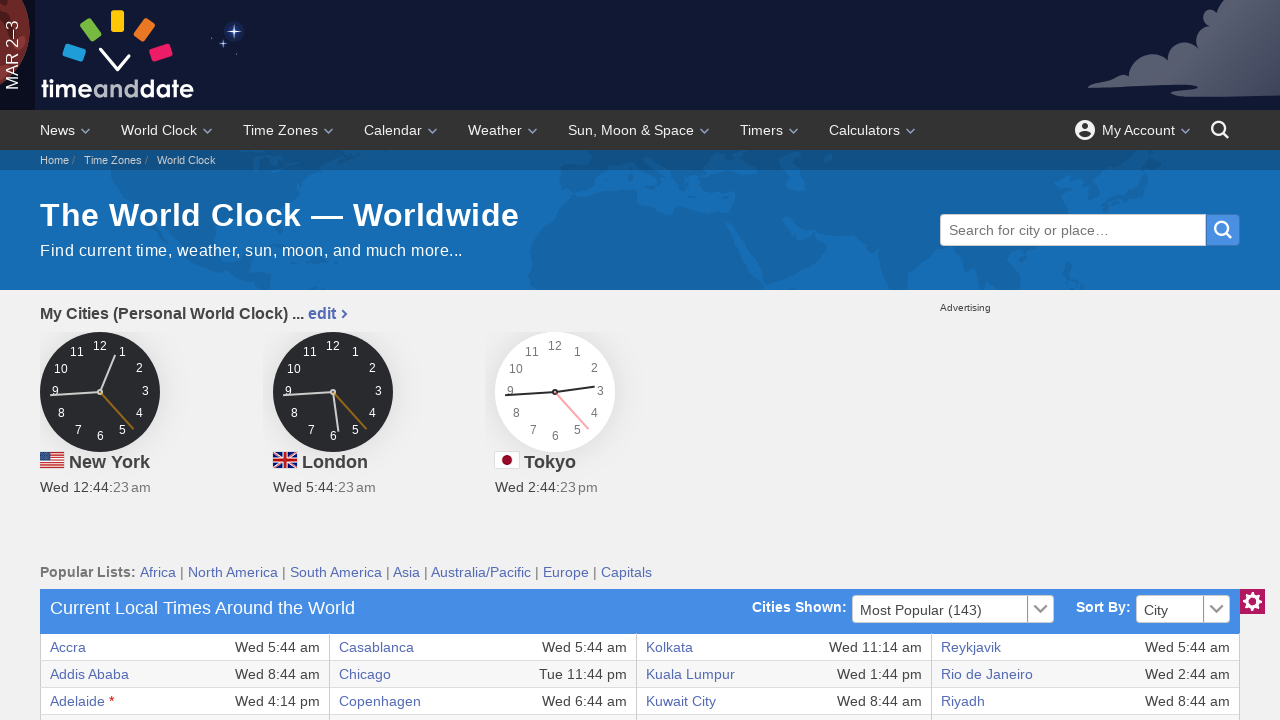

Retrieved text from table row 21, column 5
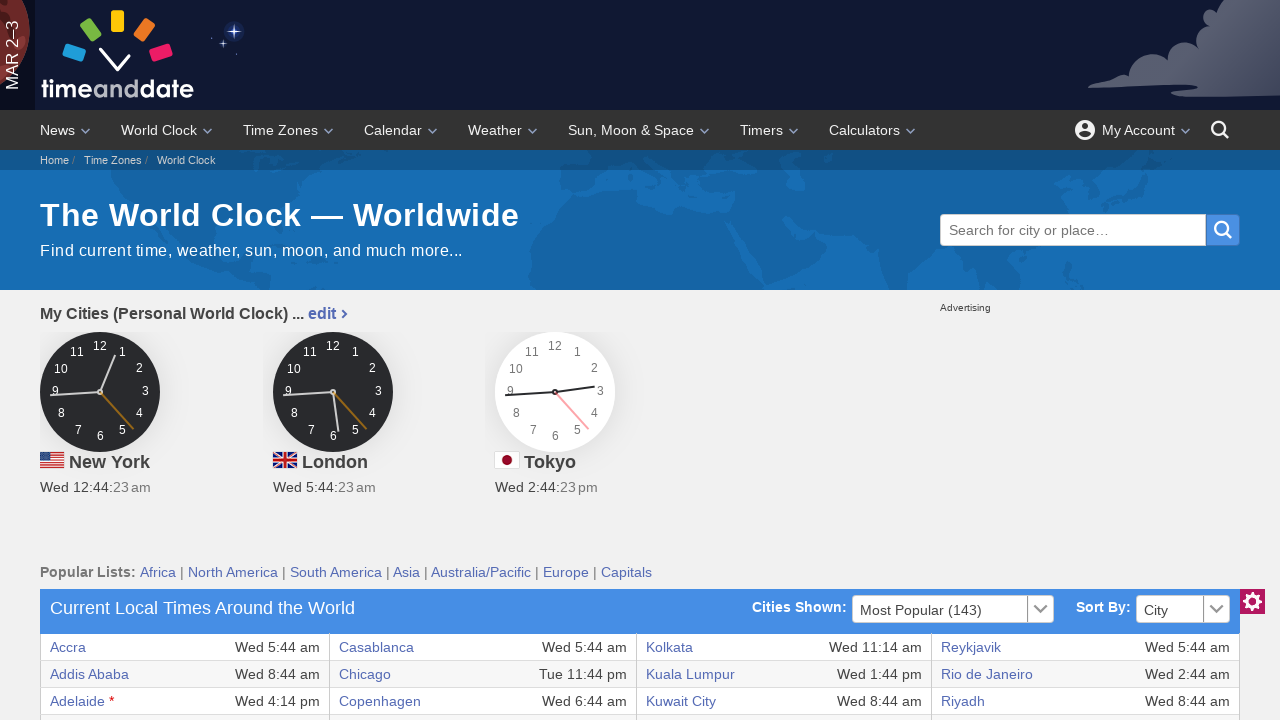

Retrieved text from table row 21, column 6
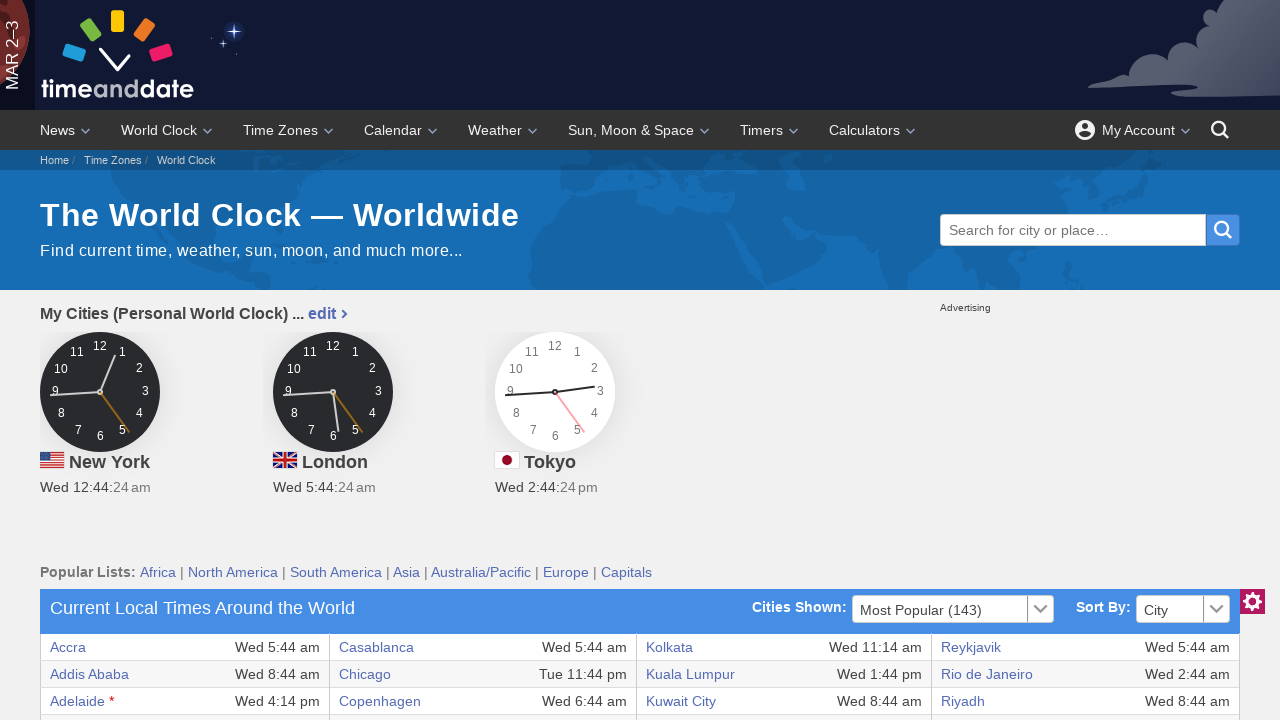

Retrieved text from table row 21, column 7
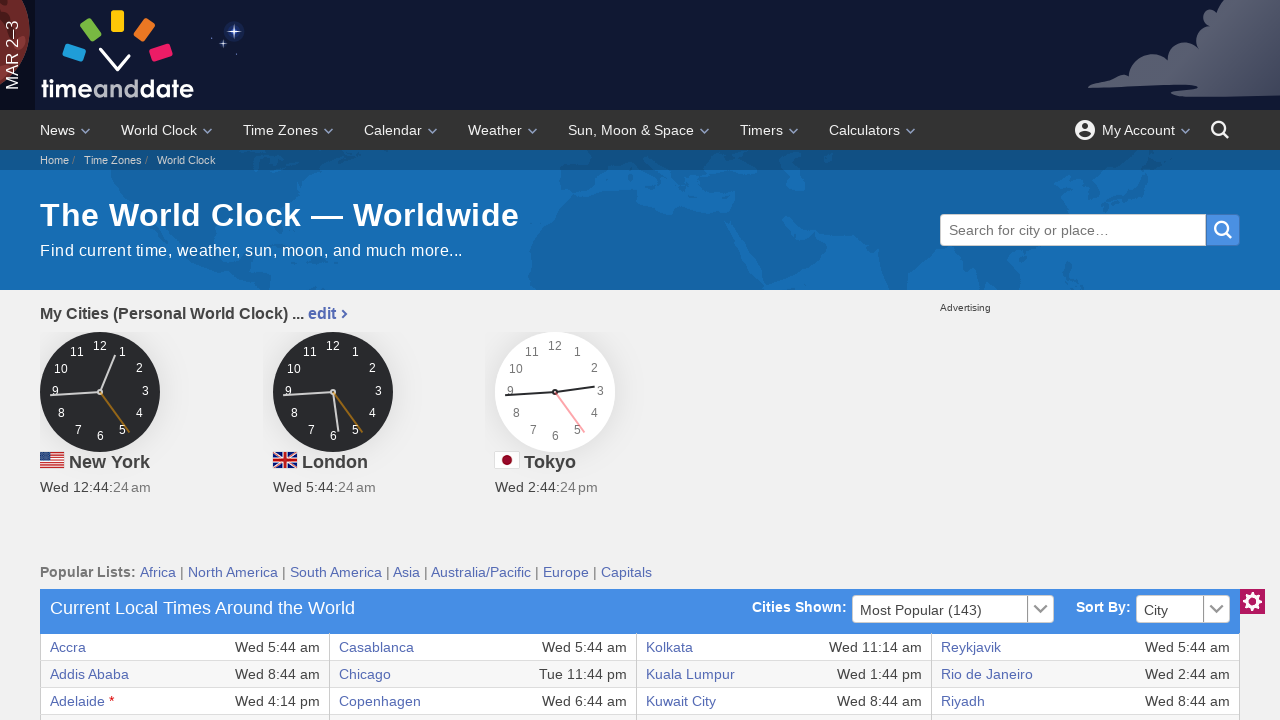

Retrieved text from table row 21, column 8
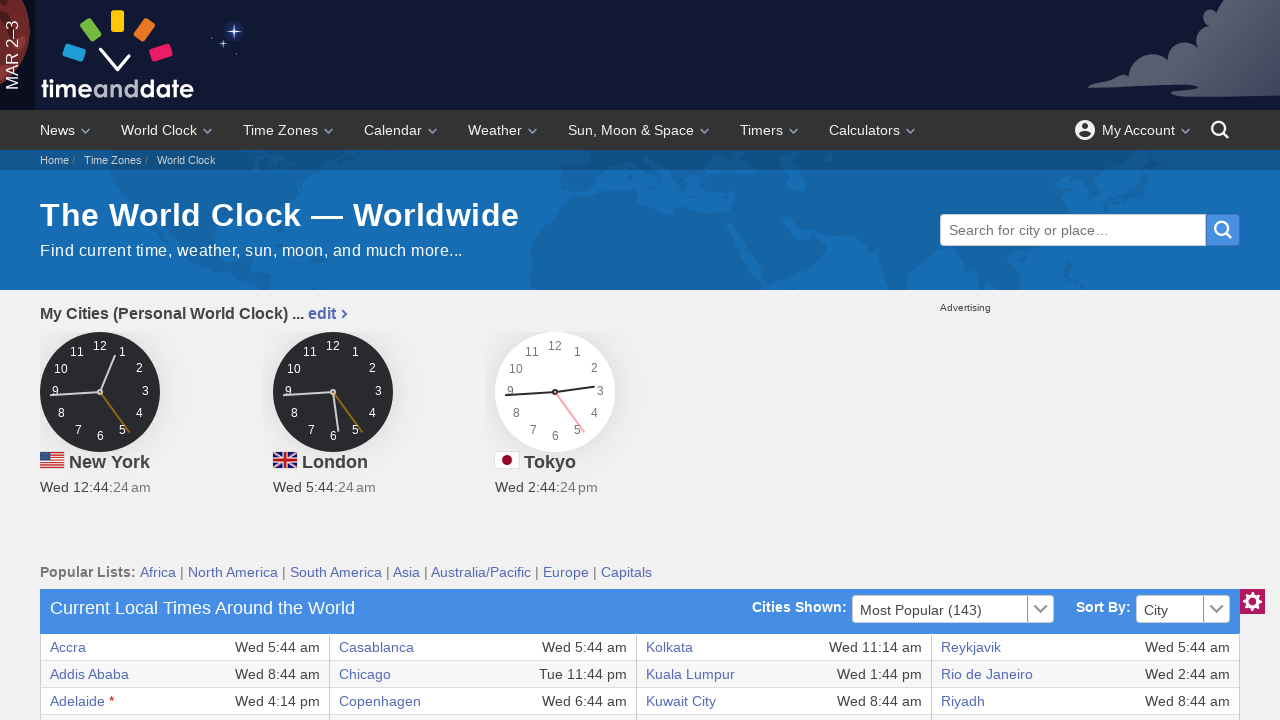

Retrieved text from table row 22, column 1
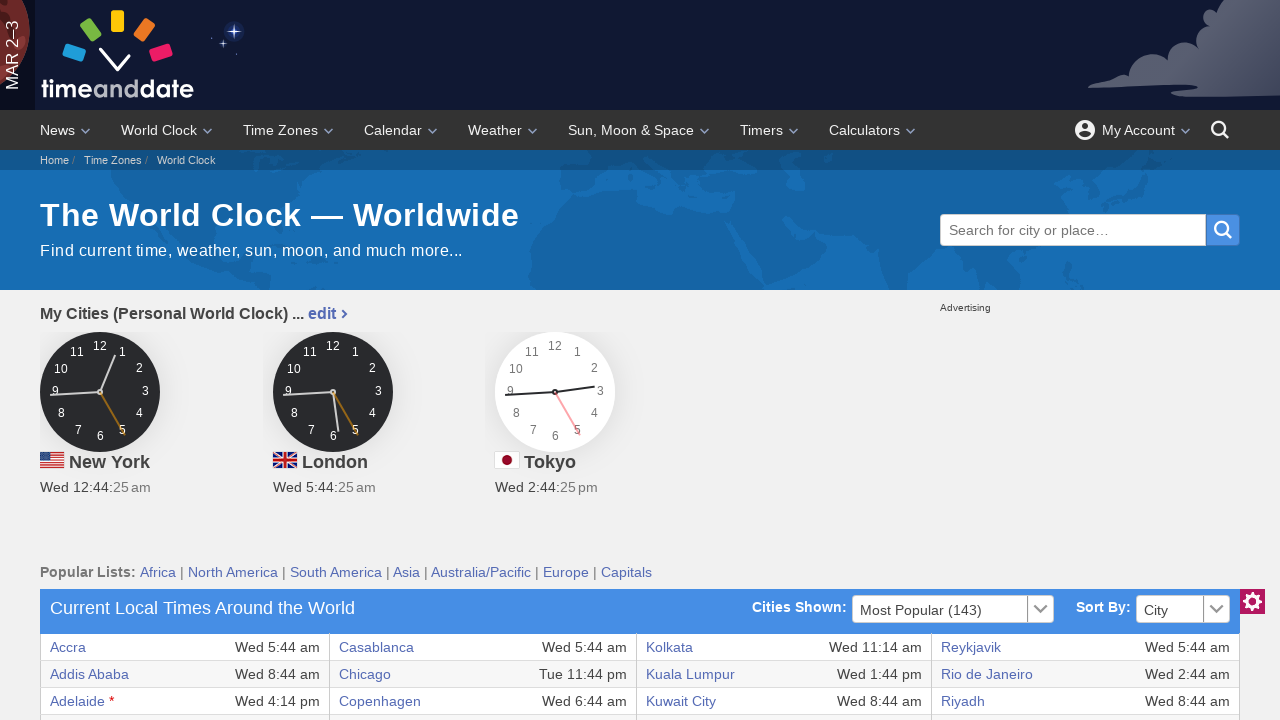

Retrieved text from table row 22, column 2
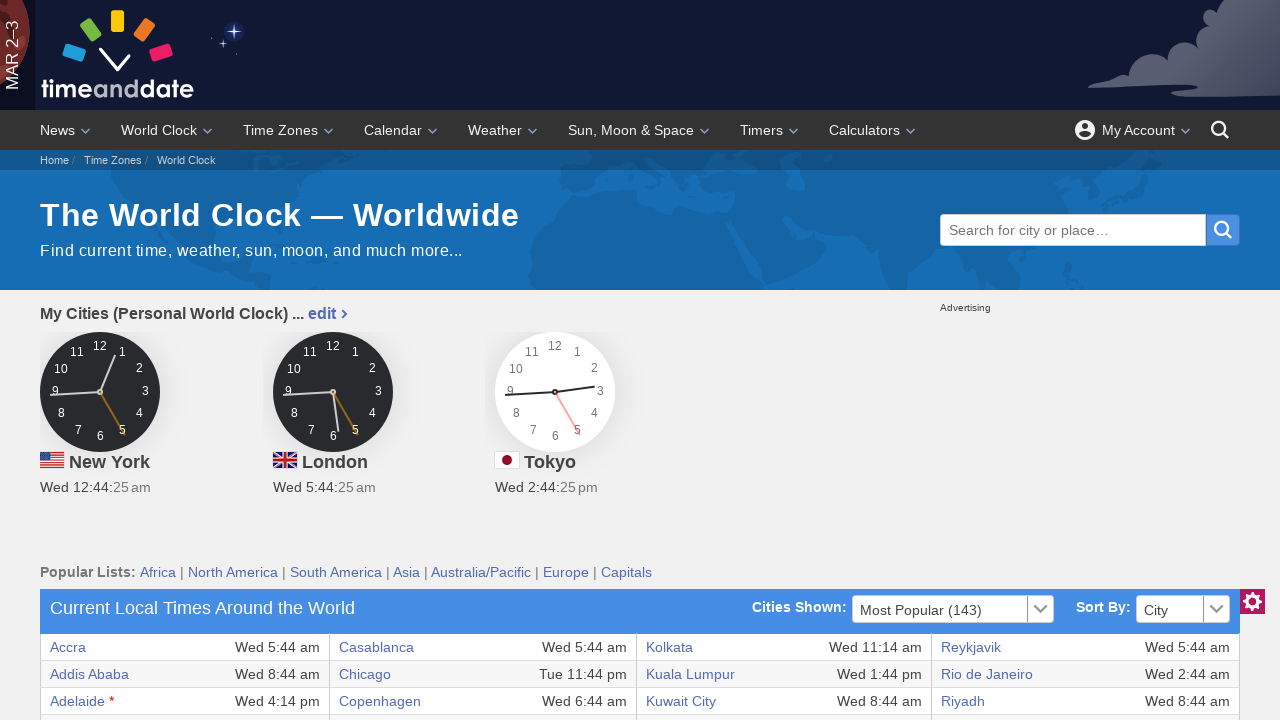

Retrieved text from table row 22, column 3
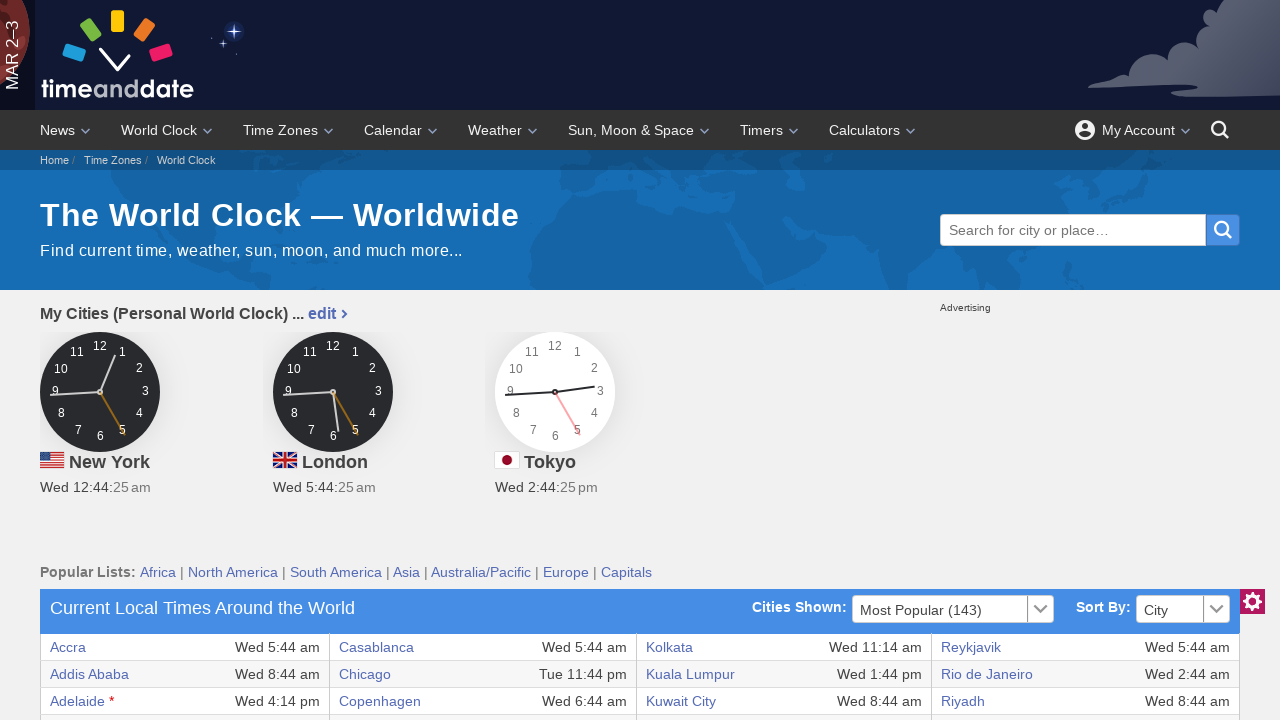

Retrieved text from table row 22, column 4
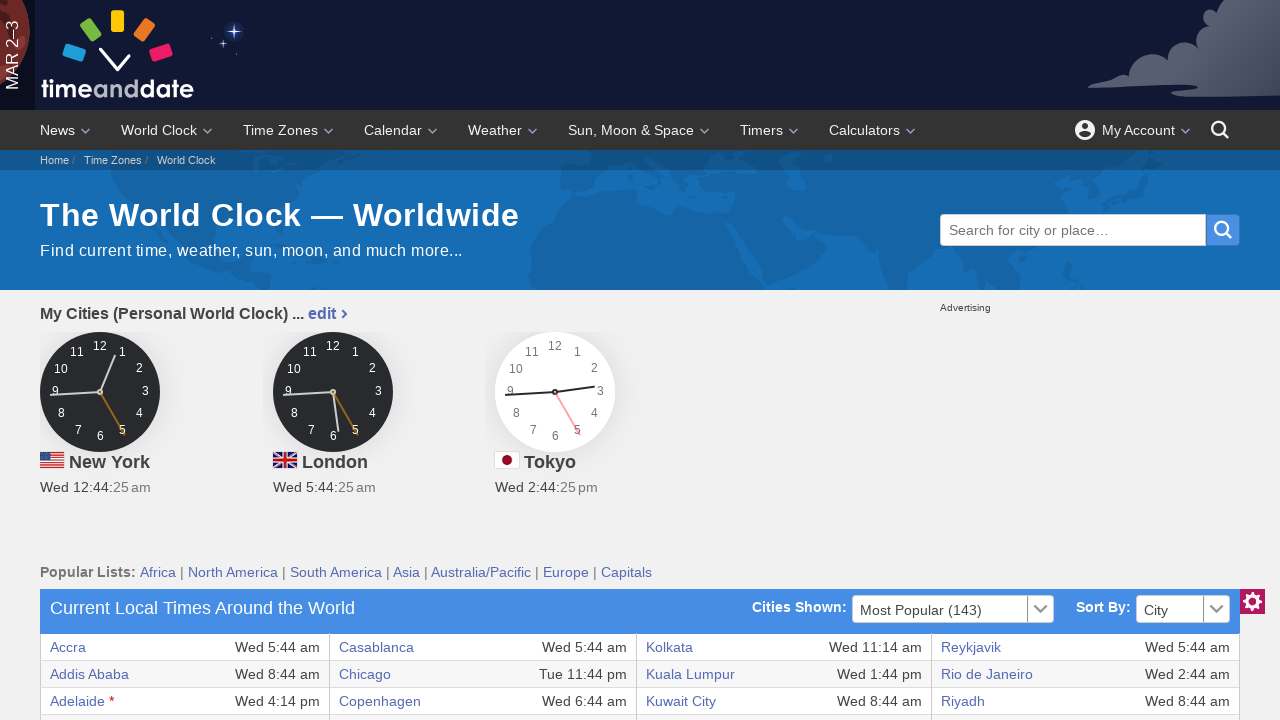

Retrieved text from table row 22, column 5
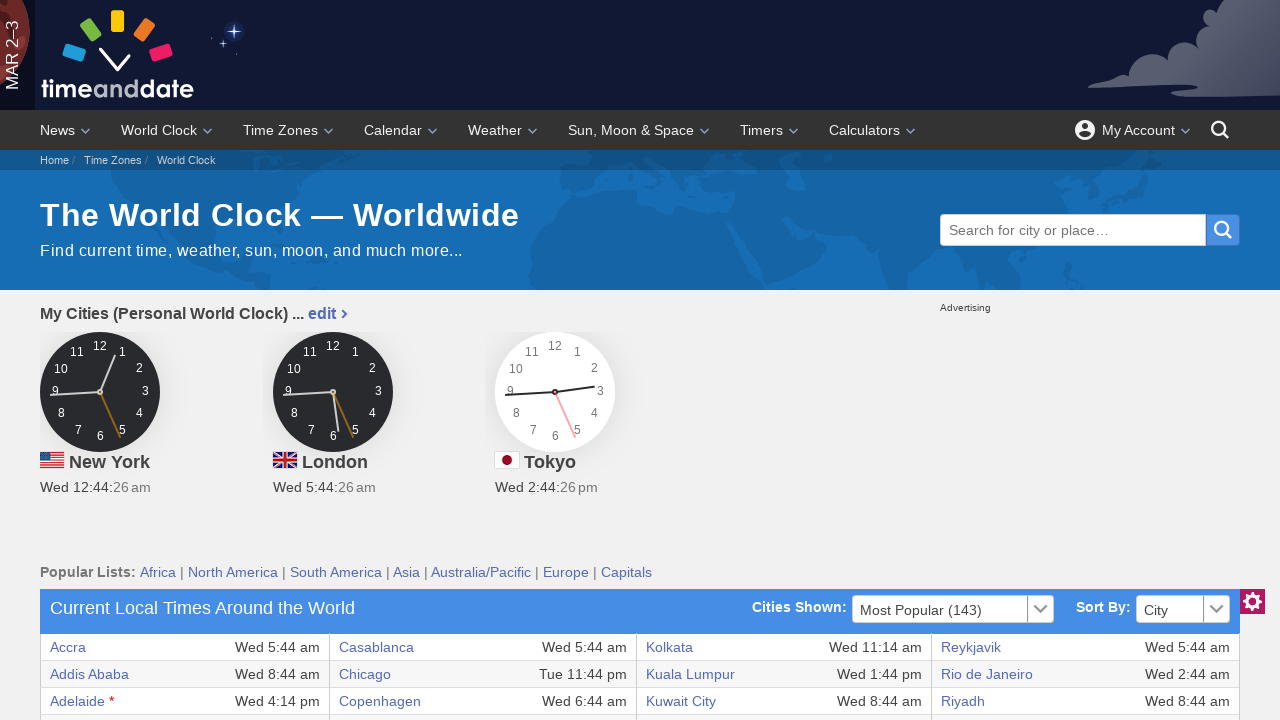

Retrieved text from table row 22, column 6
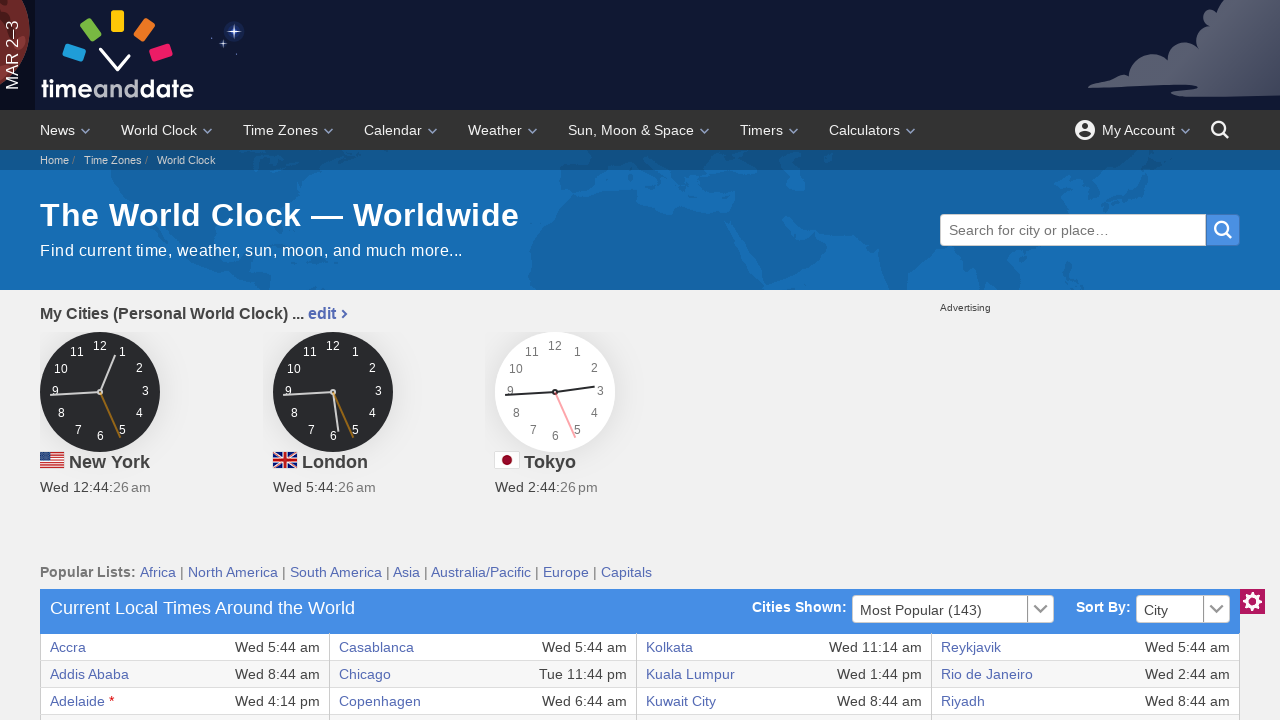

Retrieved text from table row 22, column 7
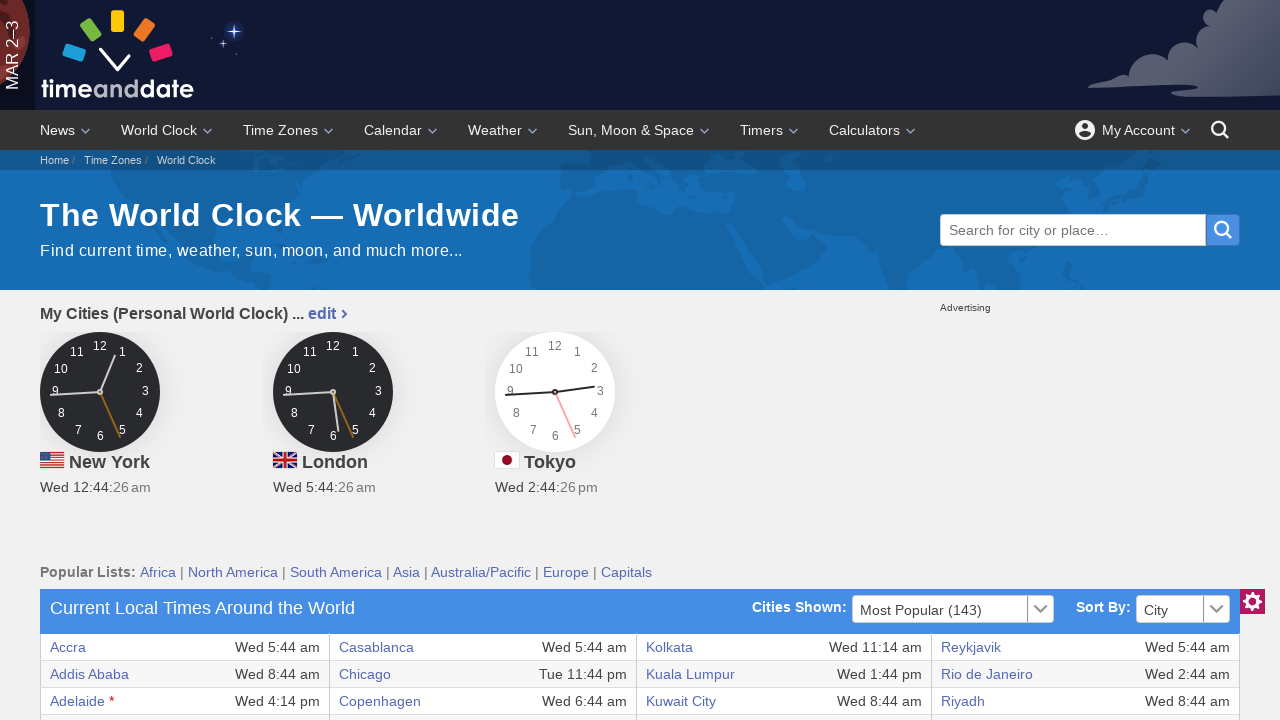

Retrieved text from table row 22, column 8
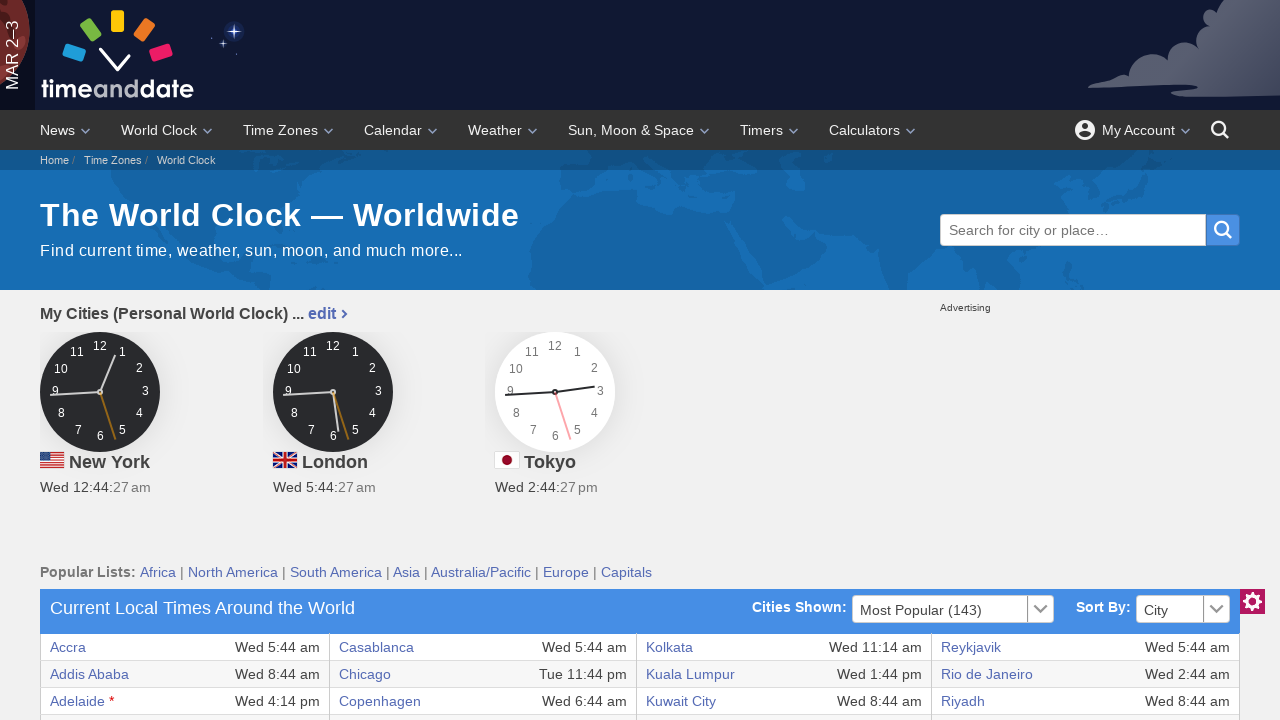

Retrieved text from table row 23, column 1
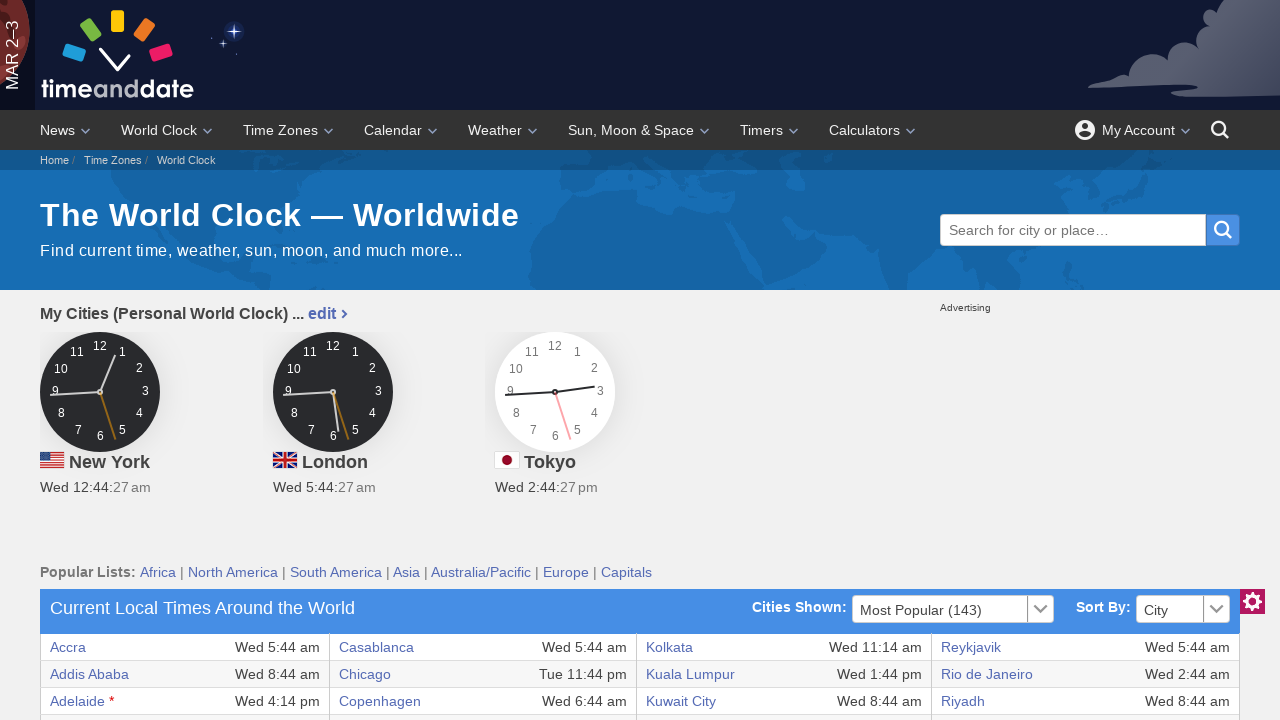

Retrieved text from table row 23, column 2
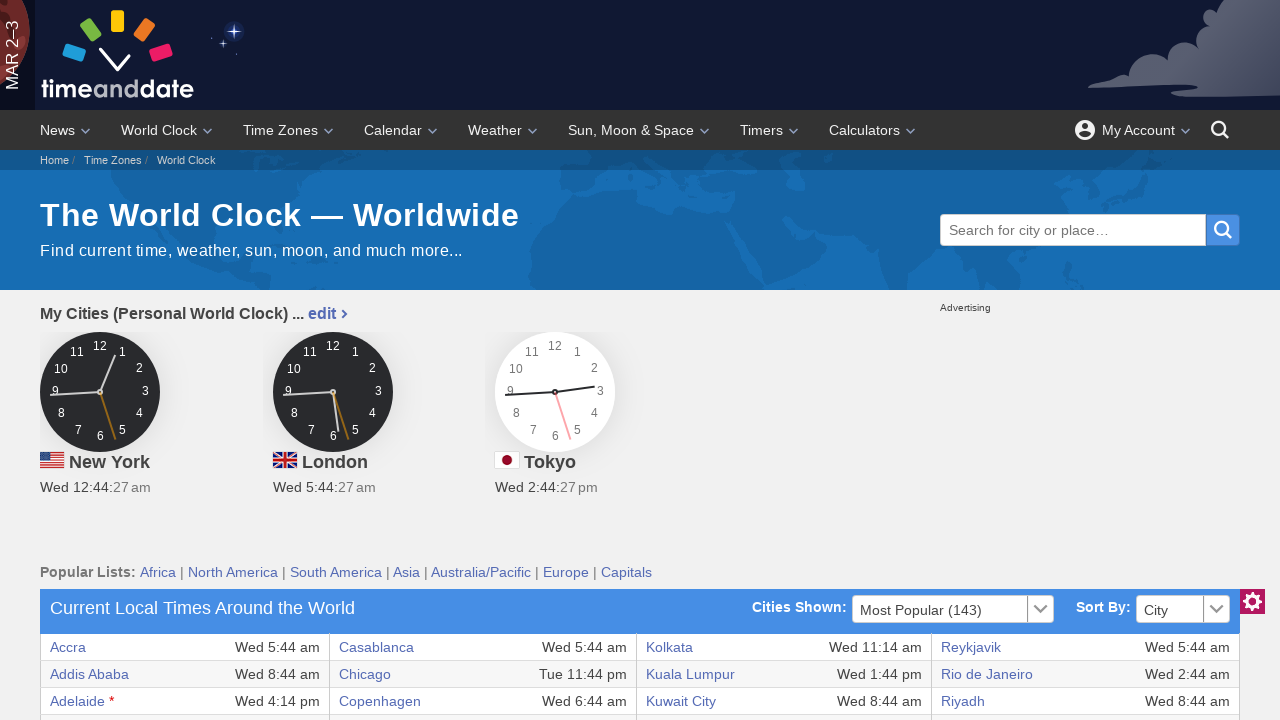

Retrieved text from table row 23, column 3
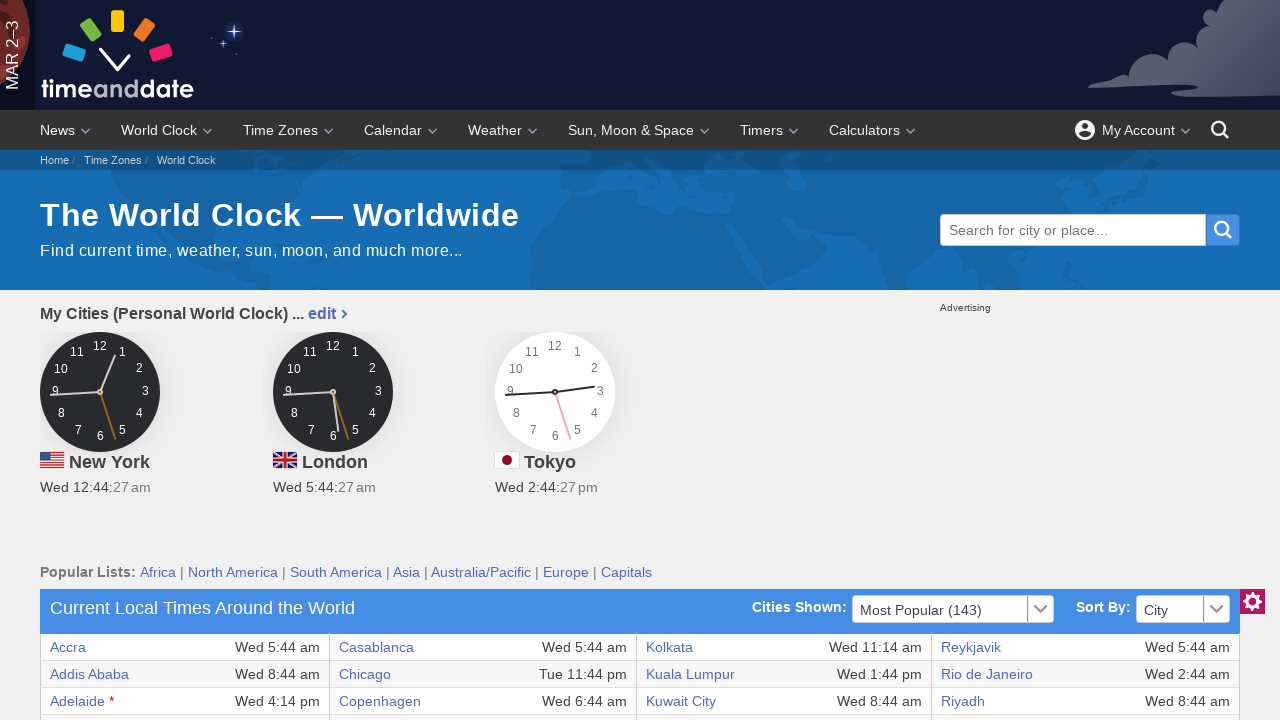

Retrieved text from table row 23, column 4
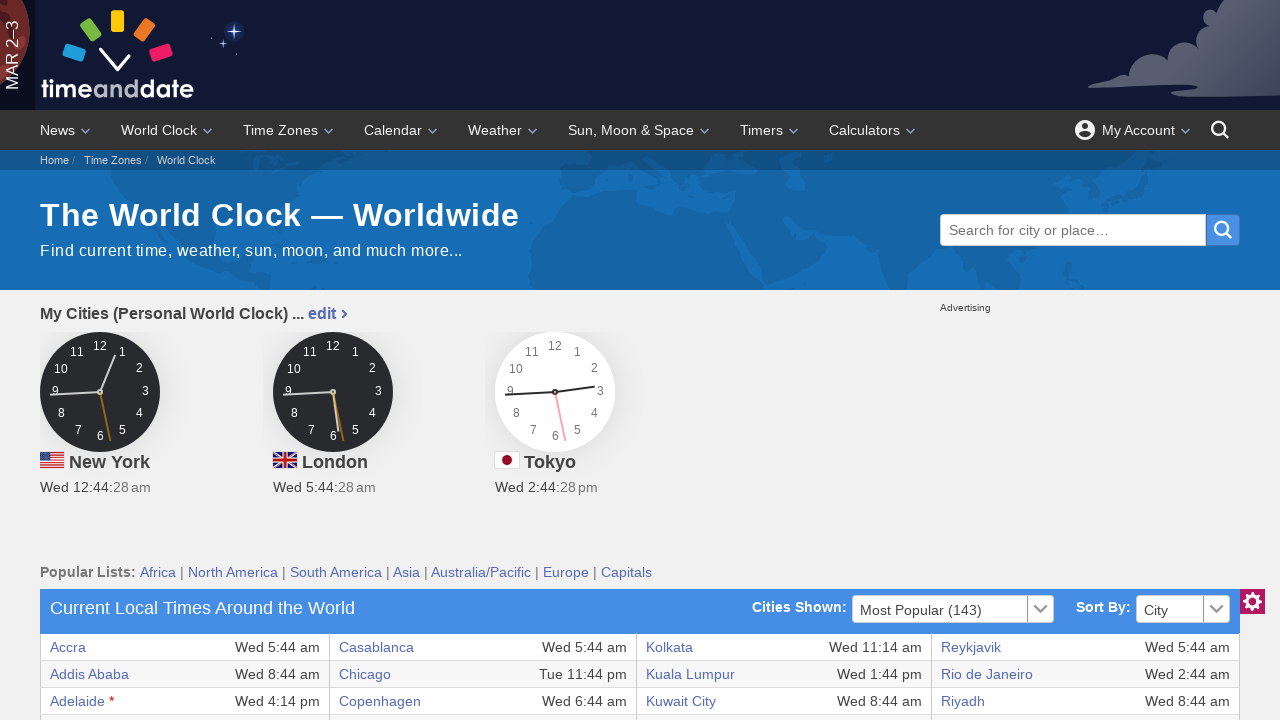

Retrieved text from table row 23, column 5
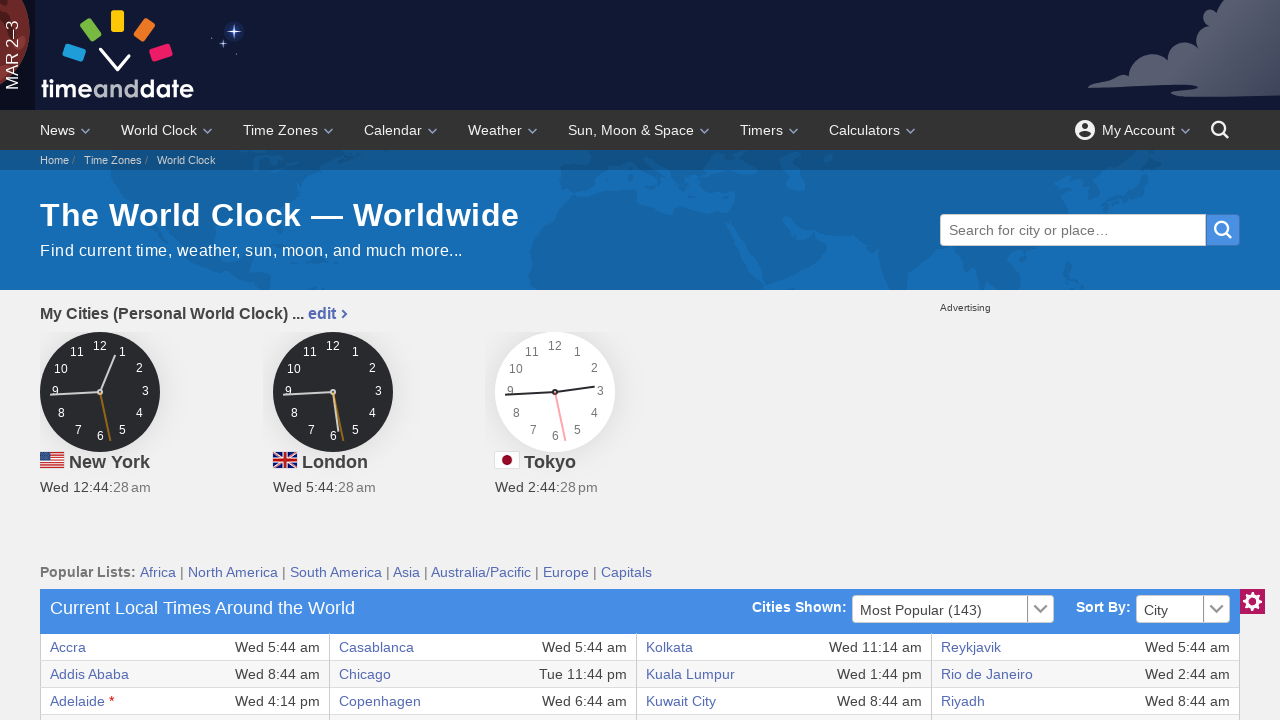

Retrieved text from table row 23, column 6
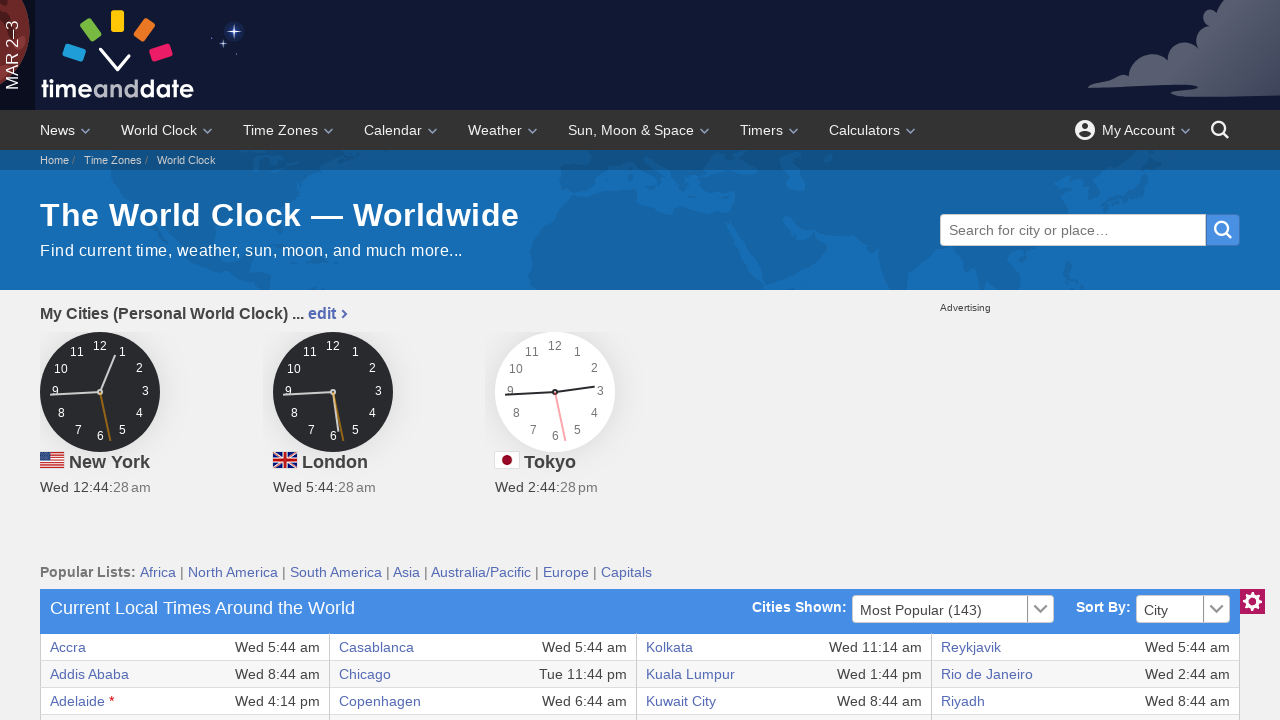

Retrieved text from table row 23, column 7
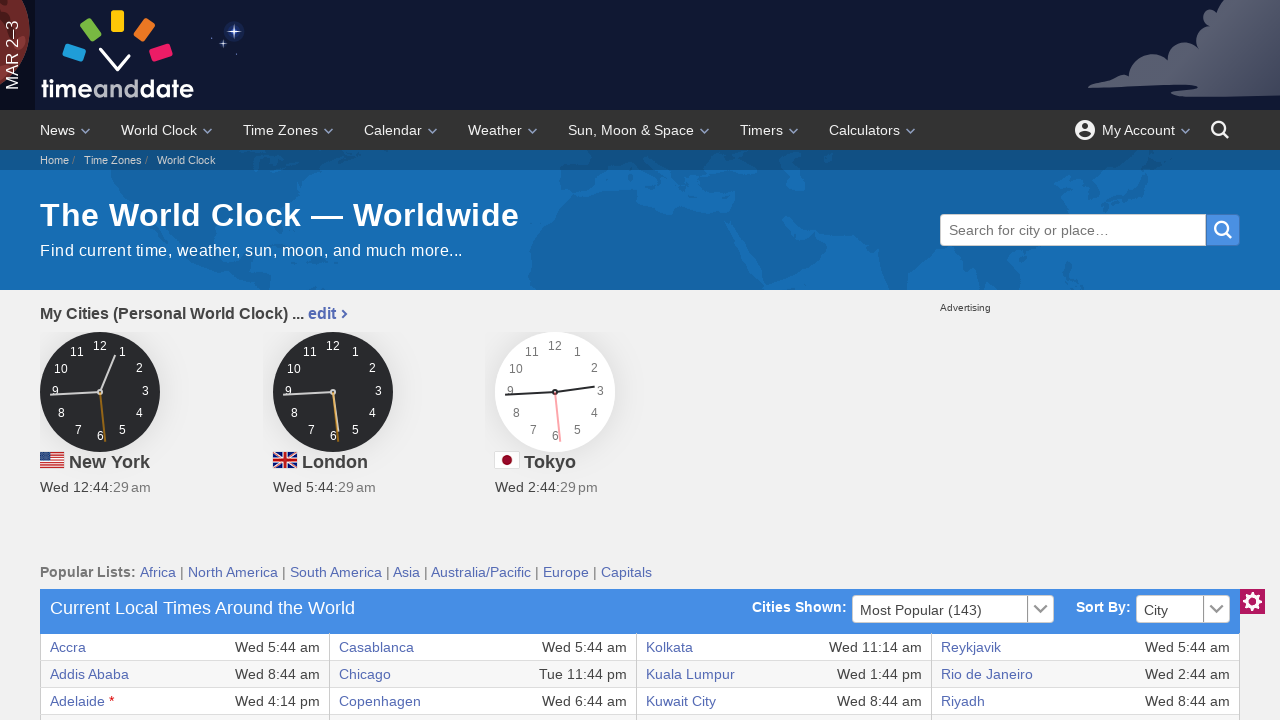

Retrieved text from table row 23, column 8
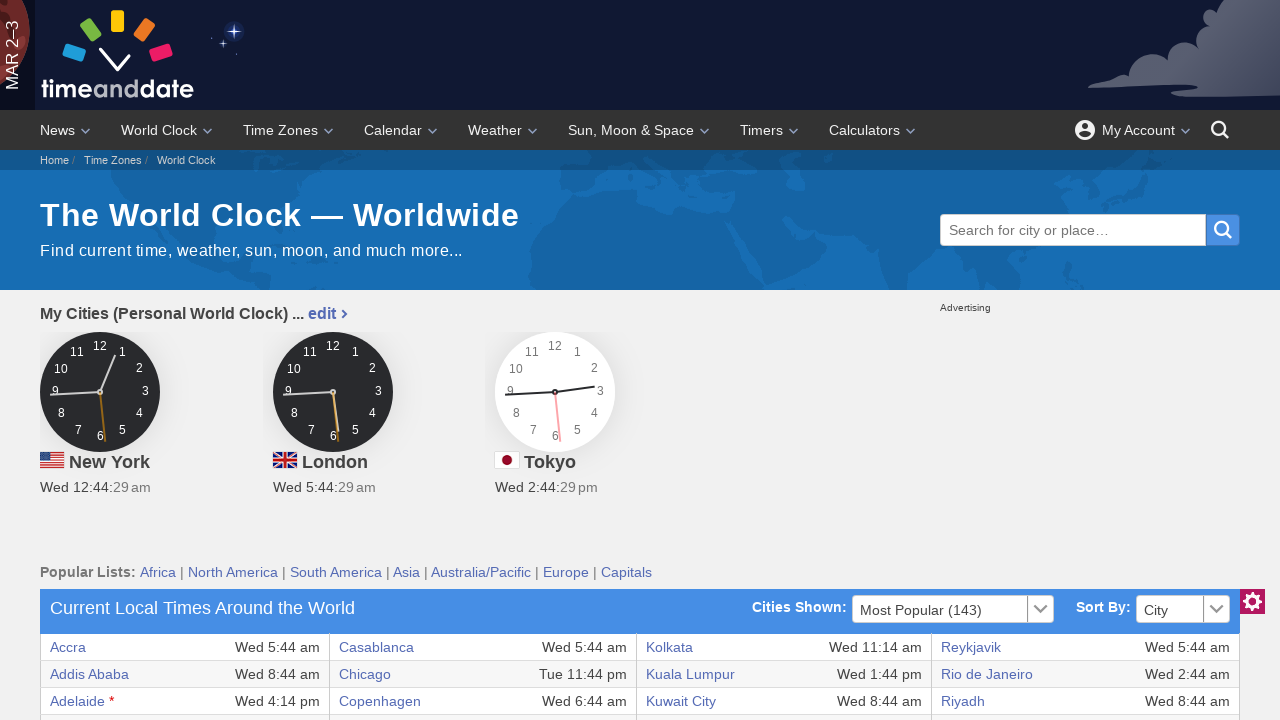

Retrieved text from table row 24, column 1
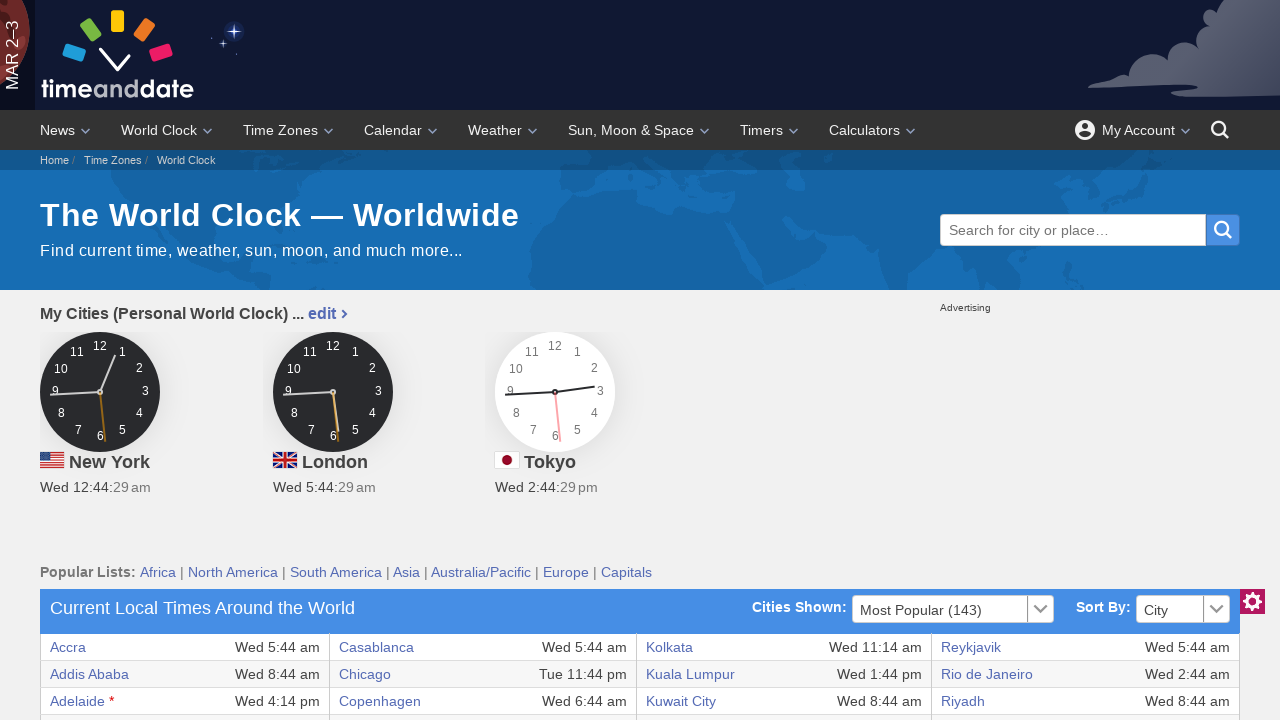

Retrieved text from table row 24, column 2
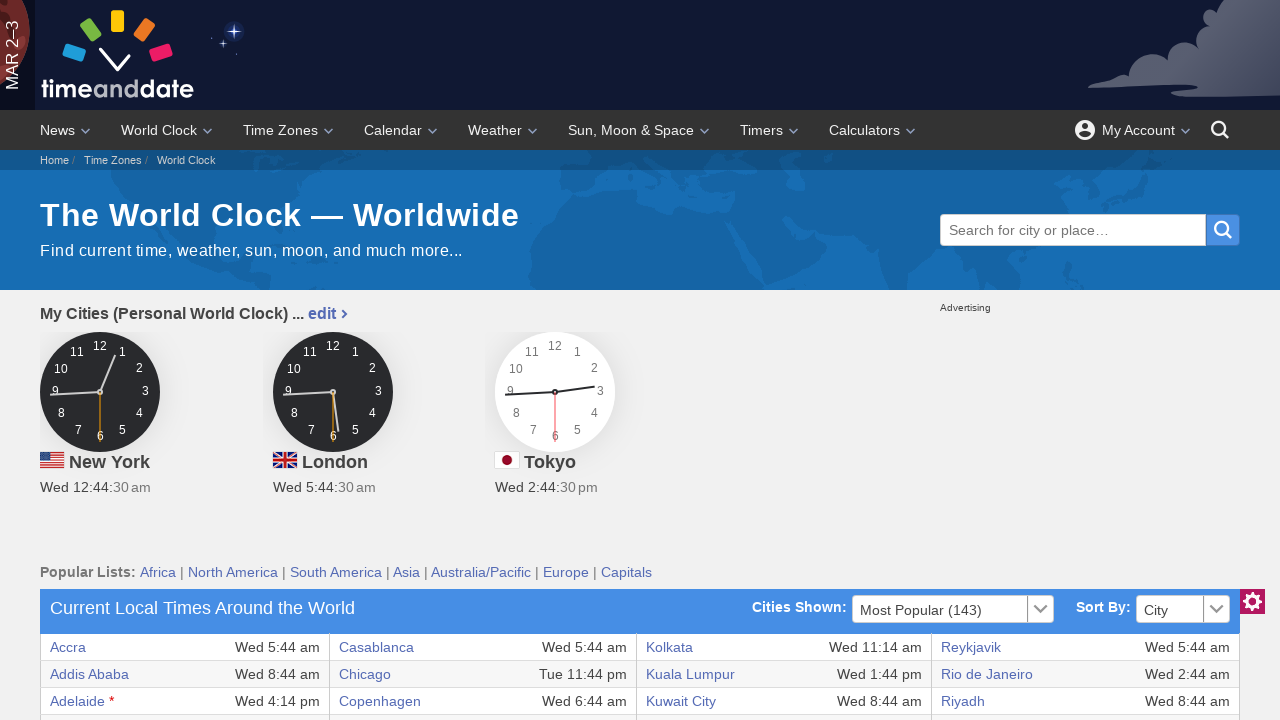

Retrieved text from table row 24, column 3
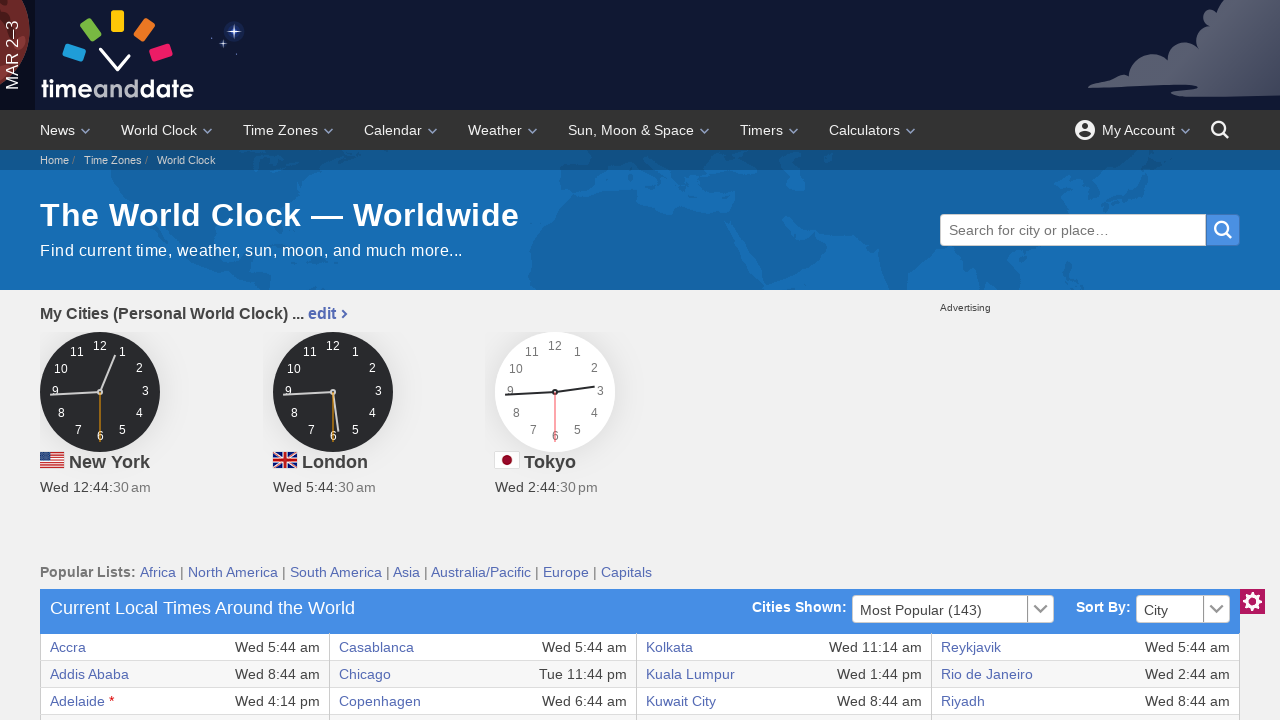

Retrieved text from table row 24, column 4
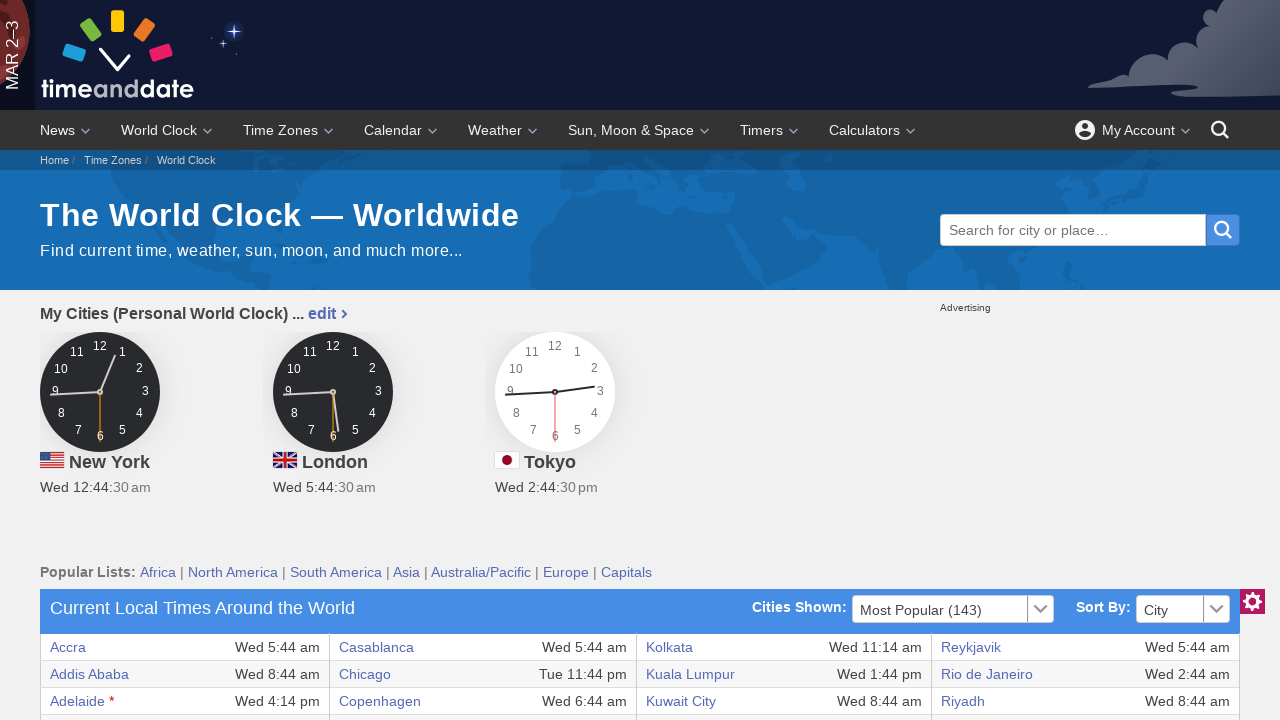

Retrieved text from table row 24, column 5
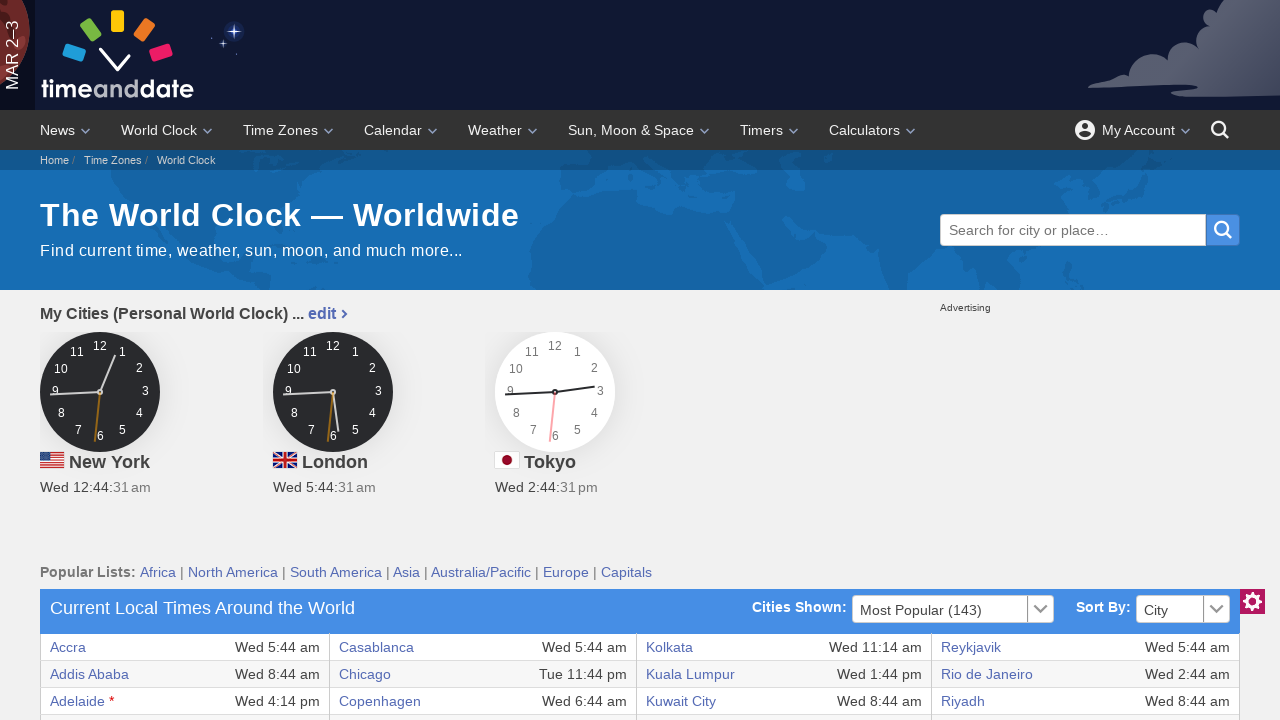

Retrieved text from table row 24, column 6
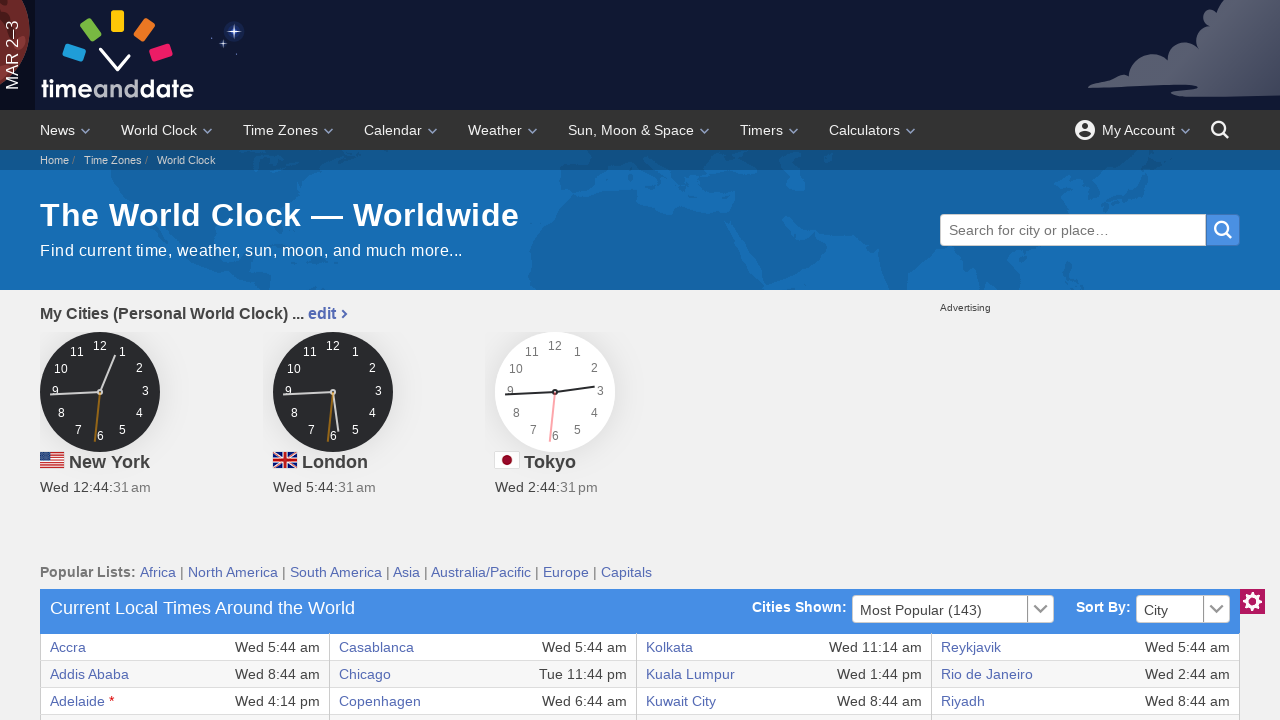

Retrieved text from table row 24, column 7
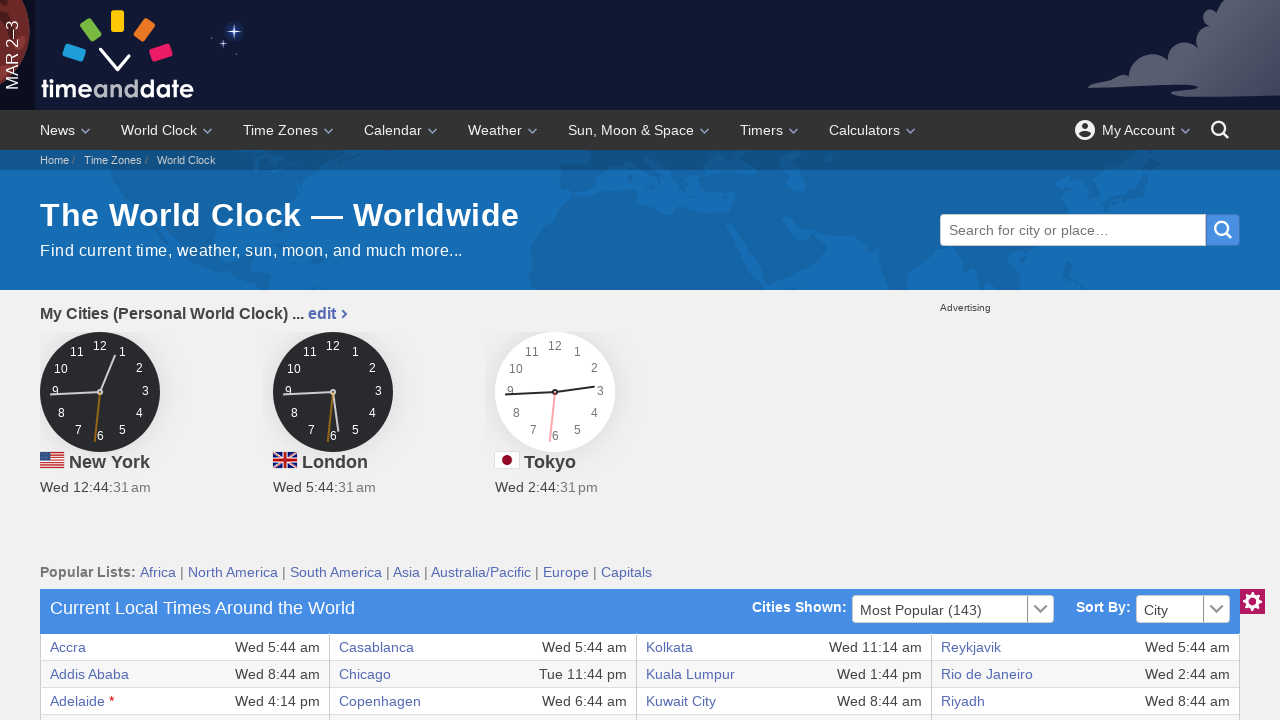

Retrieved text from table row 24, column 8
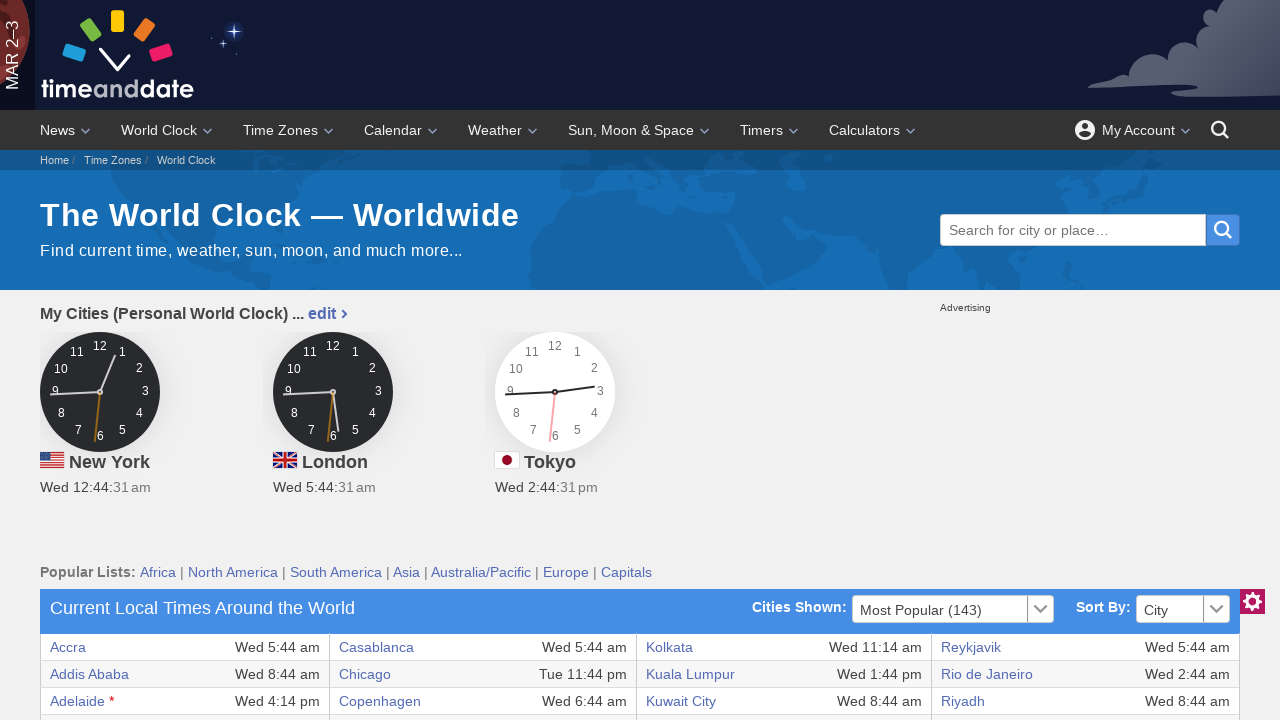

Retrieved text from table row 25, column 1
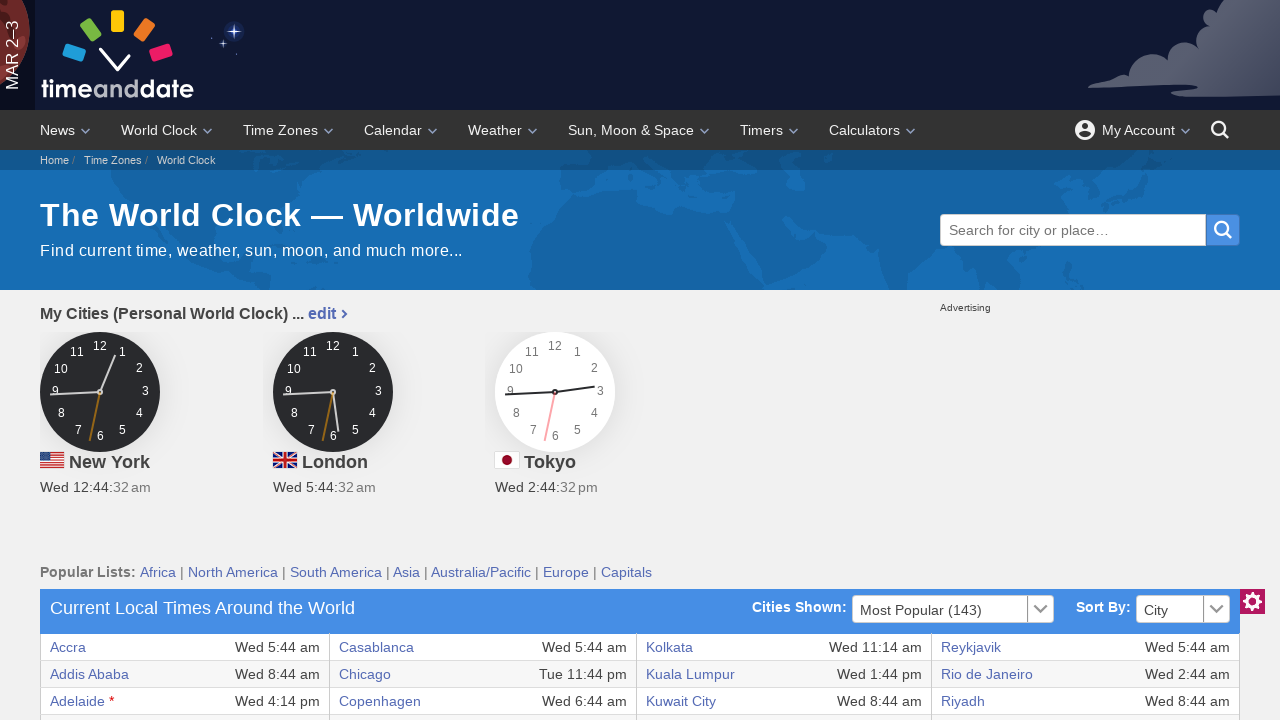

Retrieved text from table row 25, column 2
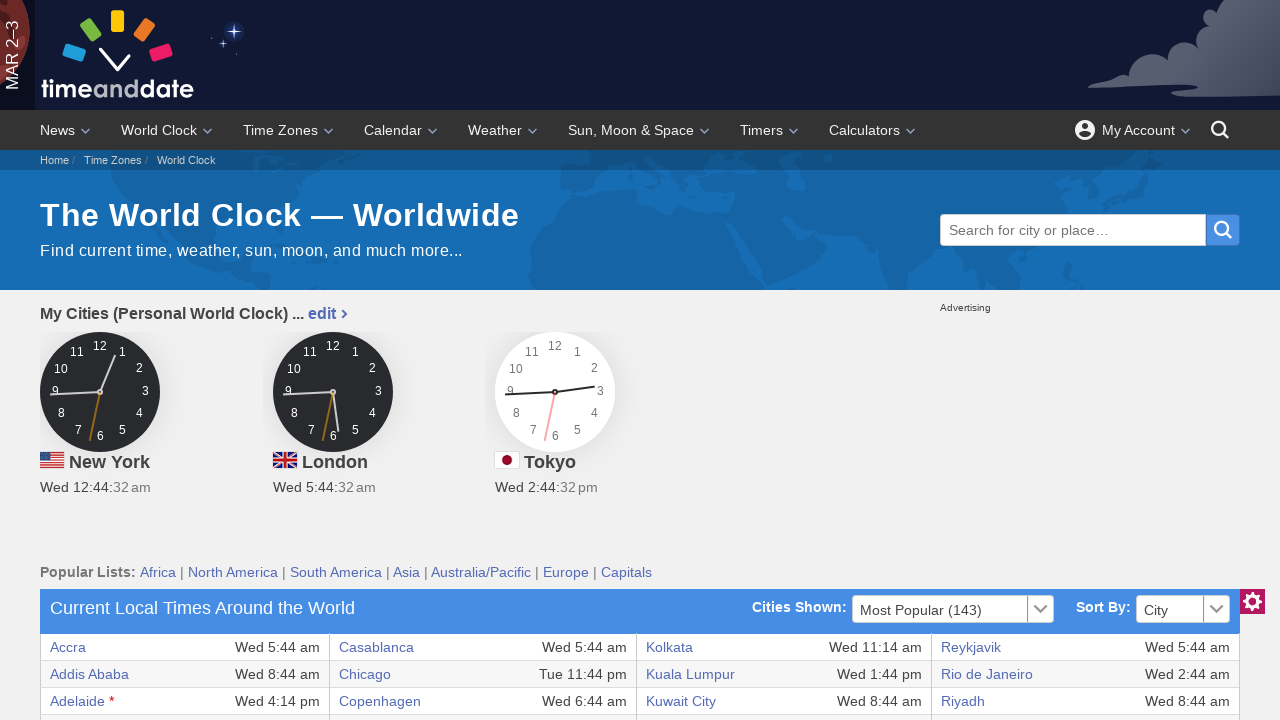

Retrieved text from table row 25, column 3
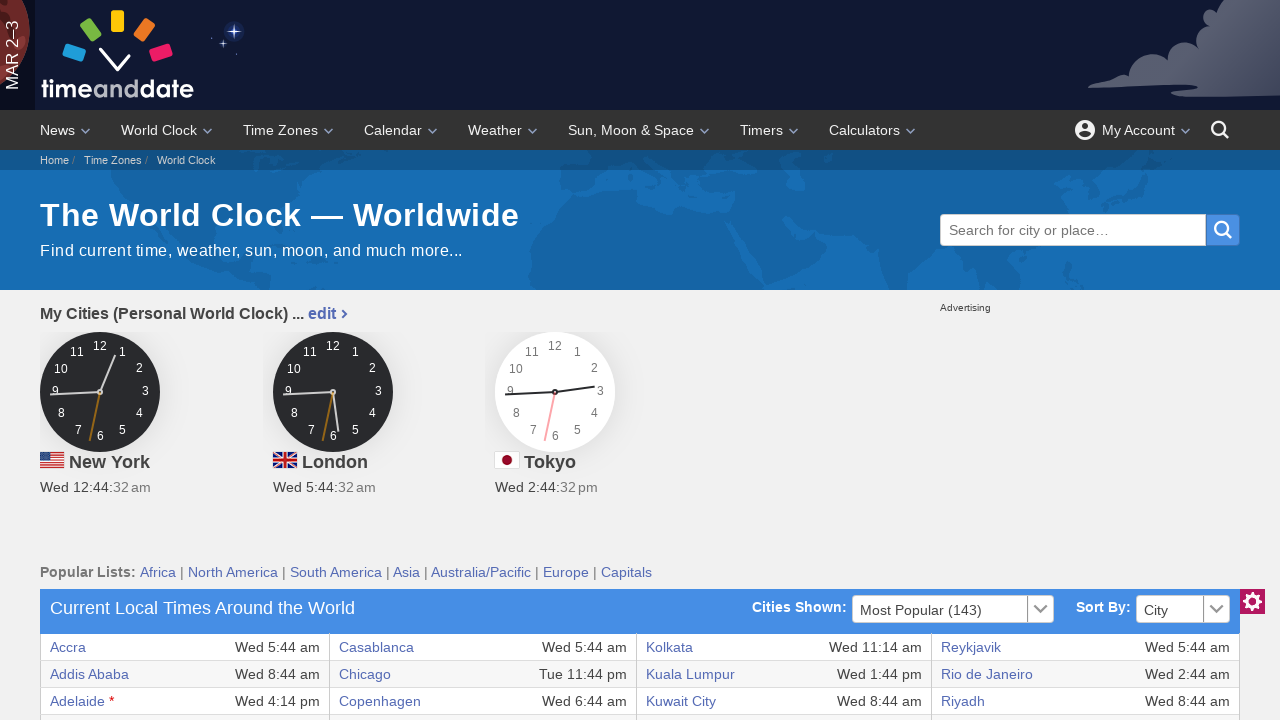

Retrieved text from table row 25, column 4
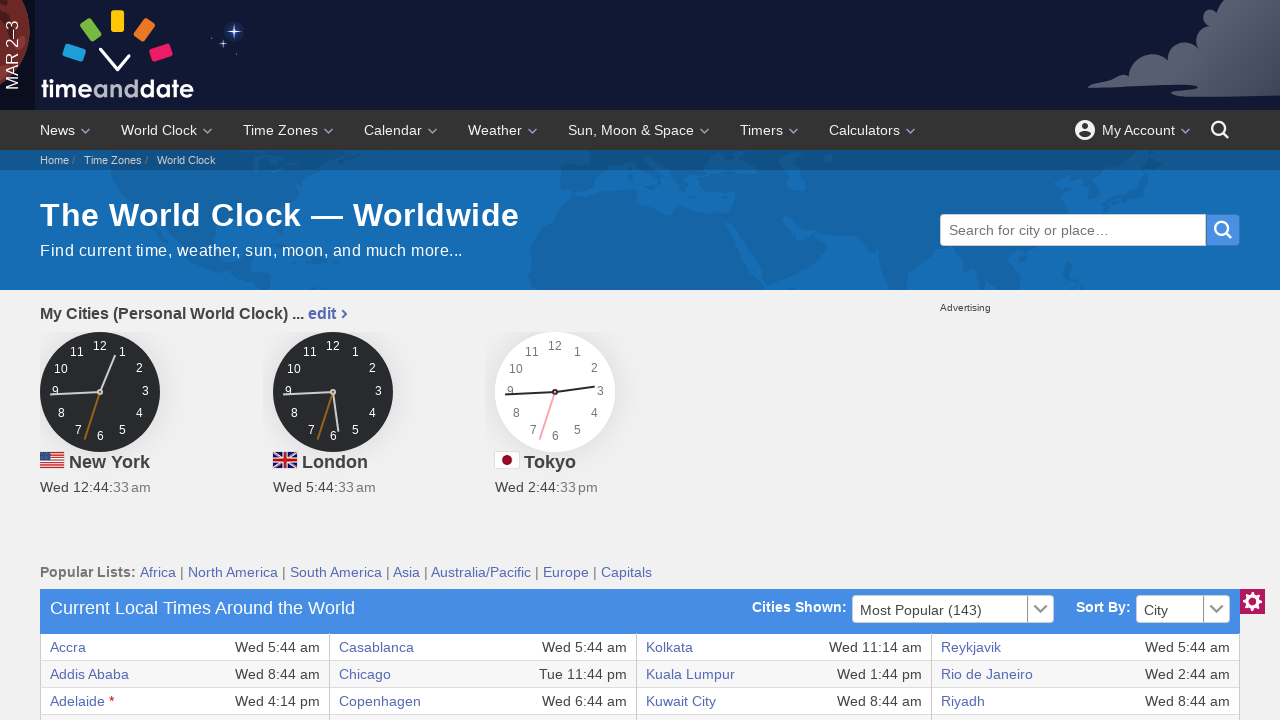

Retrieved text from table row 25, column 5
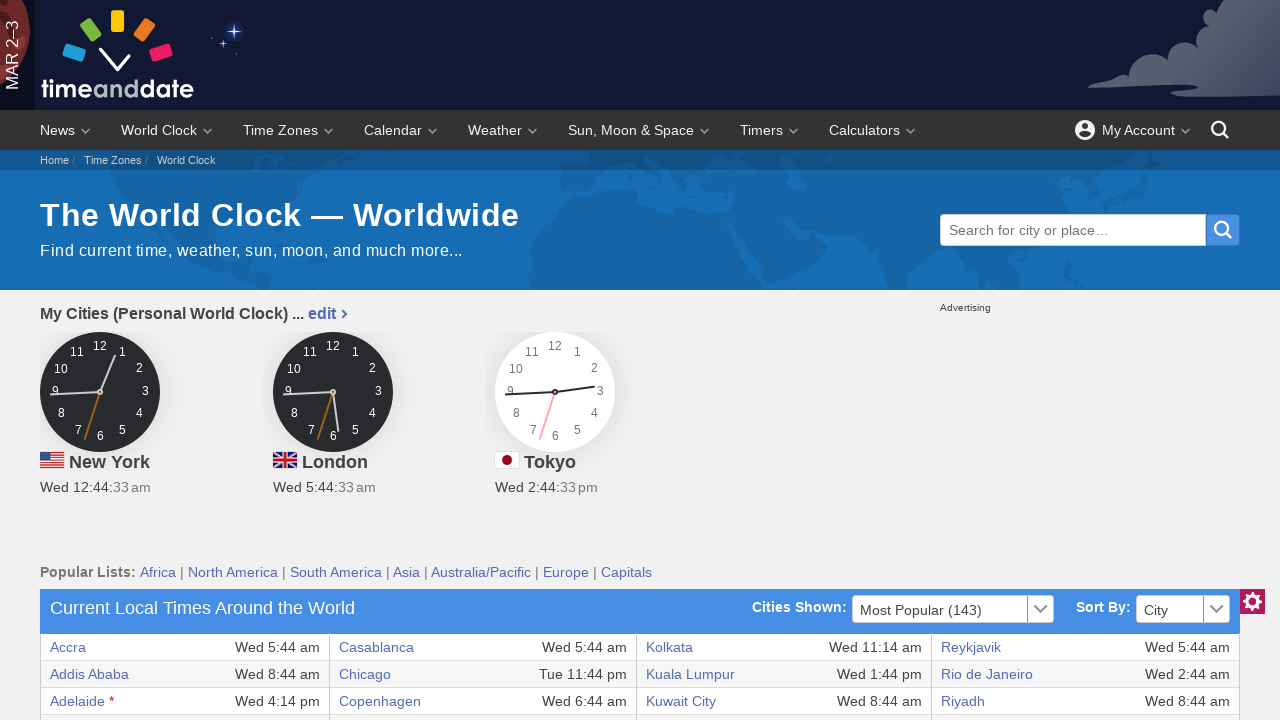

Retrieved text from table row 25, column 6
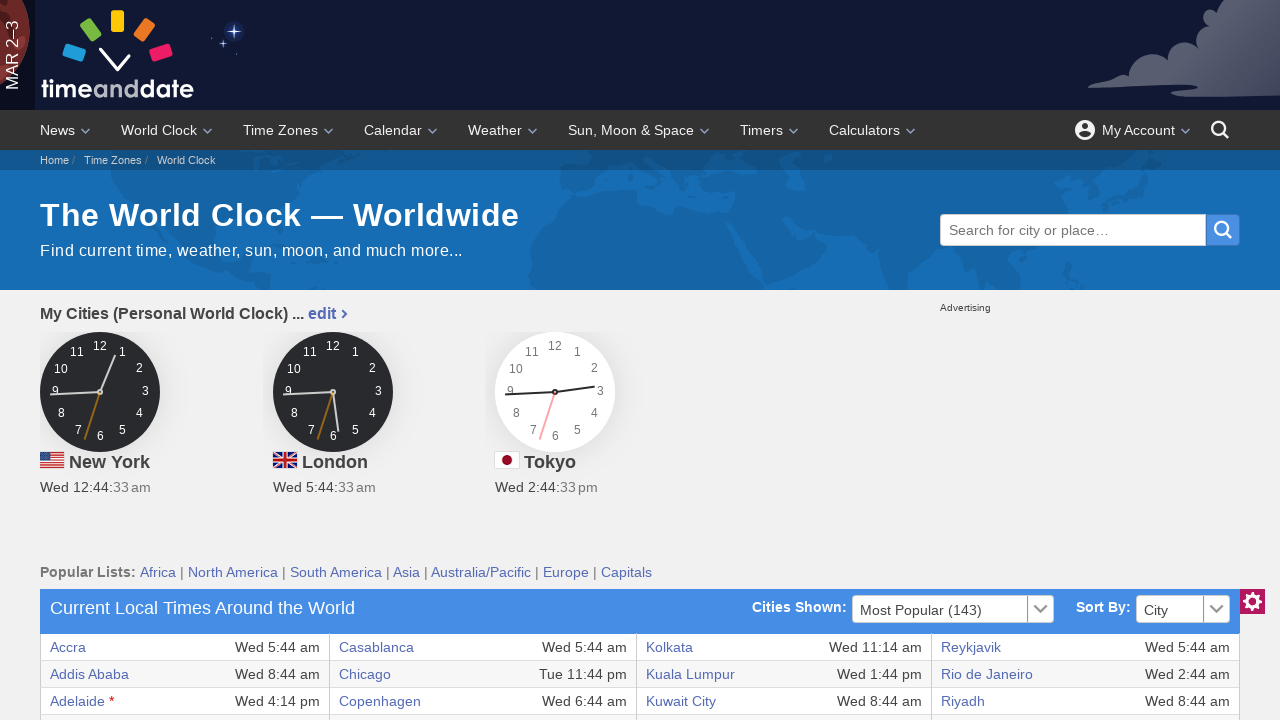

Retrieved text from table row 25, column 7
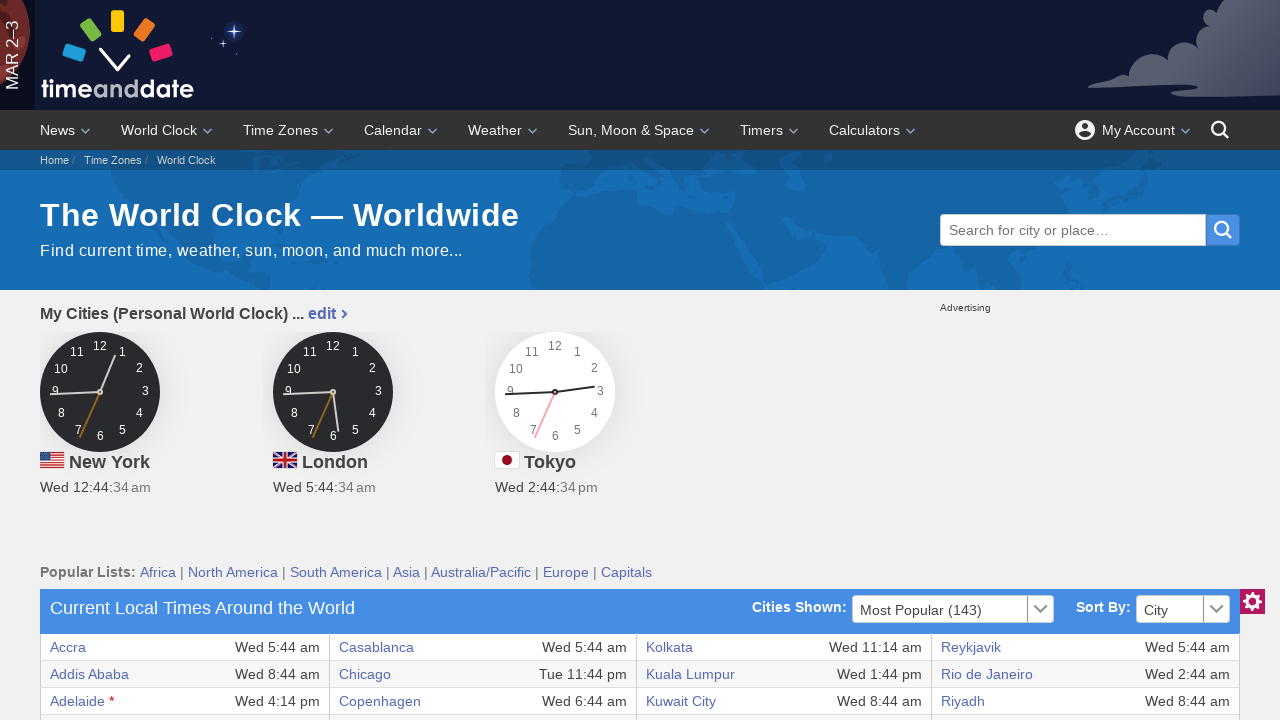

Retrieved text from table row 25, column 8
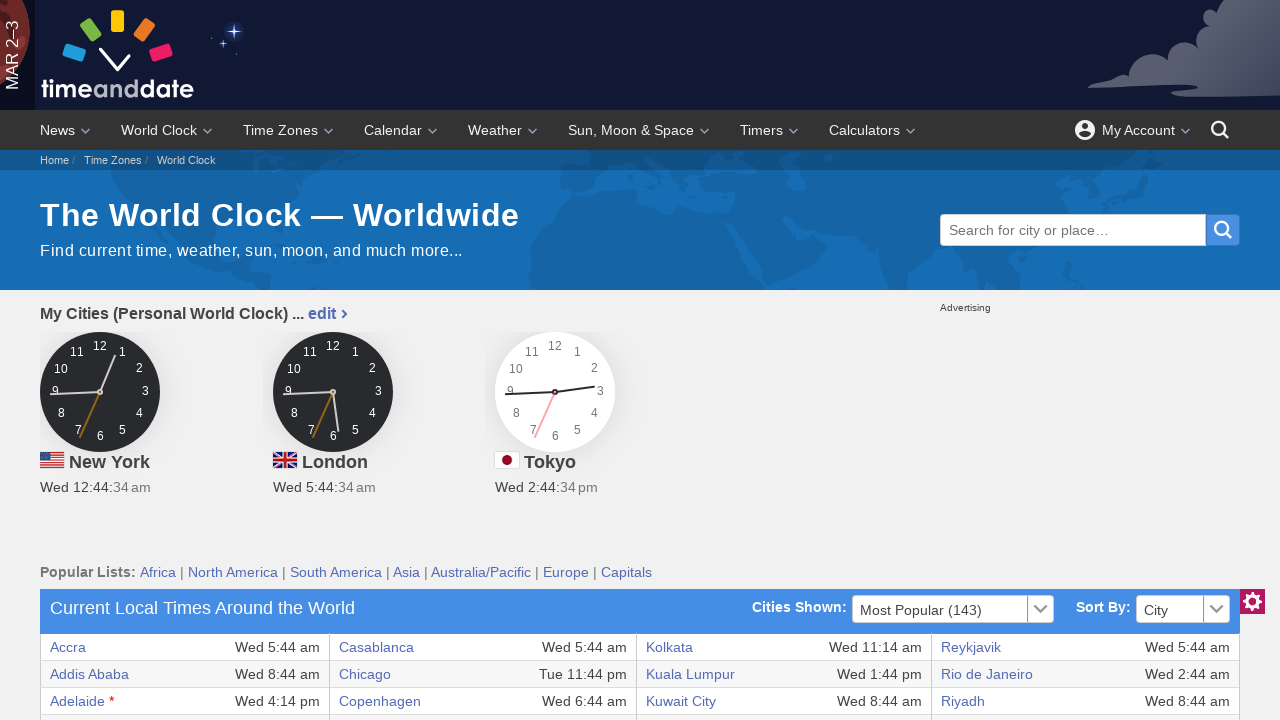

Retrieved text from table row 26, column 1
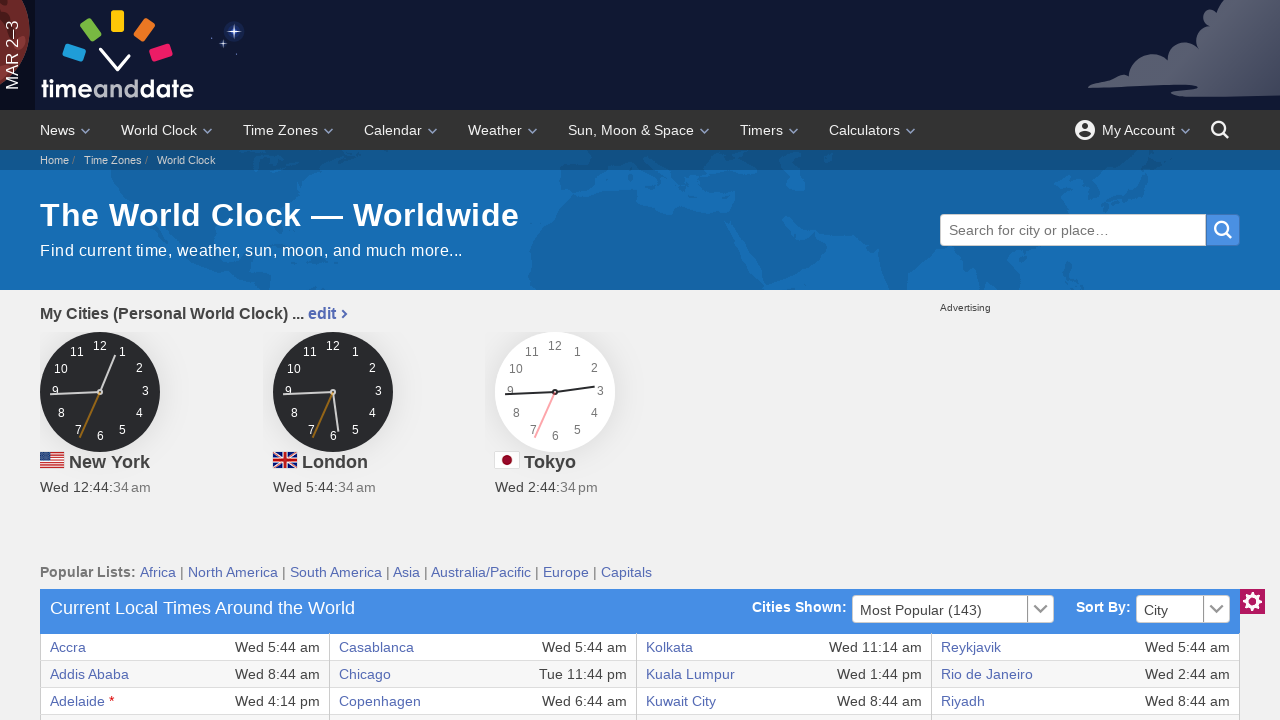

Retrieved text from table row 26, column 2
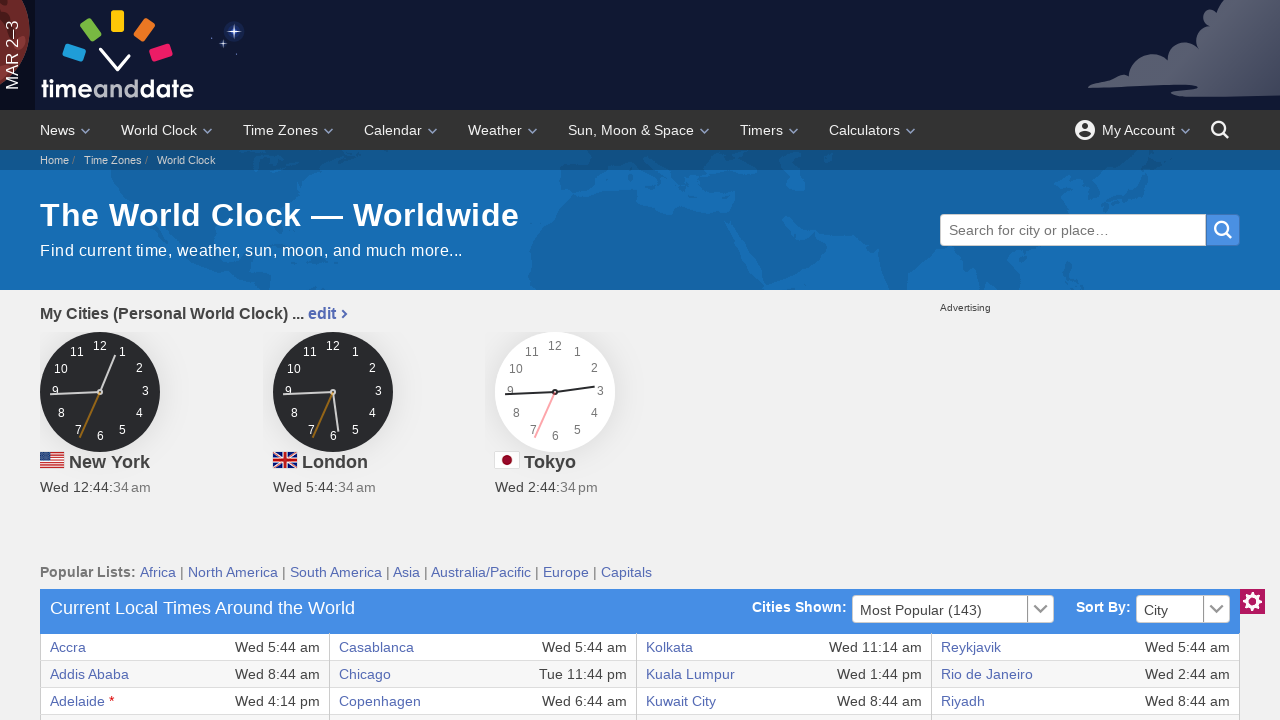

Retrieved text from table row 26, column 3
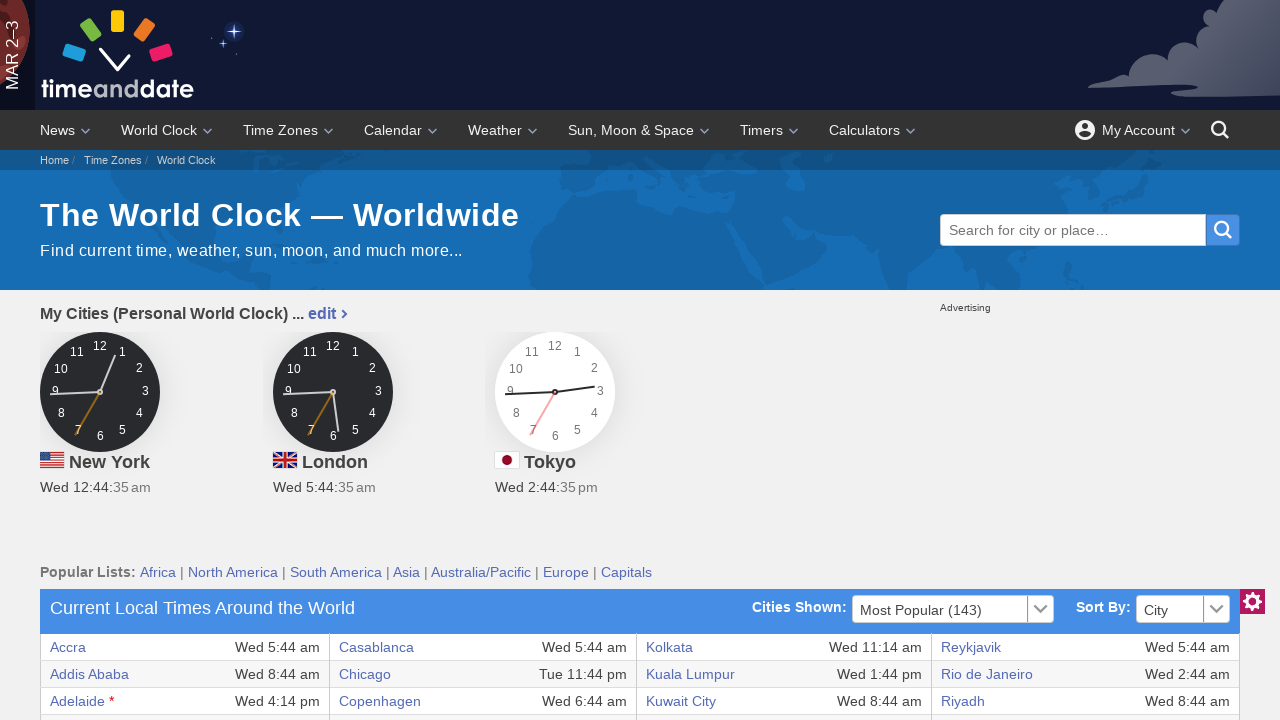

Retrieved text from table row 26, column 4
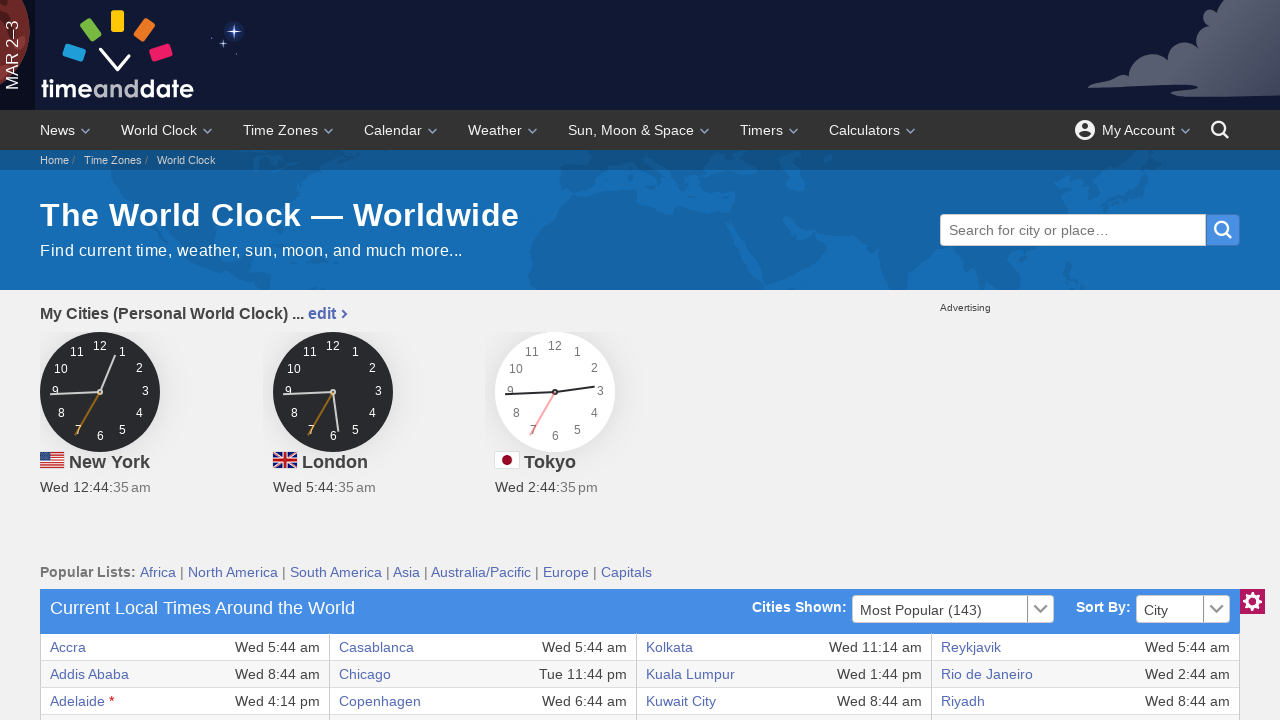

Retrieved text from table row 26, column 5
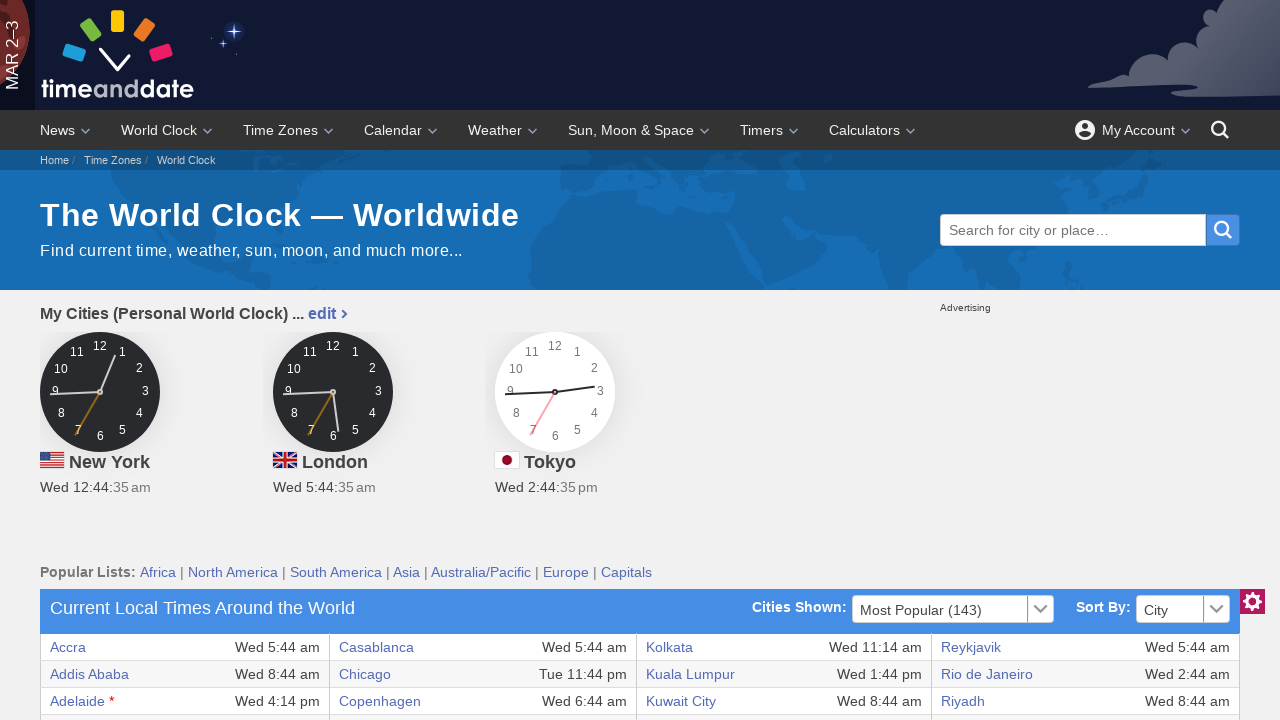

Retrieved text from table row 26, column 6
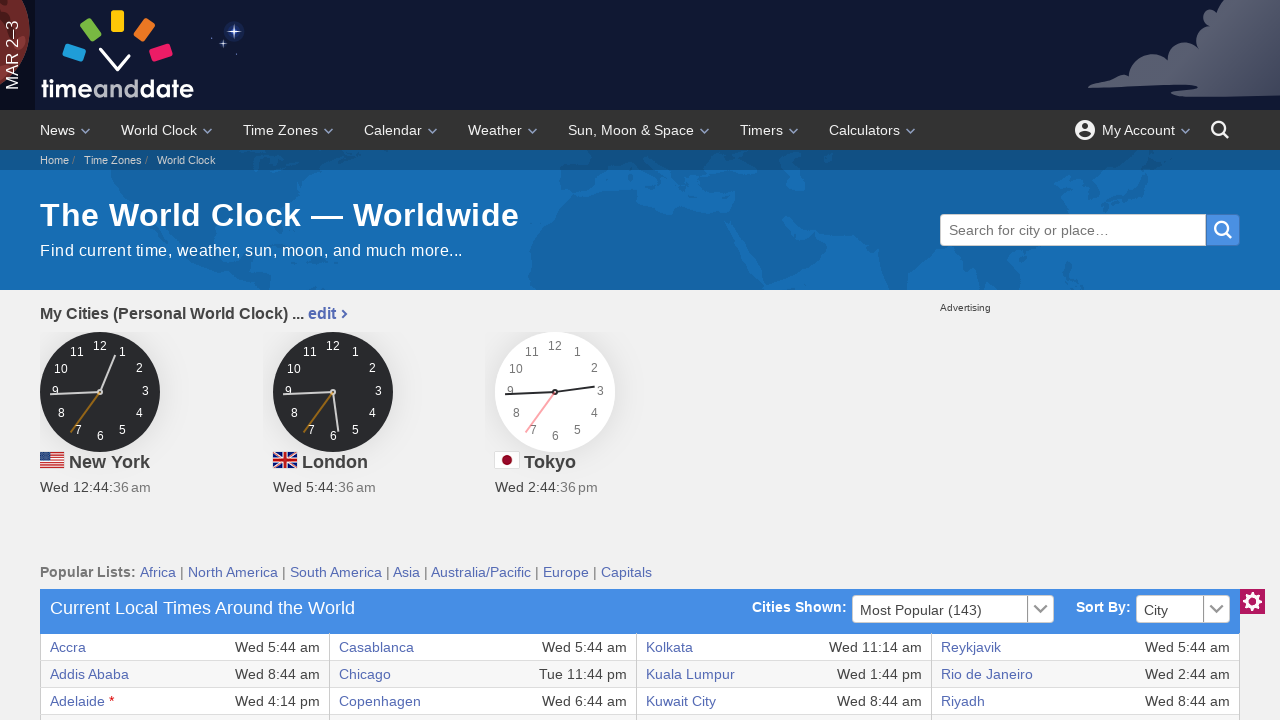

Retrieved text from table row 26, column 7
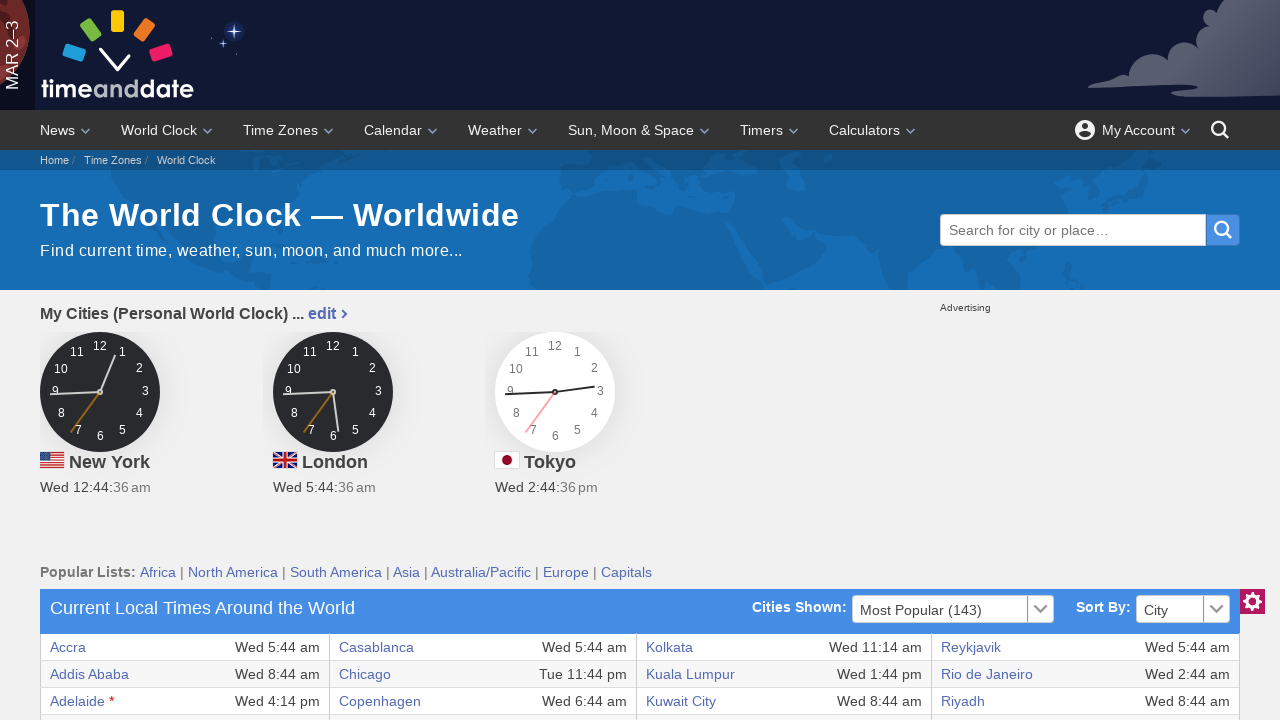

Retrieved text from table row 26, column 8
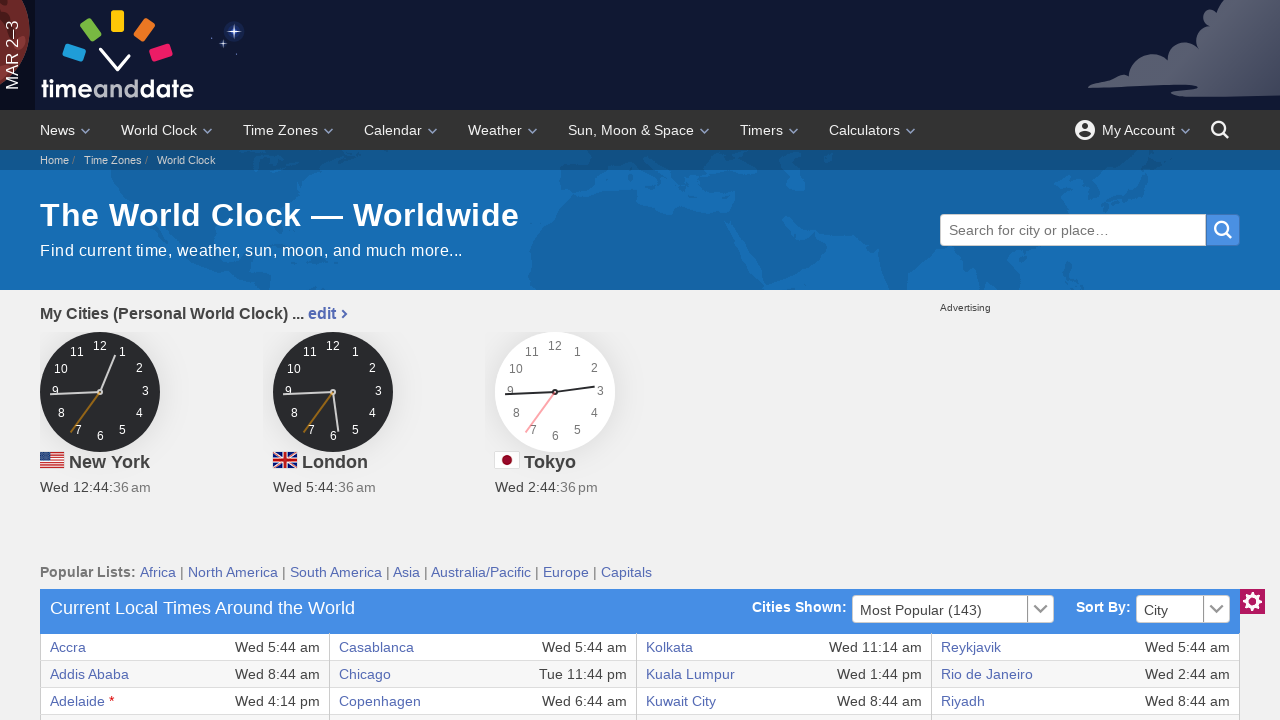

Retrieved text from table row 27, column 1
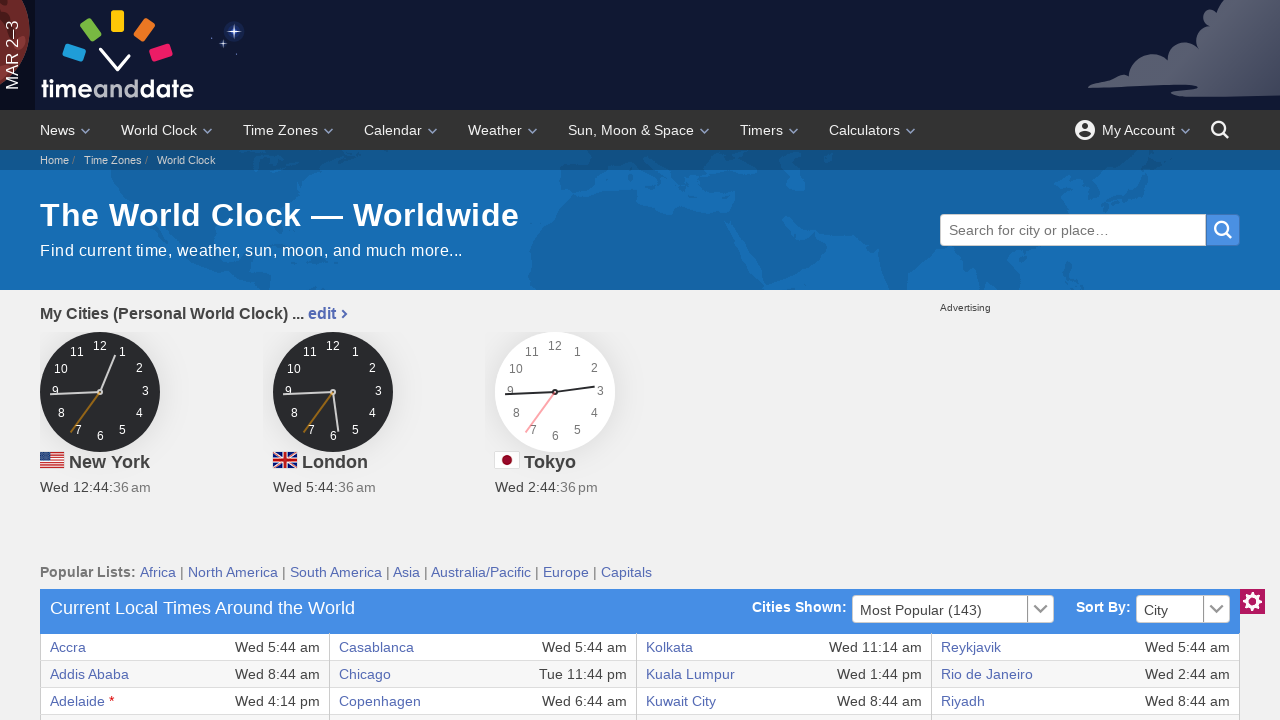

Retrieved text from table row 27, column 2
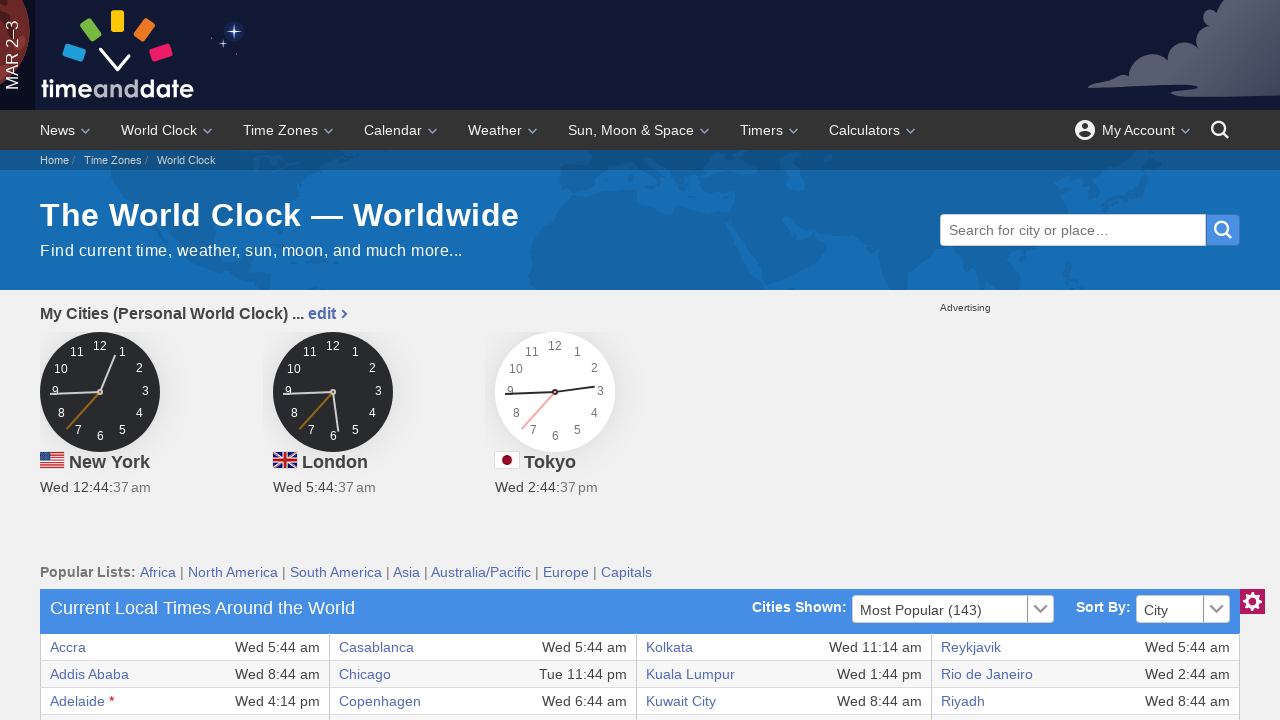

Retrieved text from table row 27, column 3
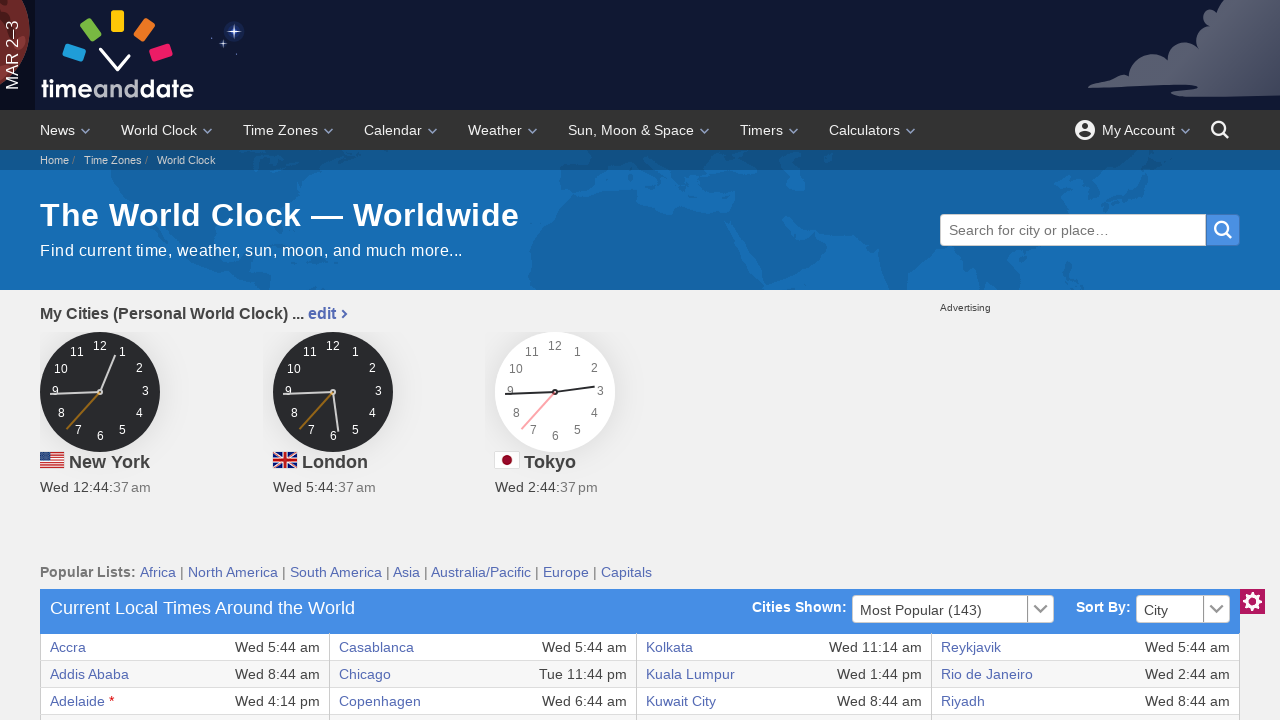

Retrieved text from table row 27, column 4
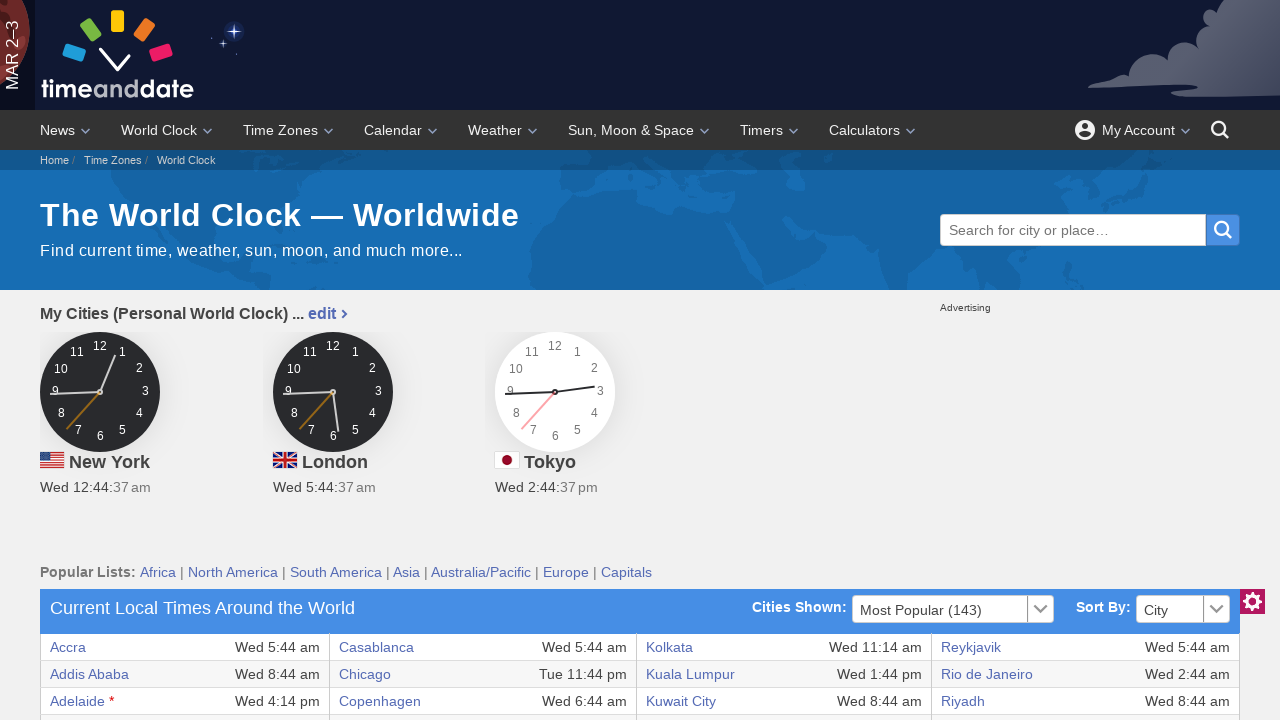

Retrieved text from table row 27, column 5
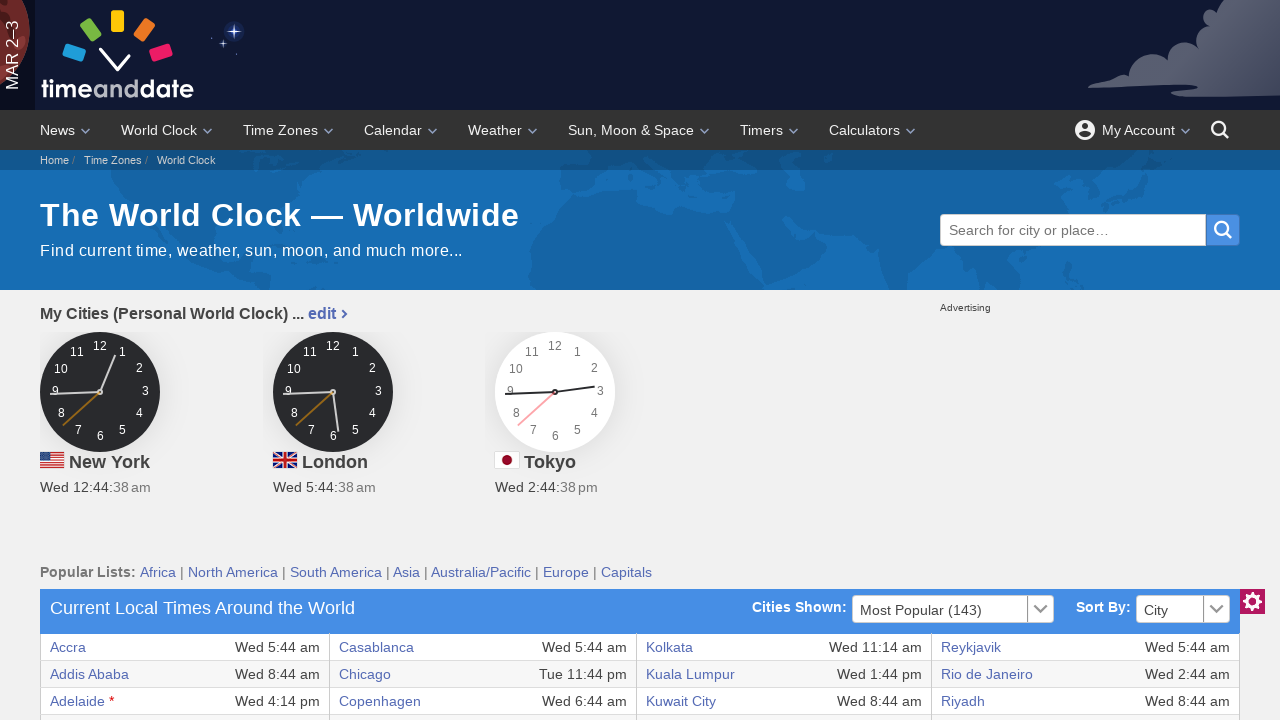

Retrieved text from table row 27, column 6
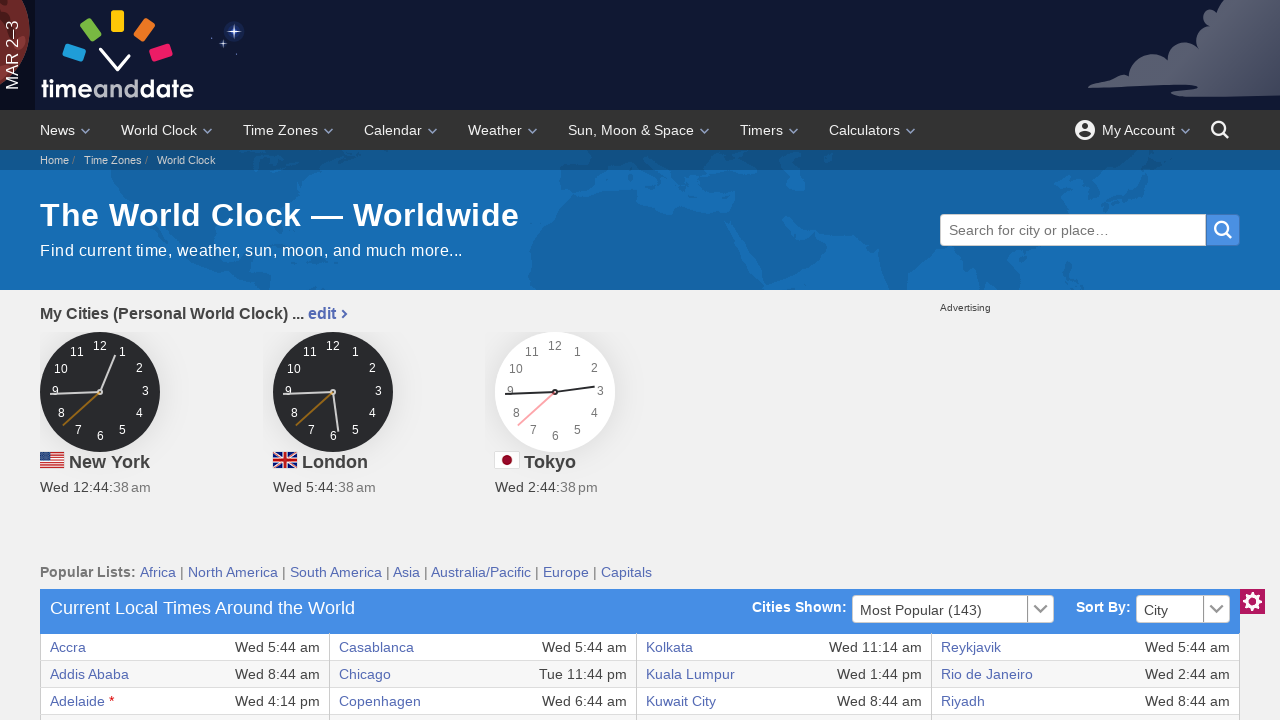

Retrieved text from table row 27, column 7
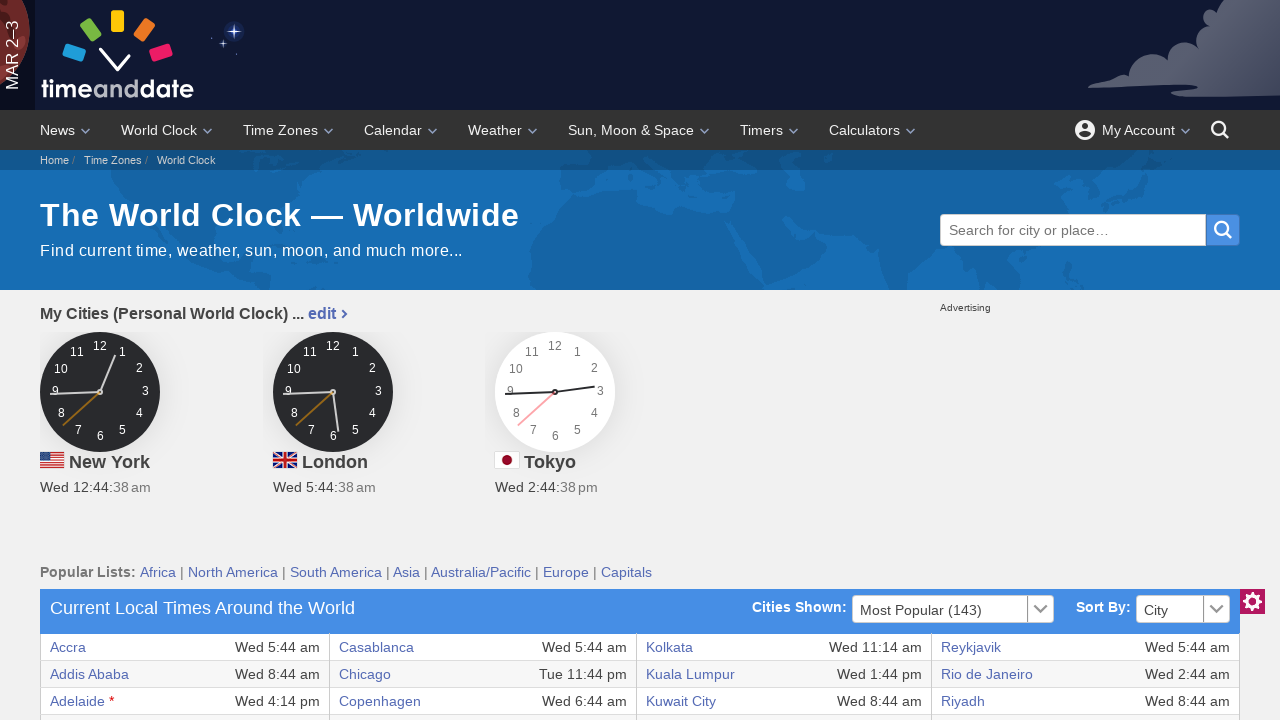

Retrieved text from table row 27, column 8
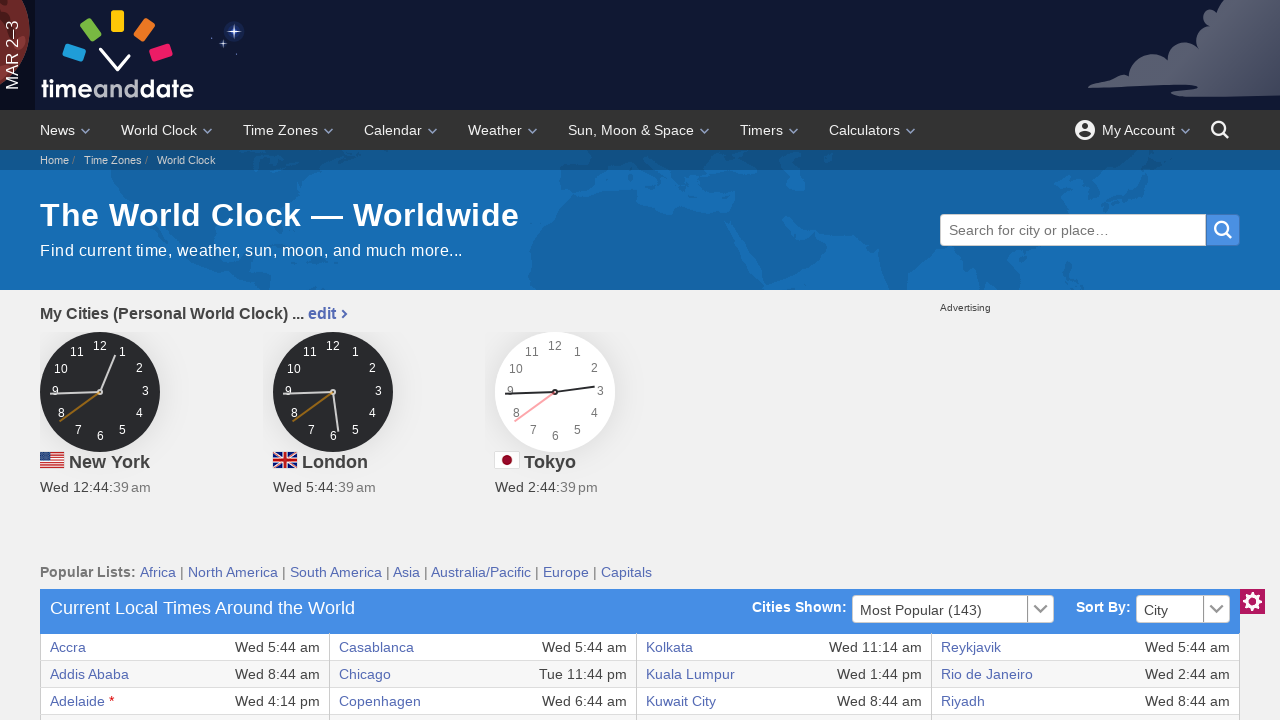

Retrieved text from table row 28, column 1
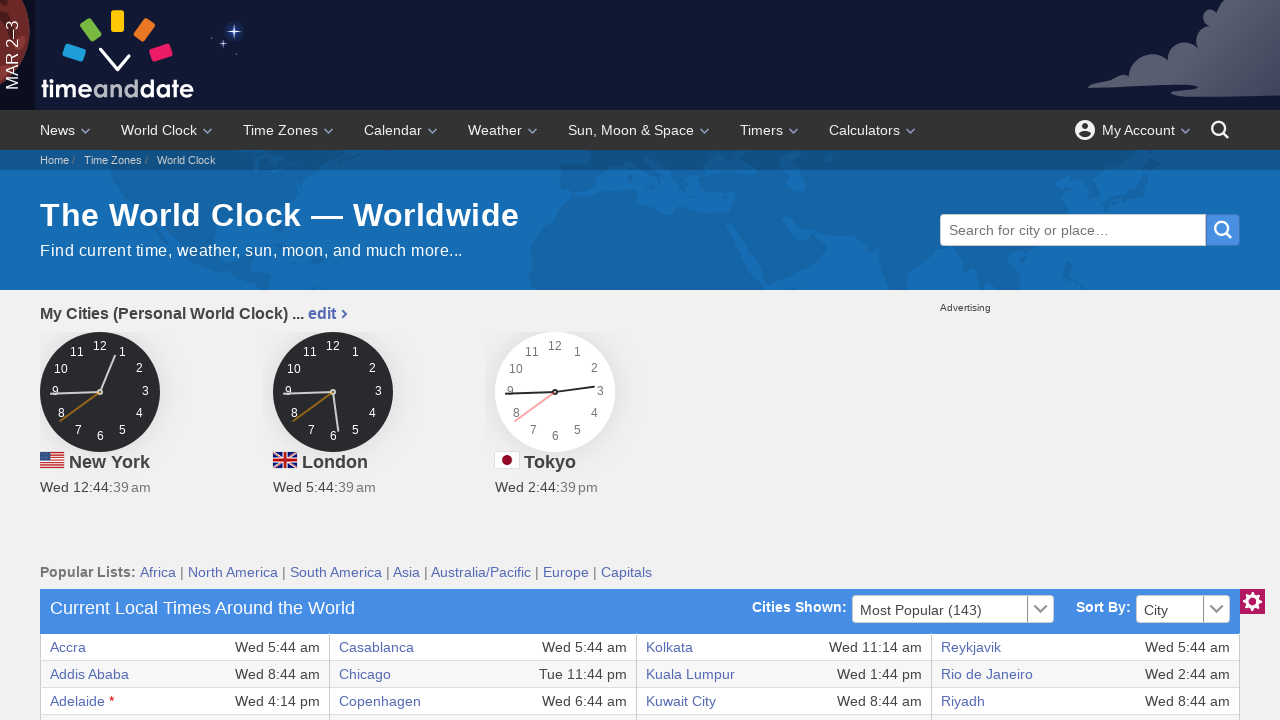

Retrieved text from table row 28, column 2
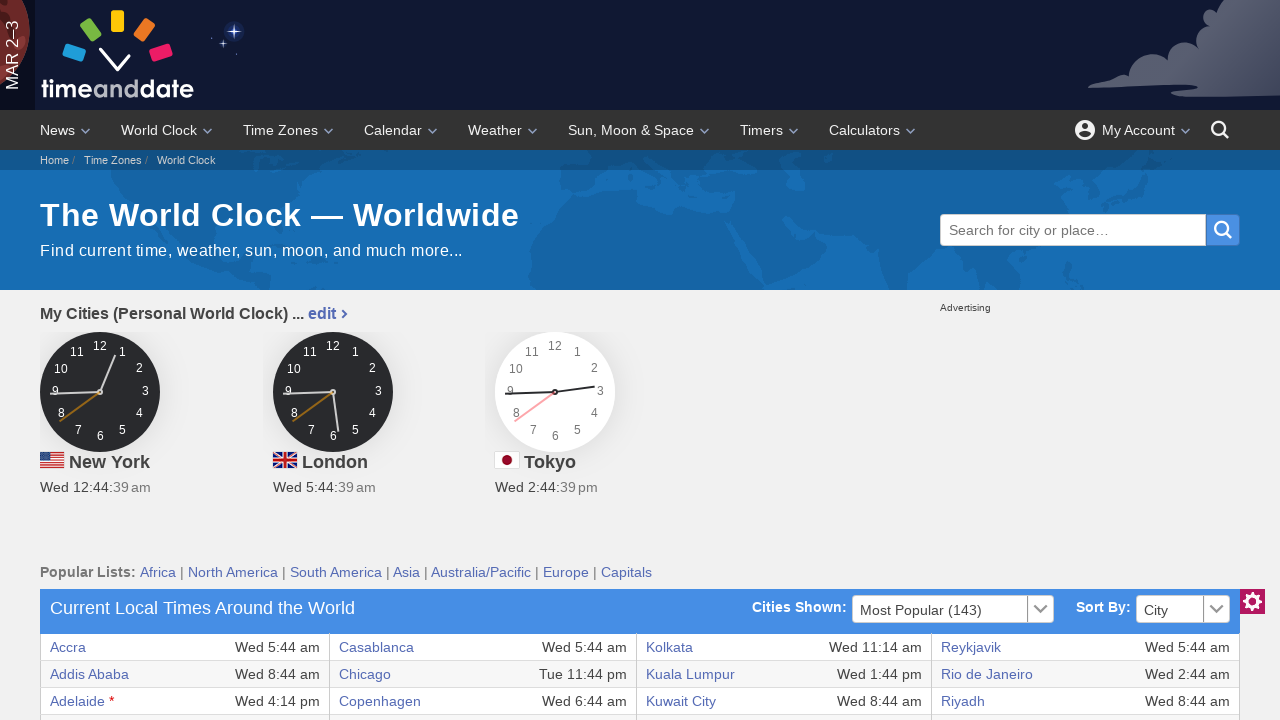

Retrieved text from table row 28, column 3
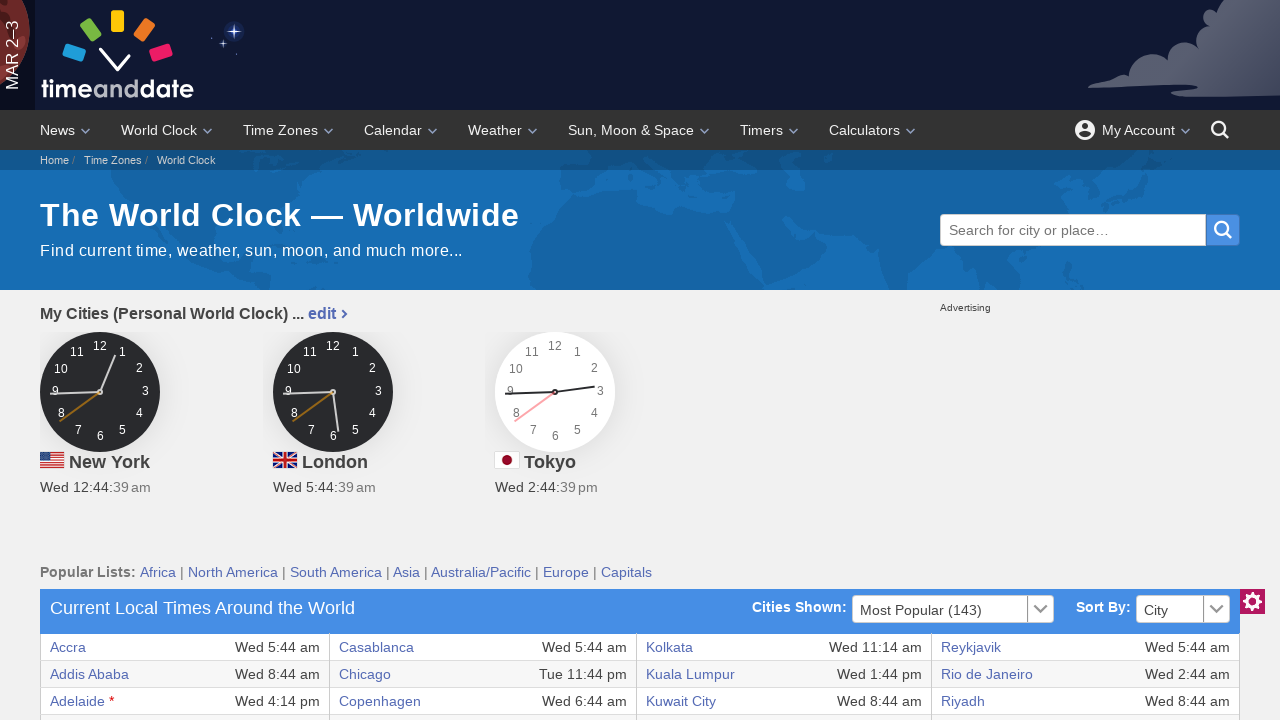

Retrieved text from table row 28, column 4
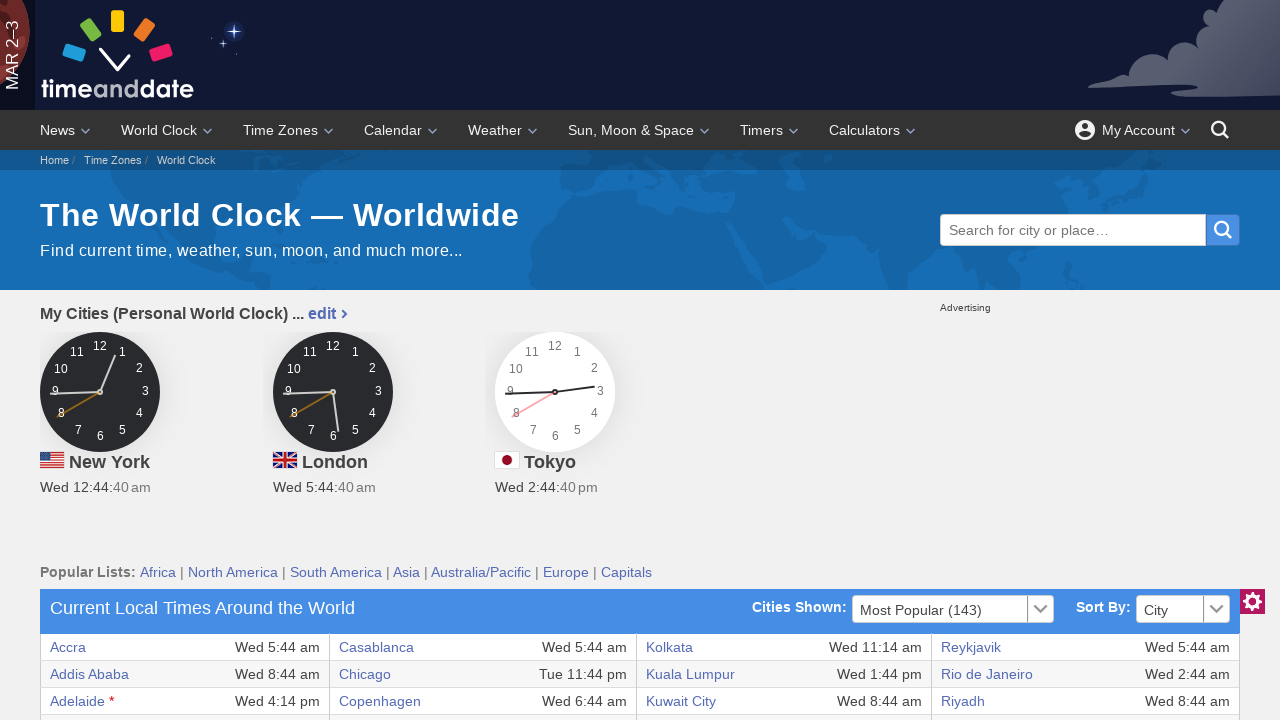

Retrieved text from table row 28, column 5
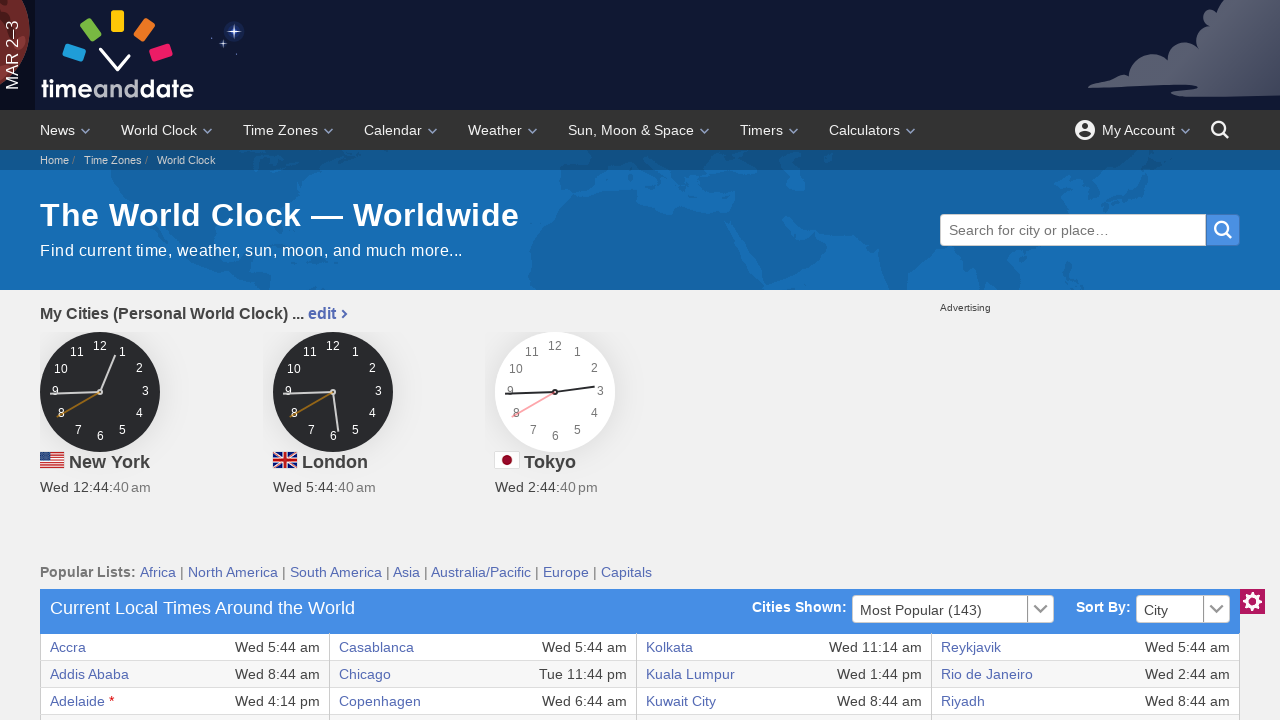

Retrieved text from table row 28, column 6
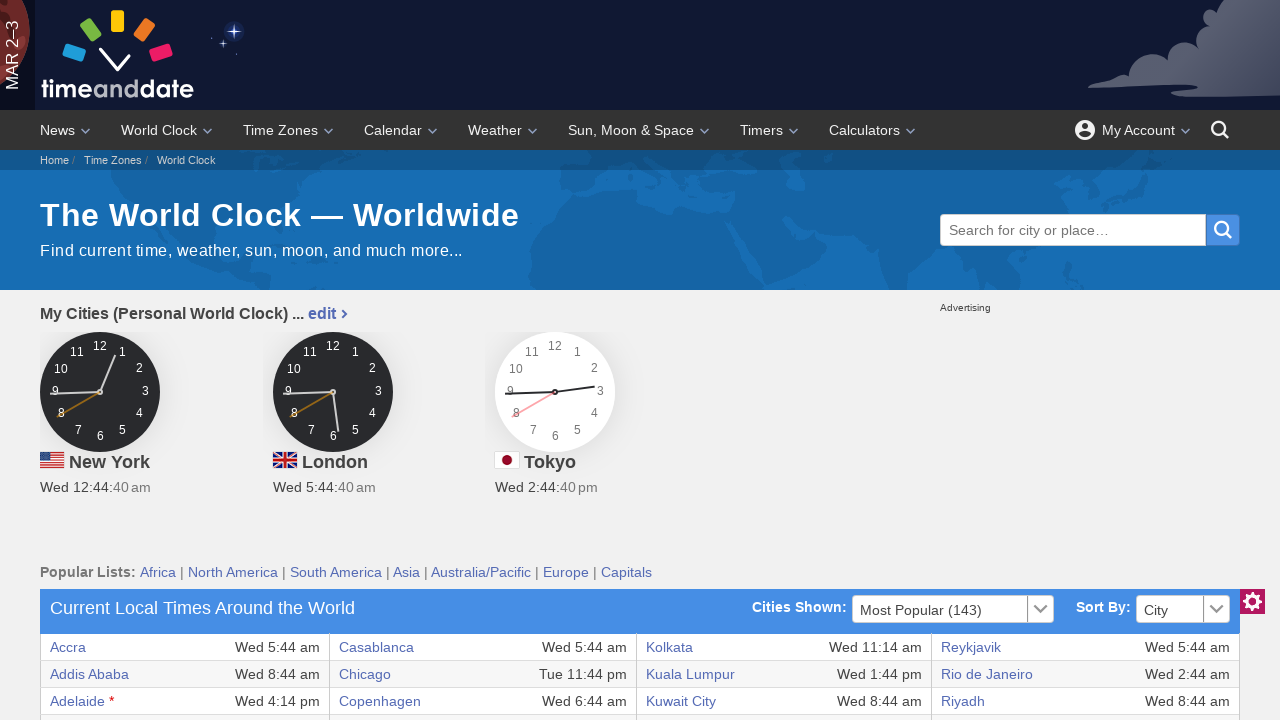

Retrieved text from table row 28, column 7
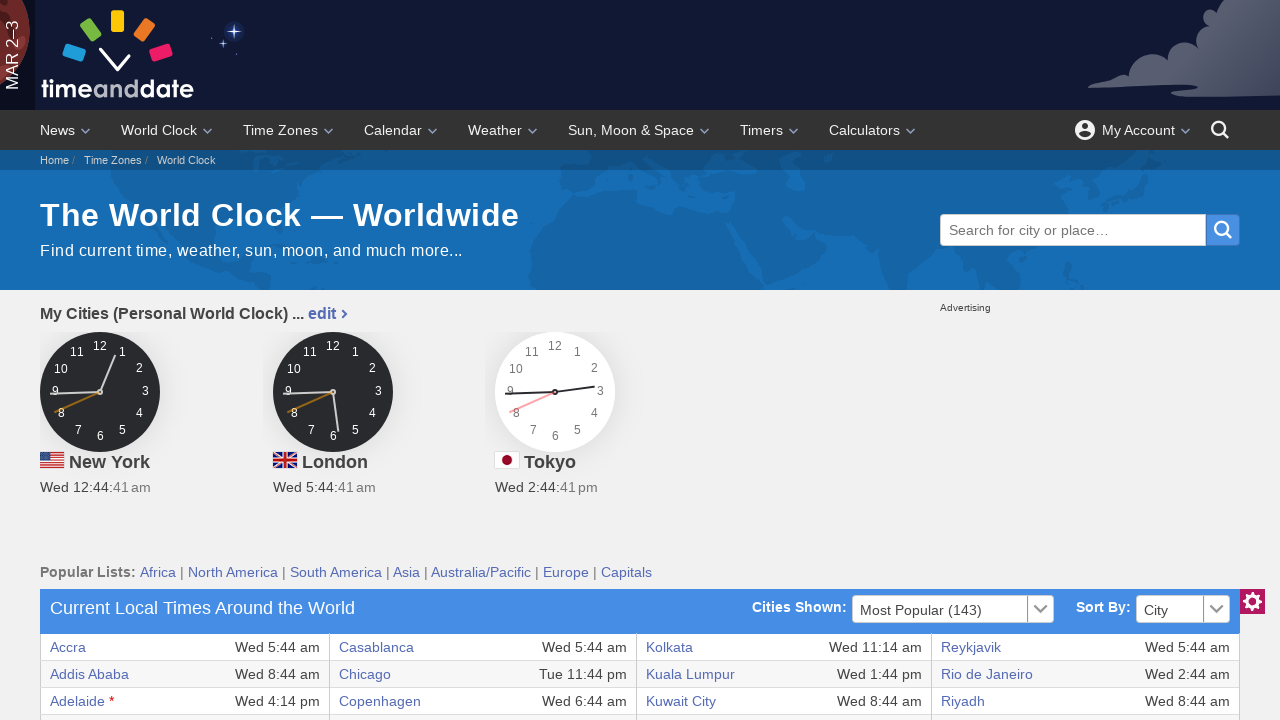

Retrieved text from table row 28, column 8
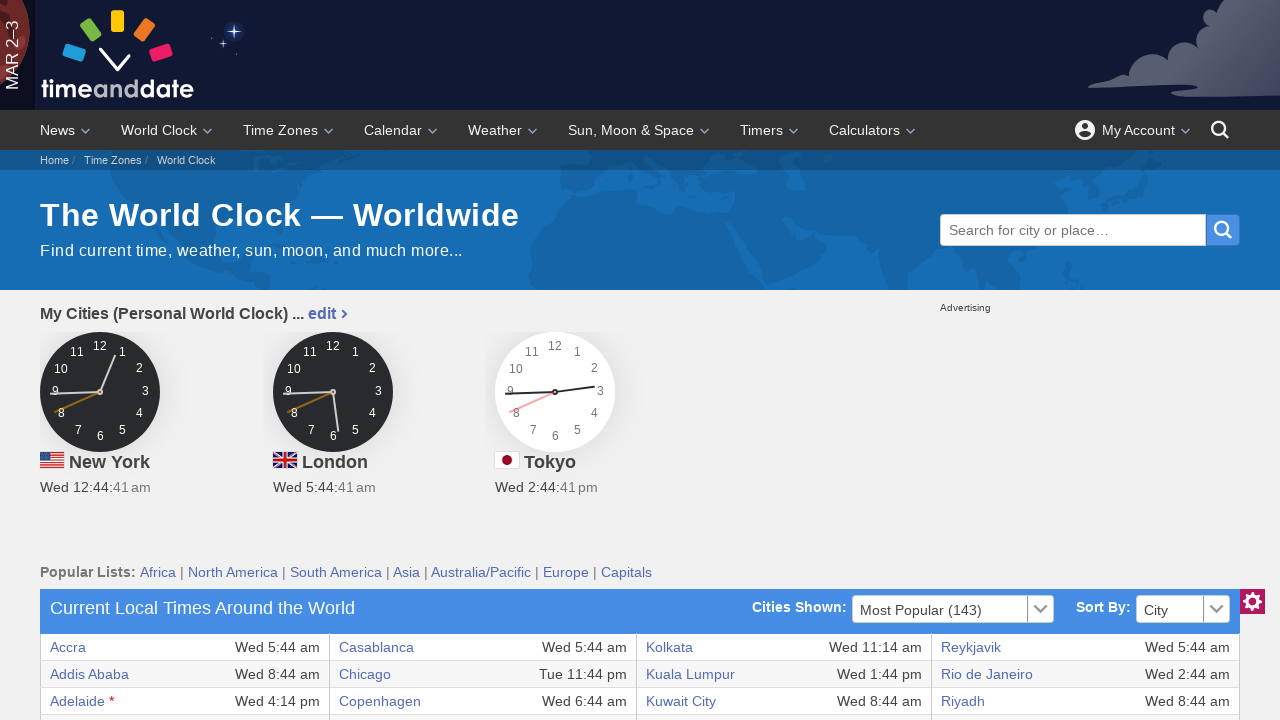

Retrieved text from table row 29, column 1
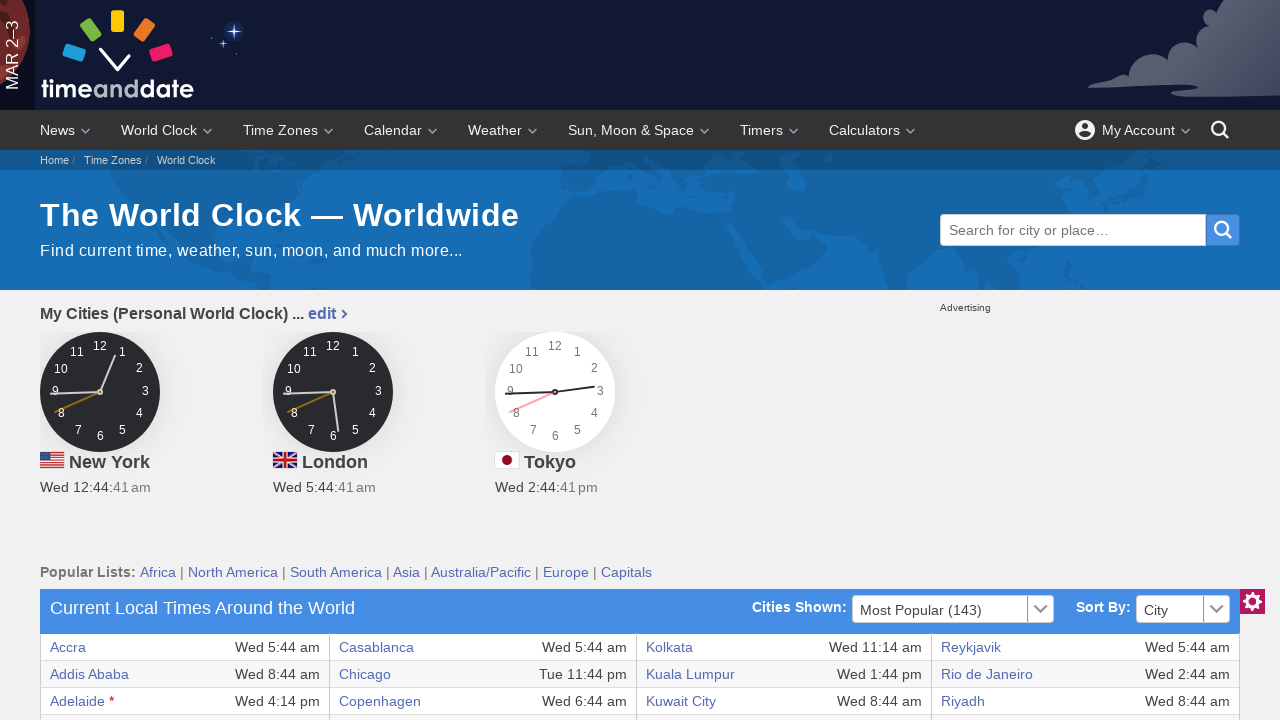

Retrieved text from table row 29, column 2
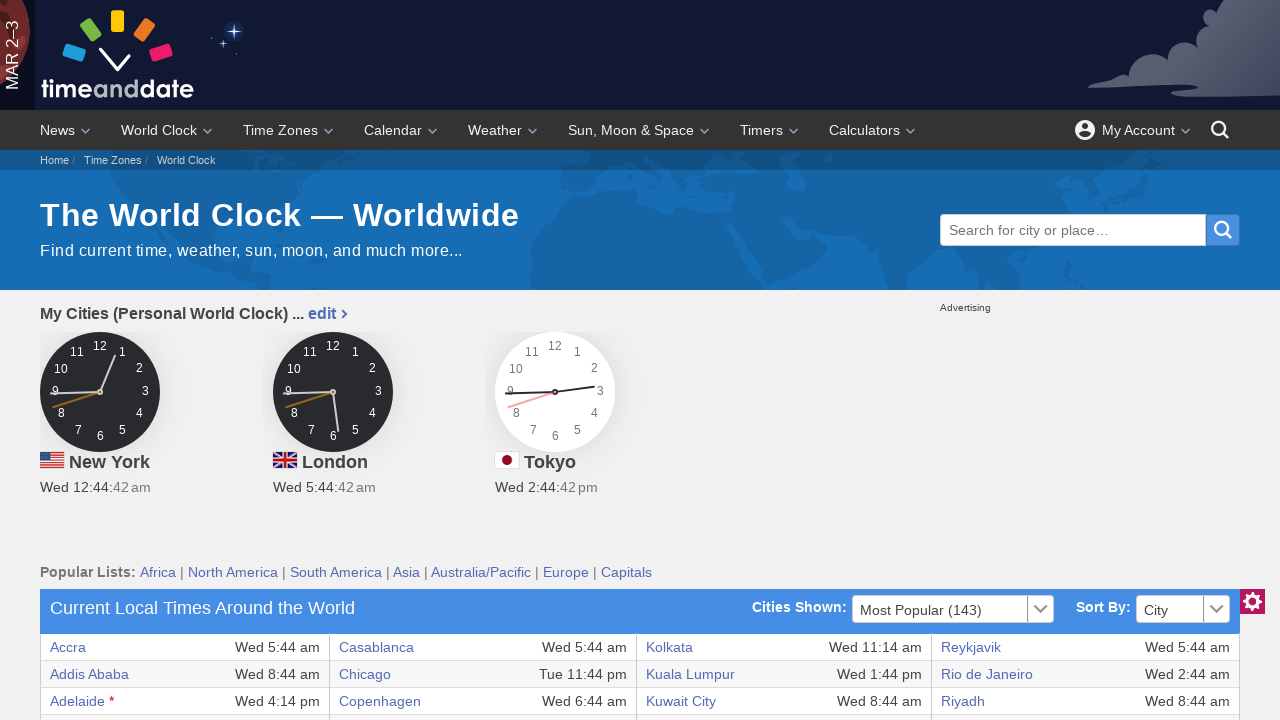

Retrieved text from table row 29, column 3
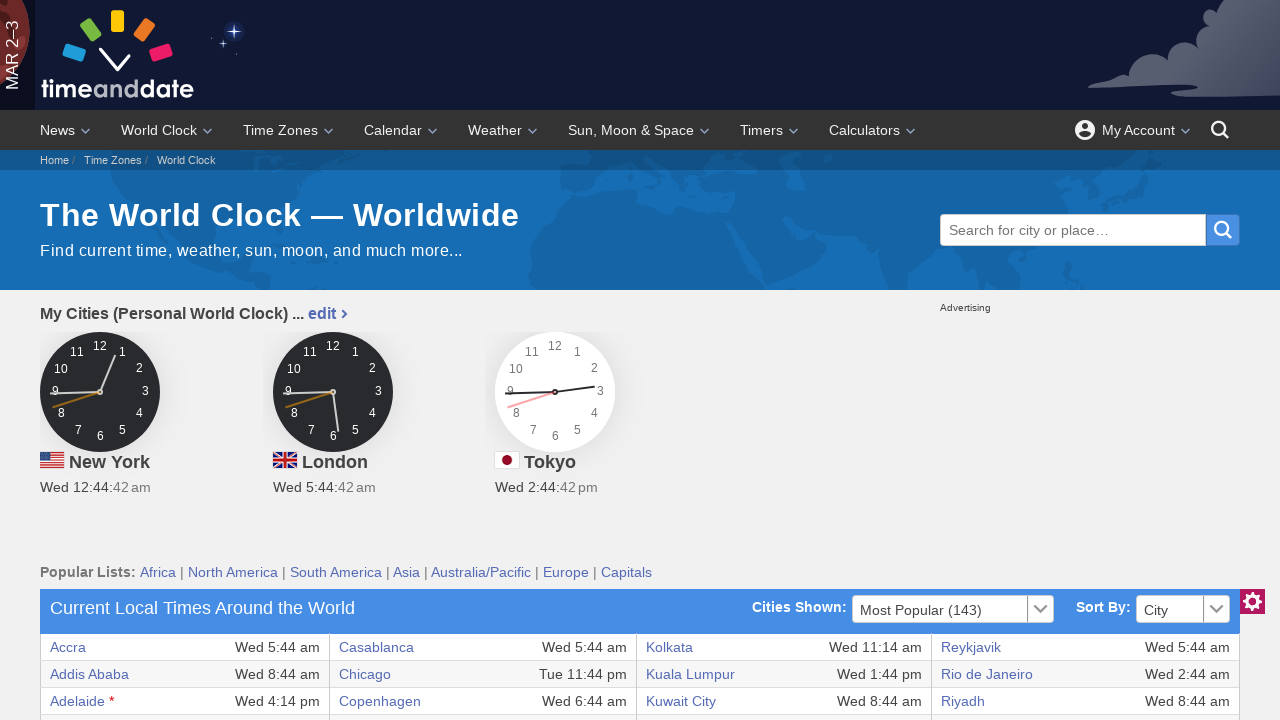

Retrieved text from table row 29, column 4
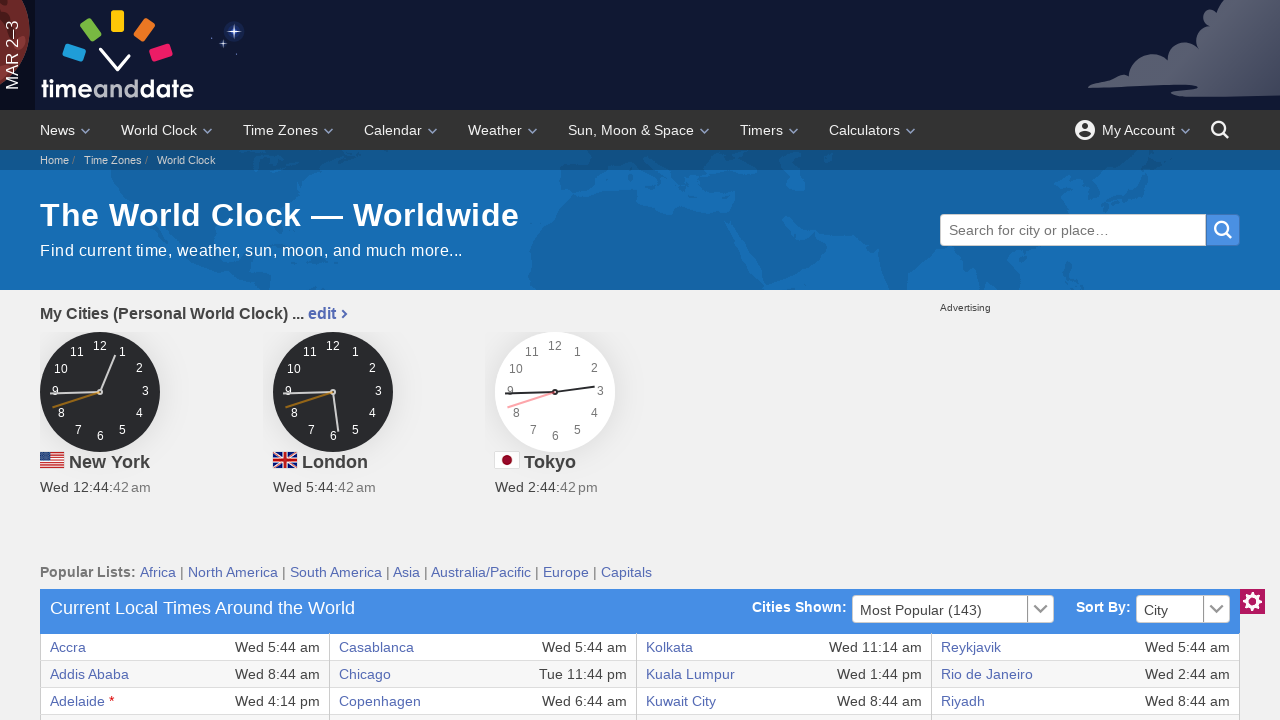

Retrieved text from table row 29, column 5
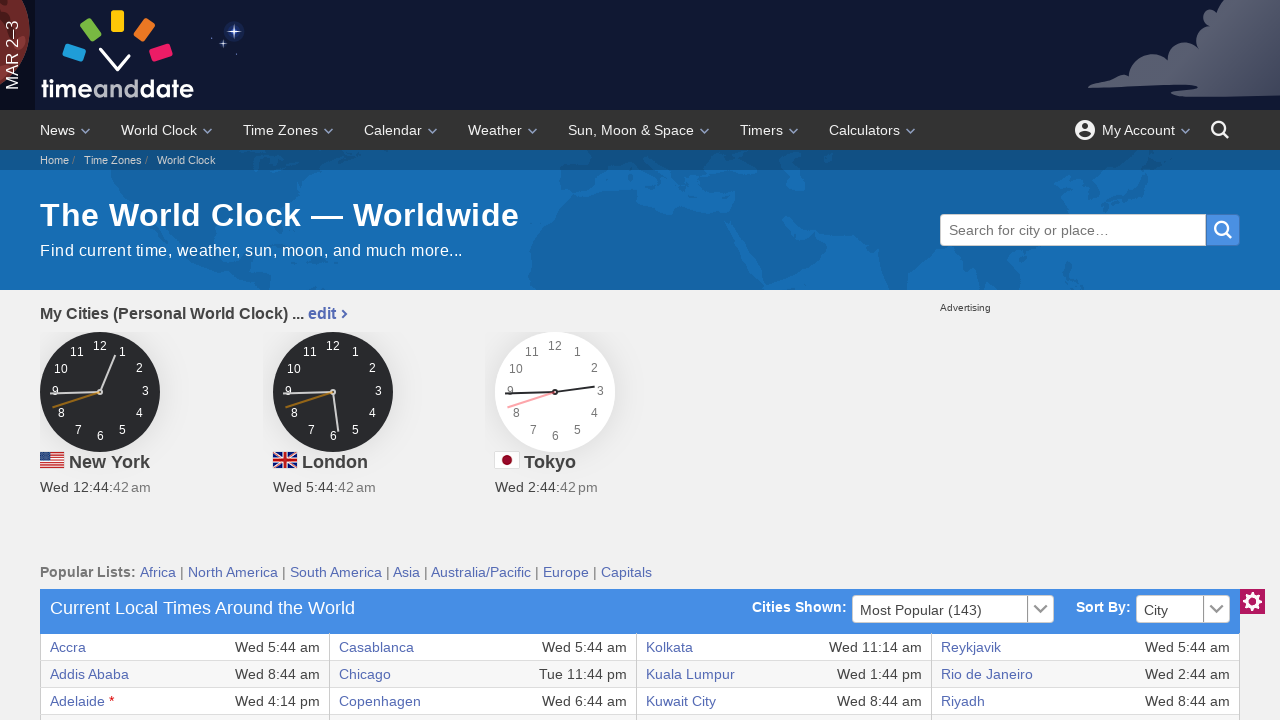

Retrieved text from table row 29, column 6
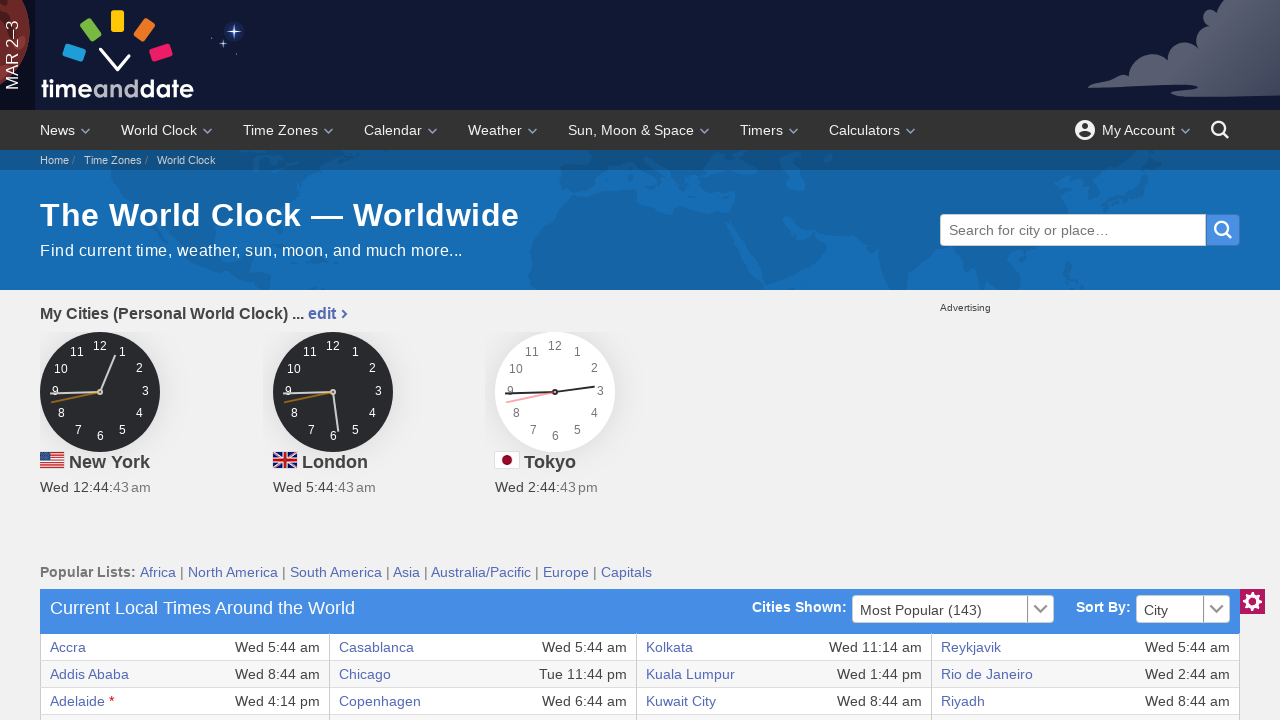

Retrieved text from table row 29, column 7
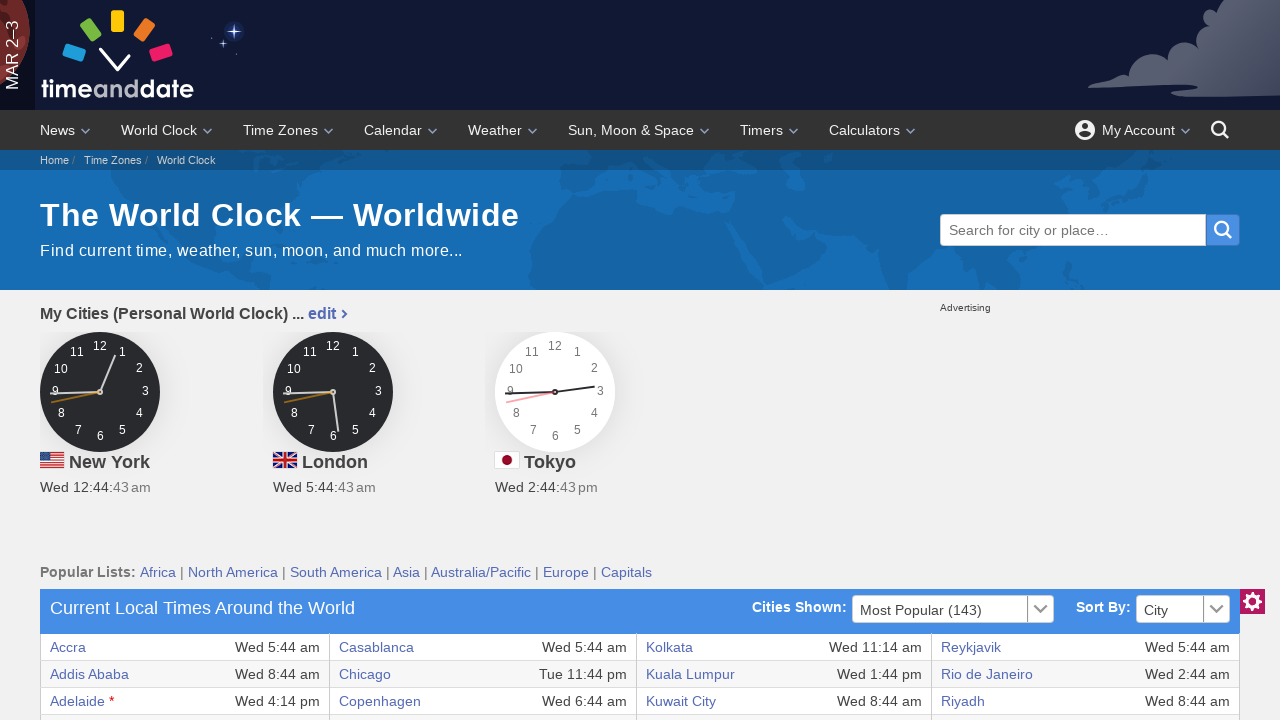

Retrieved text from table row 29, column 8
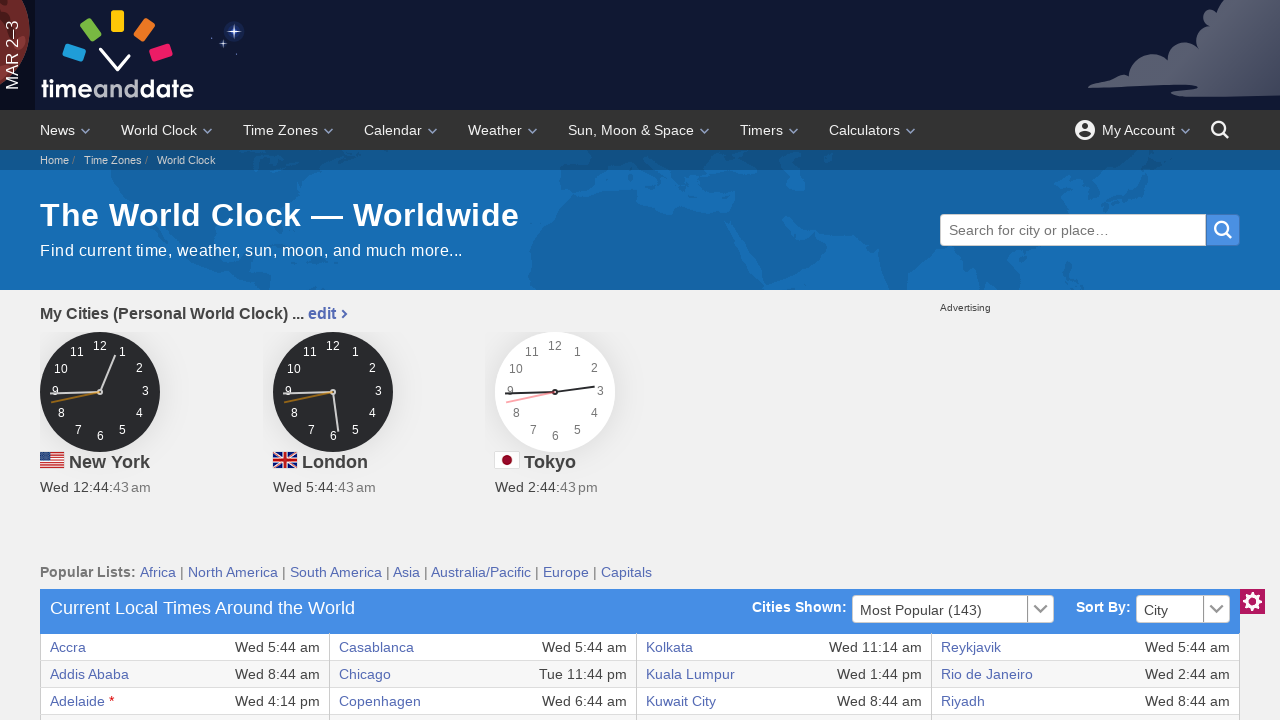

Retrieved text from table row 30, column 1
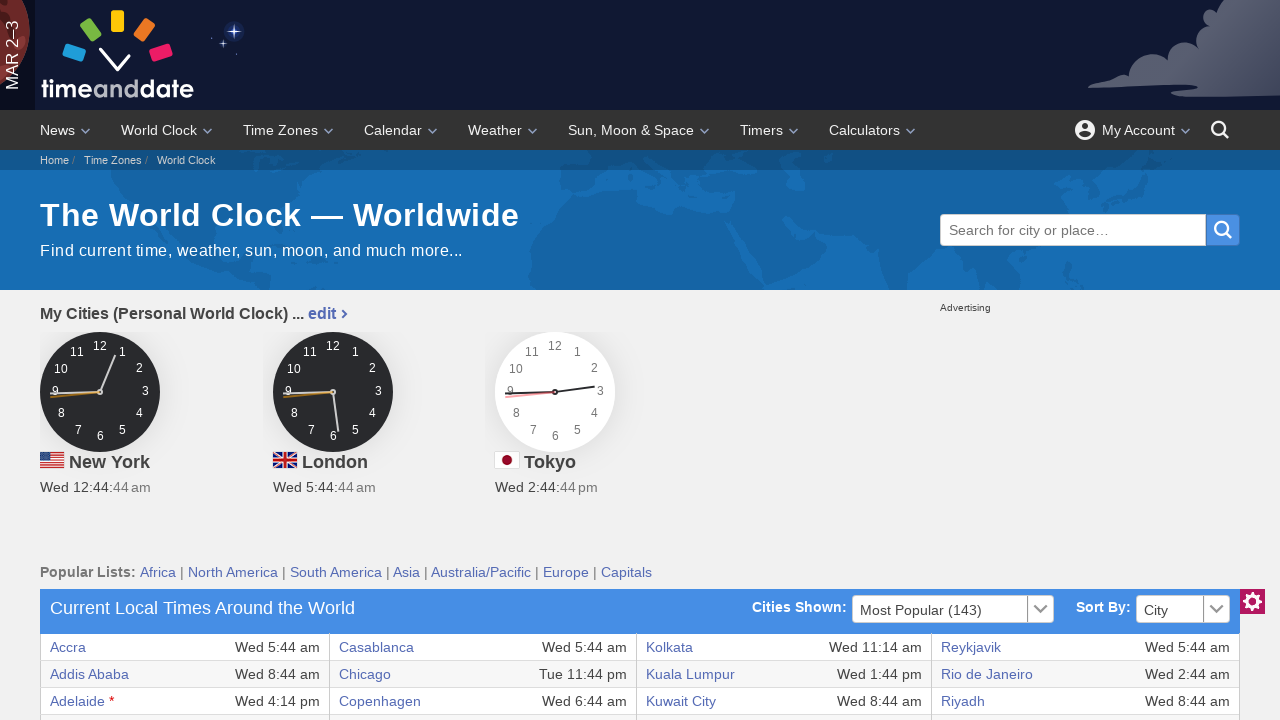

Retrieved text from table row 30, column 2
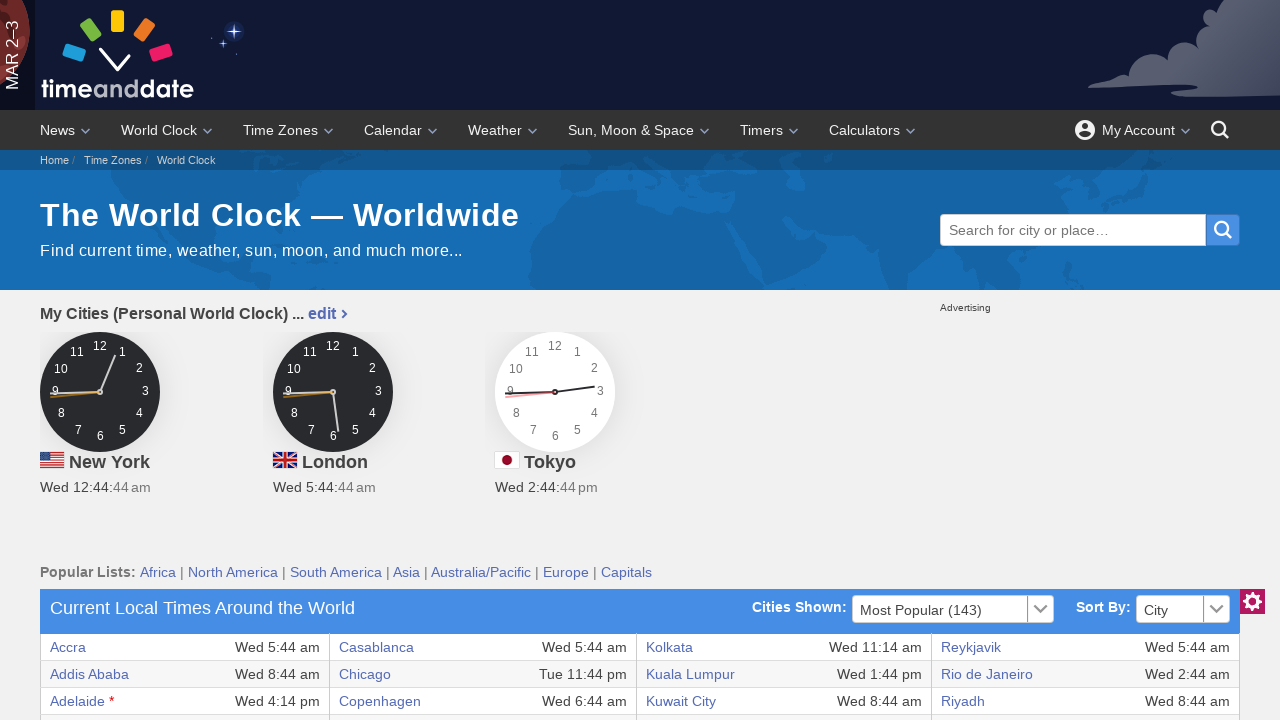

Retrieved text from table row 30, column 3
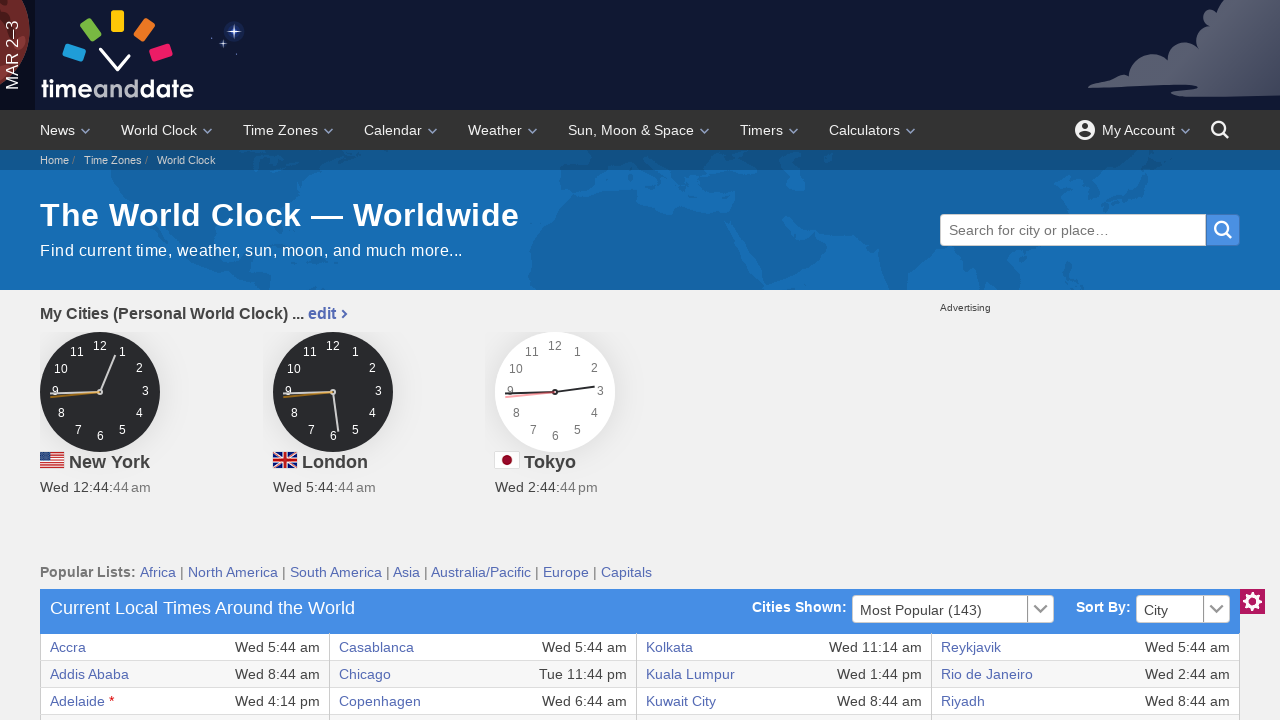

Retrieved text from table row 30, column 4
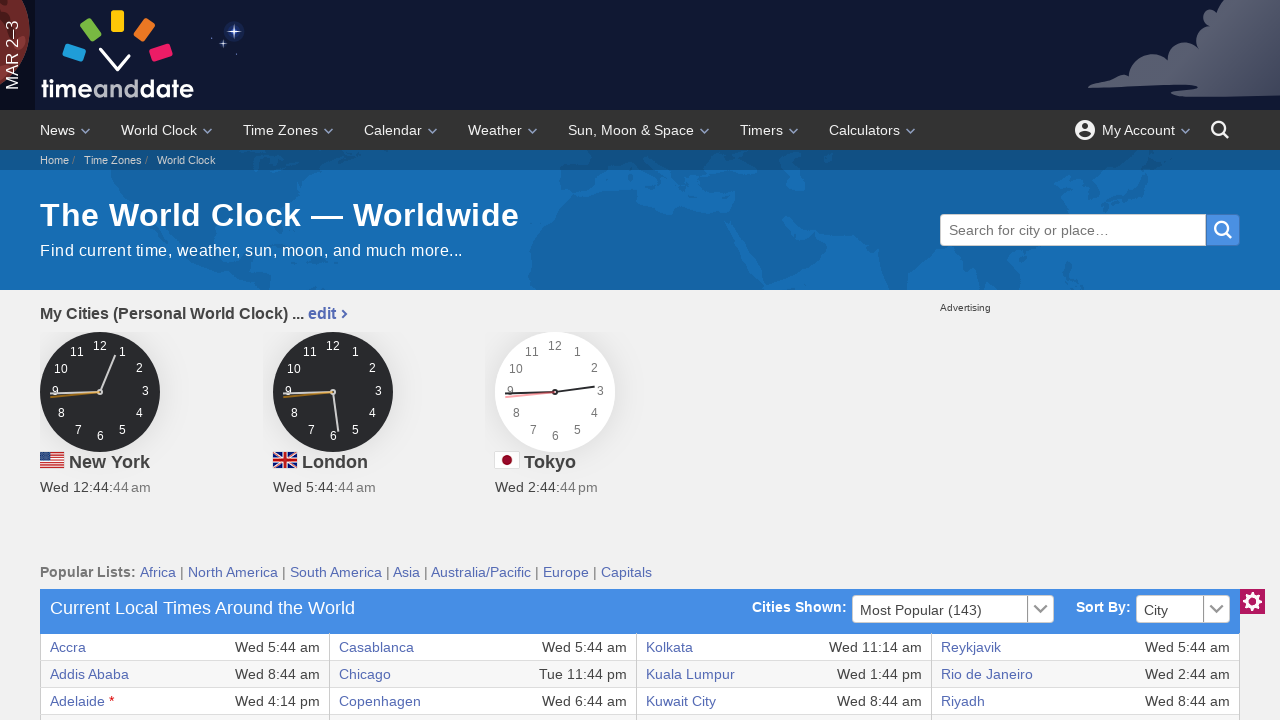

Retrieved text from table row 30, column 5
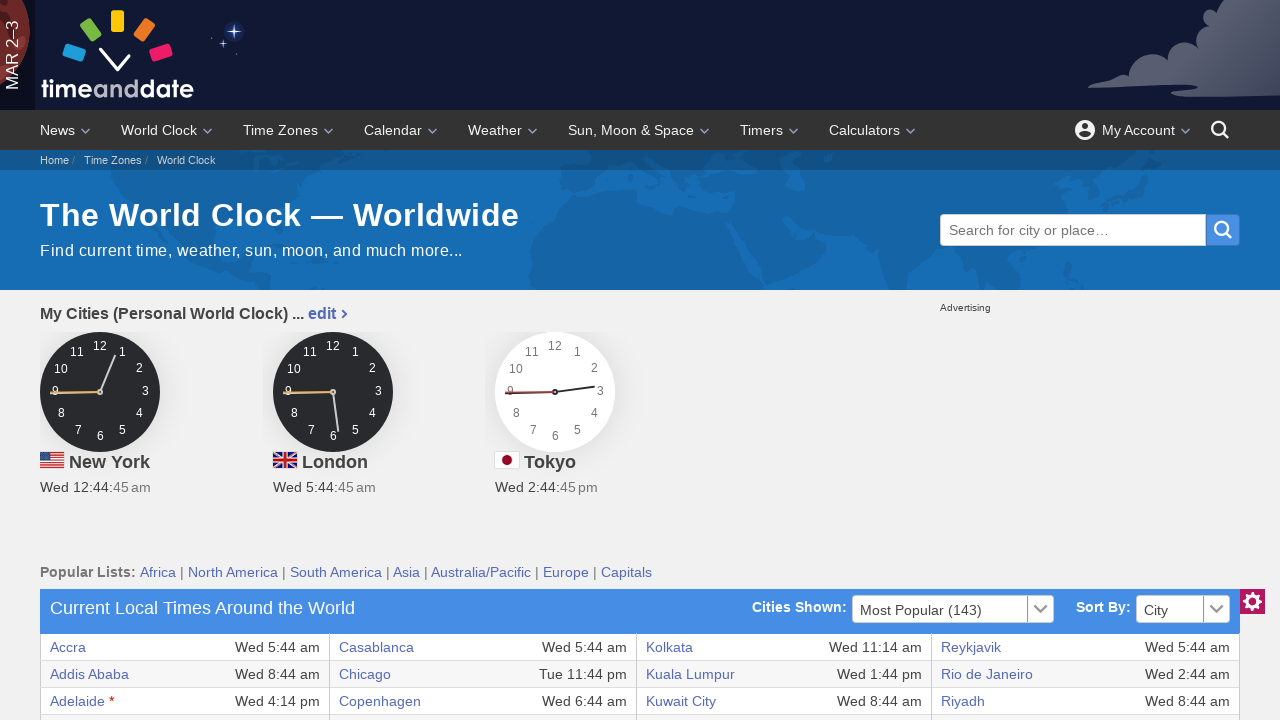

Retrieved text from table row 30, column 6
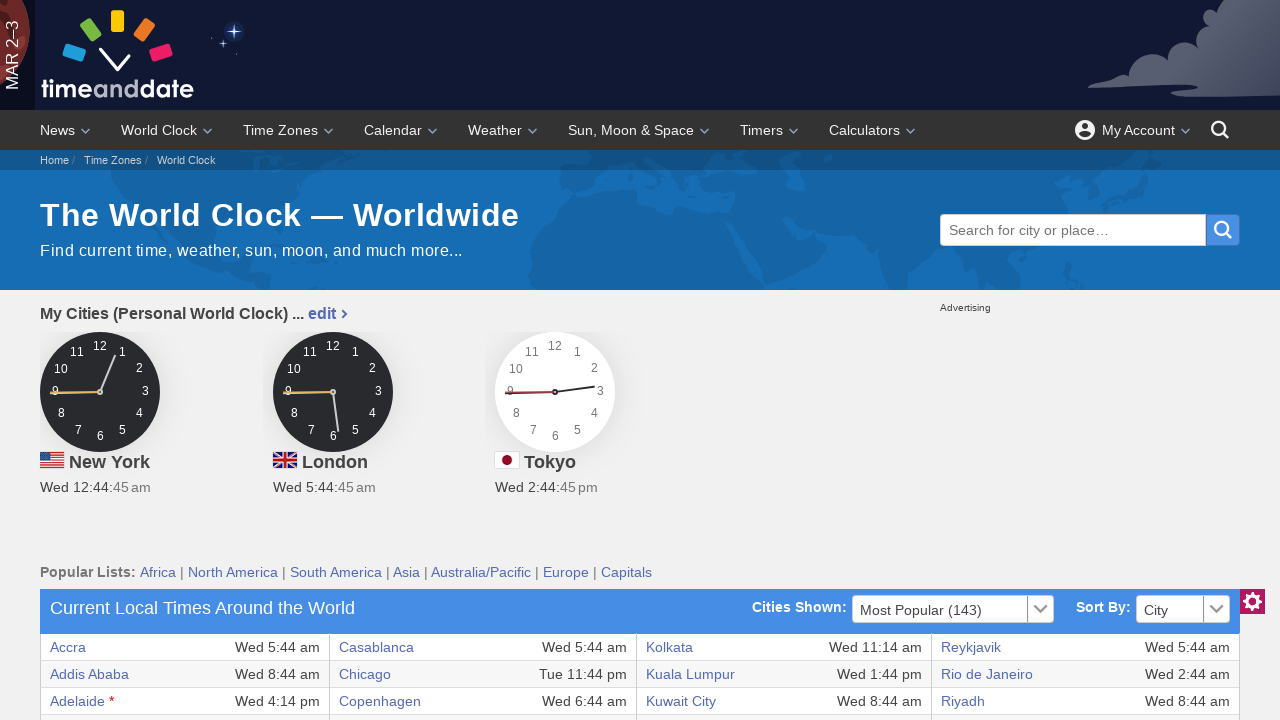

Retrieved text from table row 30, column 7
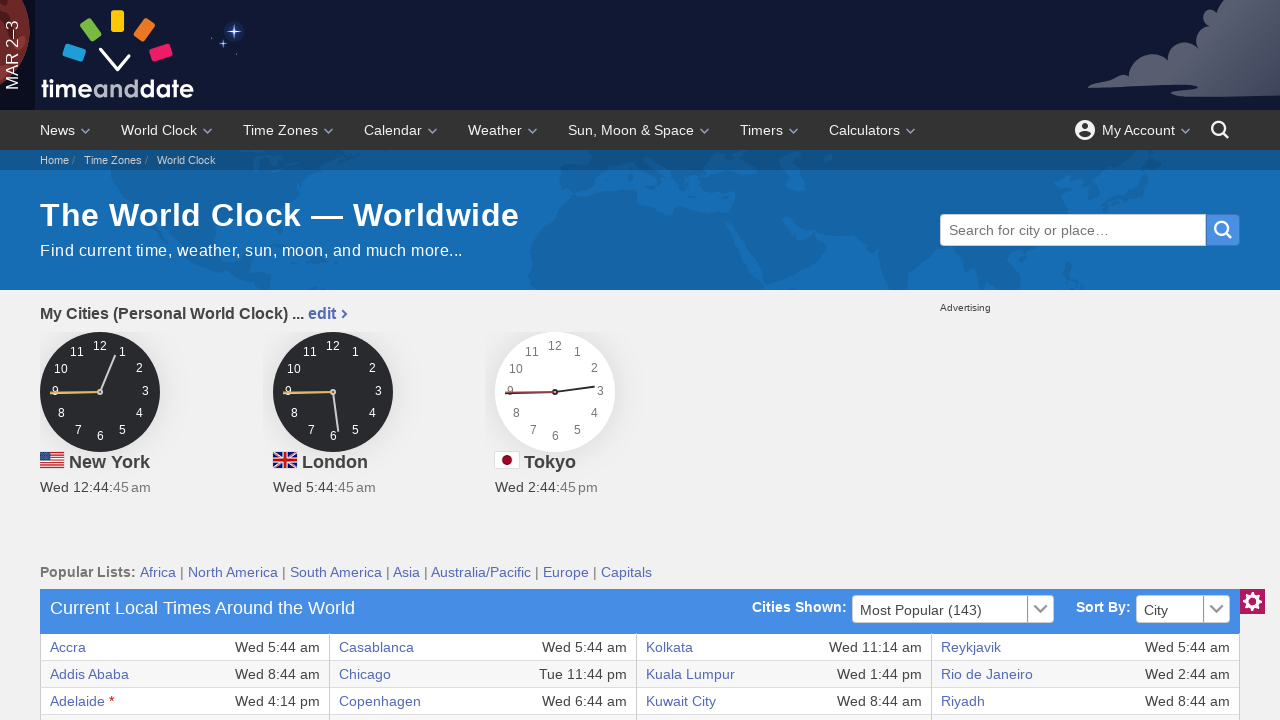

Retrieved text from table row 30, column 8
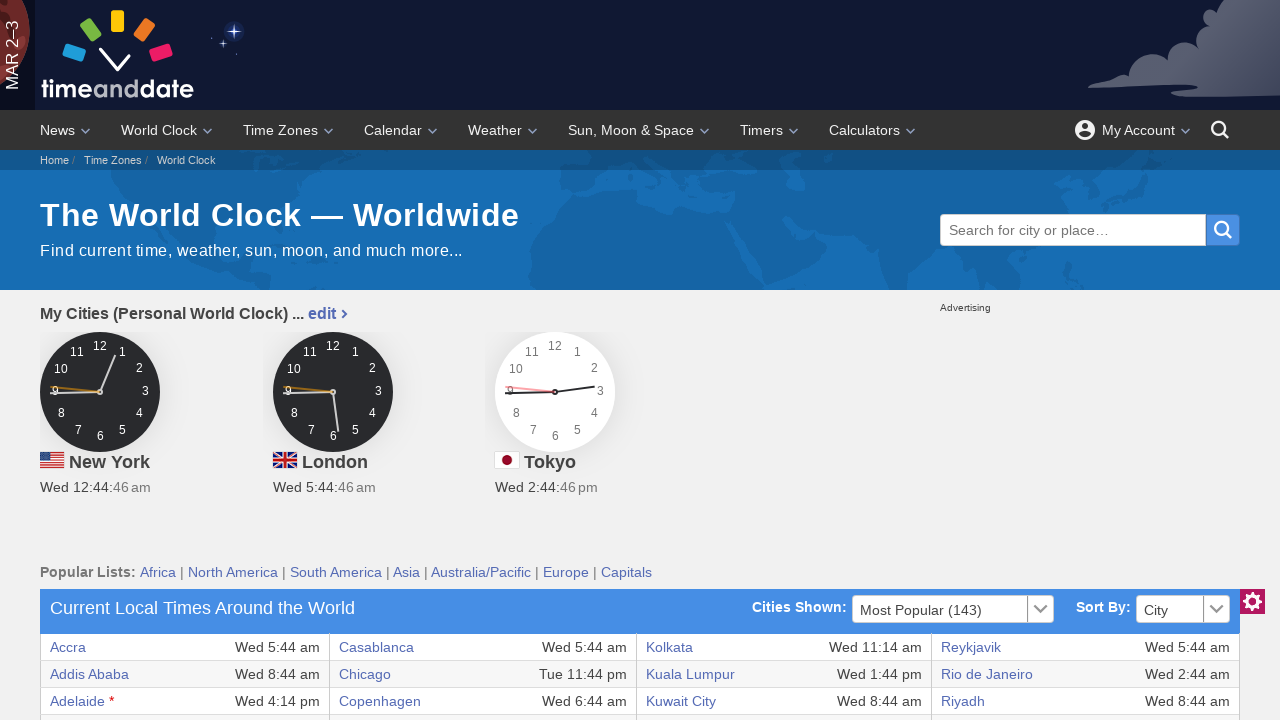

Retrieved text from table row 31, column 1
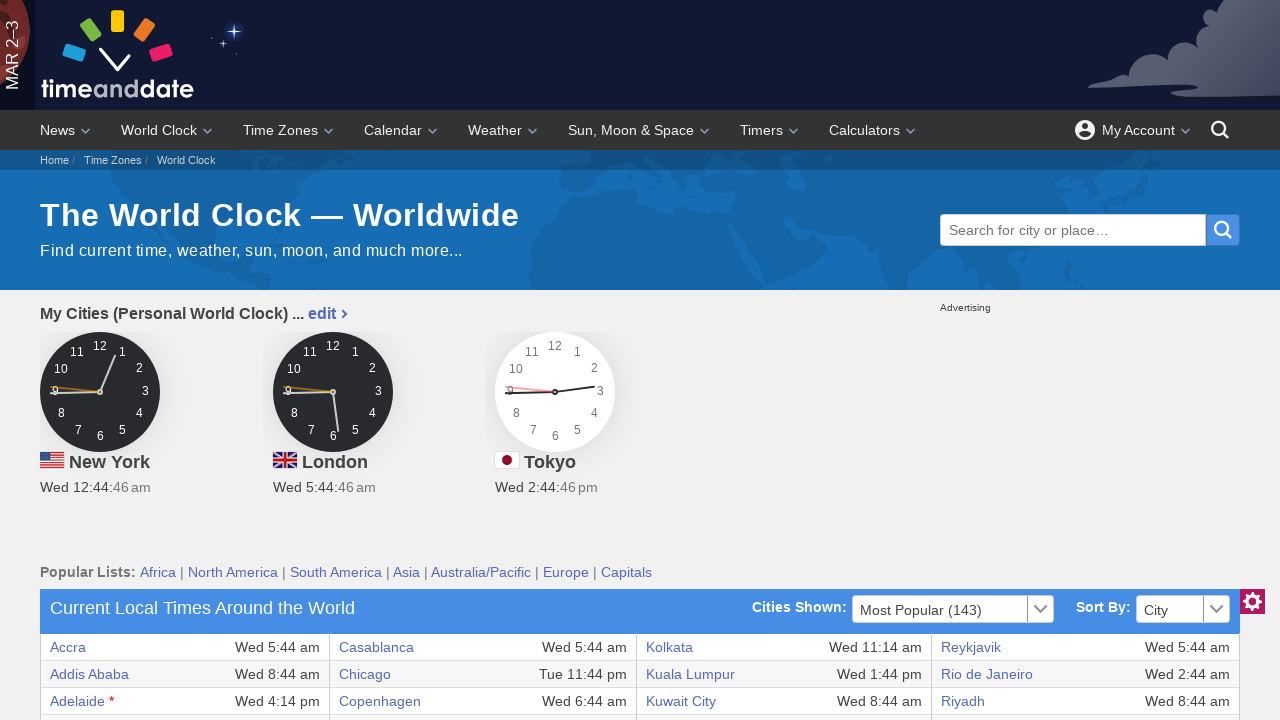

Retrieved text from table row 31, column 2
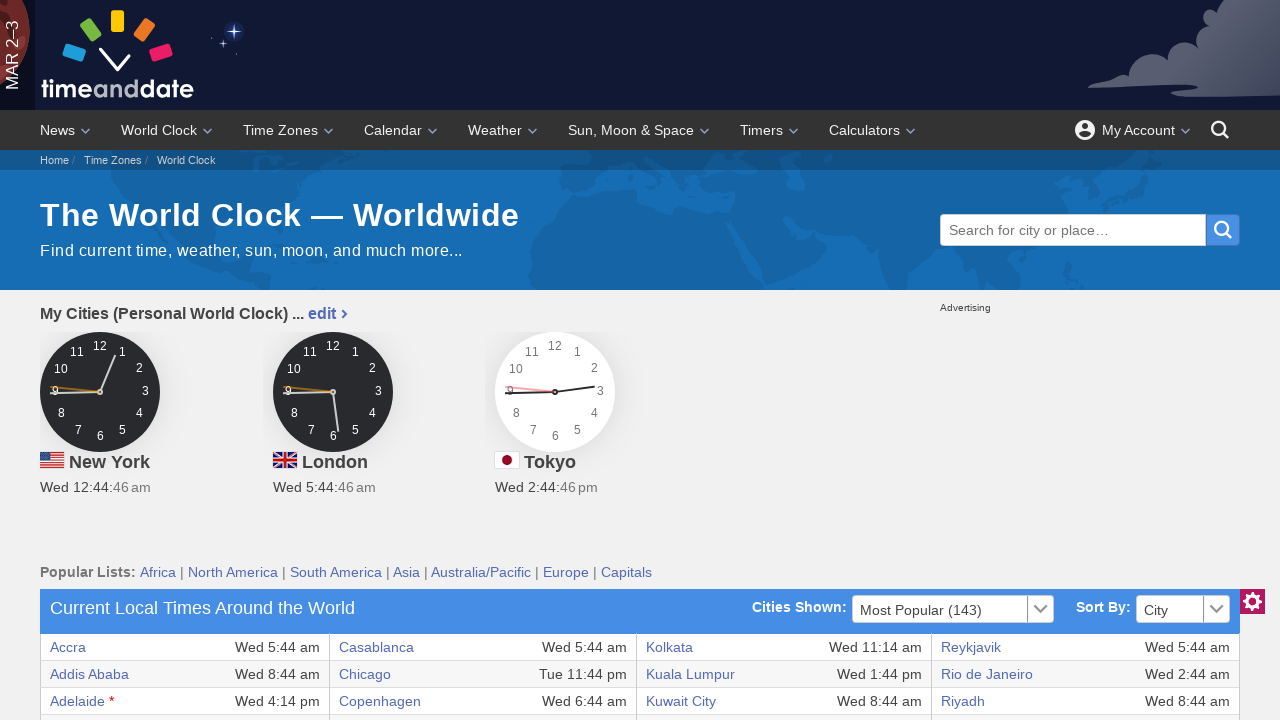

Retrieved text from table row 31, column 3
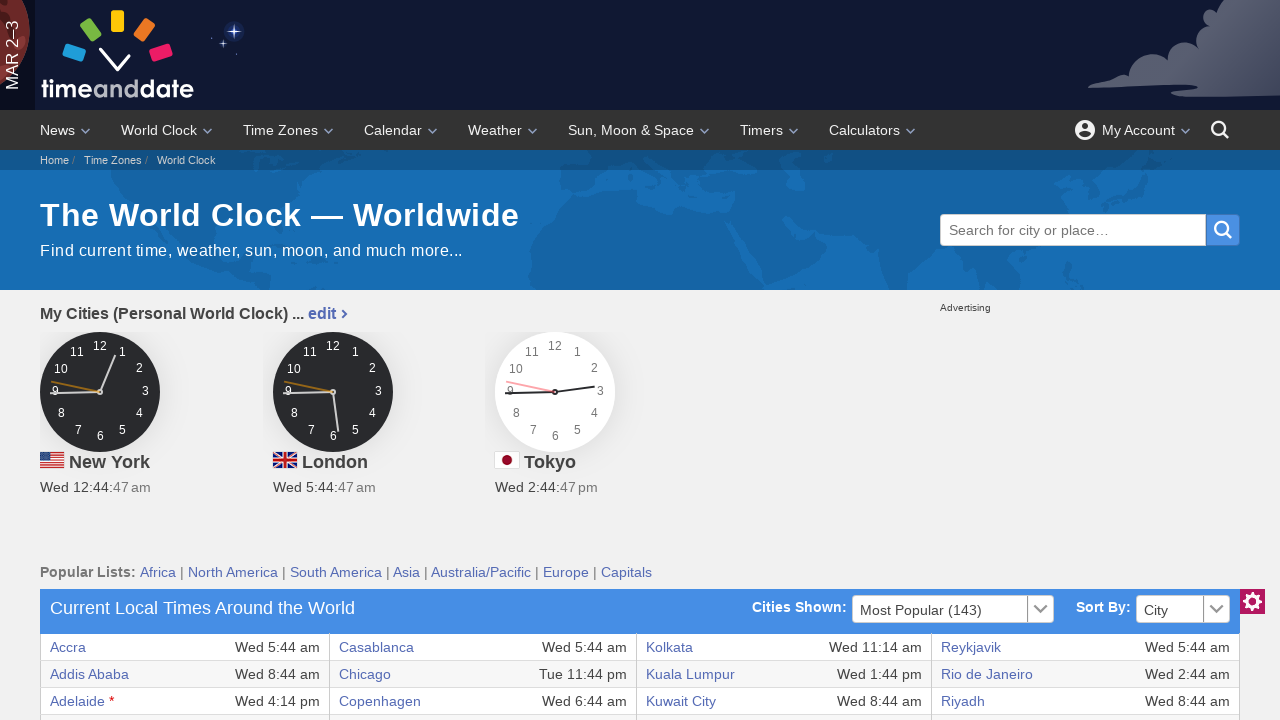

Retrieved text from table row 31, column 4
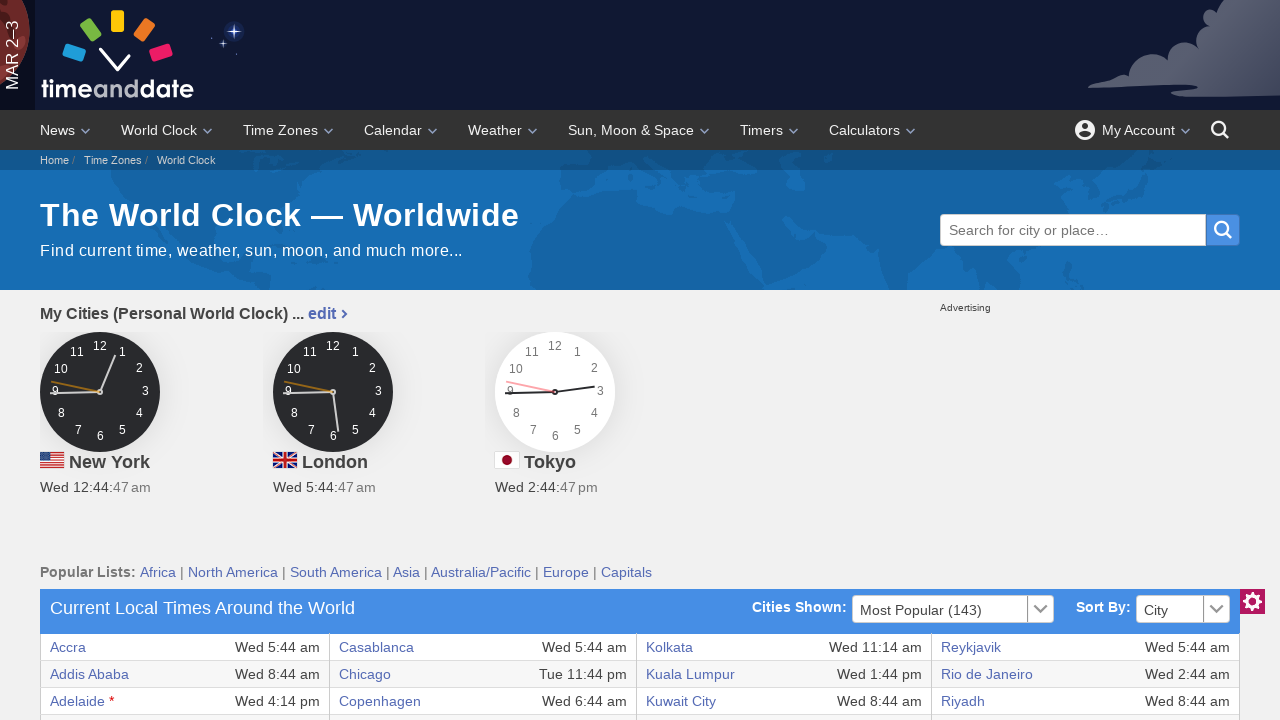

Retrieved text from table row 31, column 5
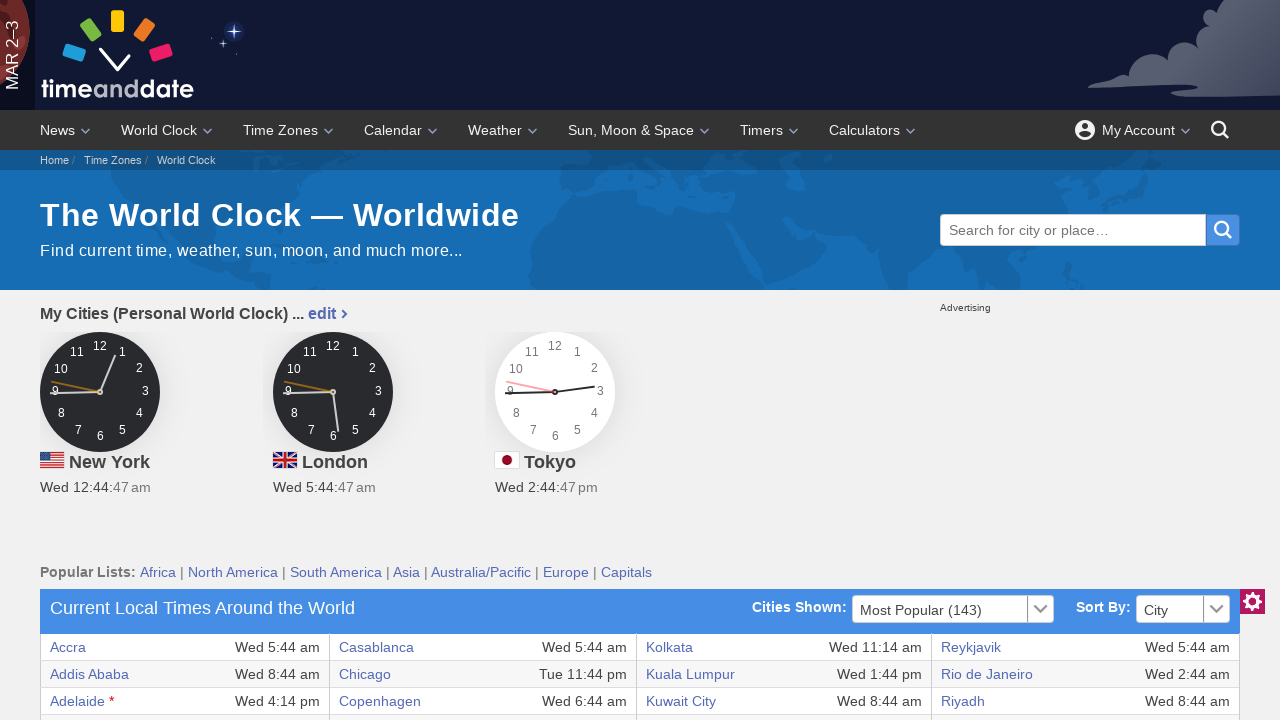

Retrieved text from table row 31, column 6
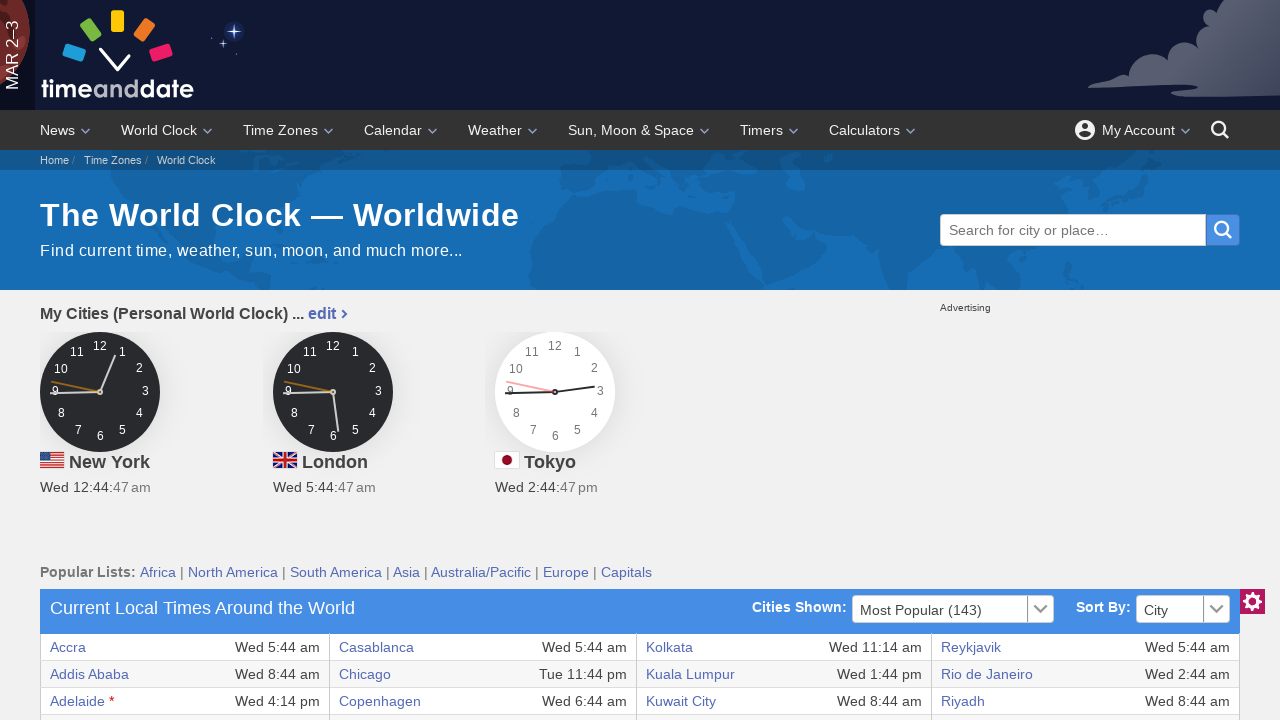

Retrieved text from table row 31, column 7
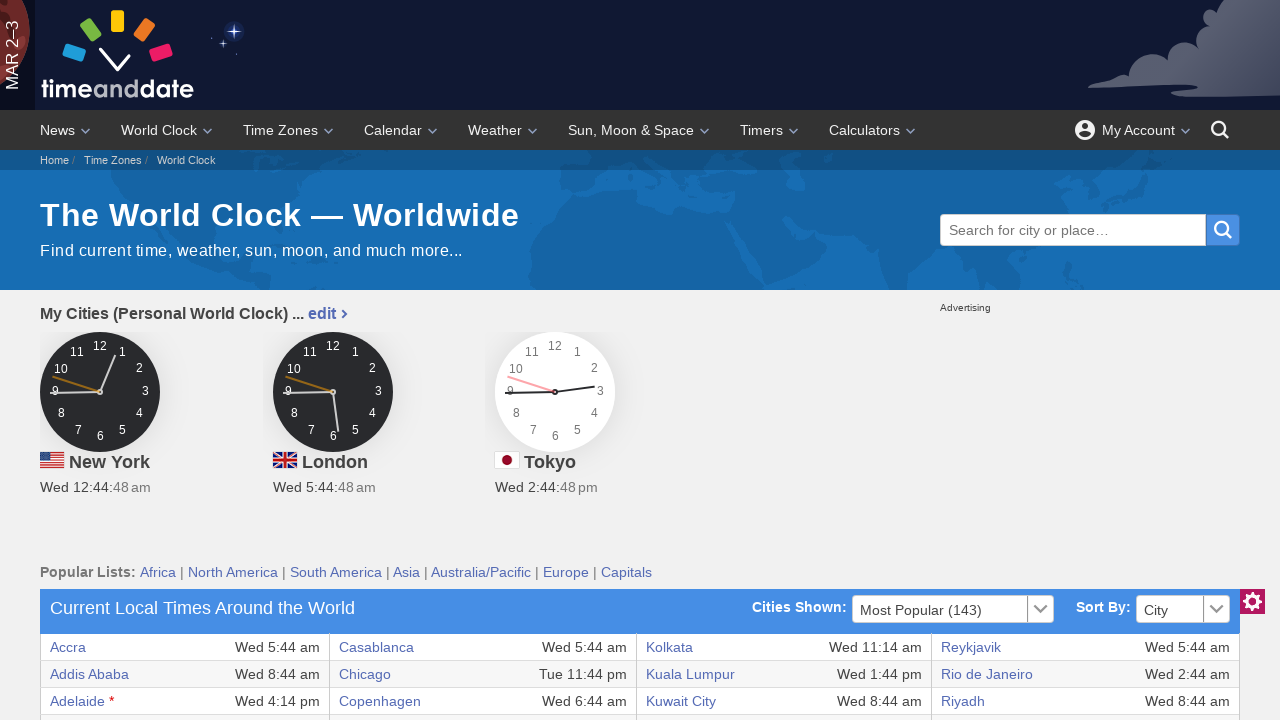

Retrieved text from table row 31, column 8
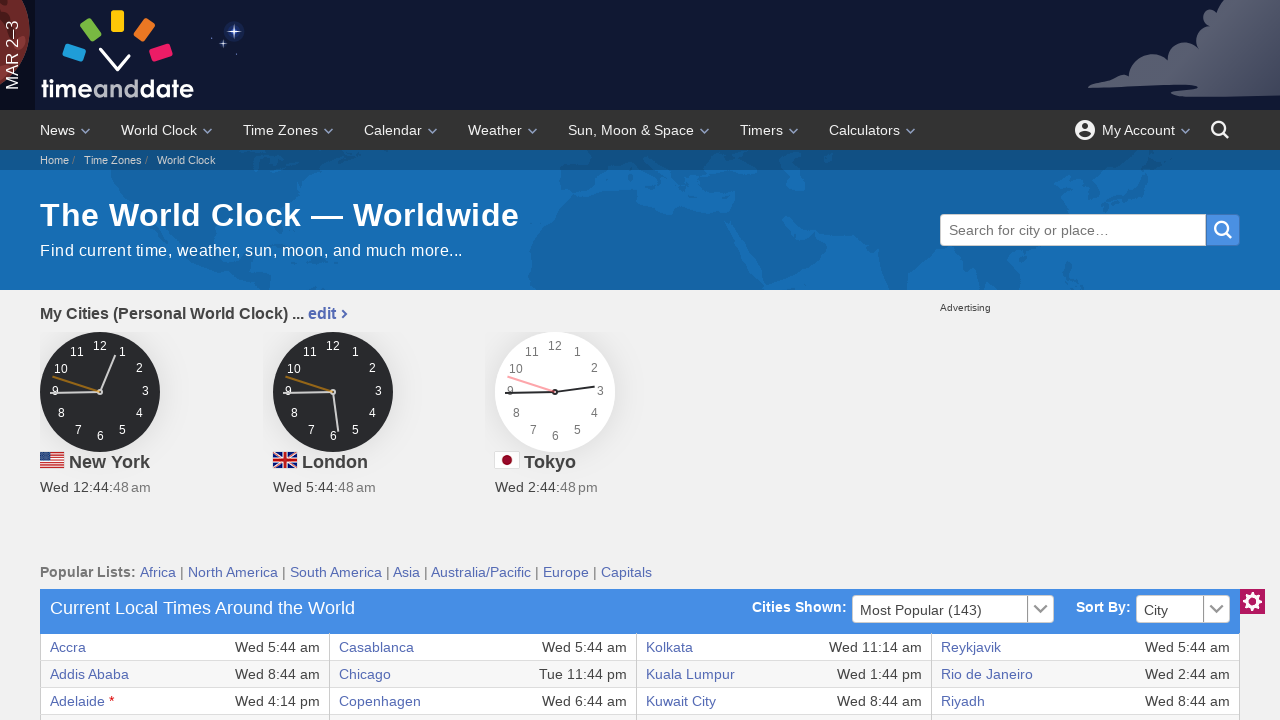

Retrieved text from table row 32, column 1
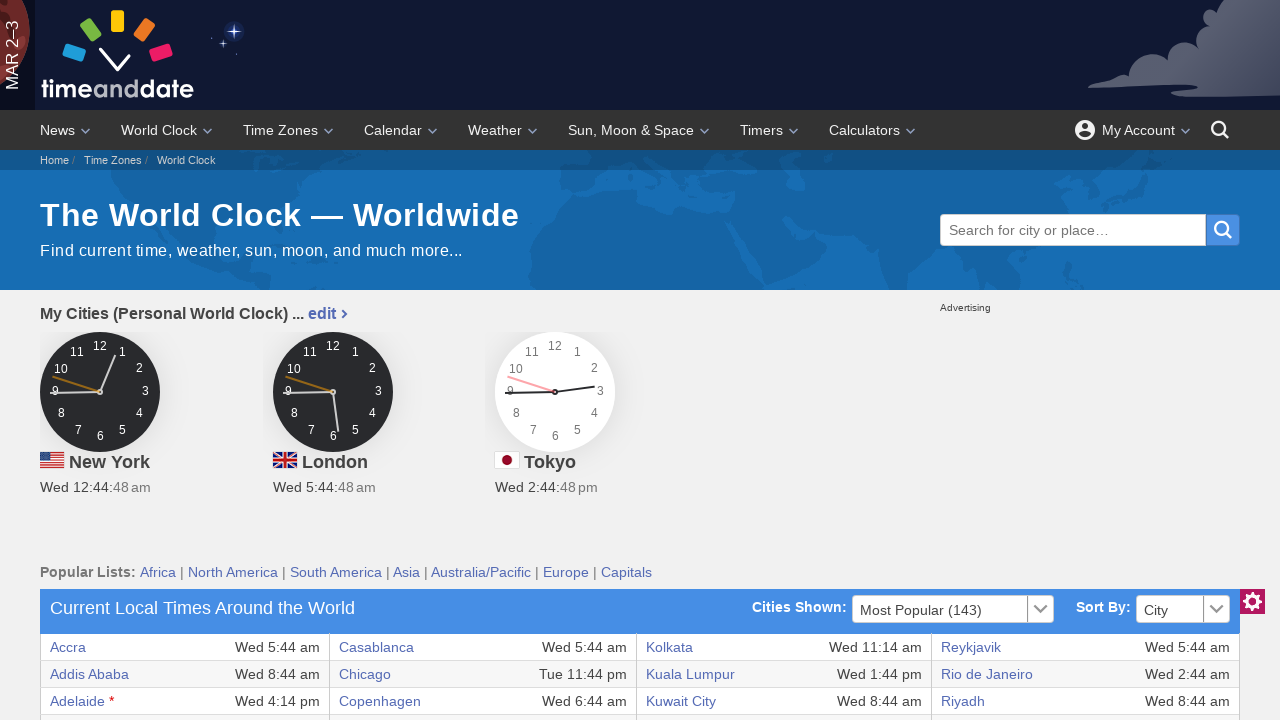

Retrieved text from table row 32, column 2
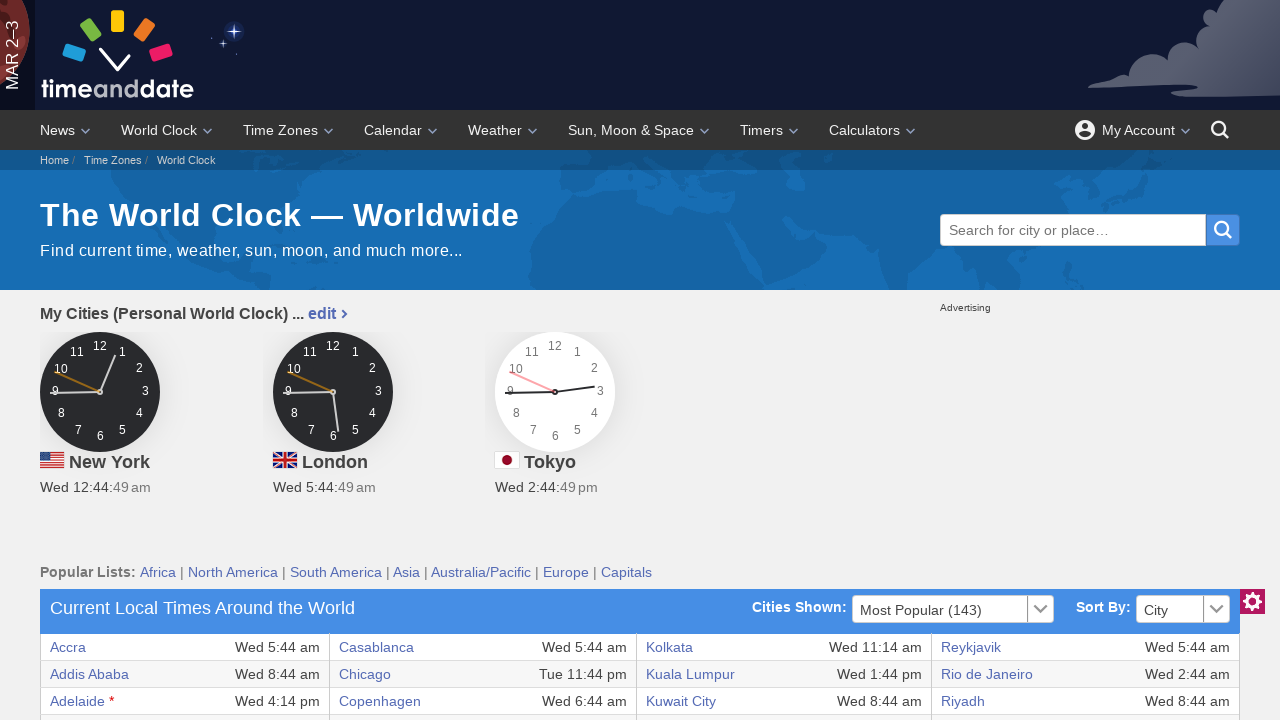

Retrieved text from table row 32, column 3
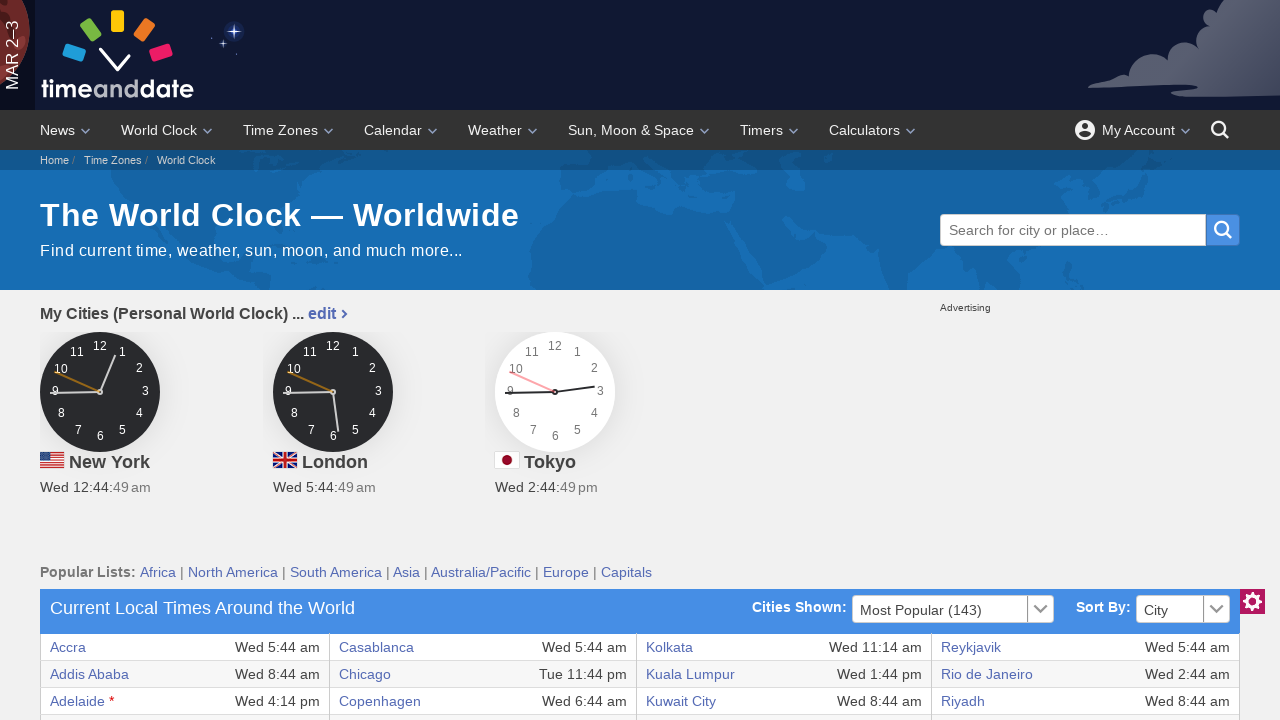

Retrieved text from table row 32, column 4
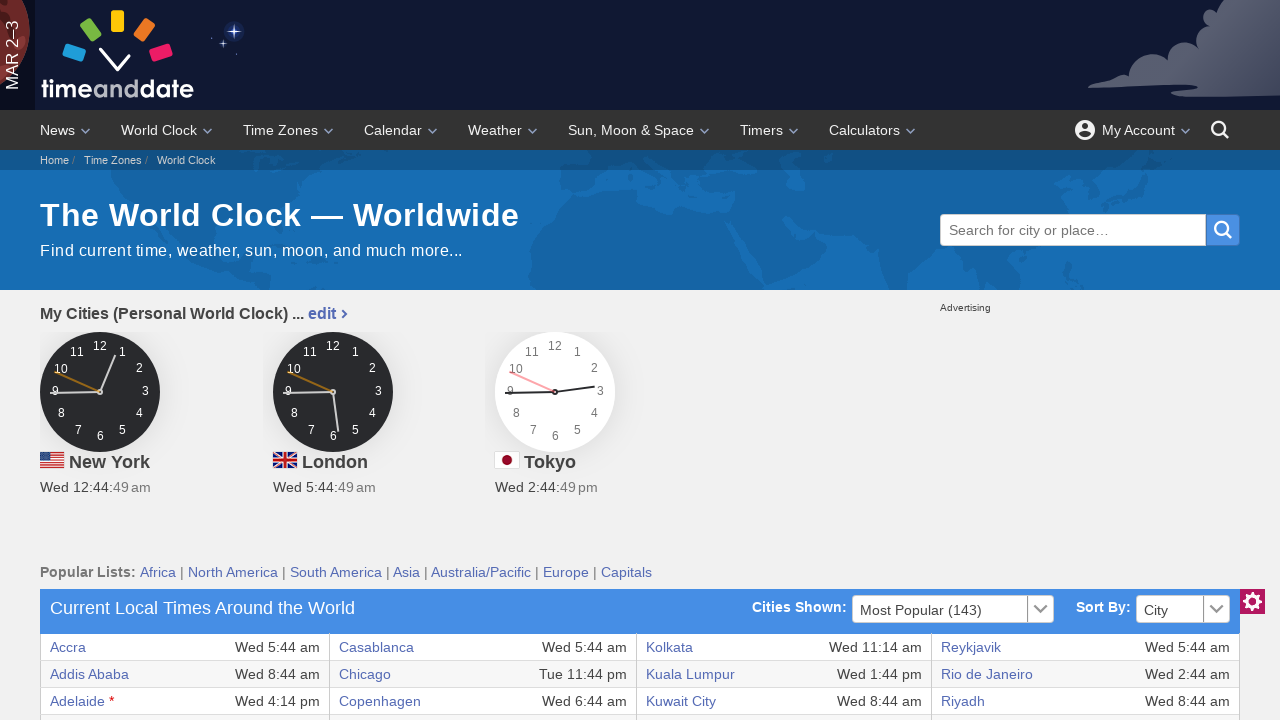

Retrieved text from table row 32, column 5
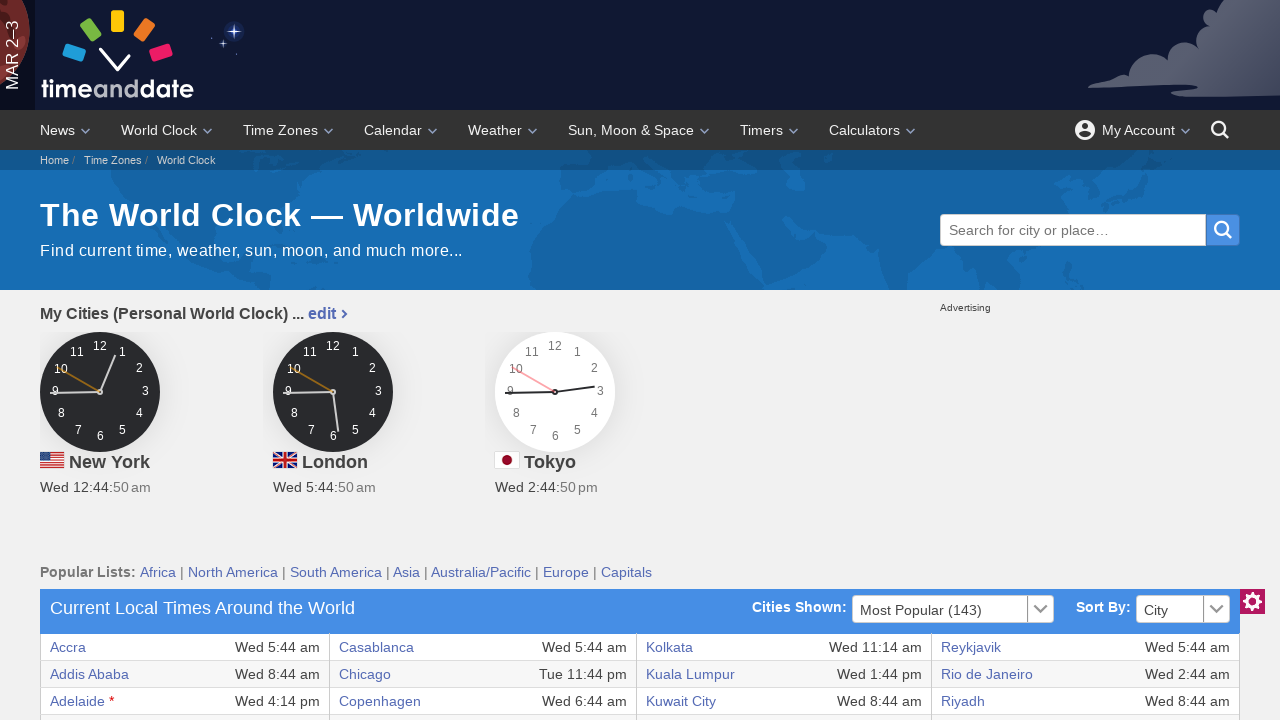

Retrieved text from table row 32, column 6
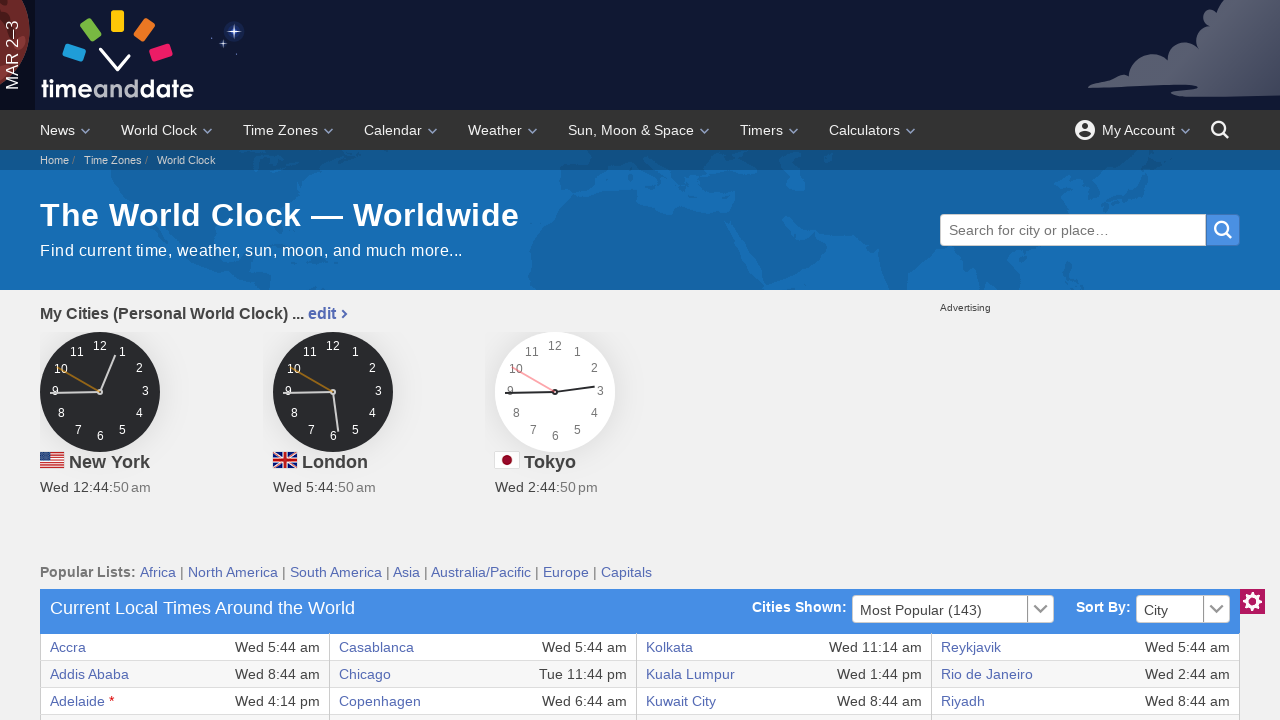

Retrieved text from table row 32, column 7
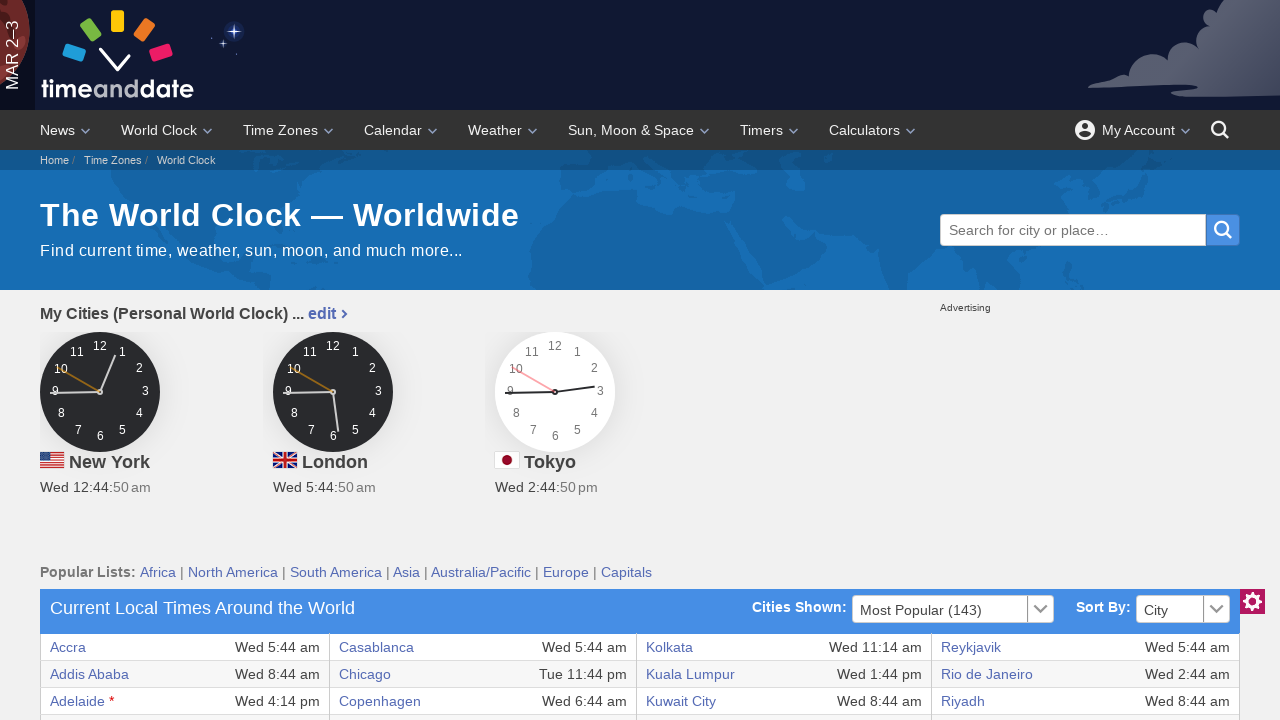

Retrieved text from table row 32, column 8
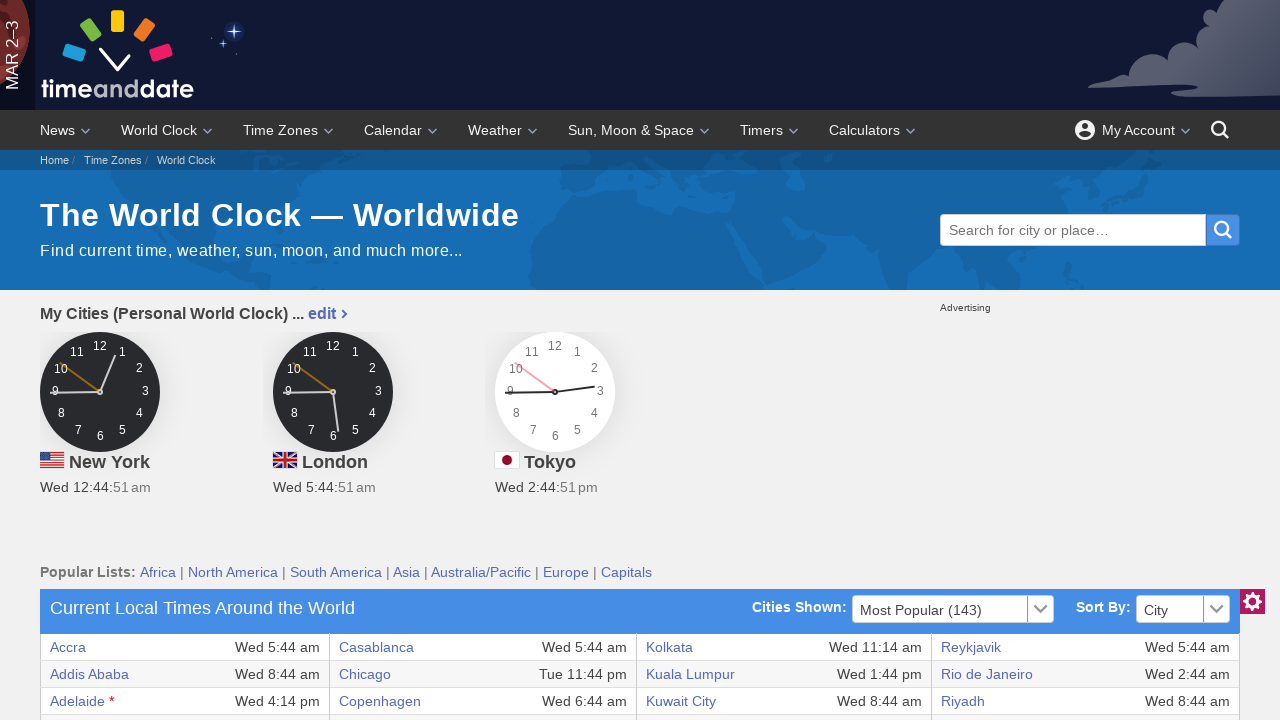

Retrieved text from table row 33, column 1
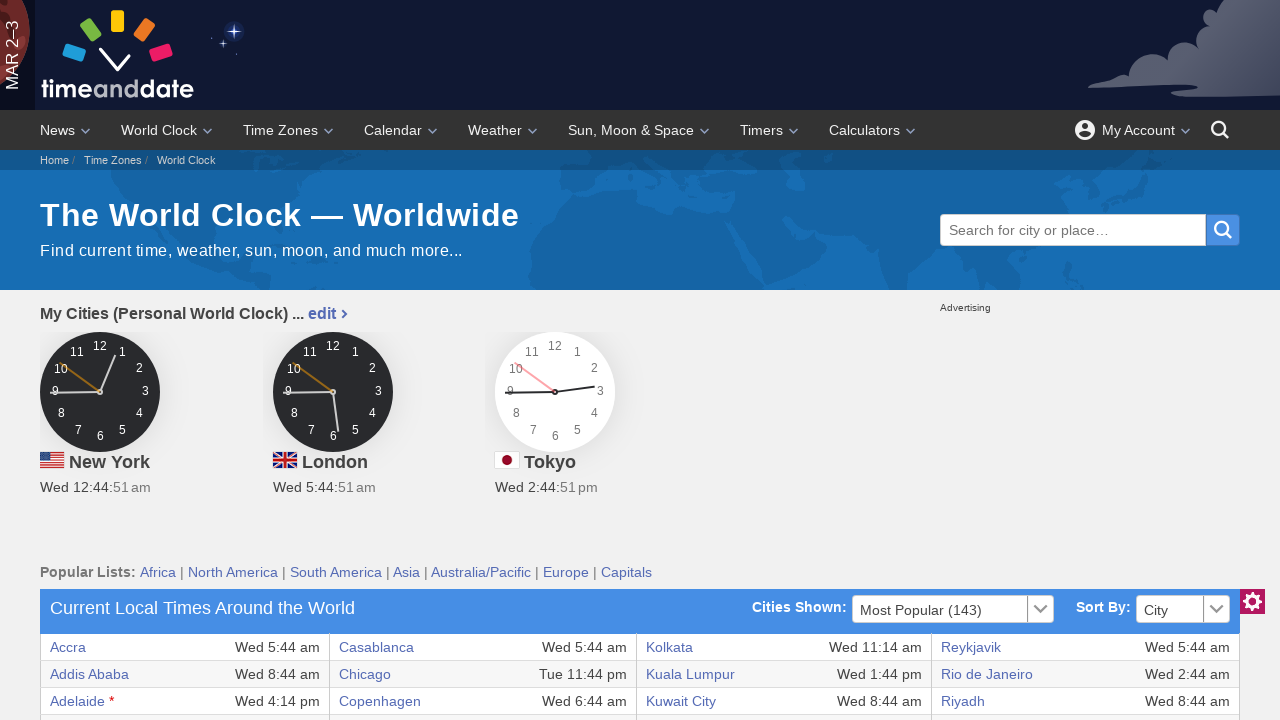

Retrieved text from table row 33, column 2
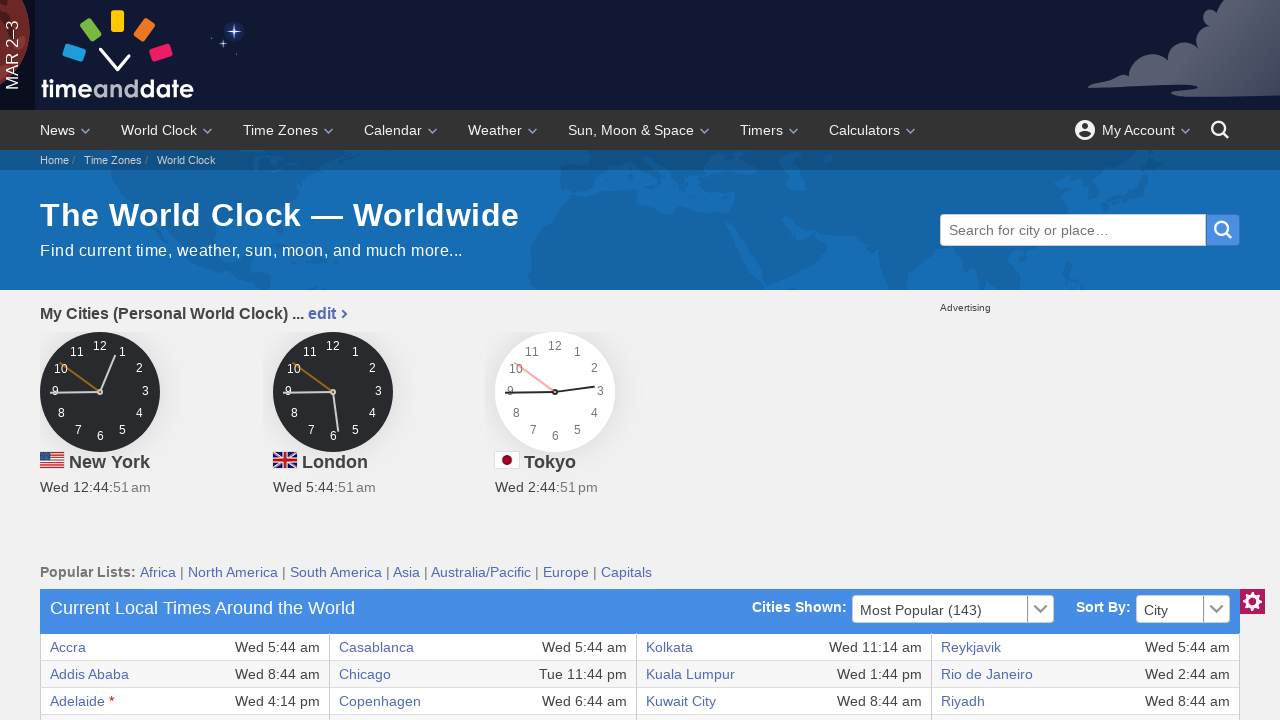

Retrieved text from table row 33, column 3
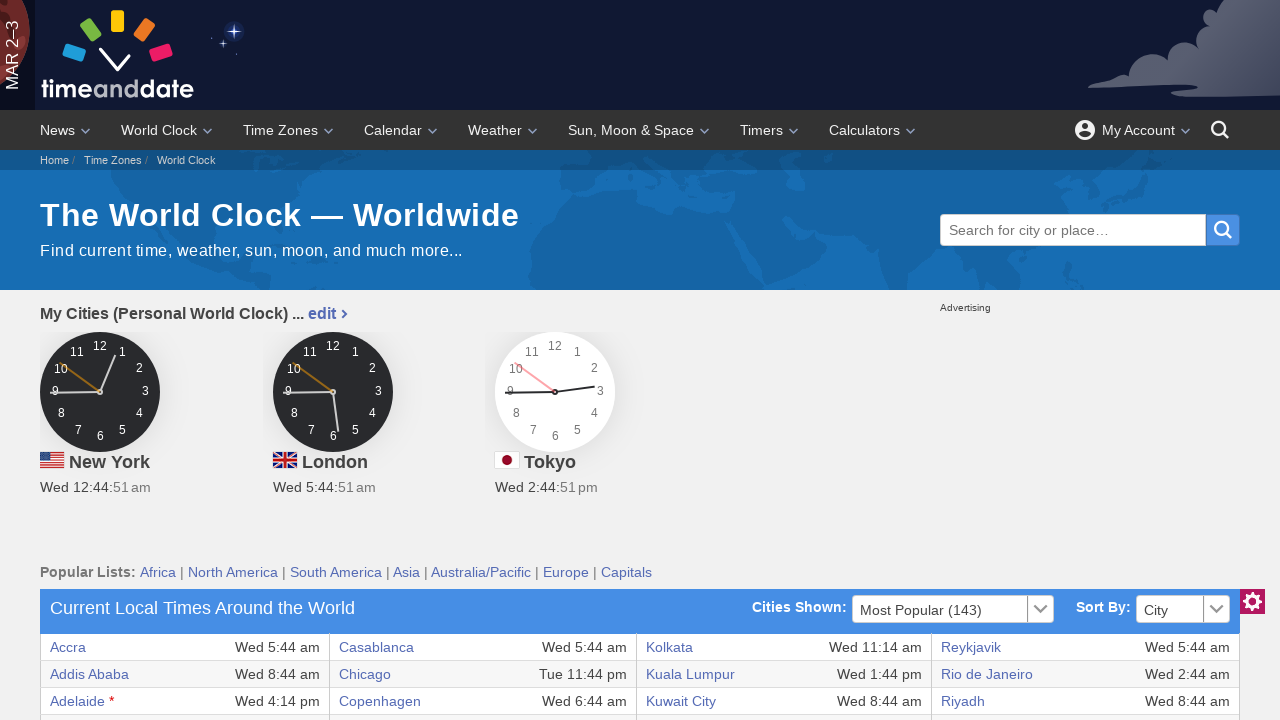

Retrieved text from table row 33, column 4
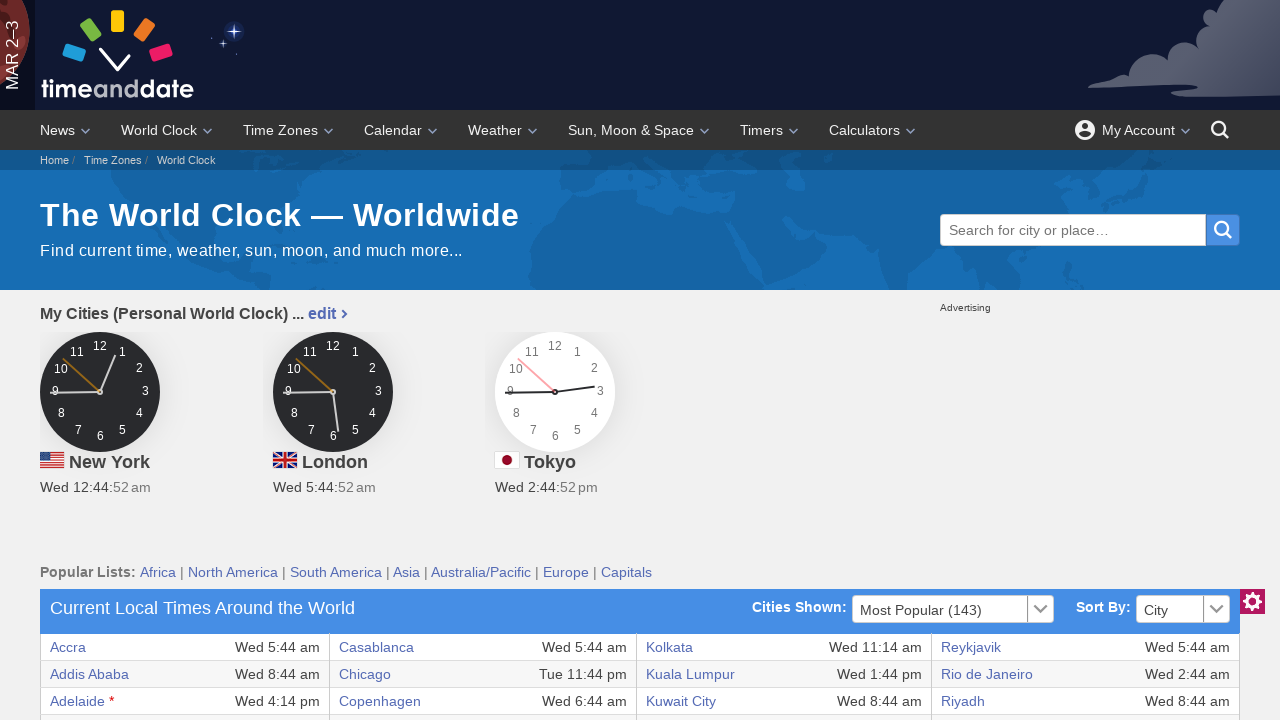

Retrieved text from table row 33, column 5
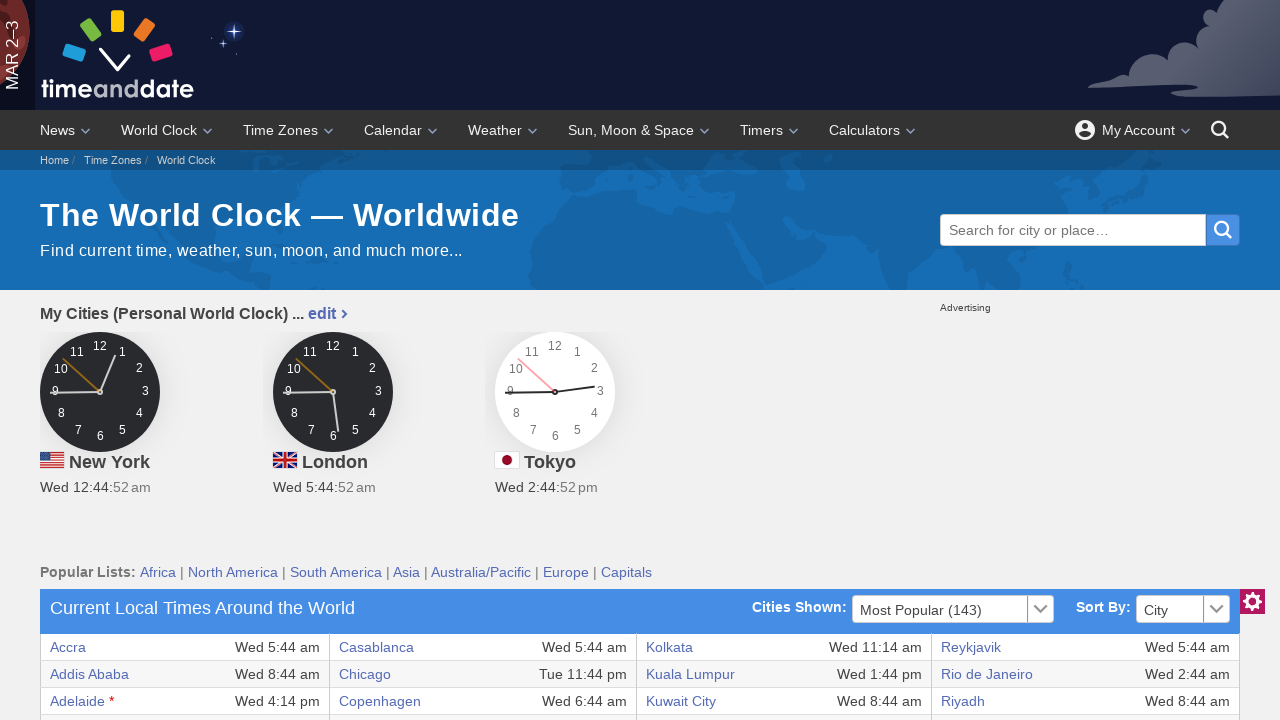

Retrieved text from table row 33, column 6
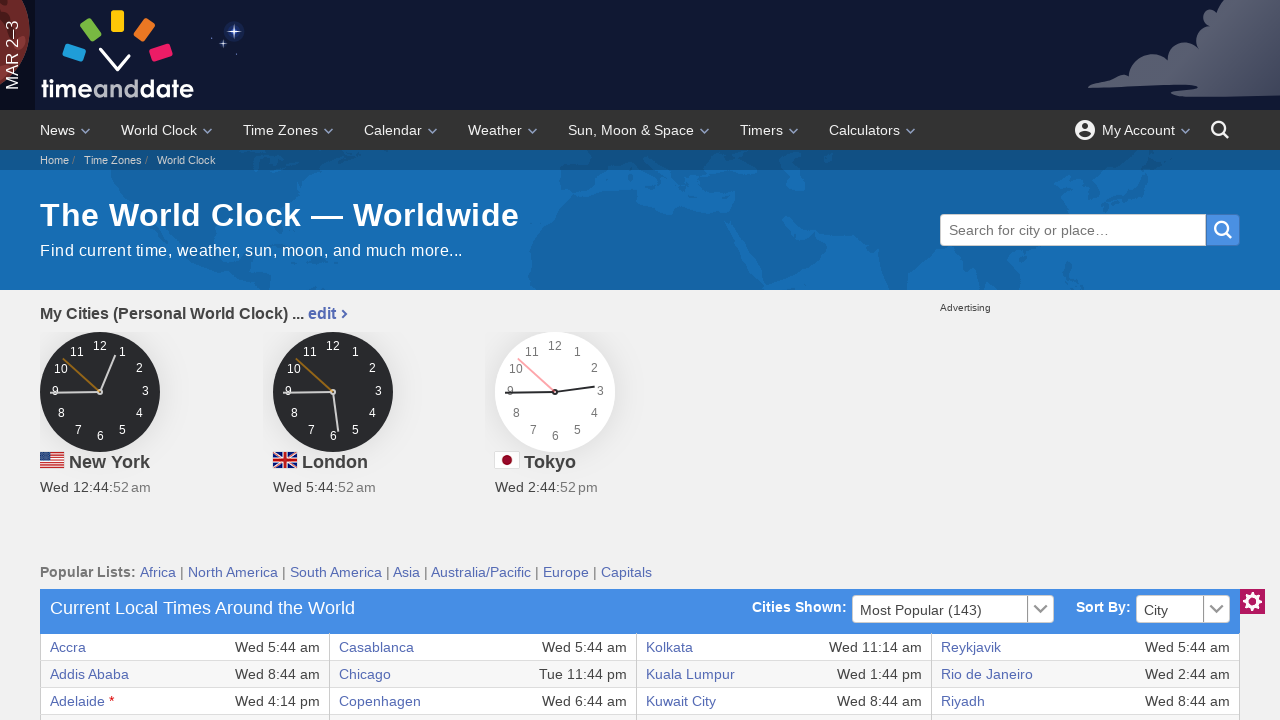

Retrieved text from table row 33, column 7
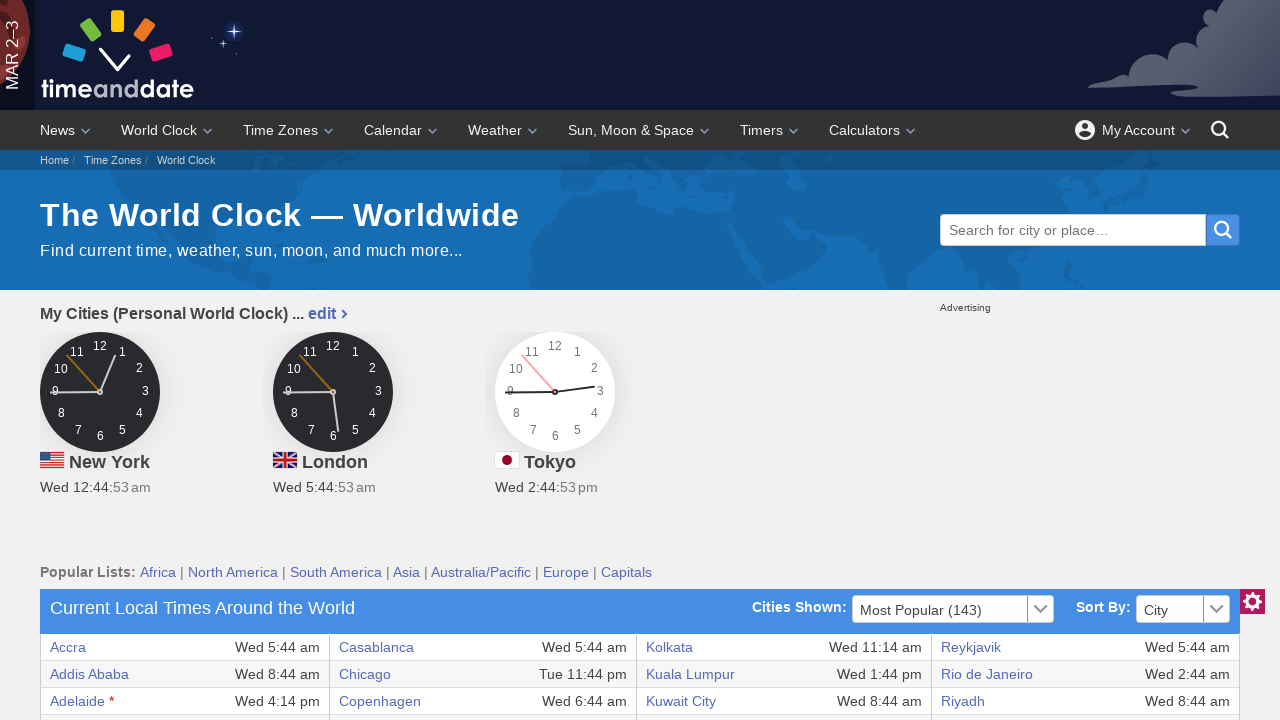

Retrieved text from table row 33, column 8
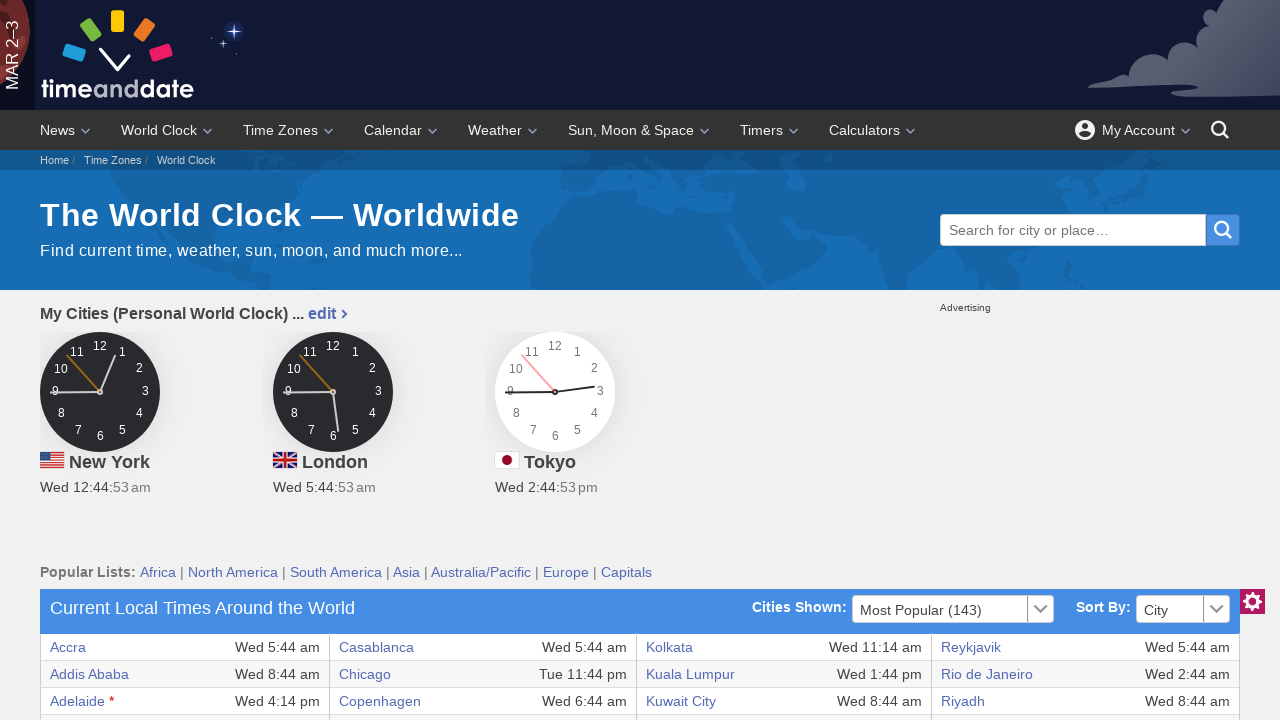

Retrieved text from table row 34, column 1
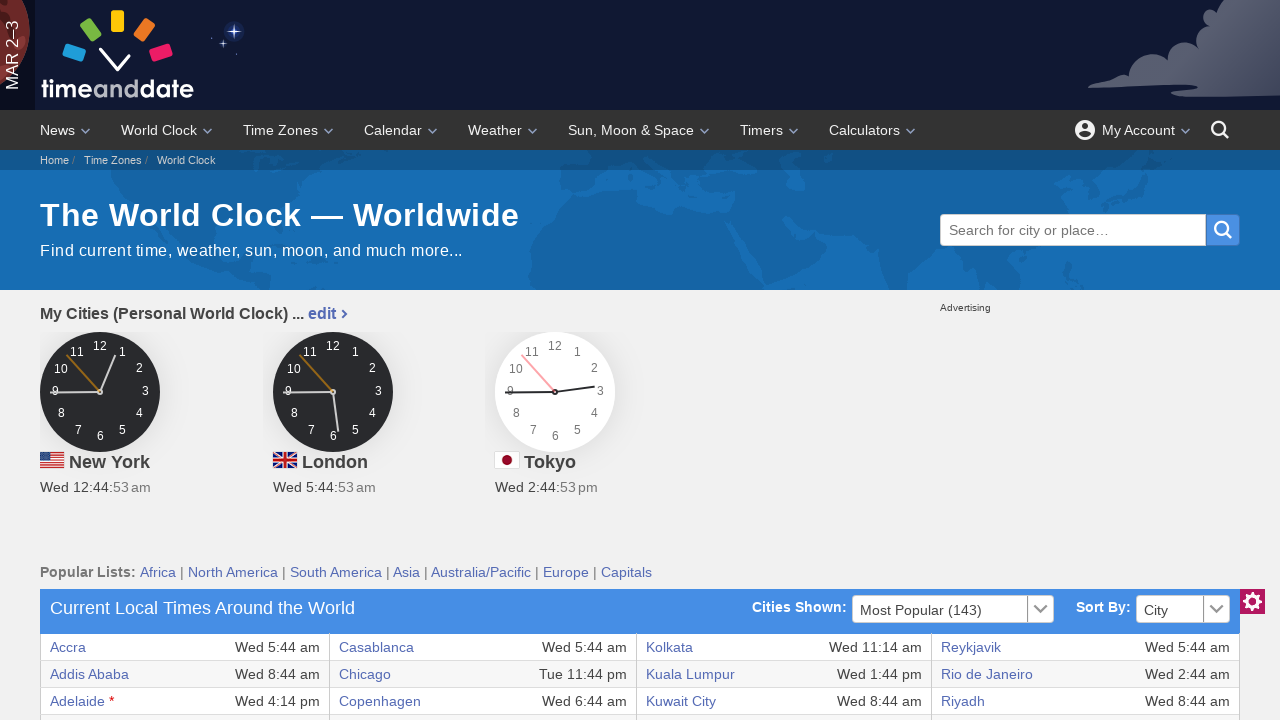

Retrieved text from table row 34, column 2
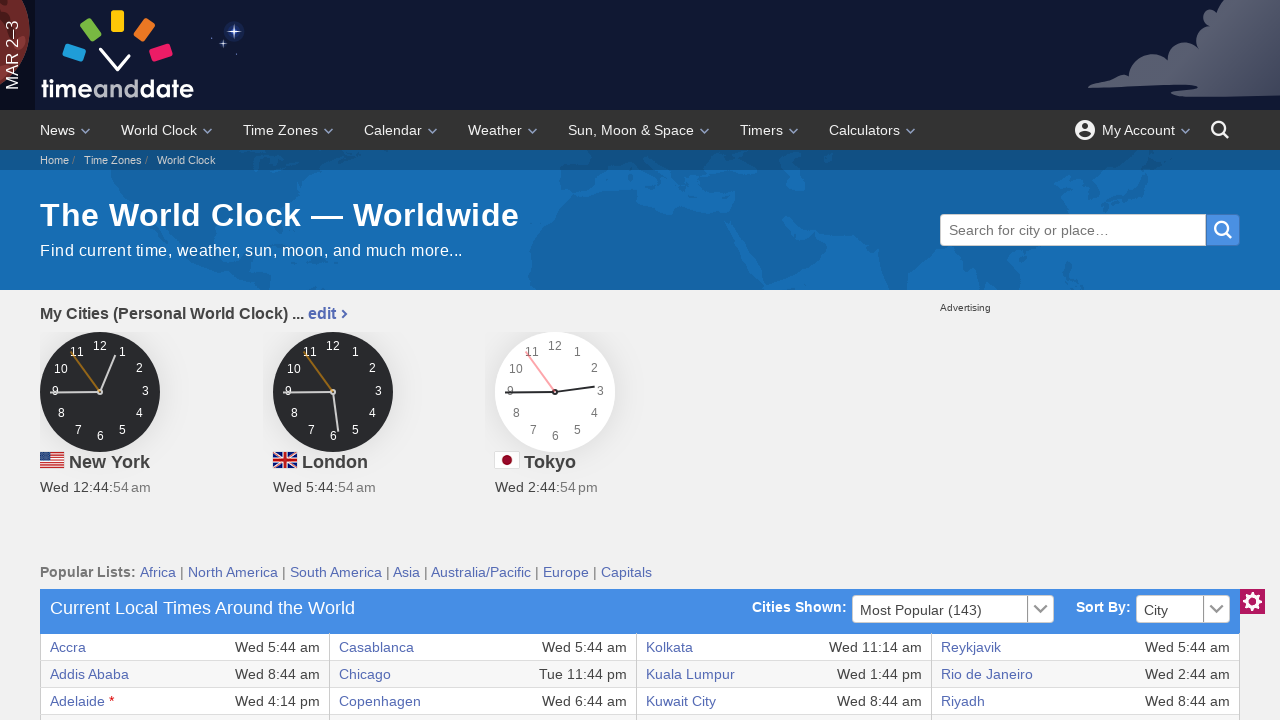

Retrieved text from table row 34, column 3
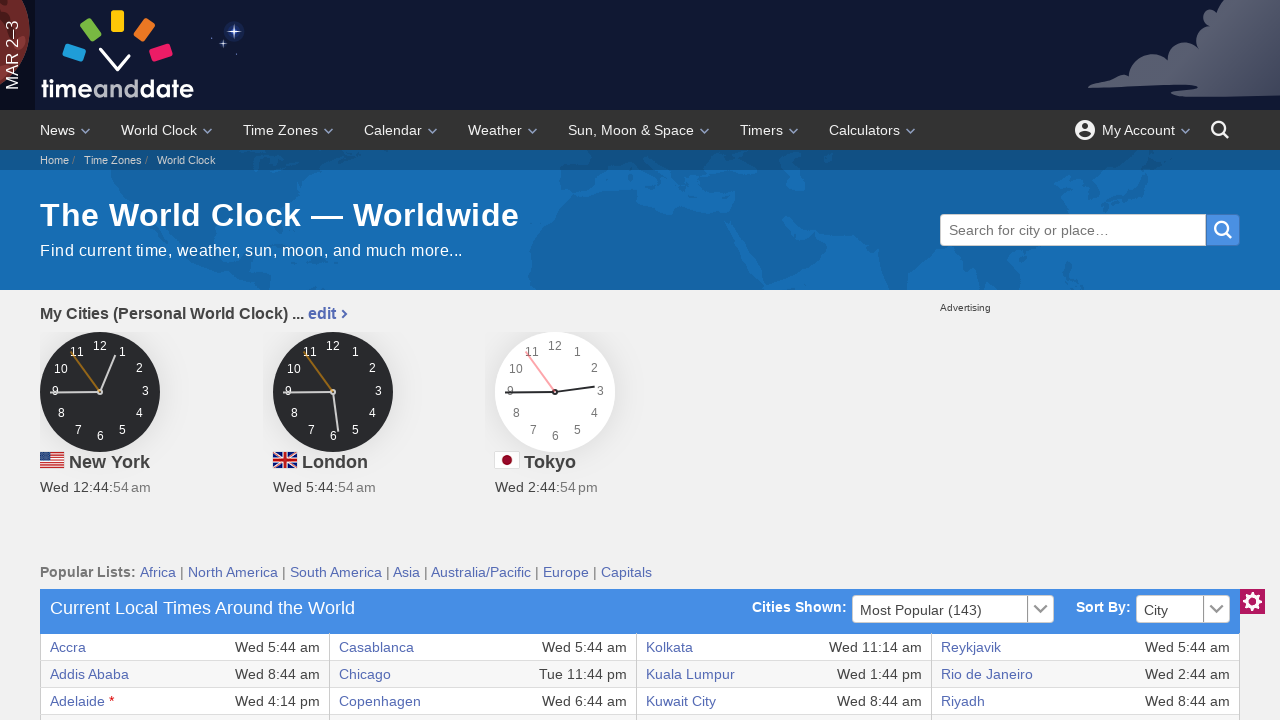

Retrieved text from table row 34, column 4
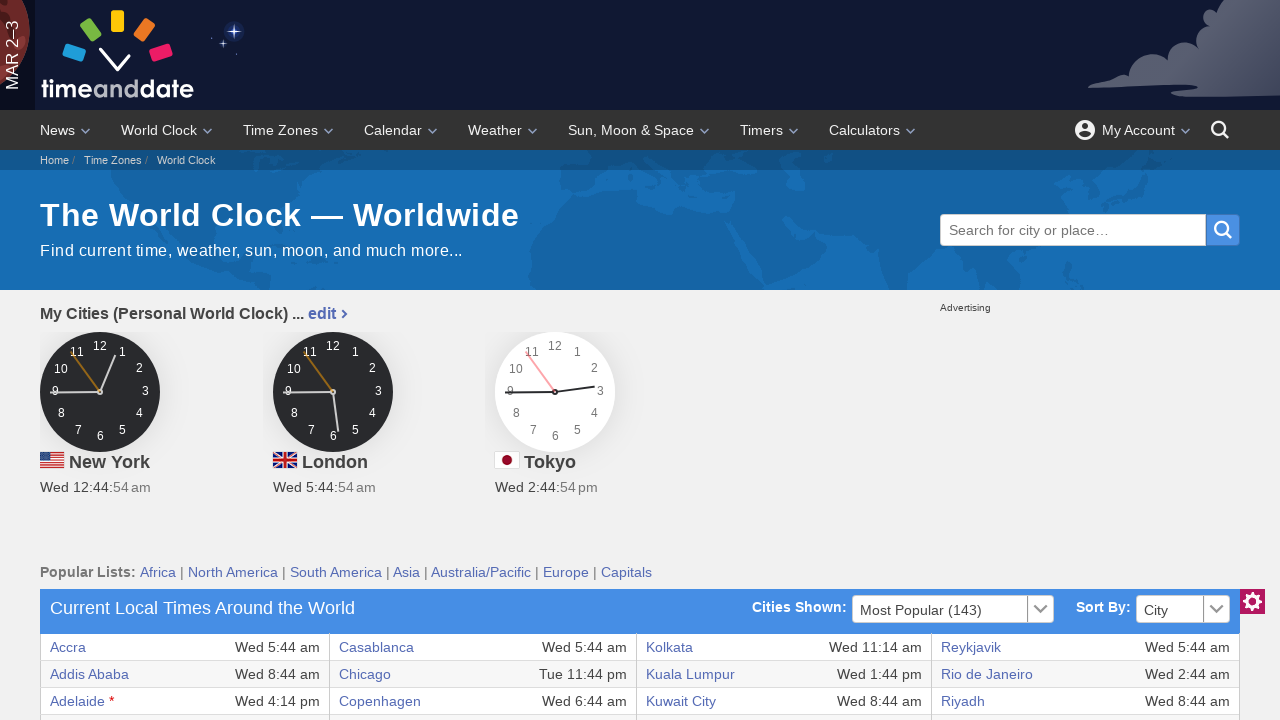

Retrieved text from table row 34, column 5
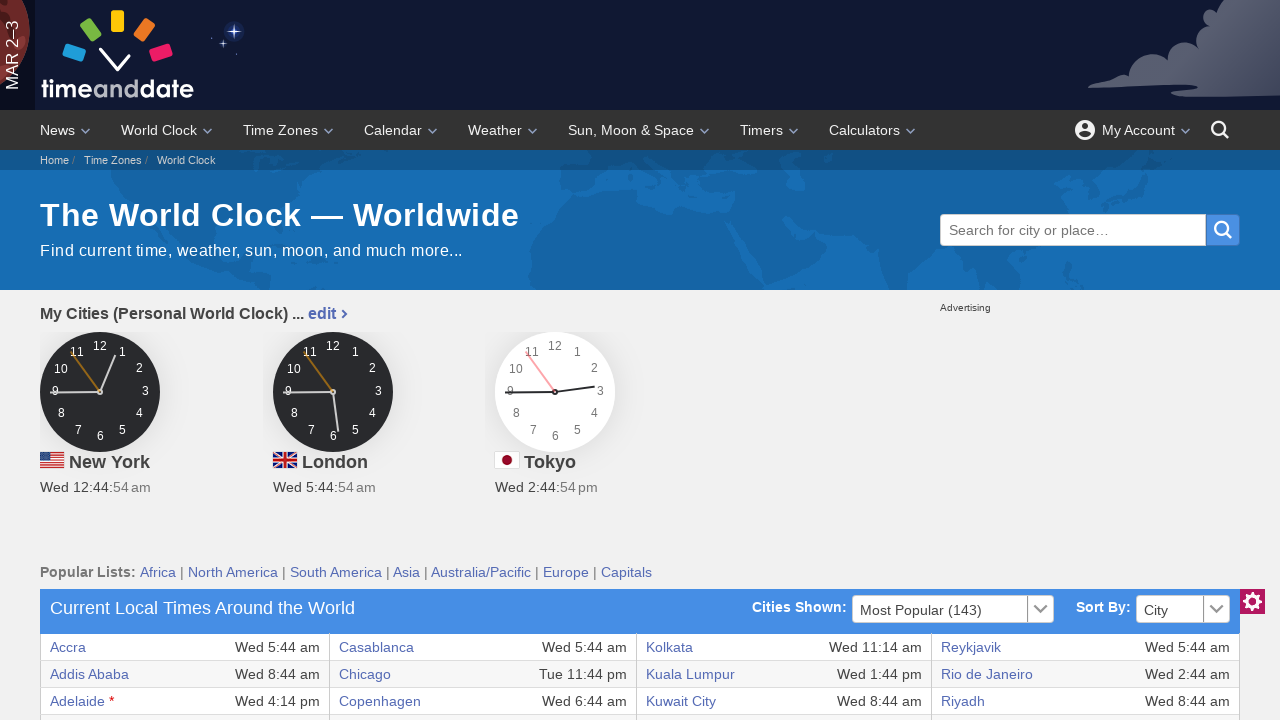

Retrieved text from table row 34, column 6
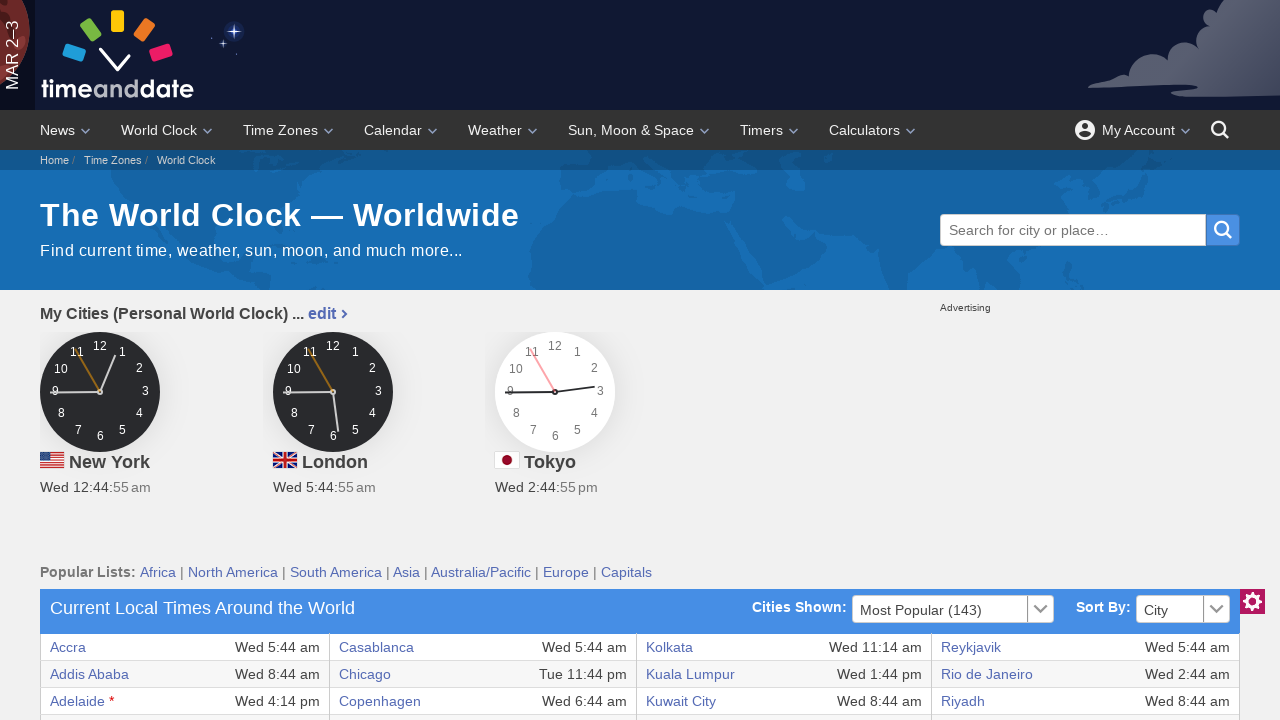

Retrieved text from table row 34, column 7
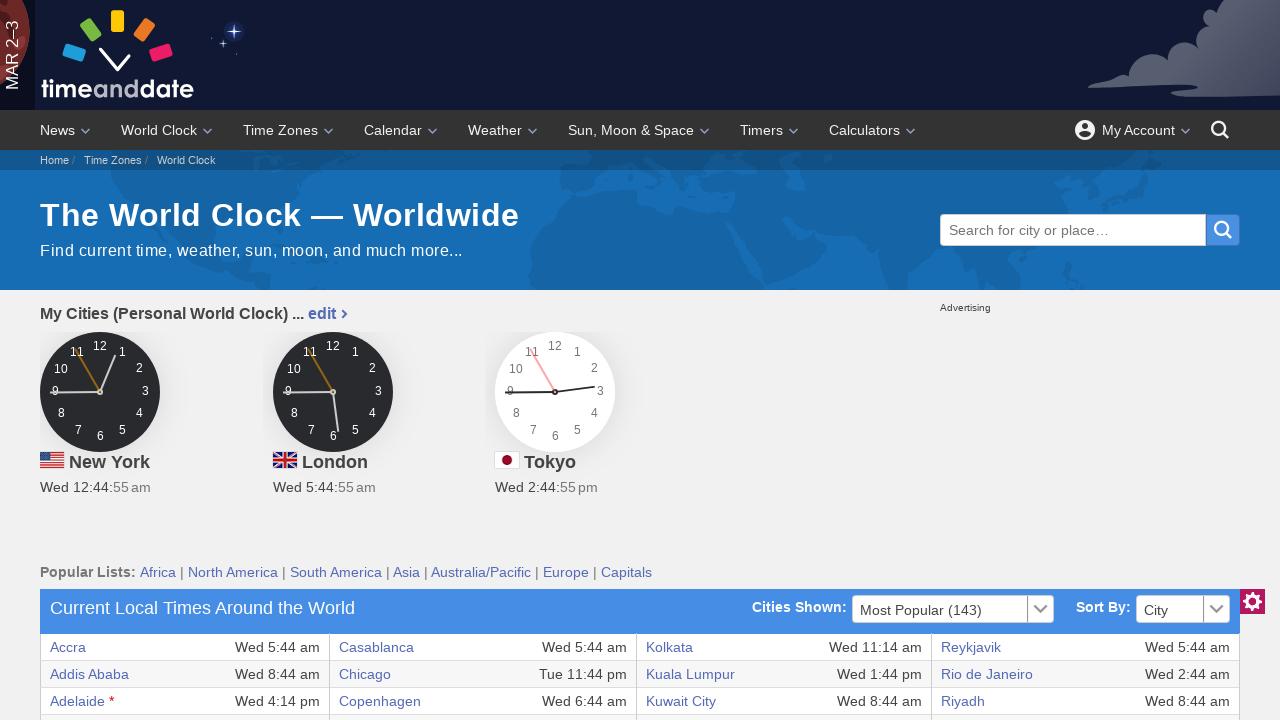

Retrieved text from table row 34, column 8
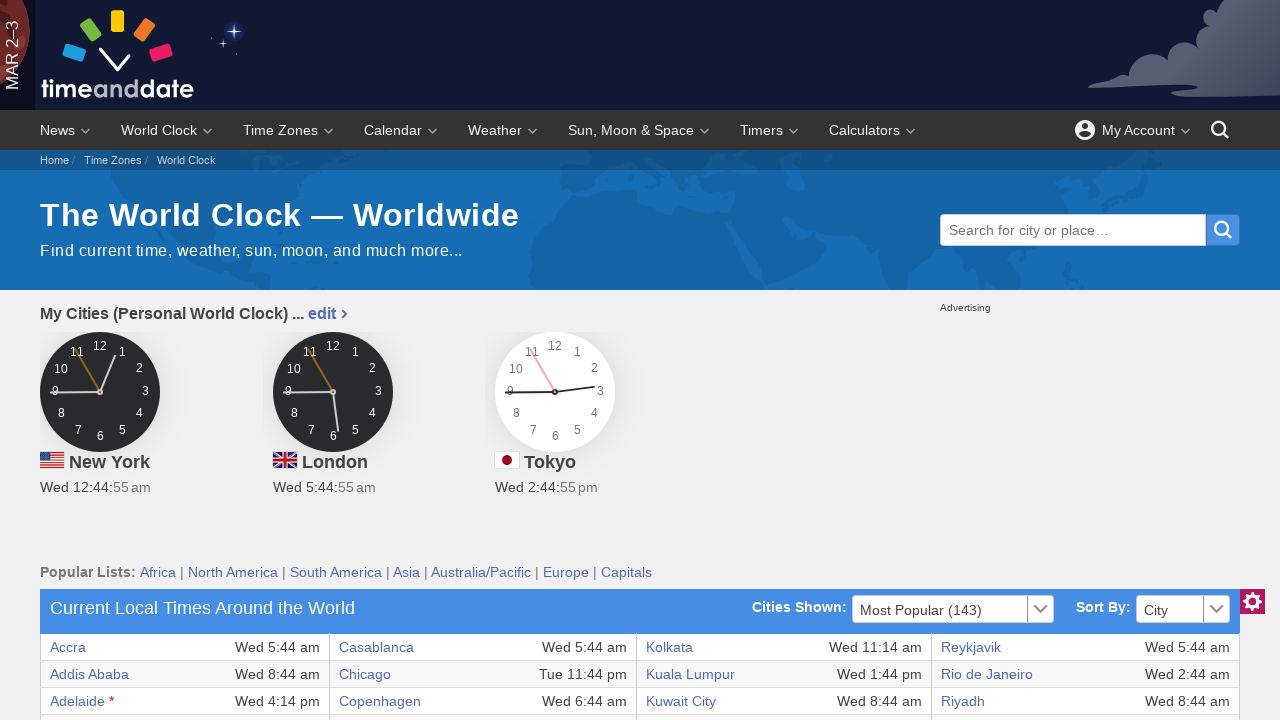

Retrieved text from table row 35, column 1
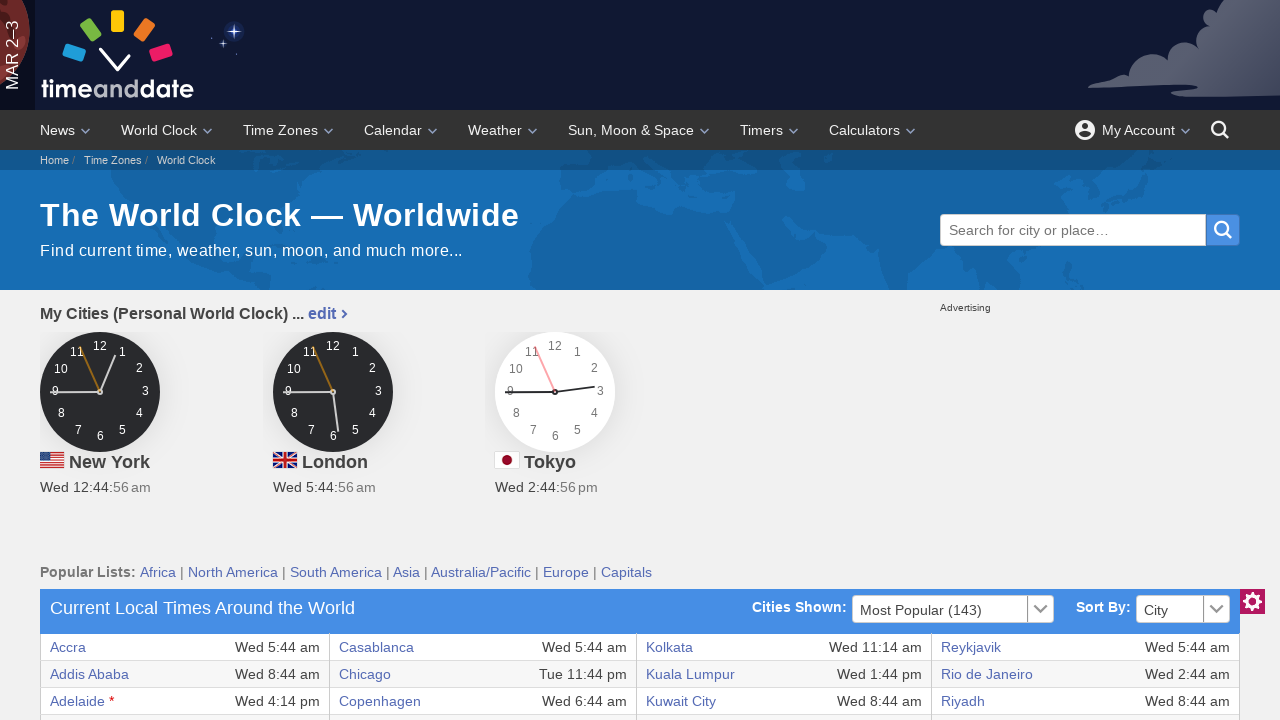

Retrieved text from table row 35, column 2
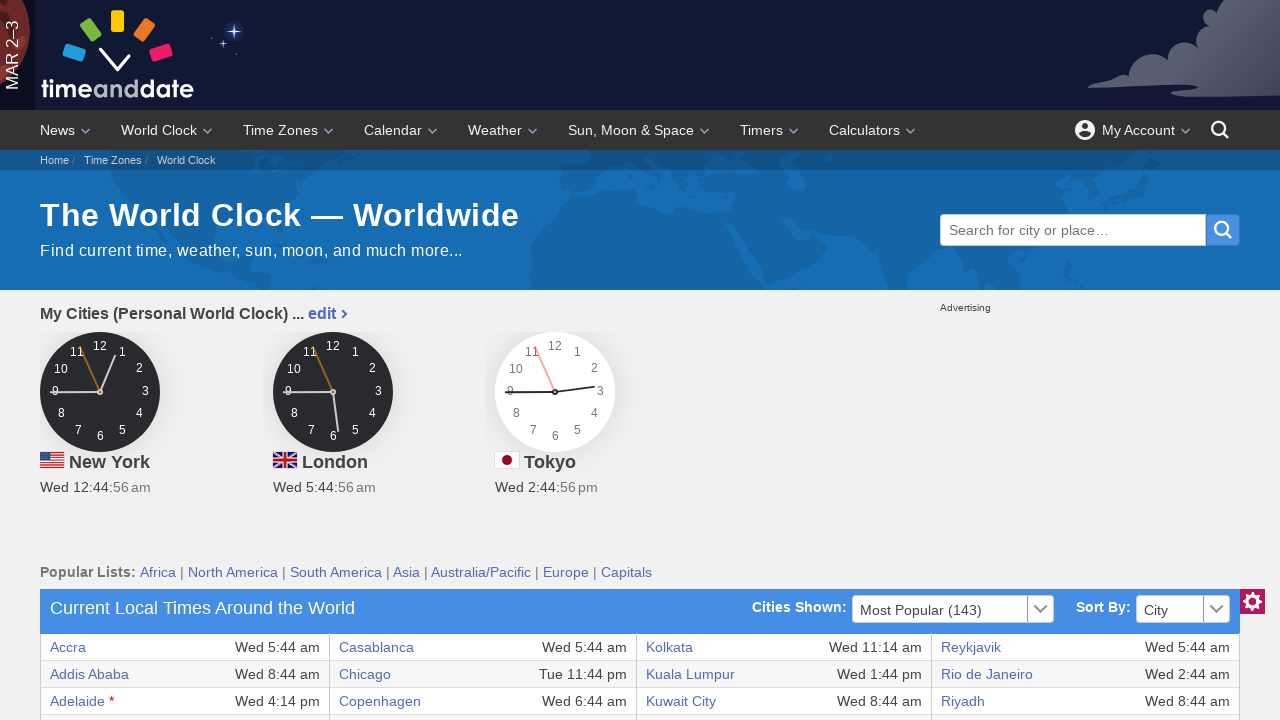

Retrieved text from table row 35, column 3
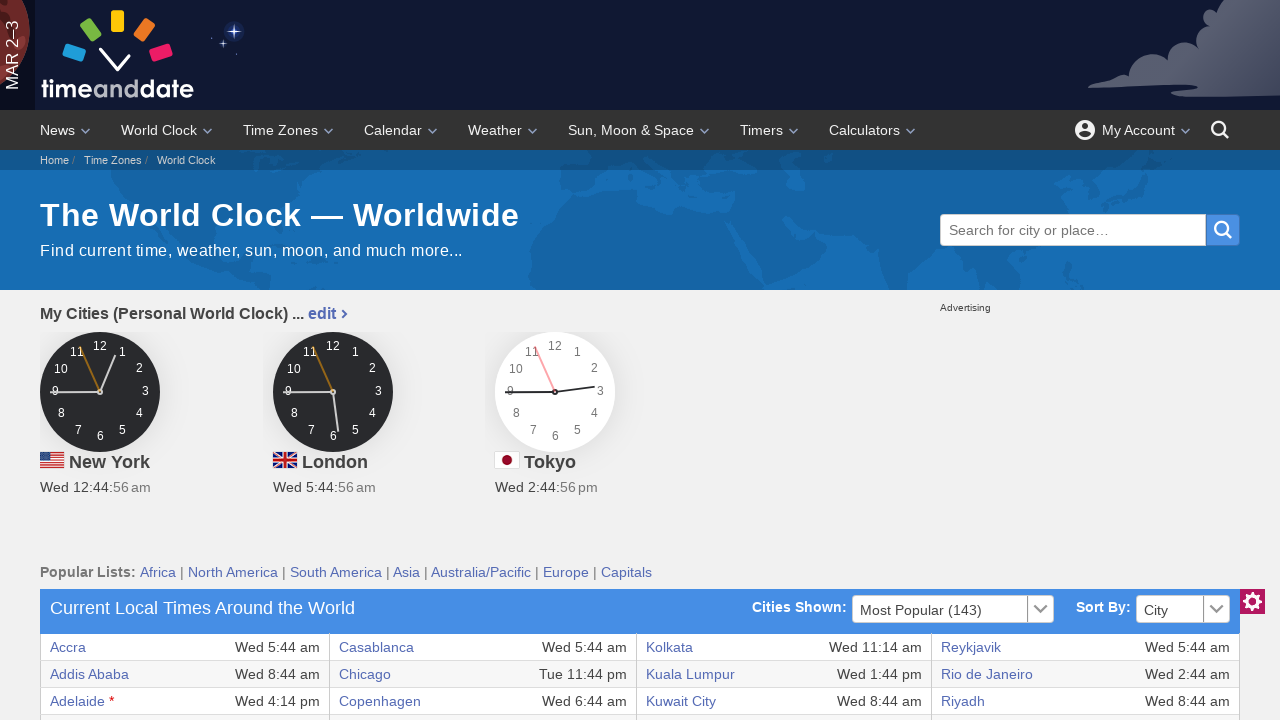

Retrieved text from table row 35, column 4
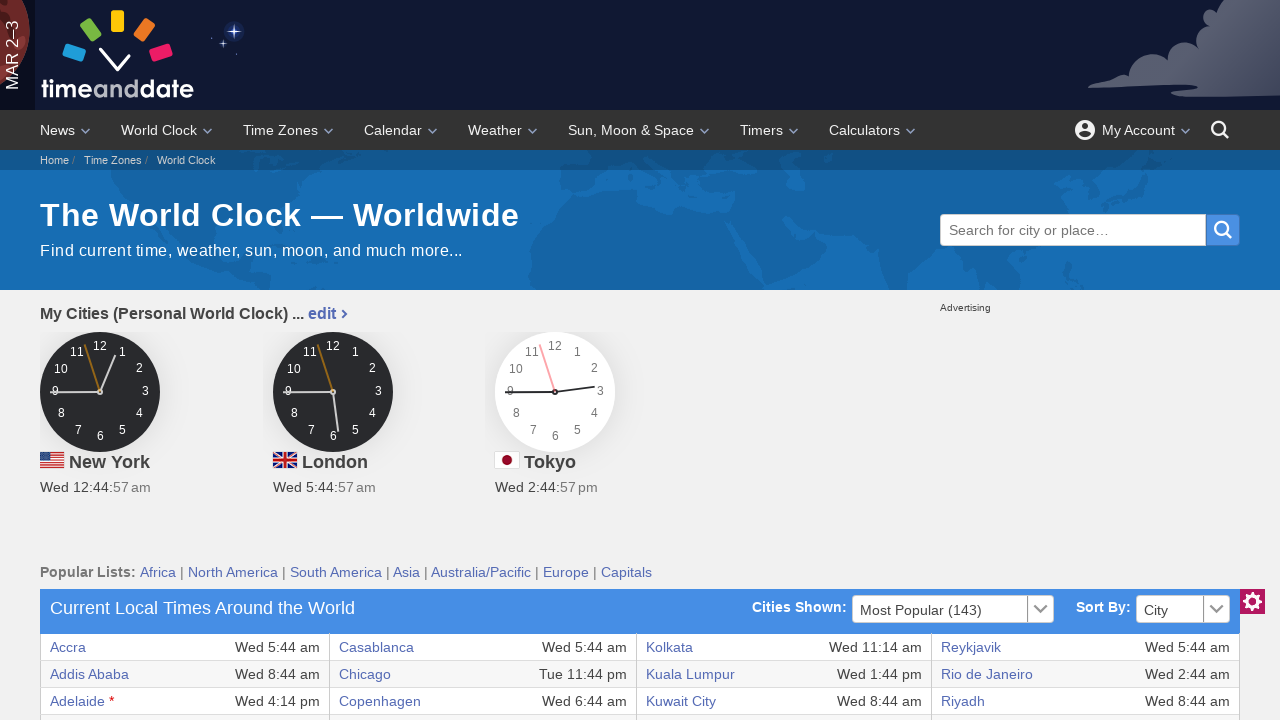

Retrieved text from table row 35, column 5
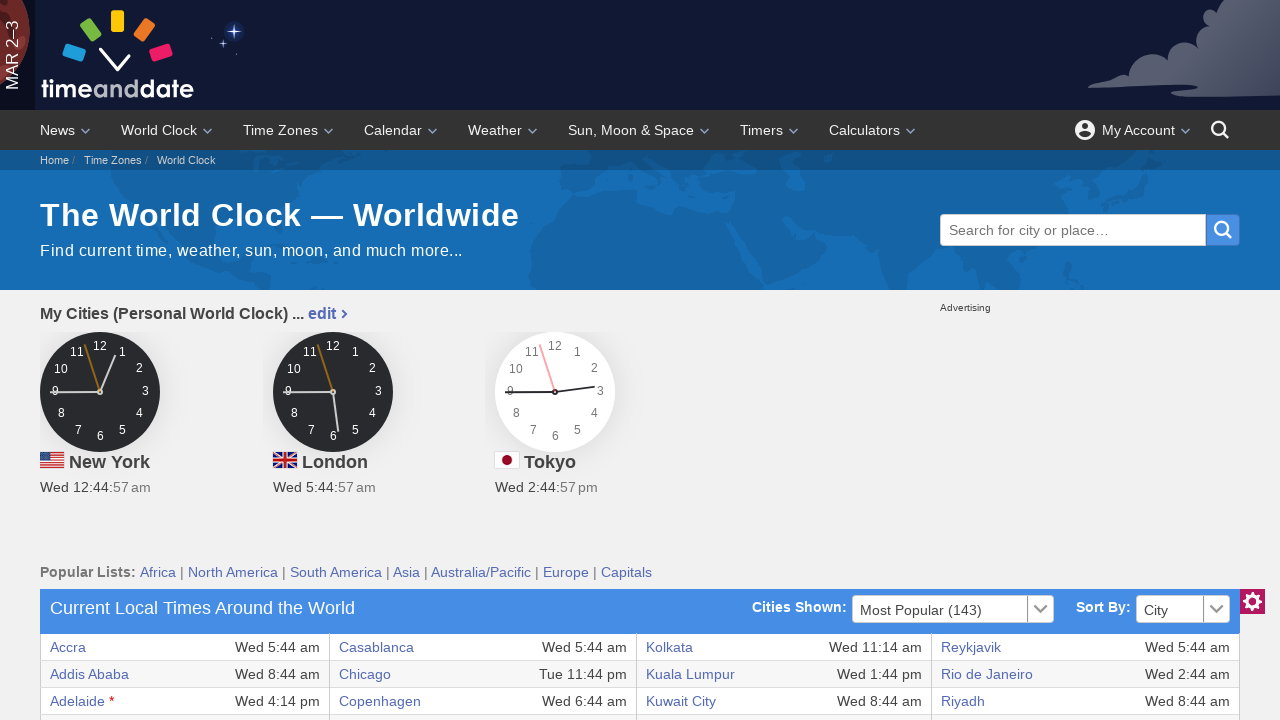

Retrieved text from table row 35, column 6
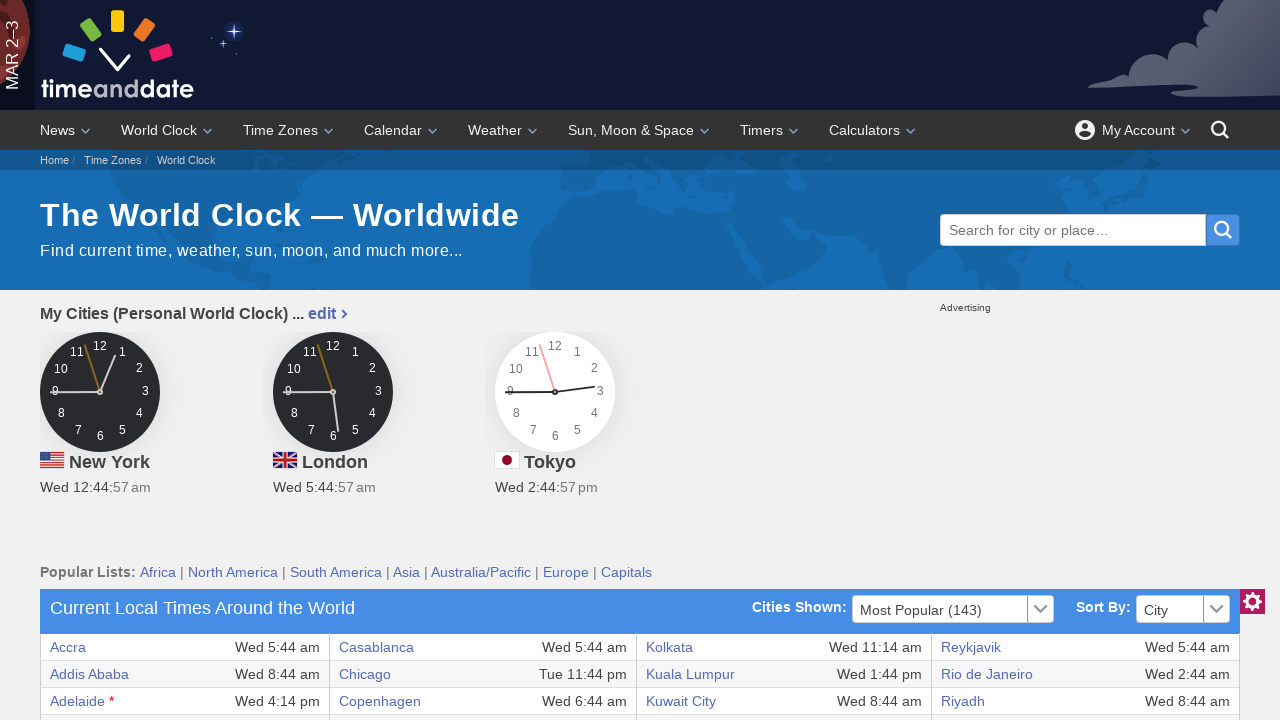

Retrieved text from table row 35, column 7
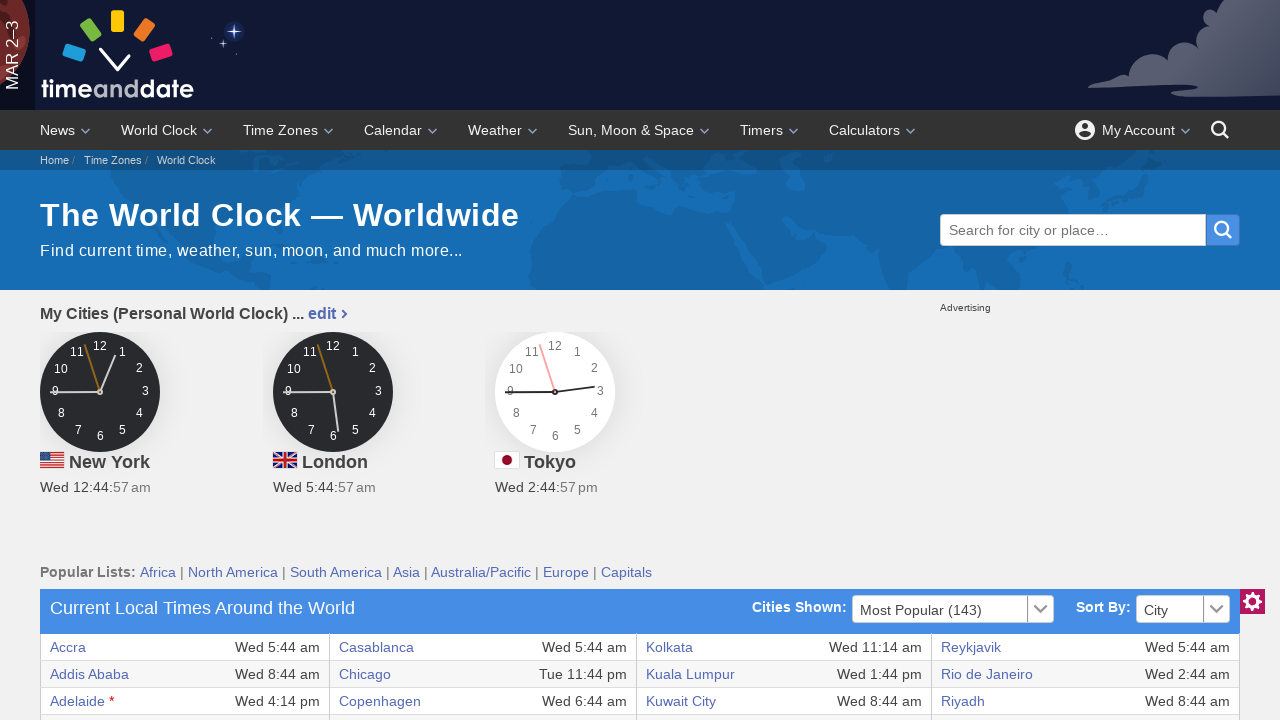

Retrieved text from table row 35, column 8
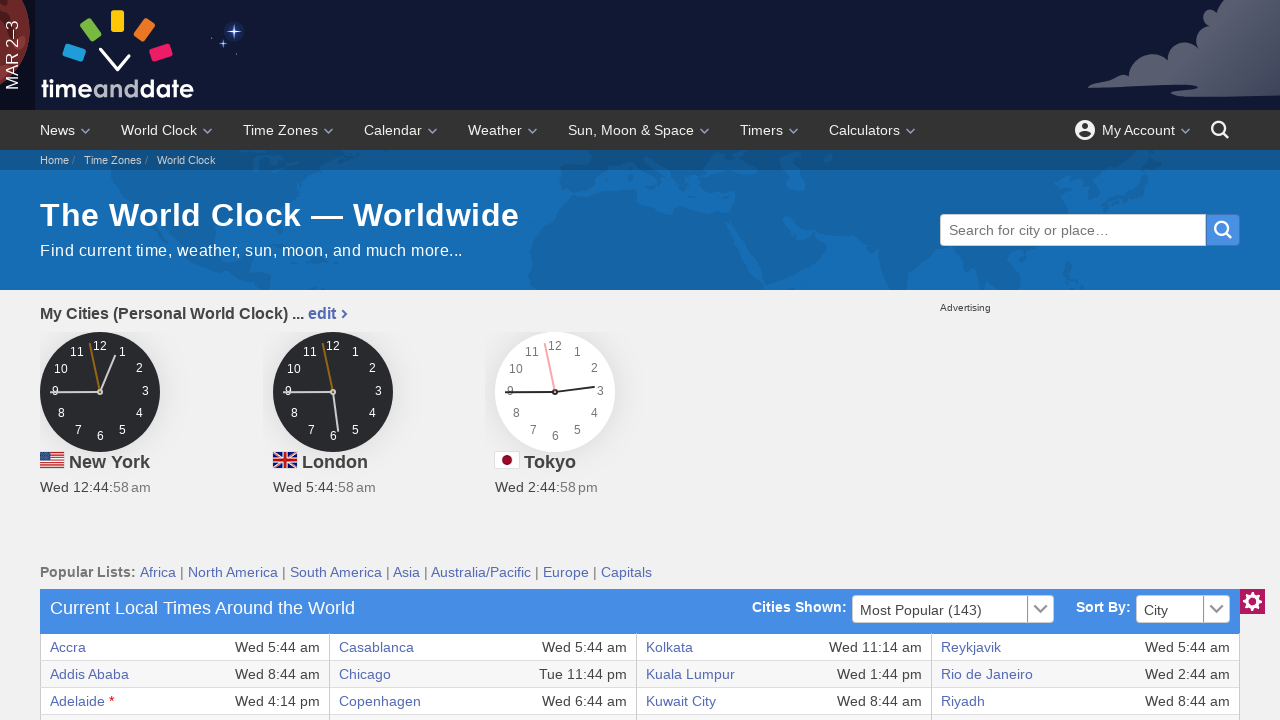

Retrieved text from table row 36, column 1
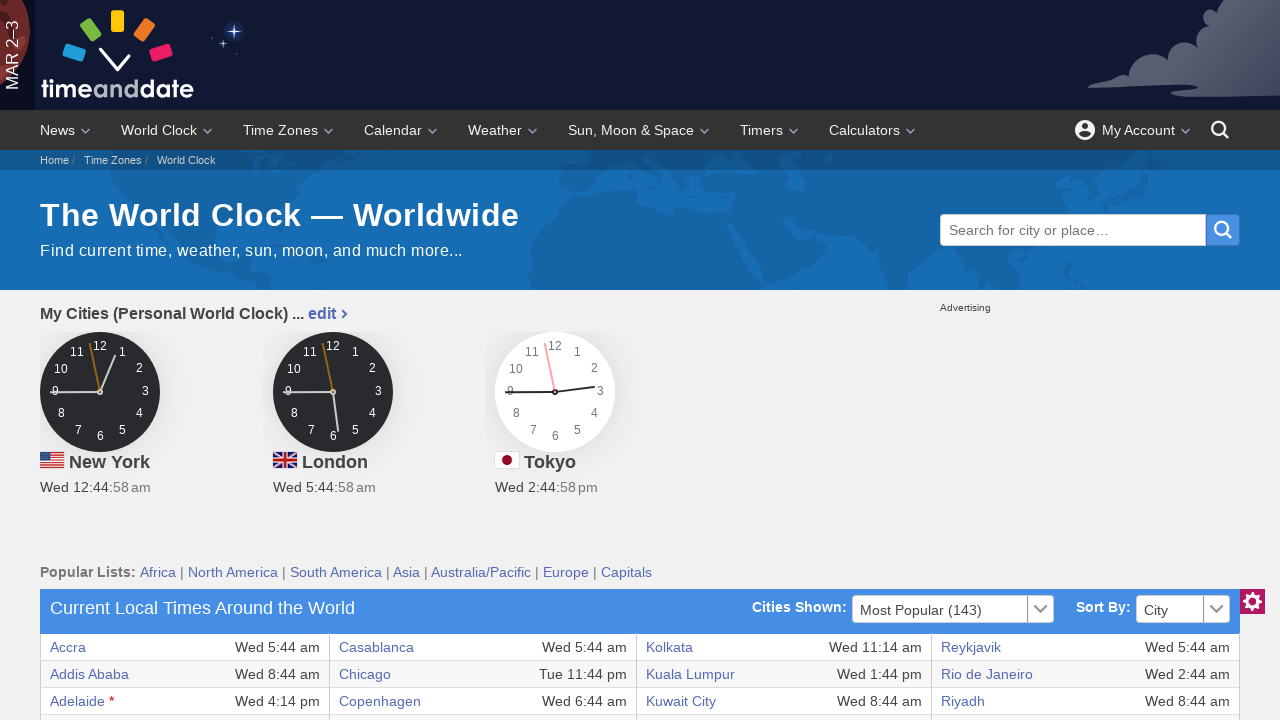

Retrieved text from table row 36, column 2
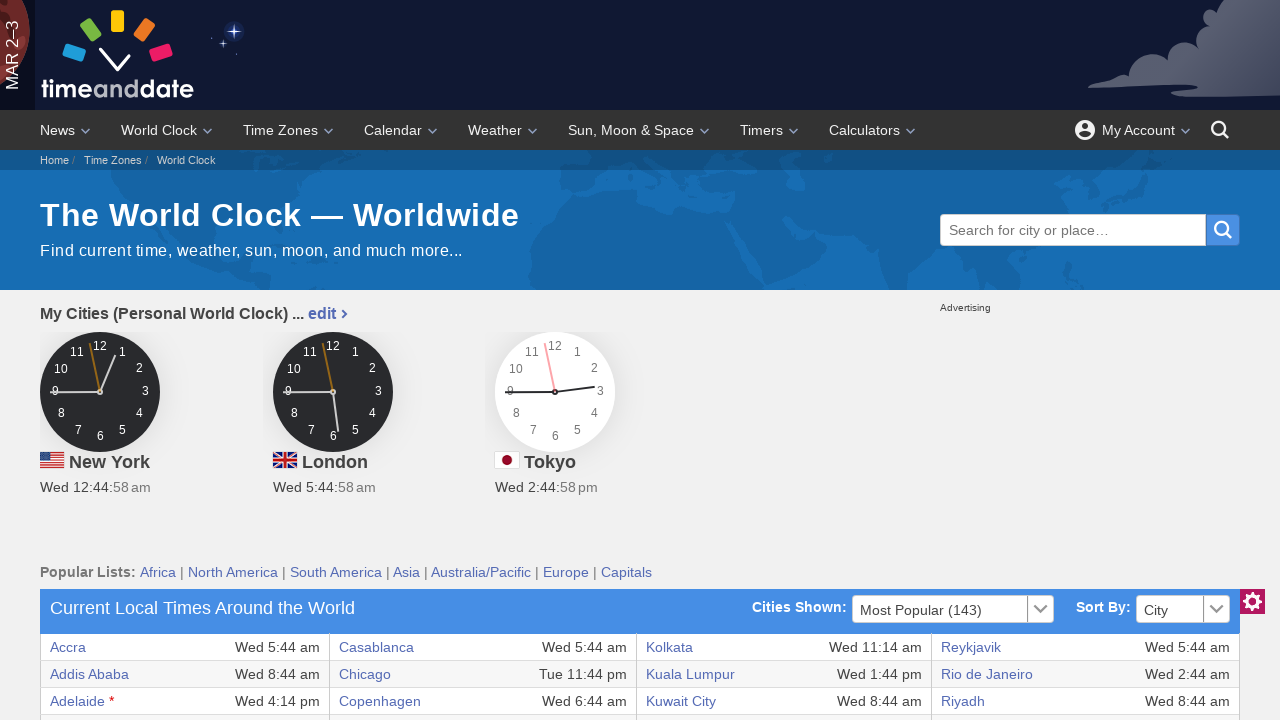

Retrieved text from table row 36, column 3
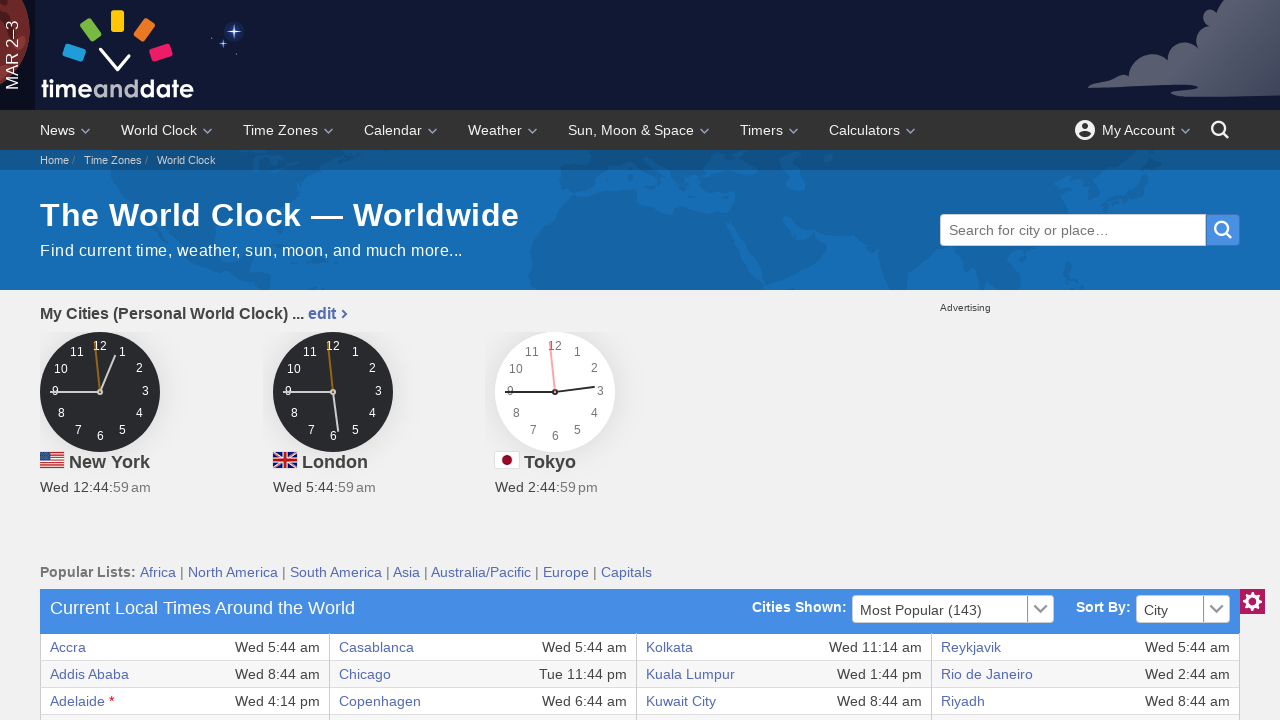

Retrieved text from table row 36, column 4
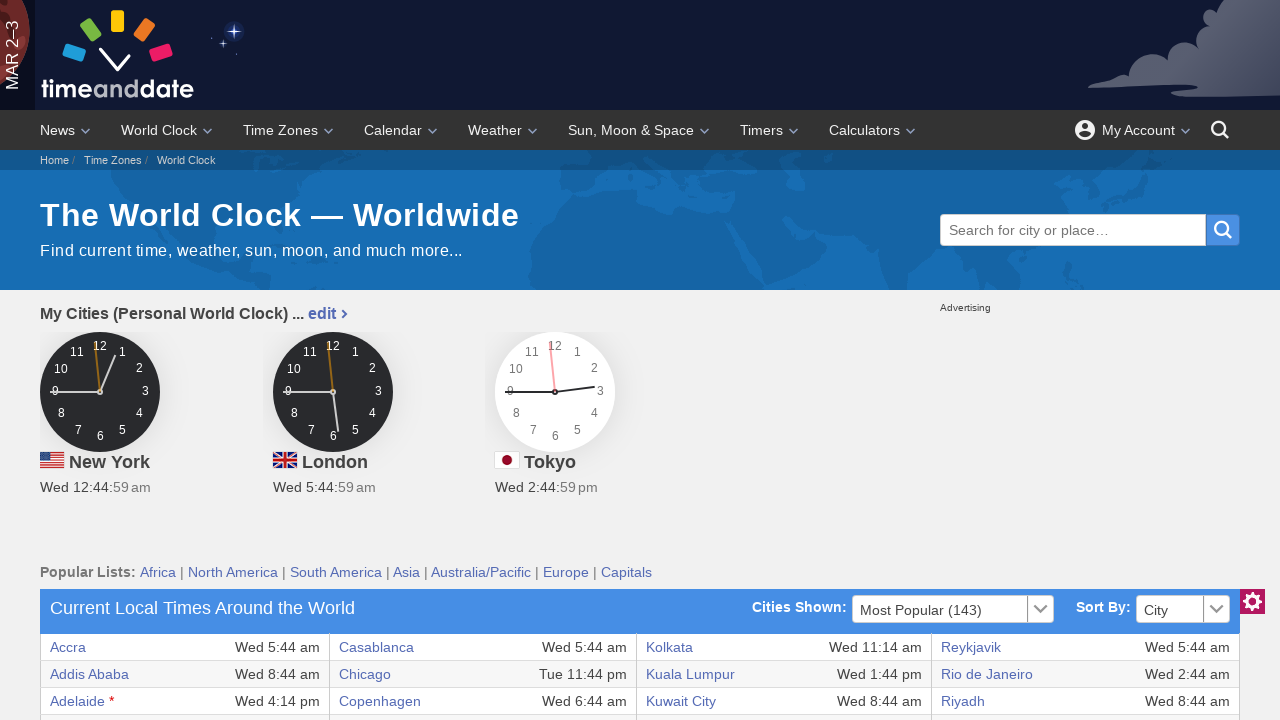

Retrieved text from table row 36, column 5
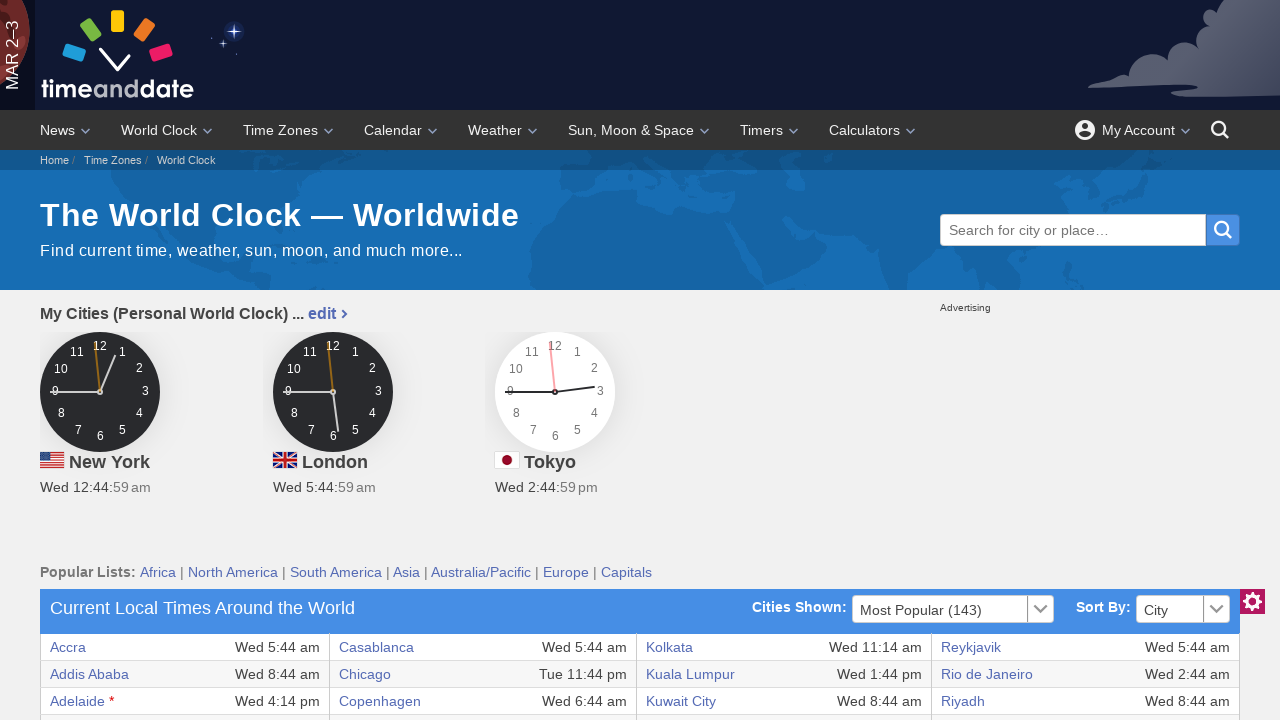

Retrieved text from table row 36, column 6
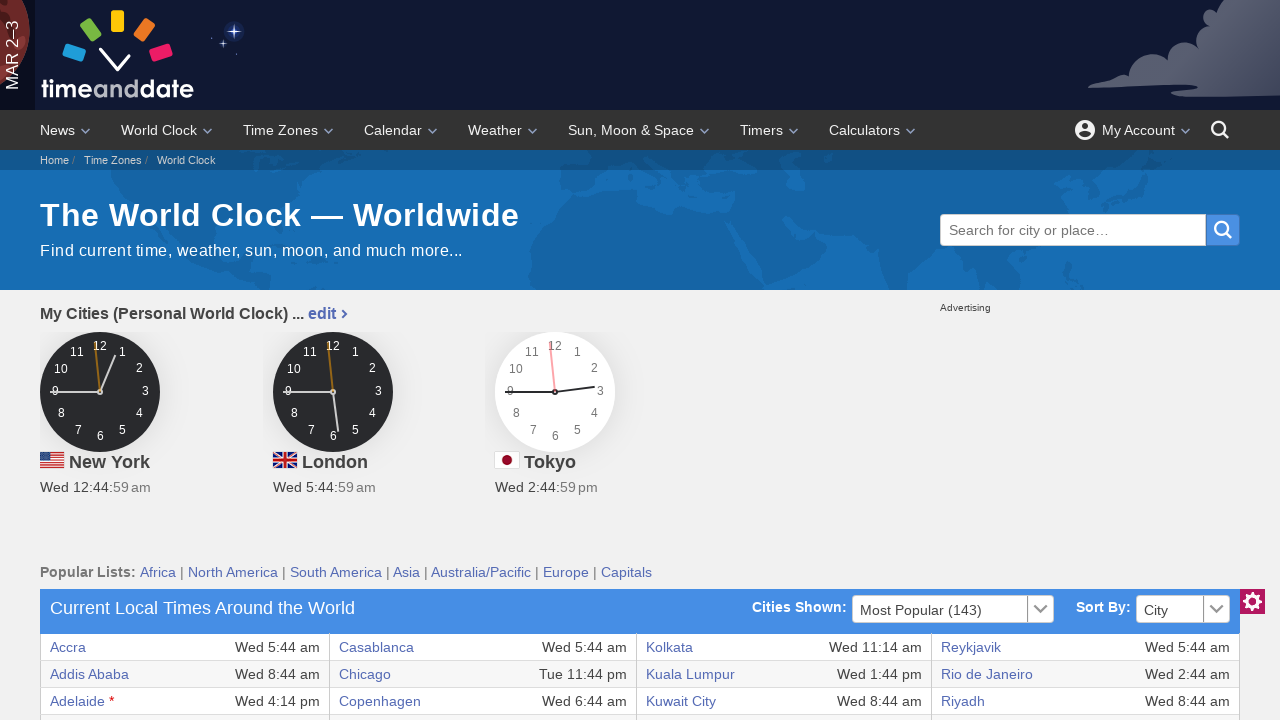

Retrieved text from table row 36, column 7
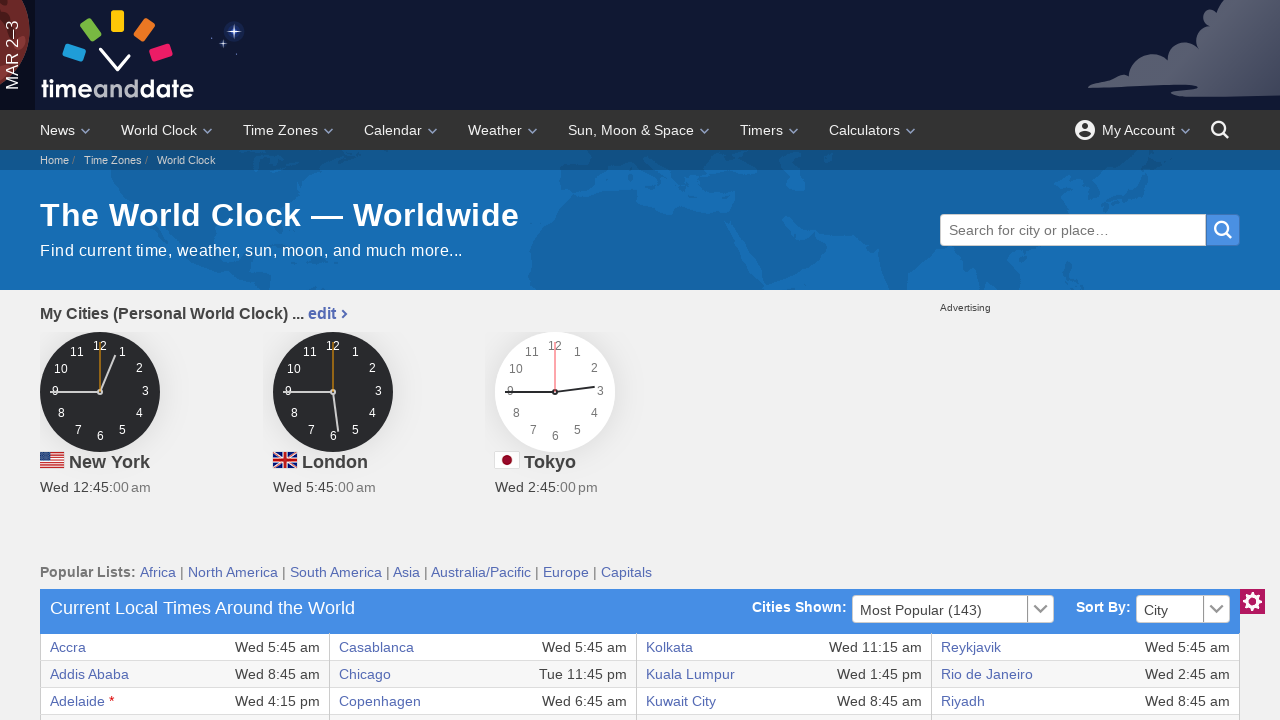

Retrieved text from table row 36, column 8
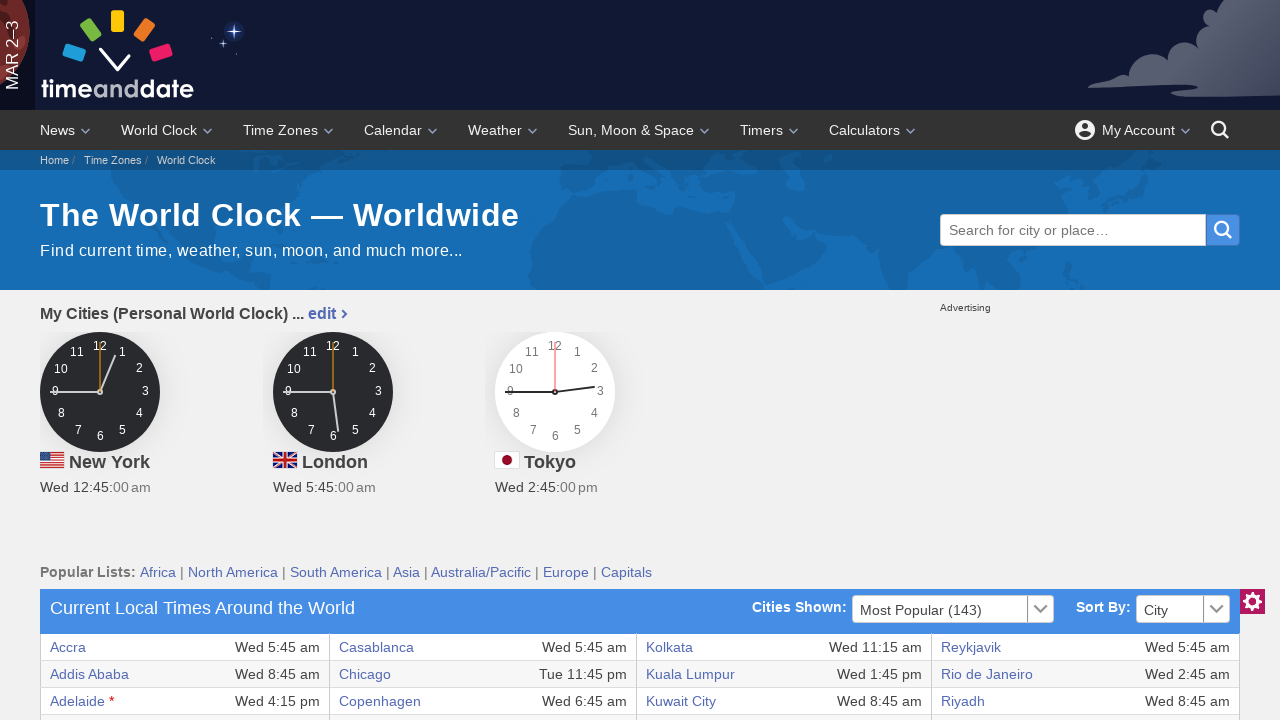

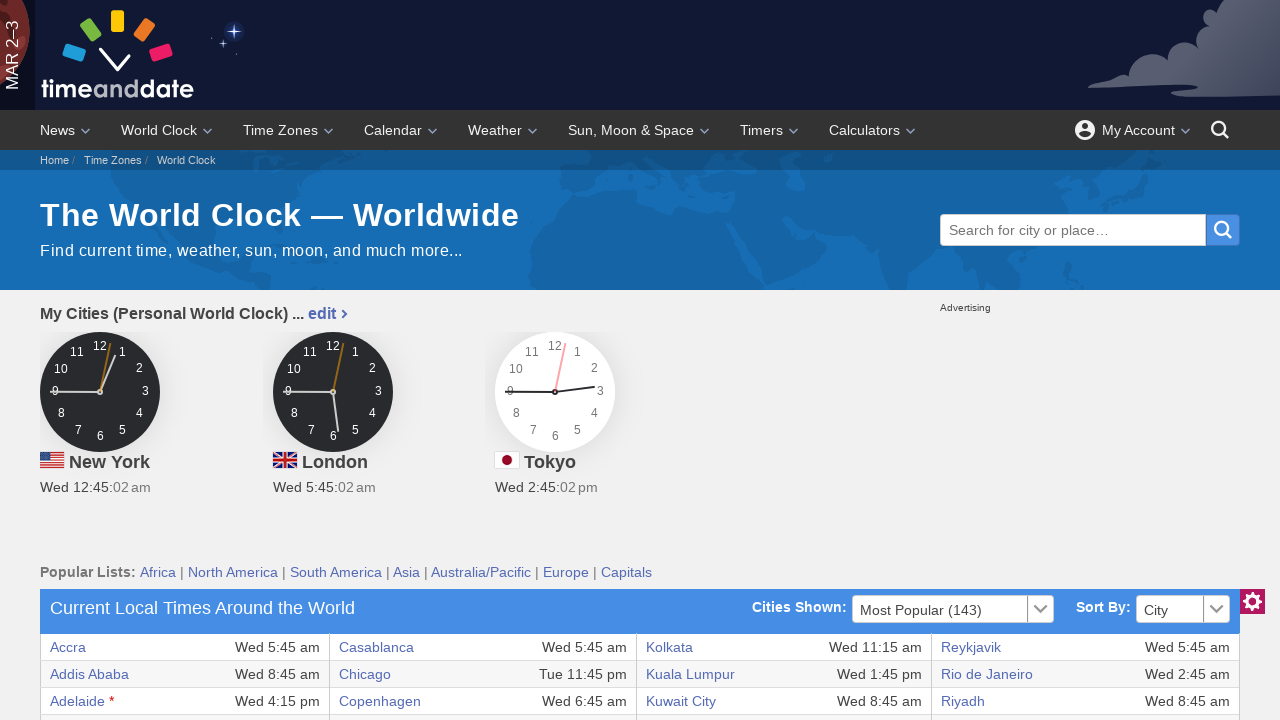